Opens each link from the main page in a new tab, switches to it to verify it loads, then closes the tab and returns to the main window

Starting URL: https://the-internet.herokuapp.com/

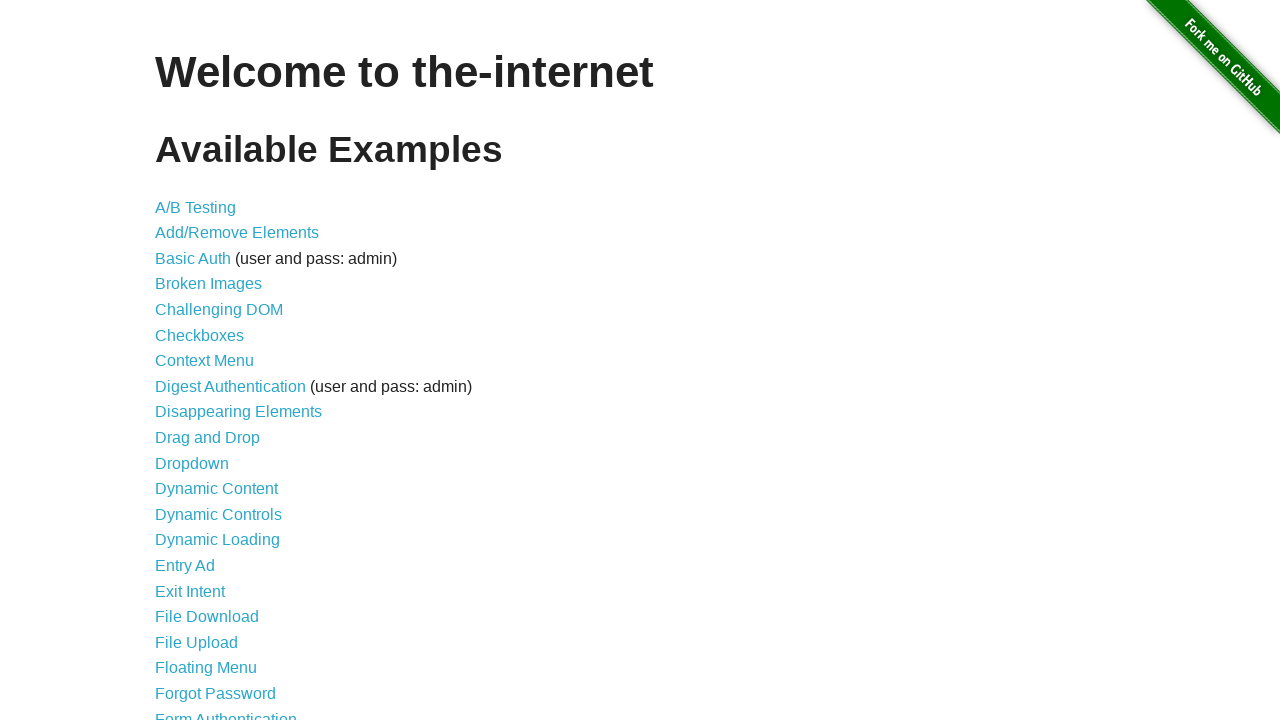

Retrieved all links from the main page
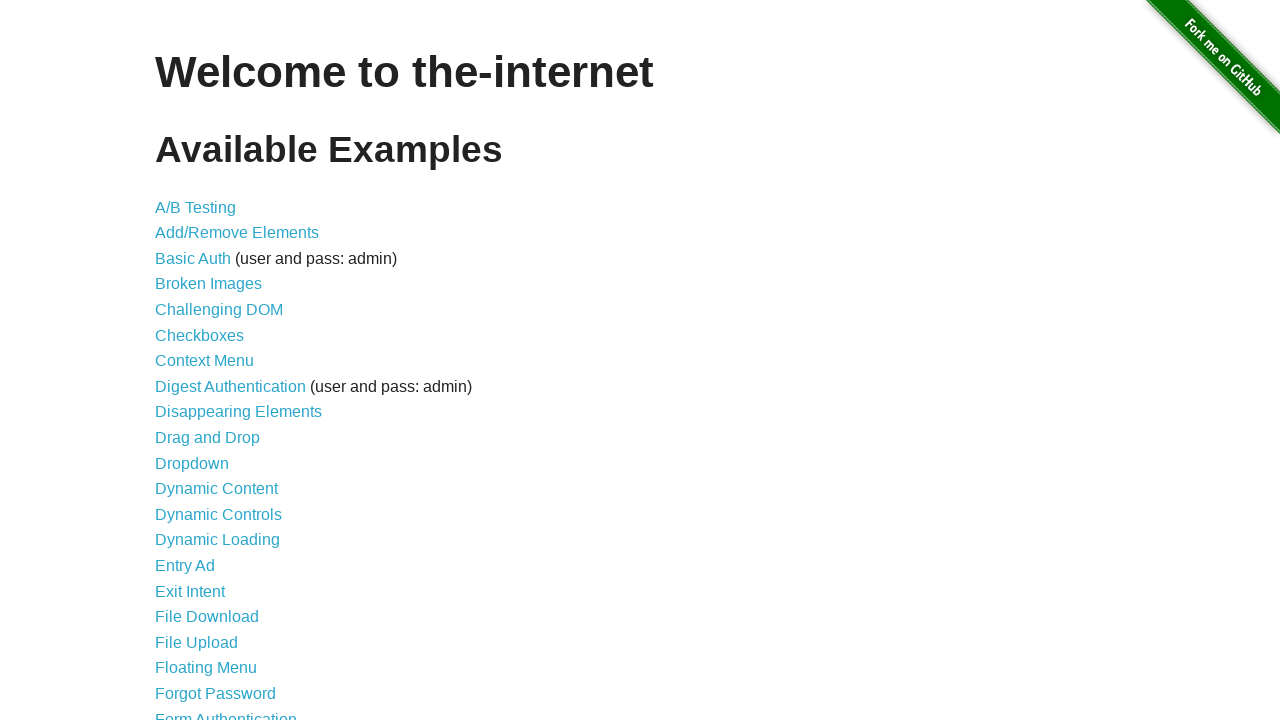

Stored reference to main page
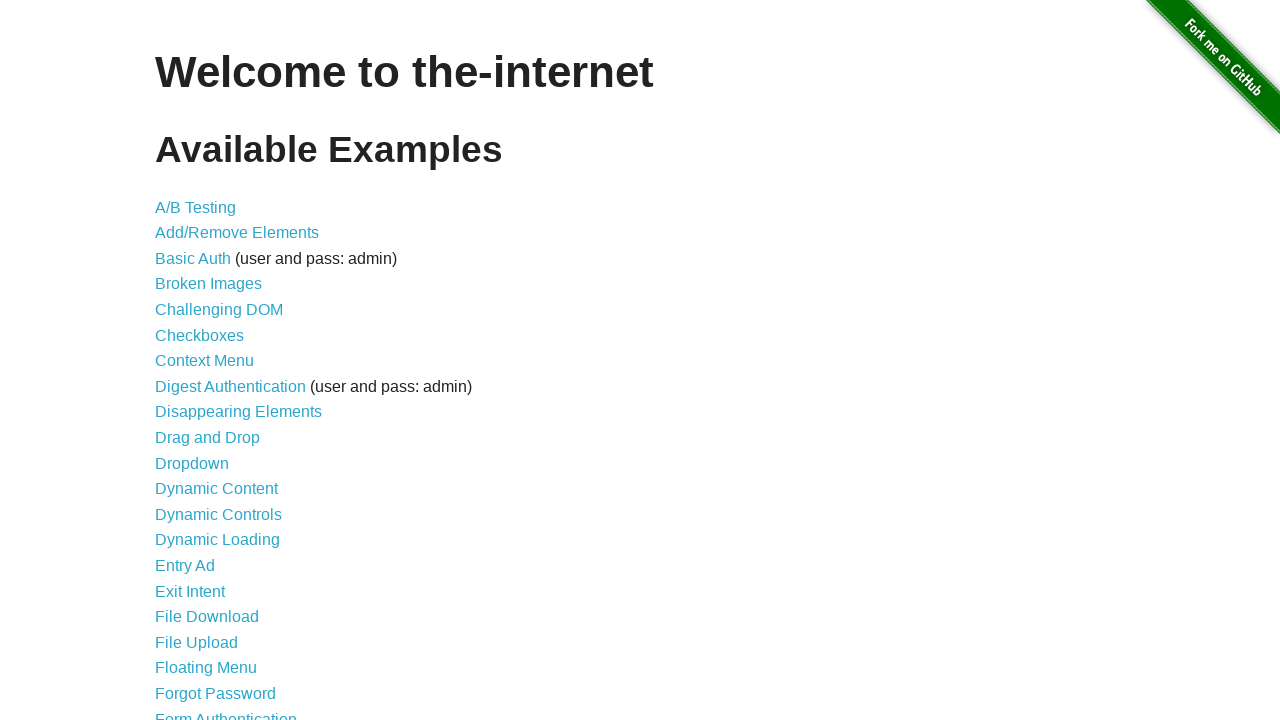

Retrieved link at index 1
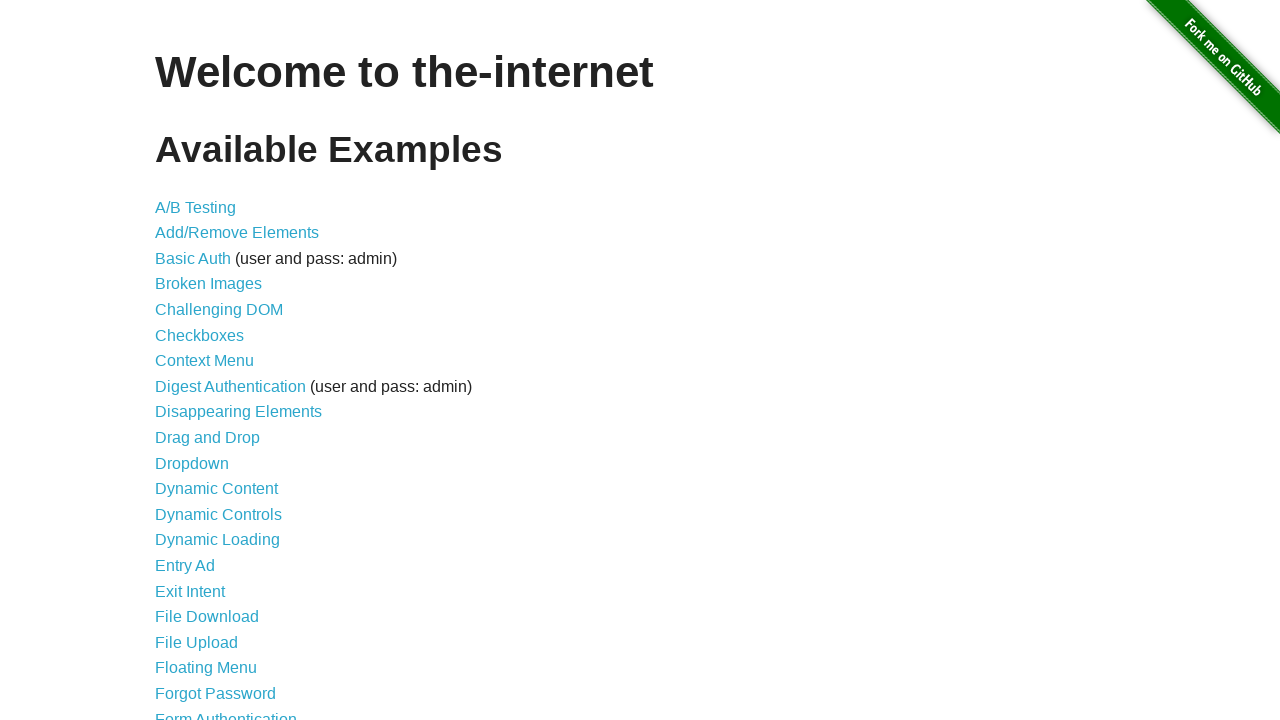

Opened link at index 1 in new tab using Ctrl/Cmd+Click at (196, 207) on xpath=//a >> nth=1
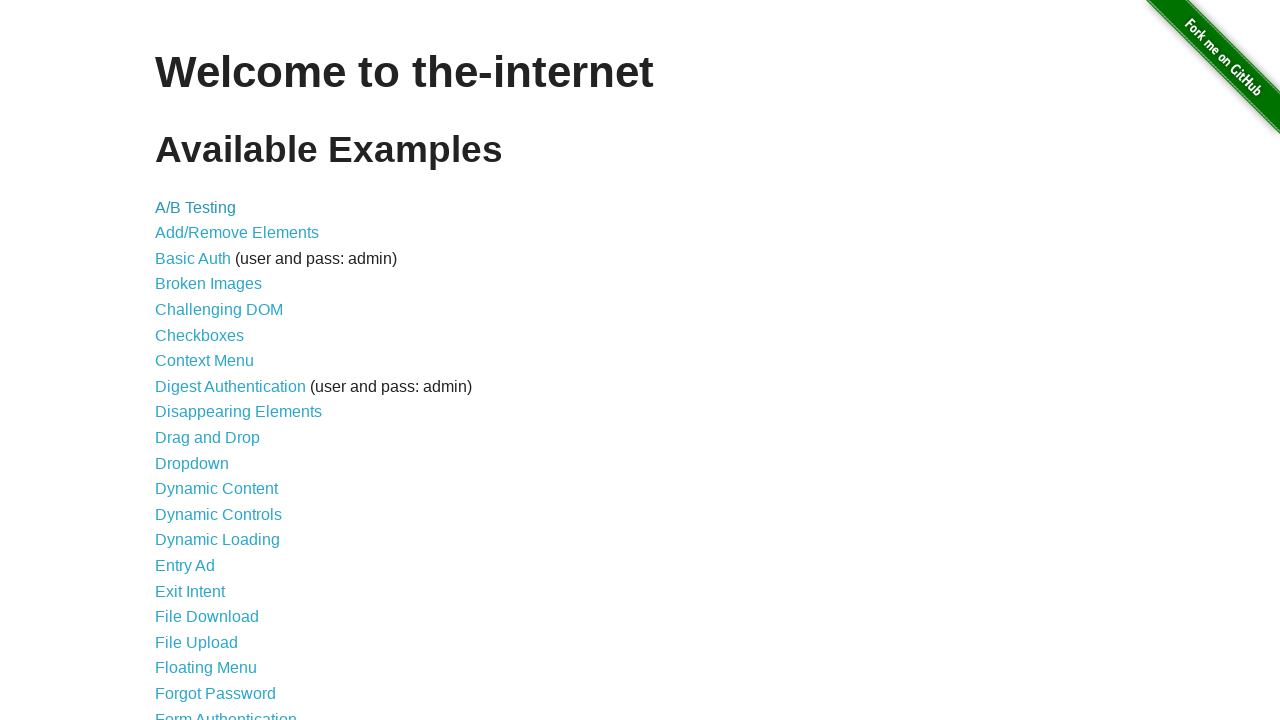

Captured new page object
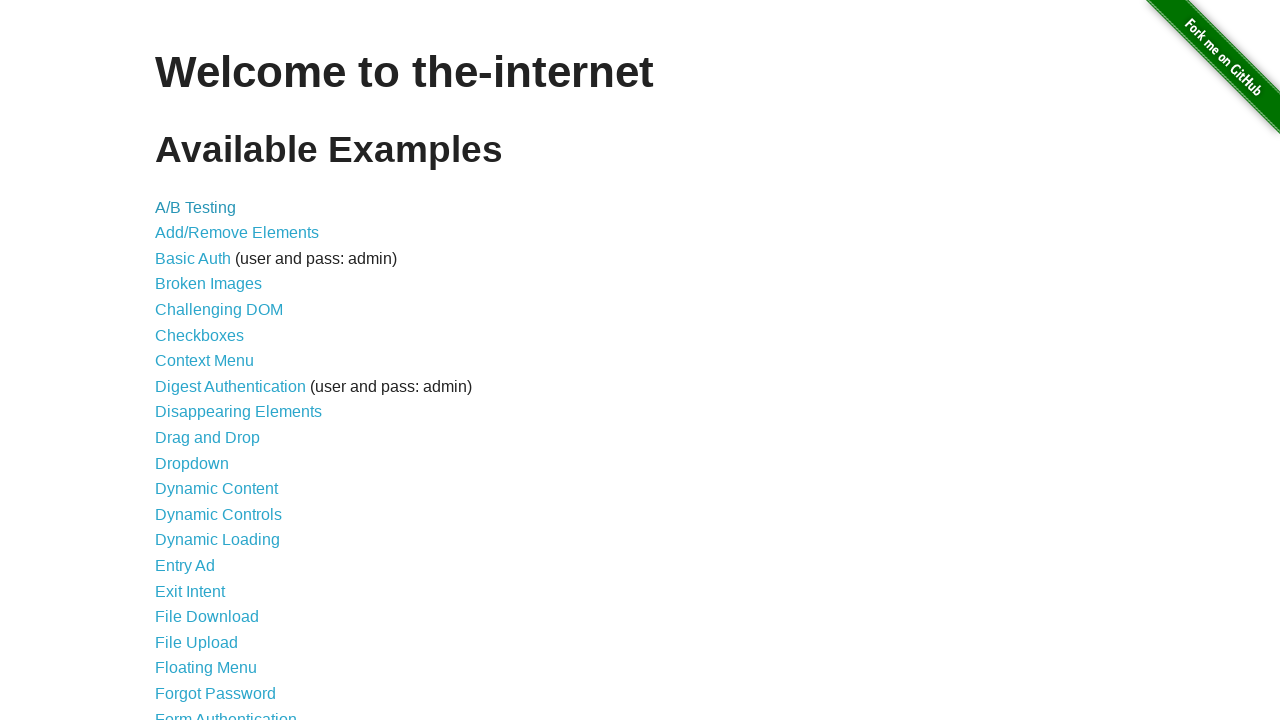

New page finished loading
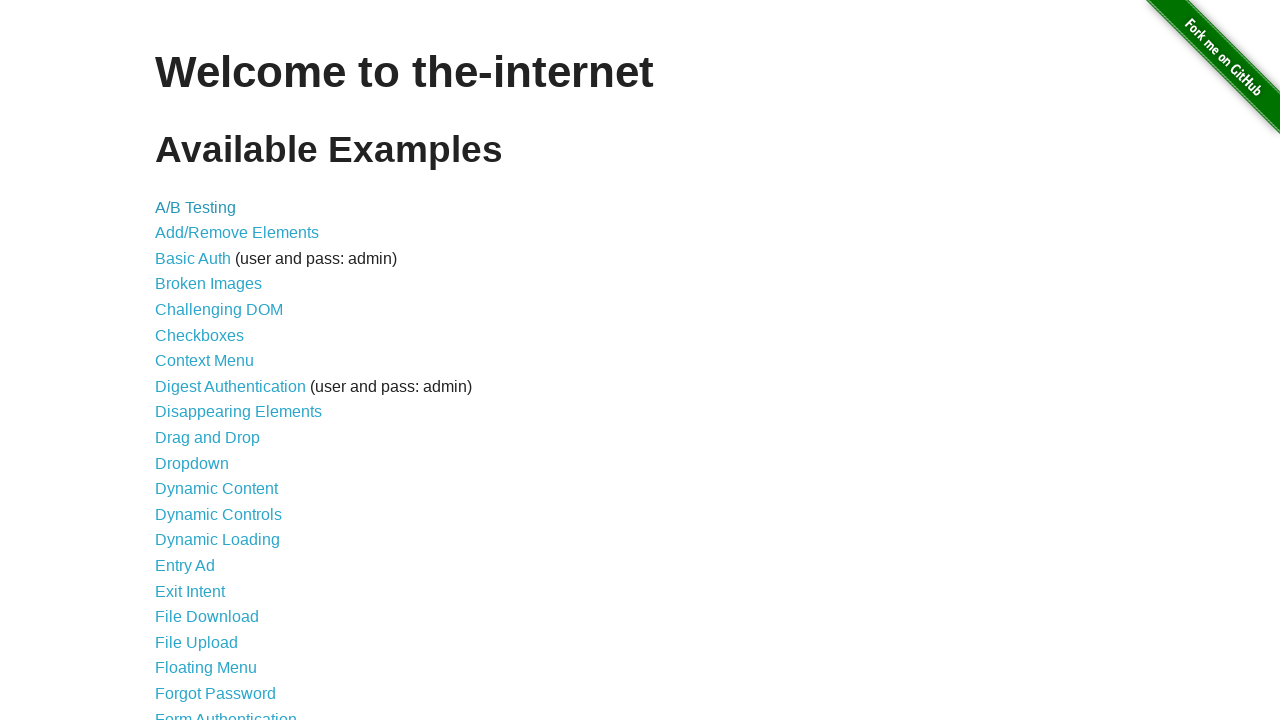

Verified h3 element exists and is visible on new page
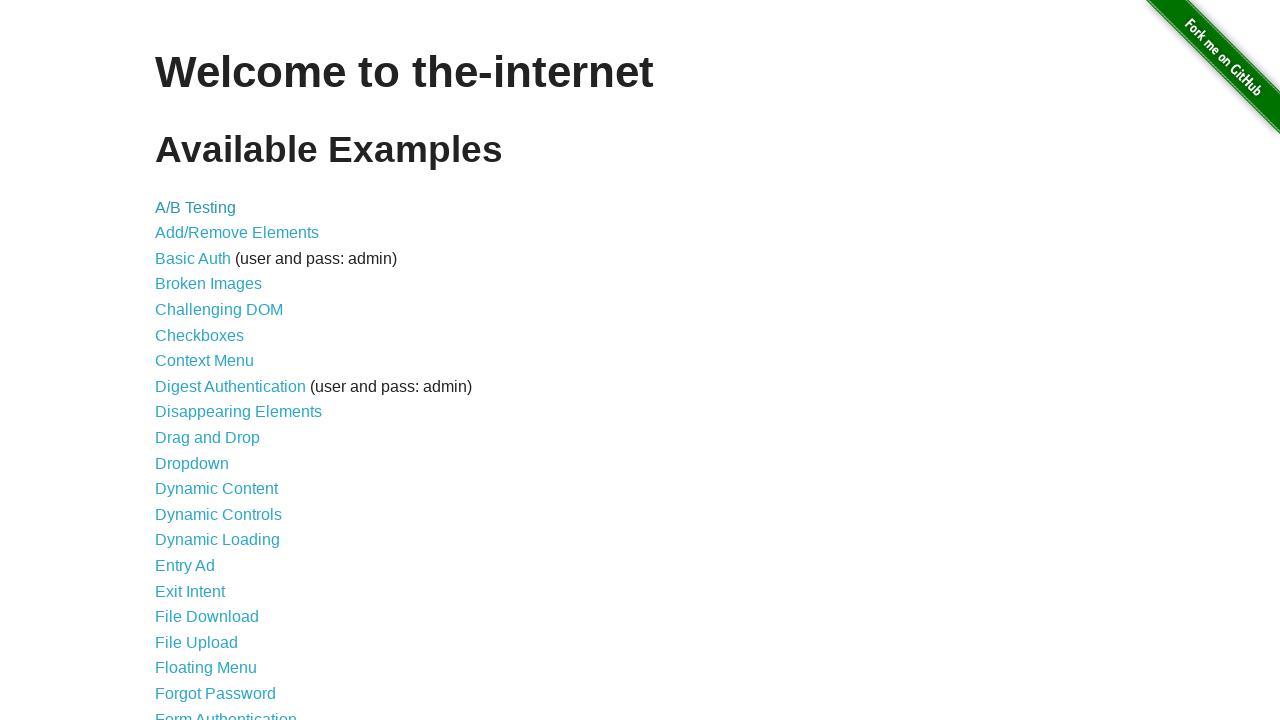

Closed tab for link at index 1
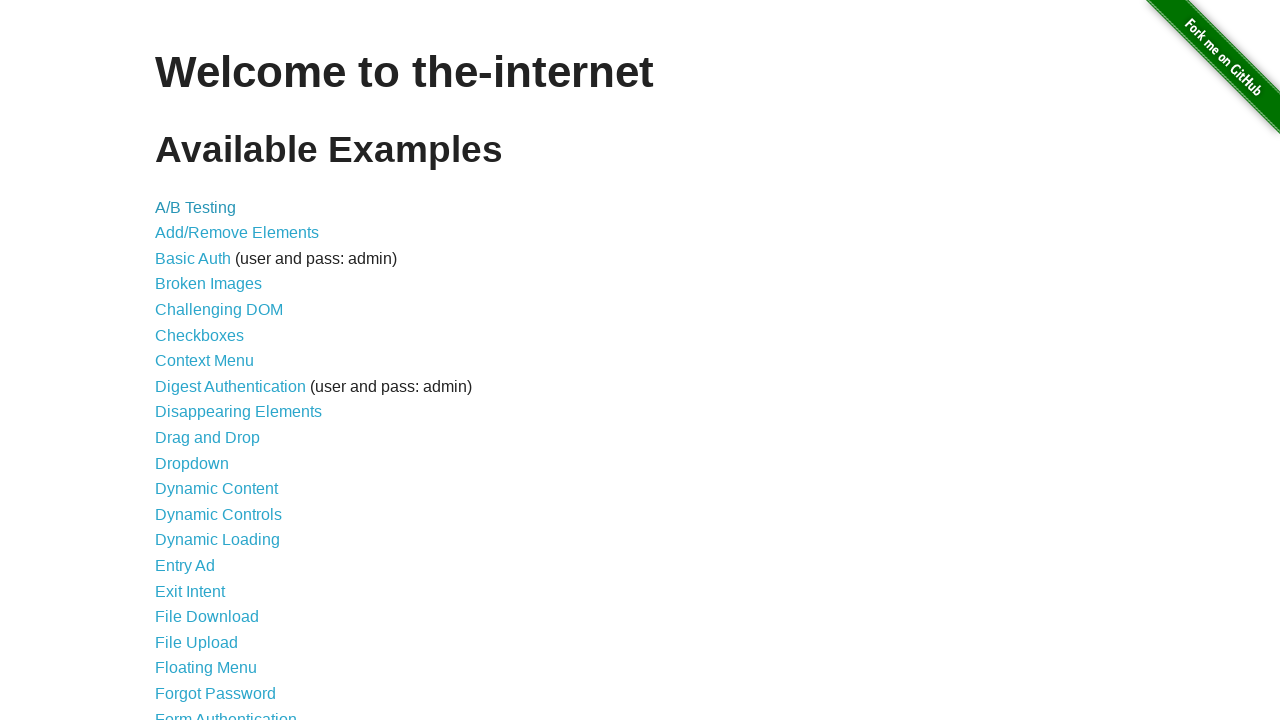

Retrieved link at index 2
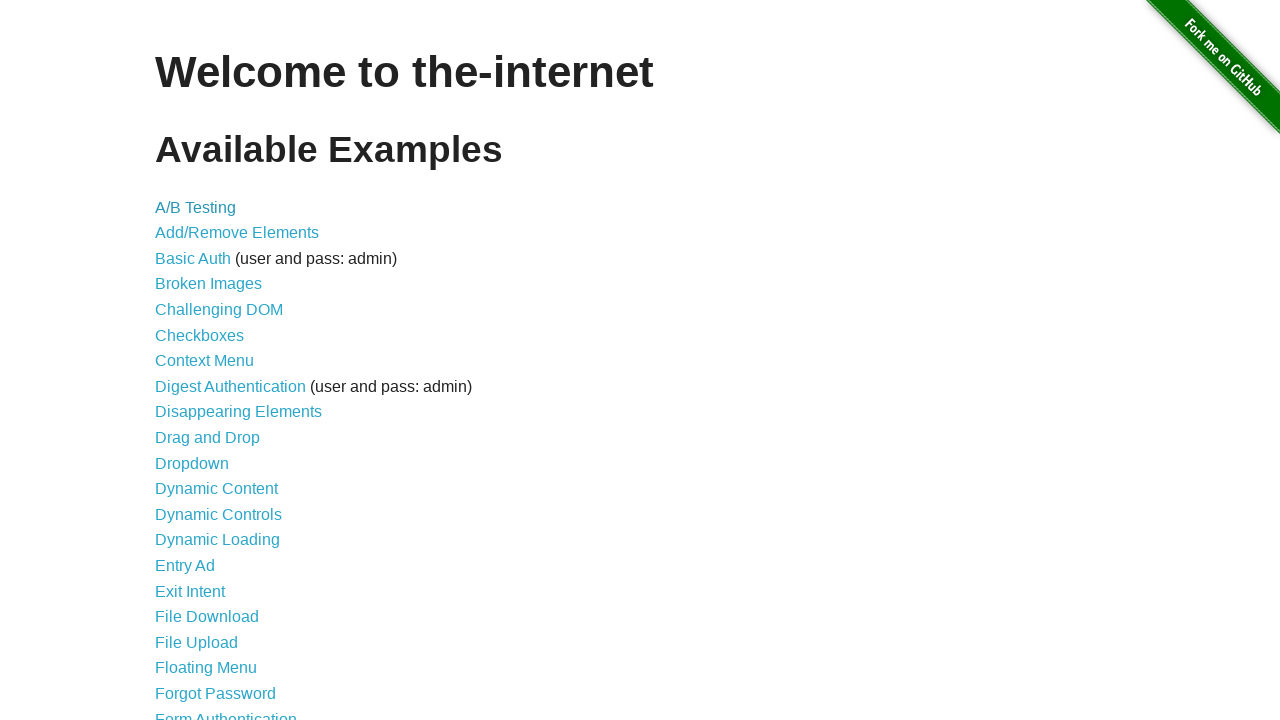

Opened link at index 2 in new tab using Ctrl/Cmd+Click at (237, 233) on xpath=//a >> nth=2
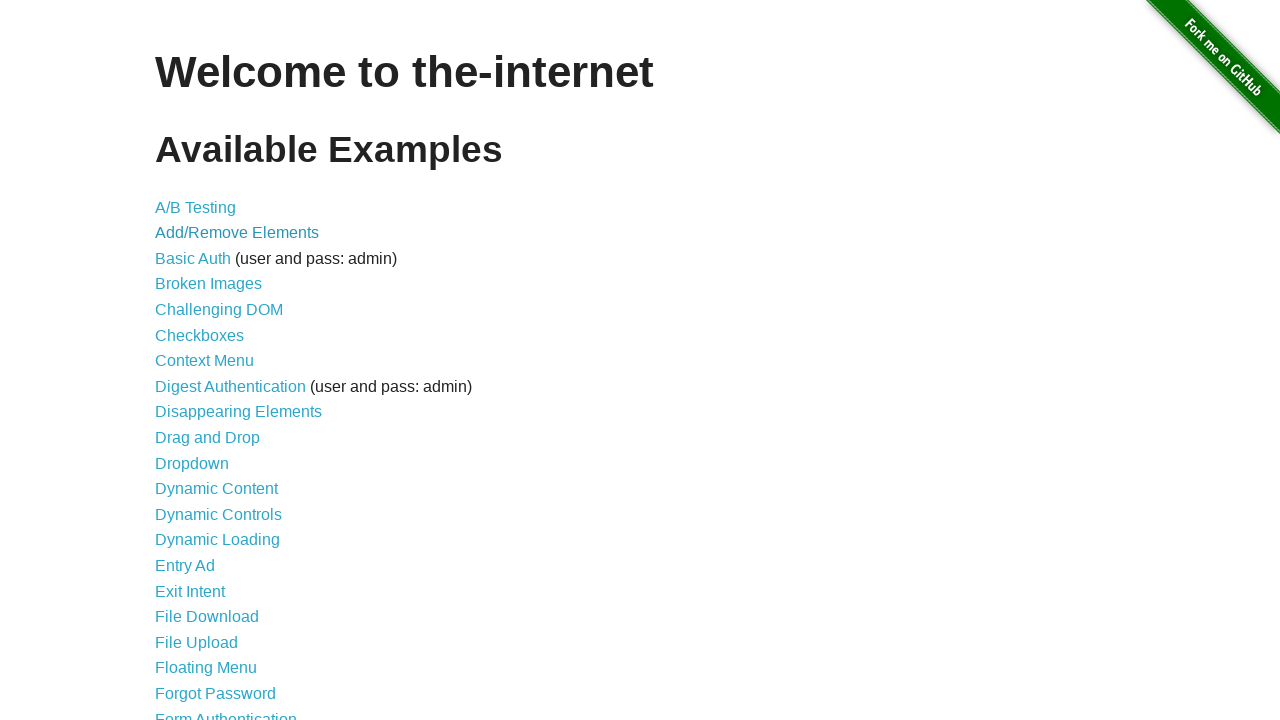

Captured new page object
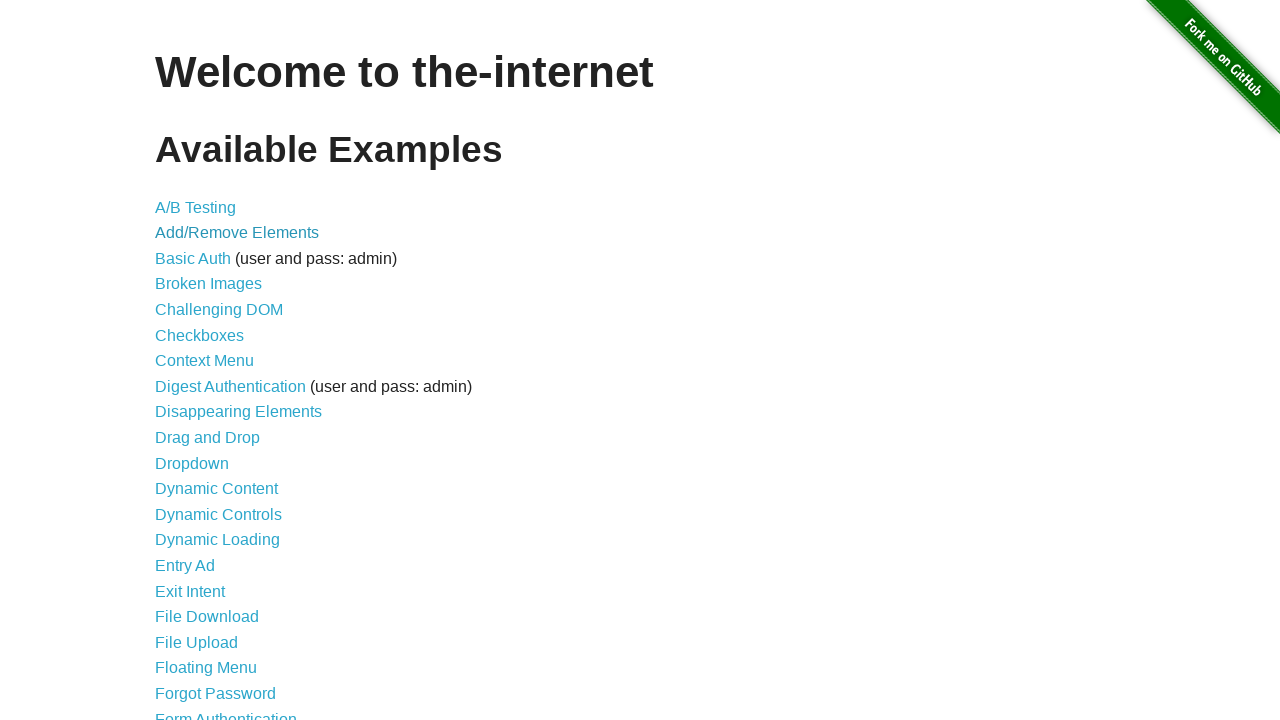

New page finished loading
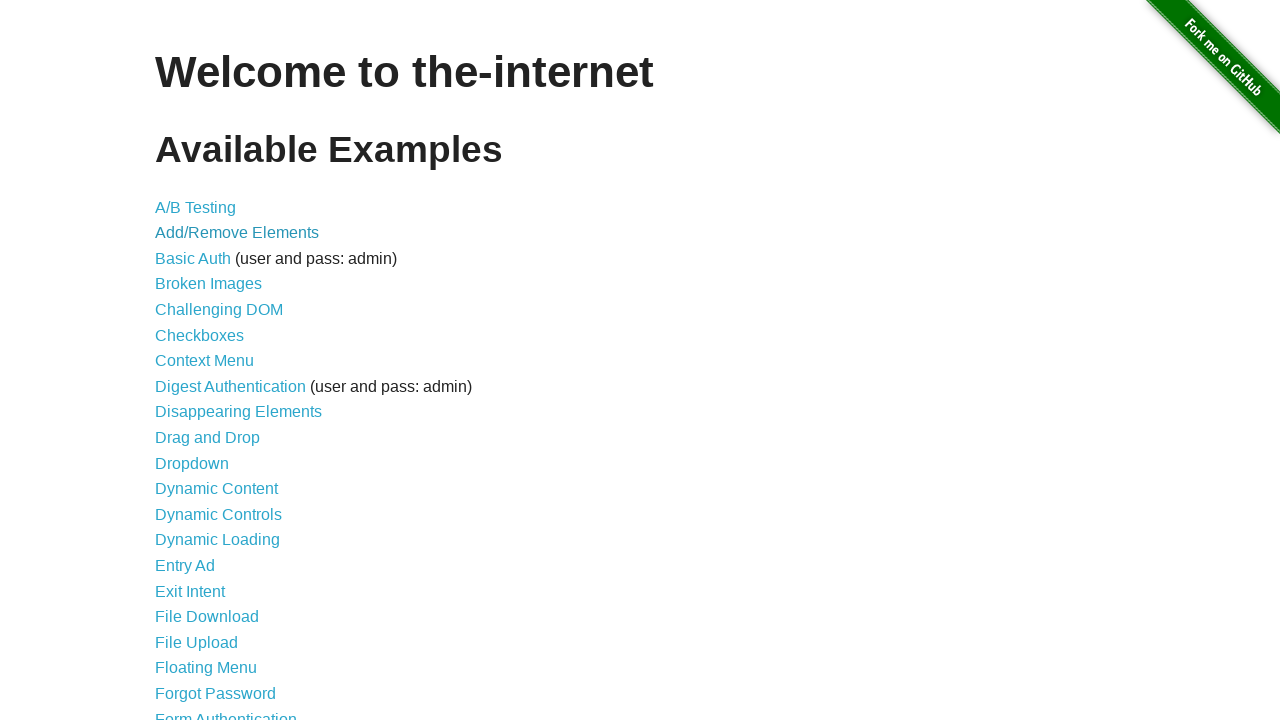

Verified h3 element exists and is visible on new page
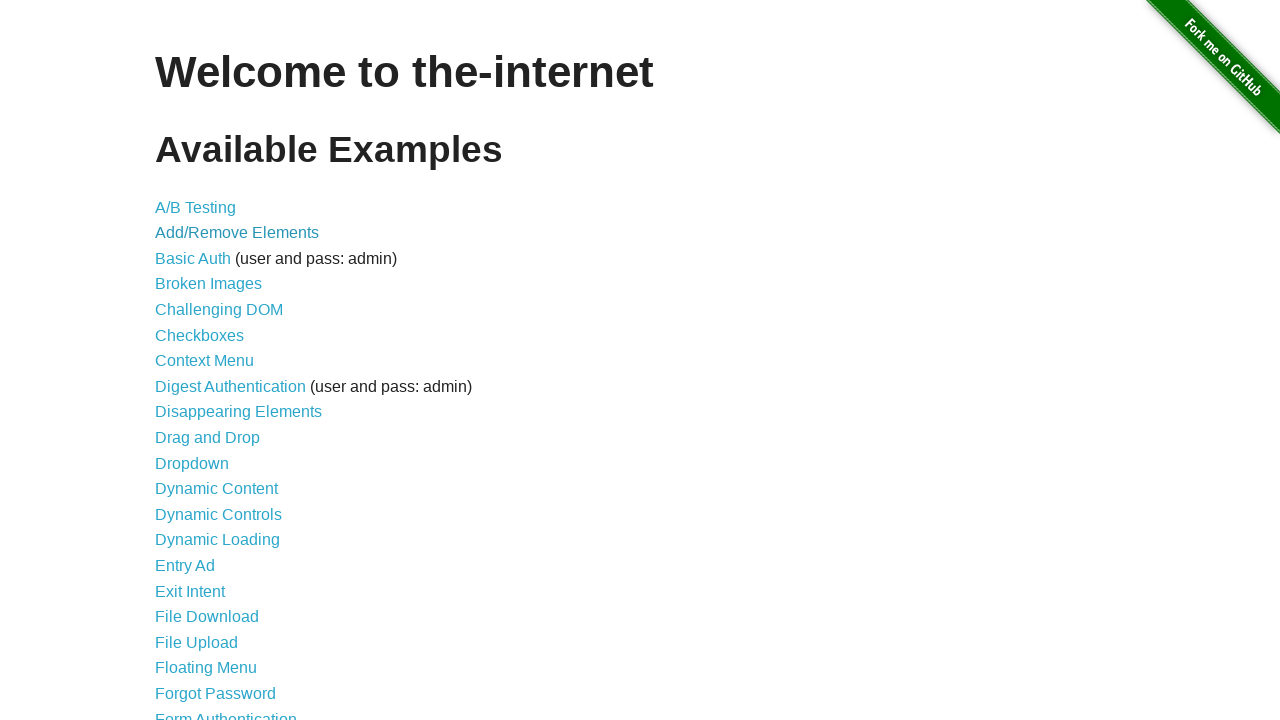

Closed tab for link at index 2
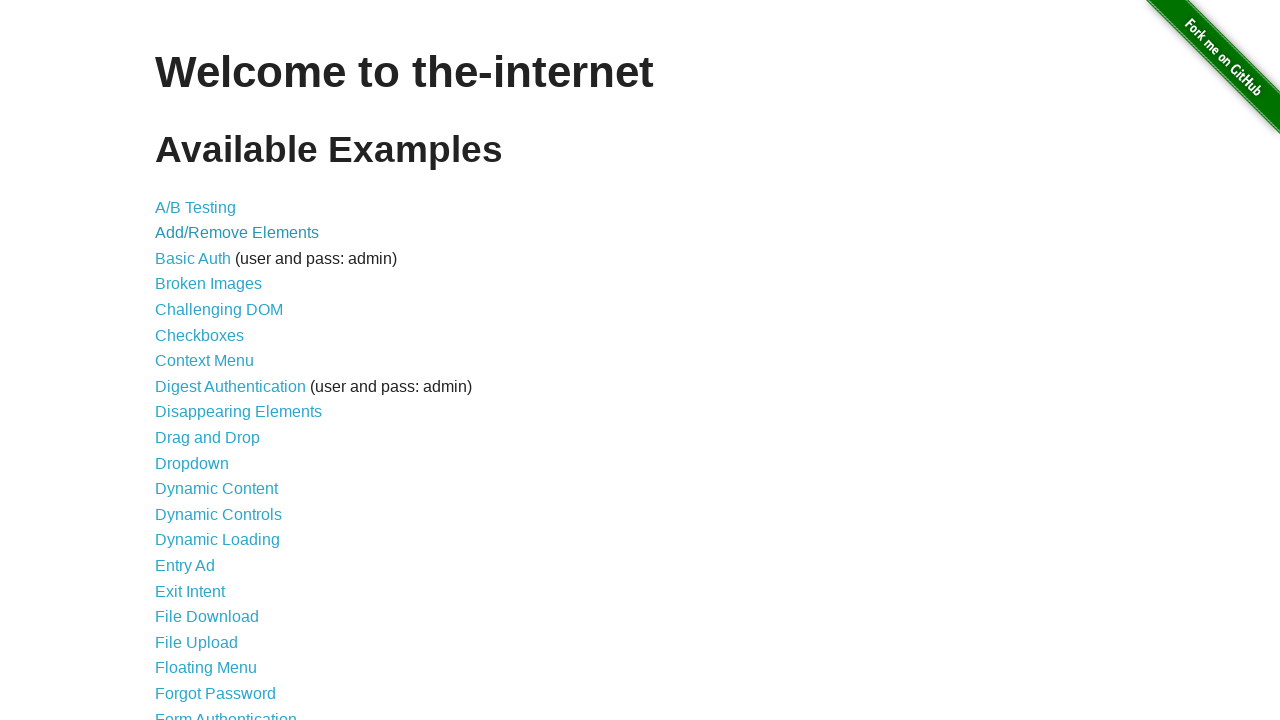

Retrieved link at index 3
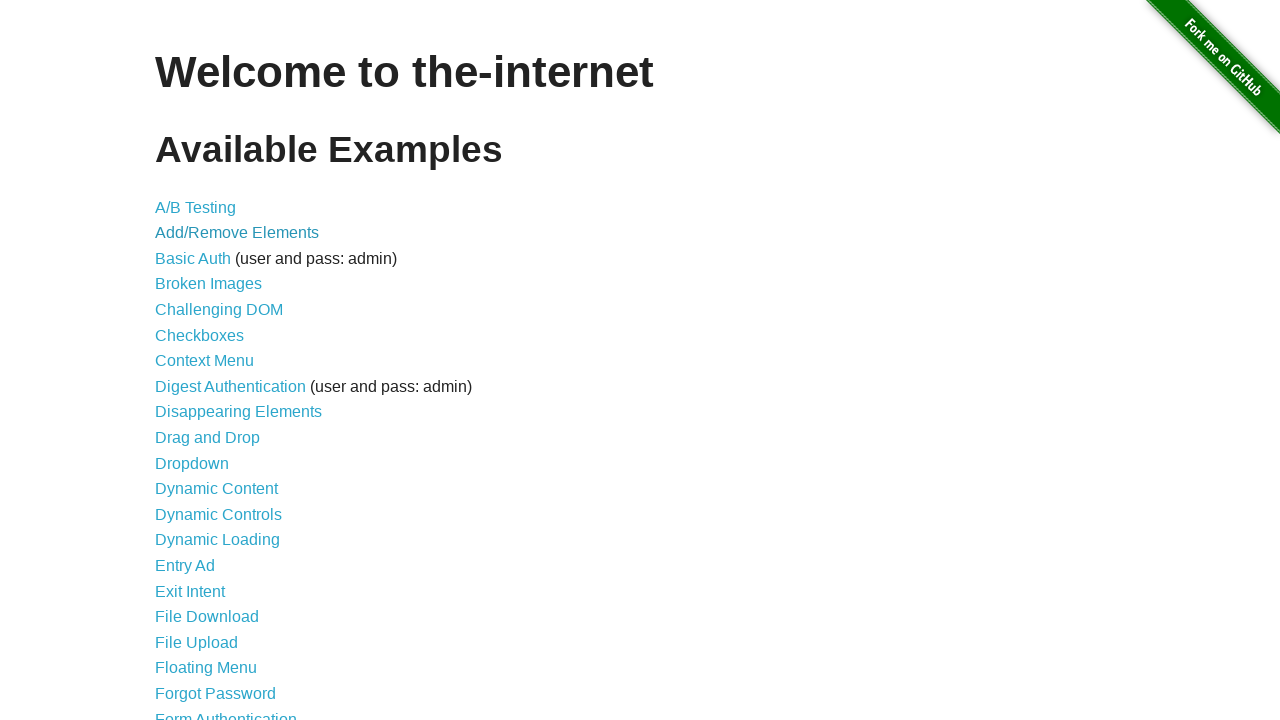

Opened link at index 3 in new tab using Ctrl/Cmd+Click at (193, 258) on xpath=//a >> nth=3
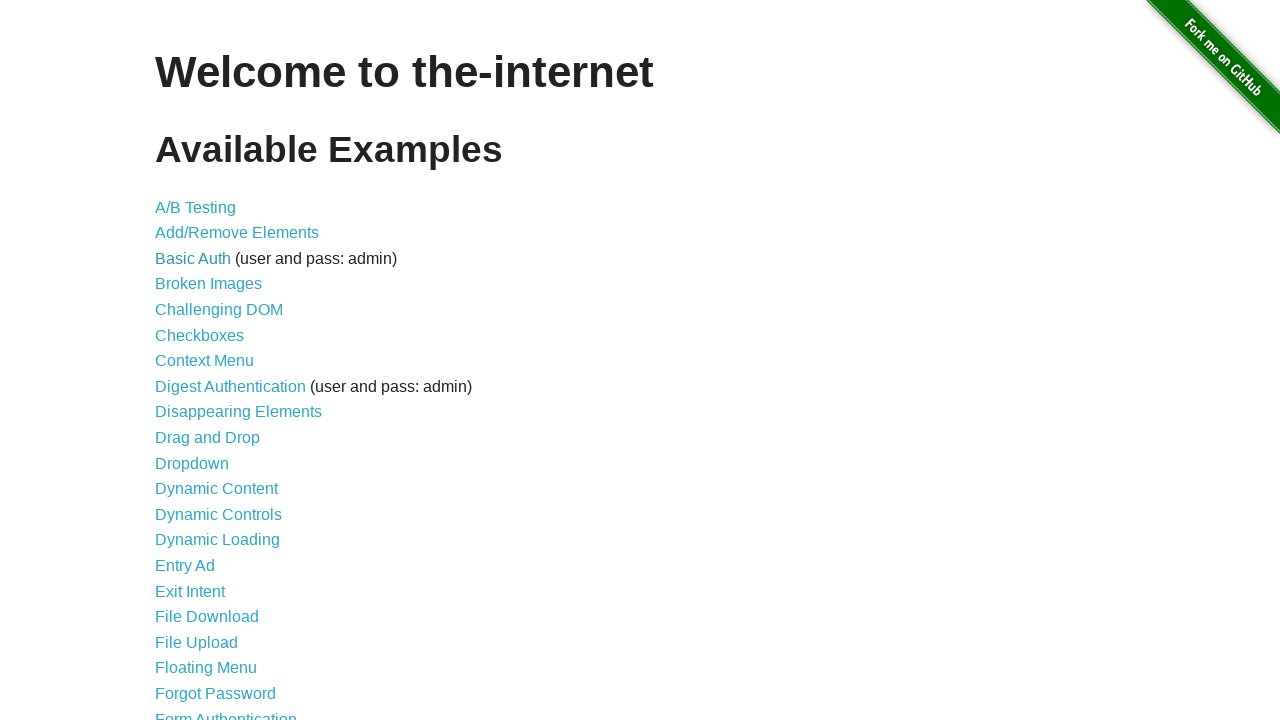

Captured new page object
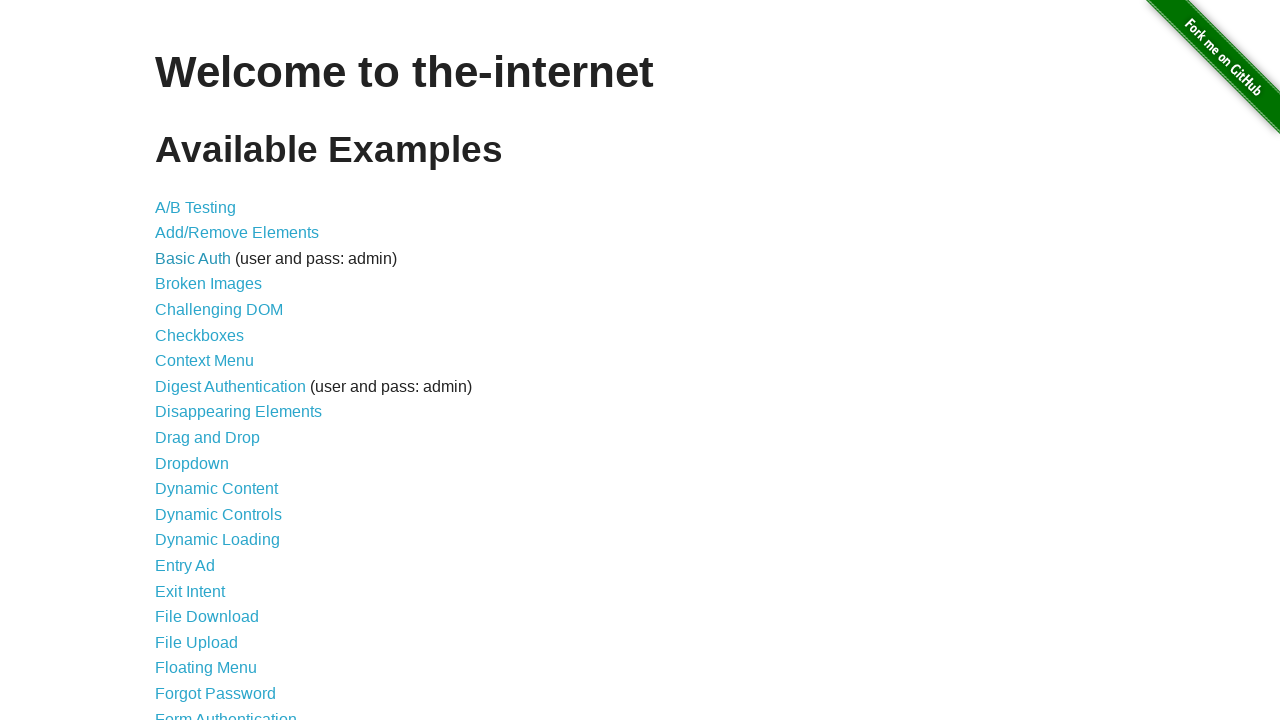

New page finished loading
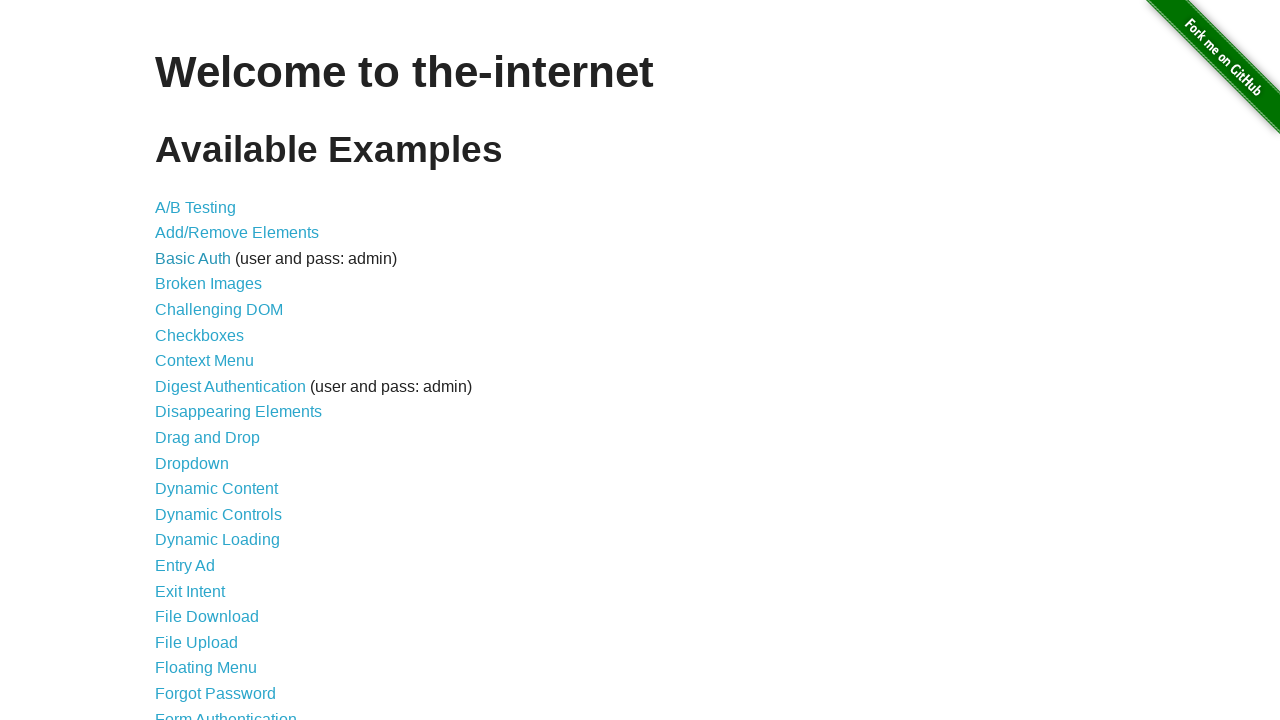

Closed tab for link at index 3
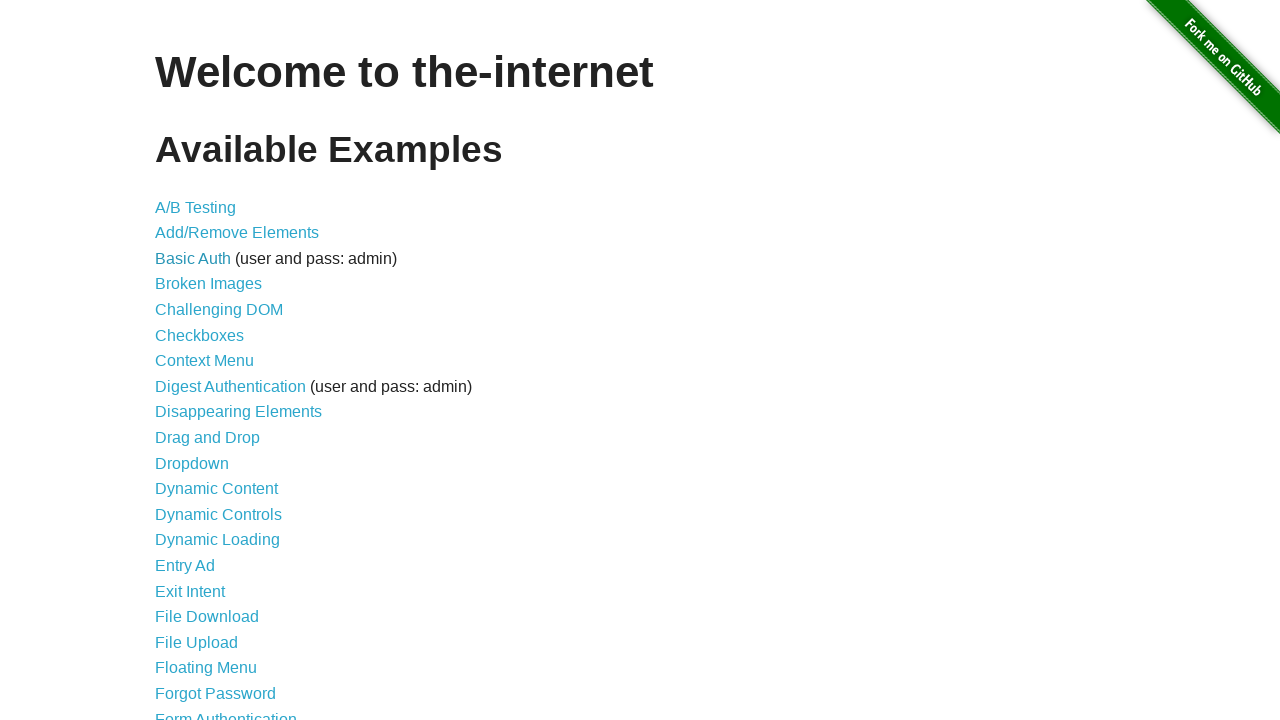

Retrieved link at index 4
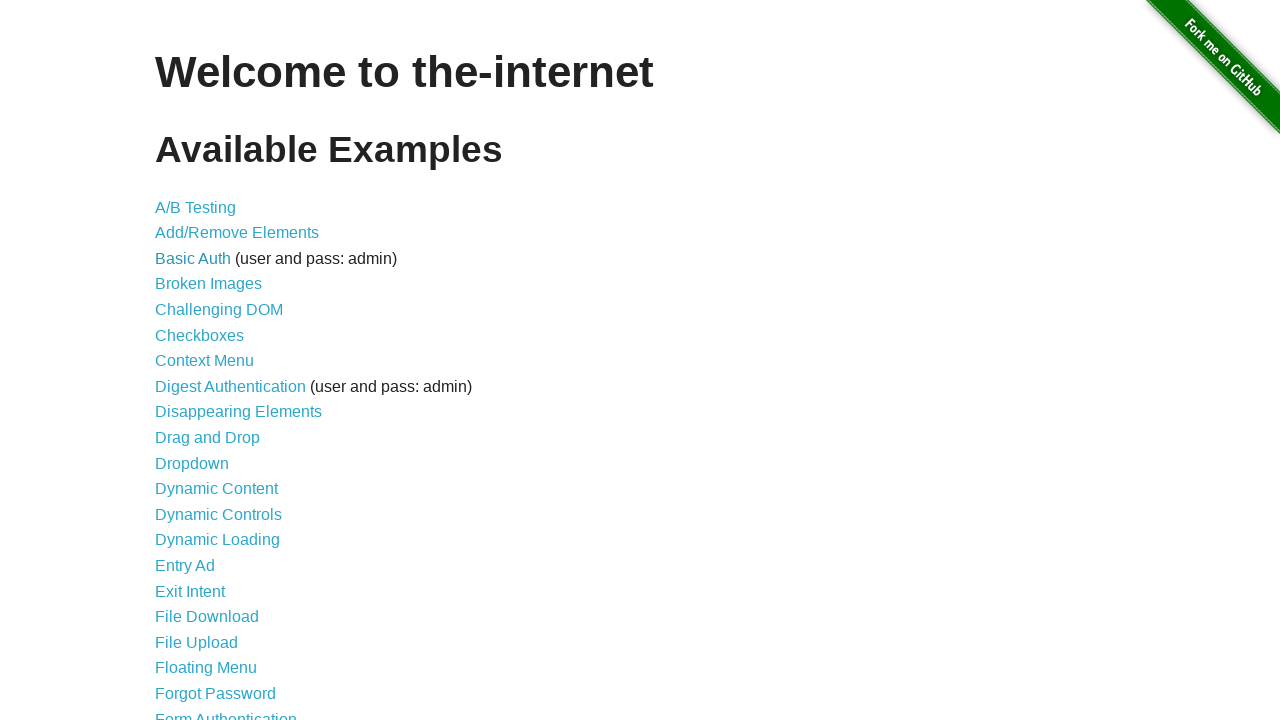

Opened link at index 4 in new tab using Ctrl/Cmd+Click at (208, 284) on xpath=//a >> nth=4
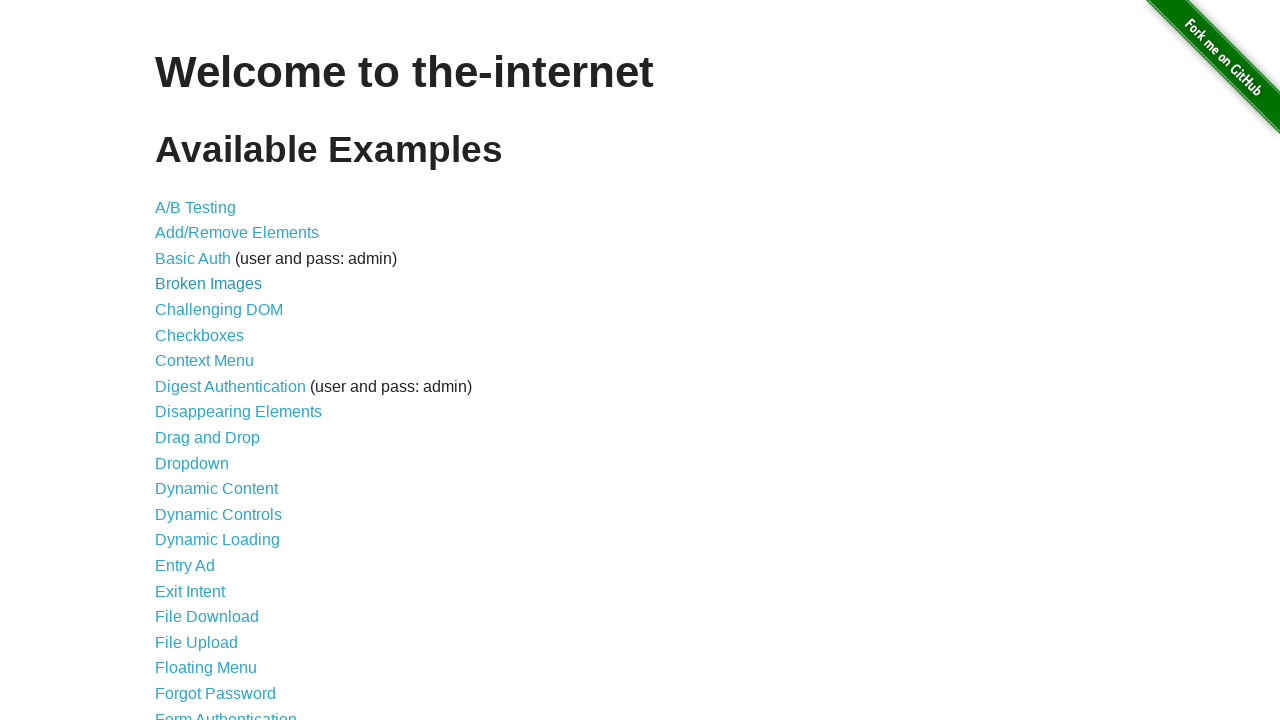

Captured new page object
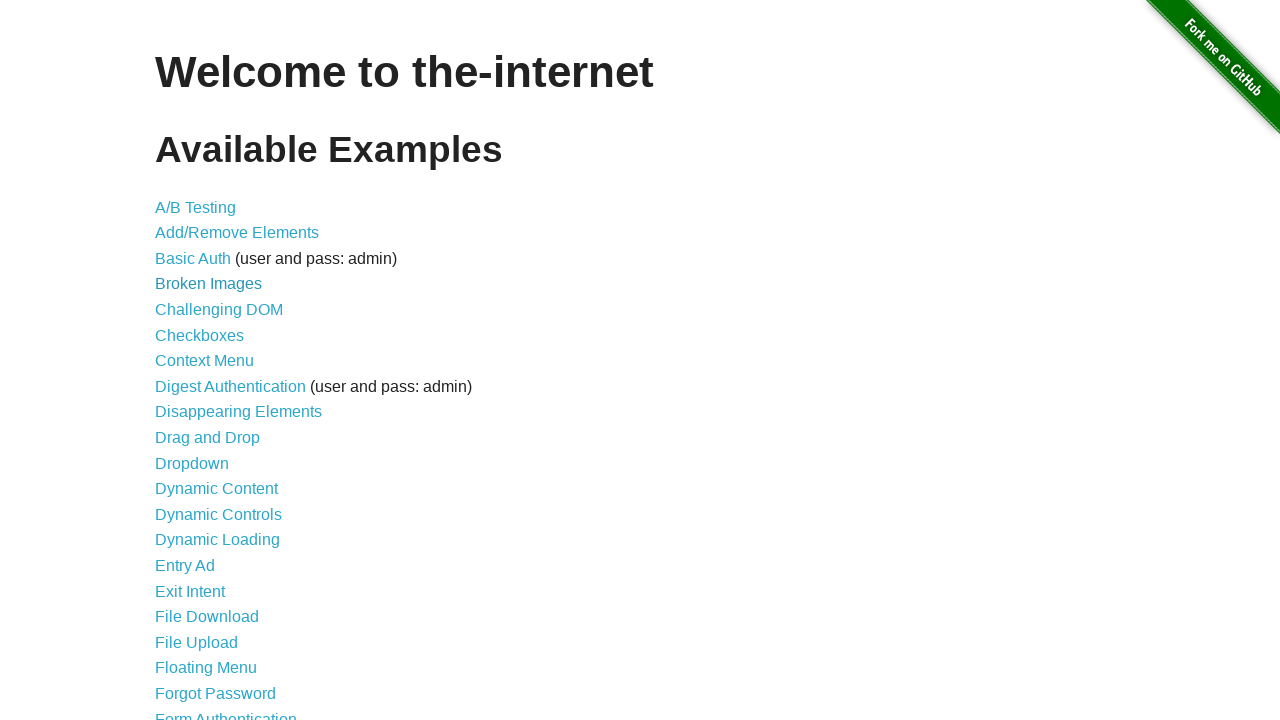

New page finished loading
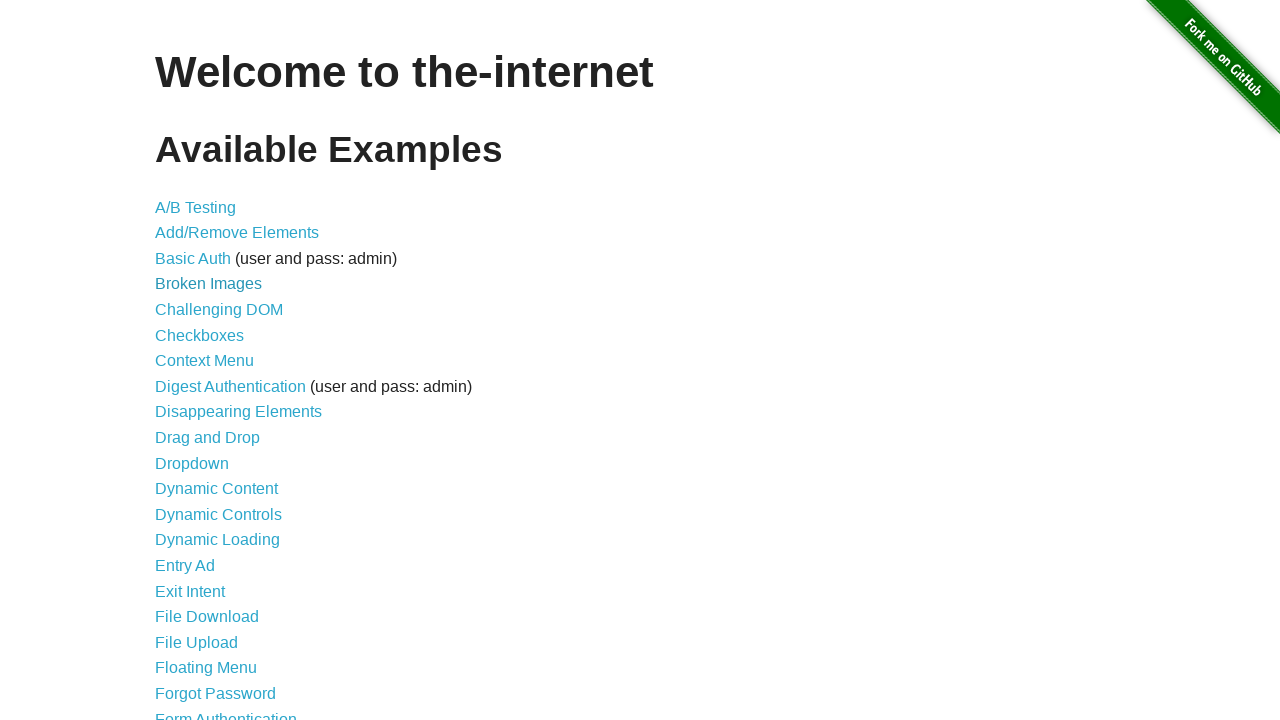

Verified h3 element exists and is visible on new page
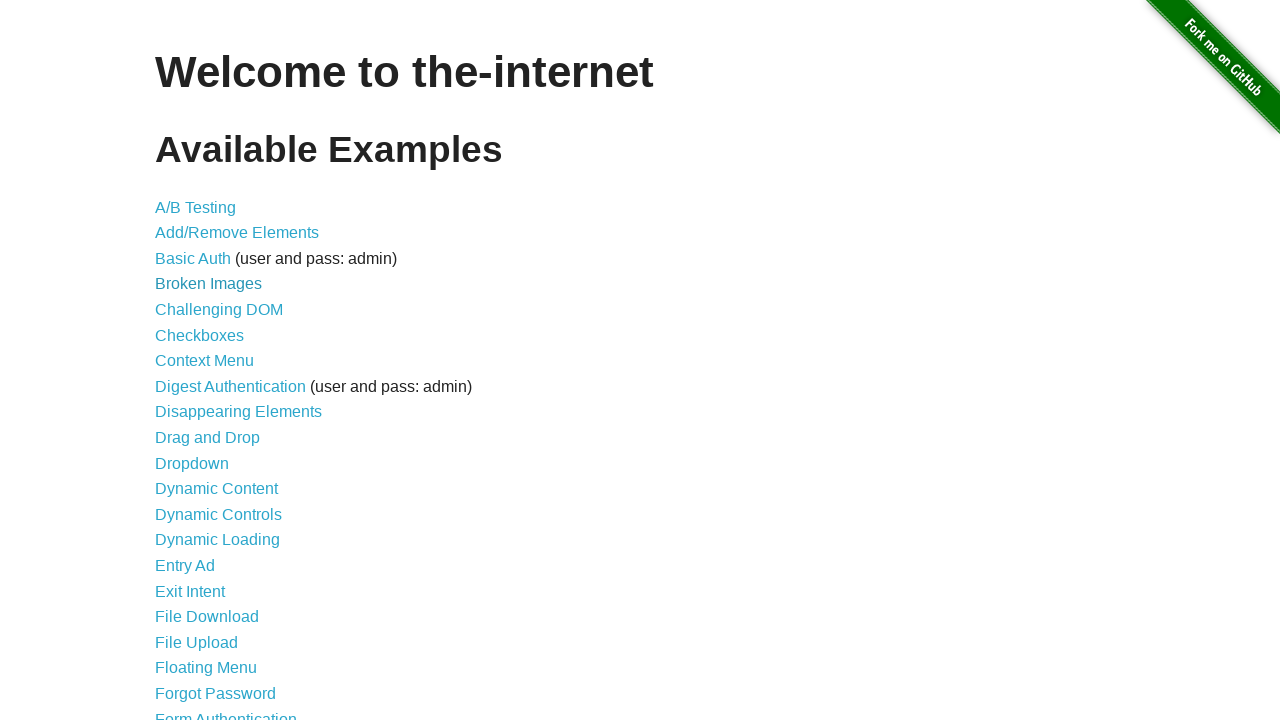

Closed tab for link at index 4
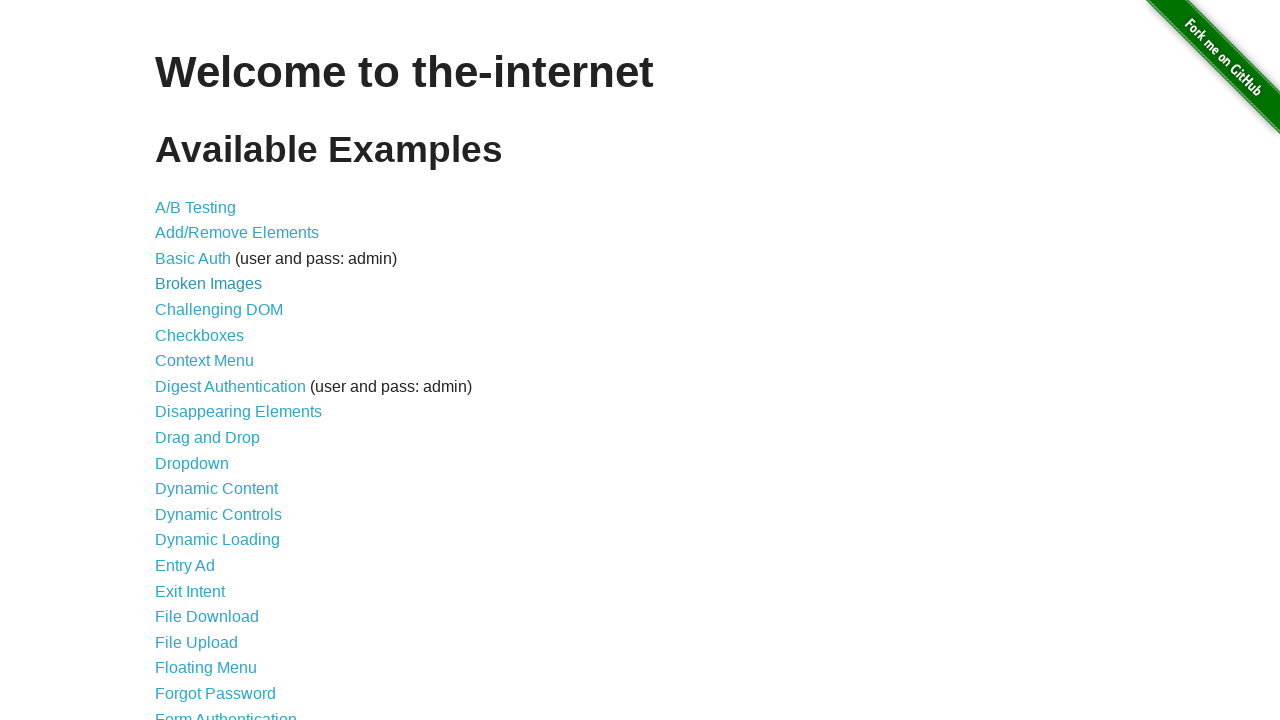

Retrieved link at index 5
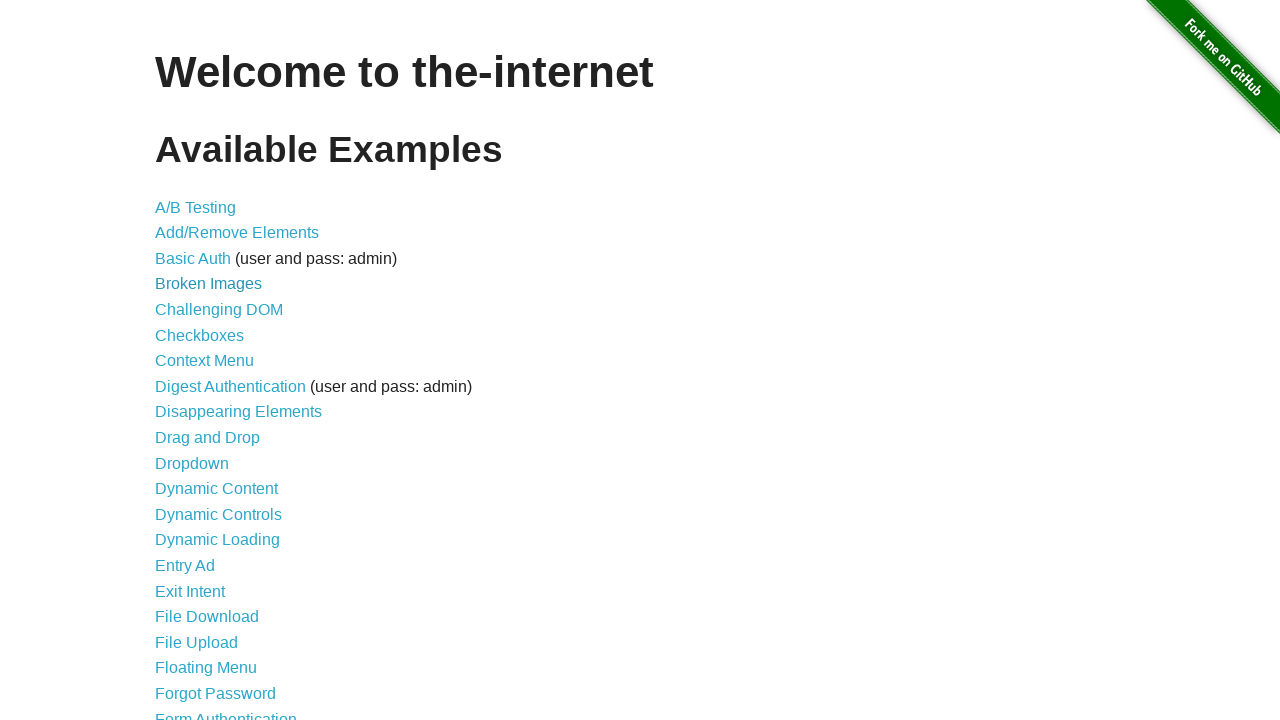

Opened link at index 5 in new tab using Ctrl/Cmd+Click at (219, 310) on xpath=//a >> nth=5
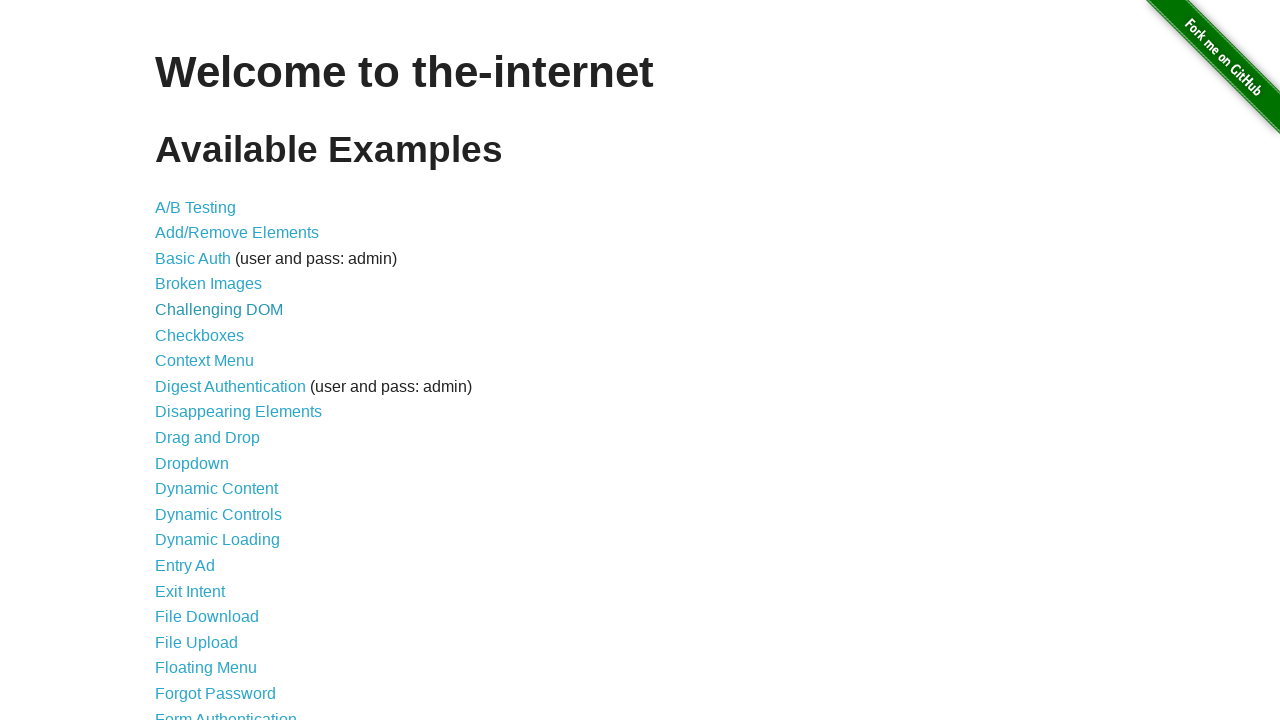

Captured new page object
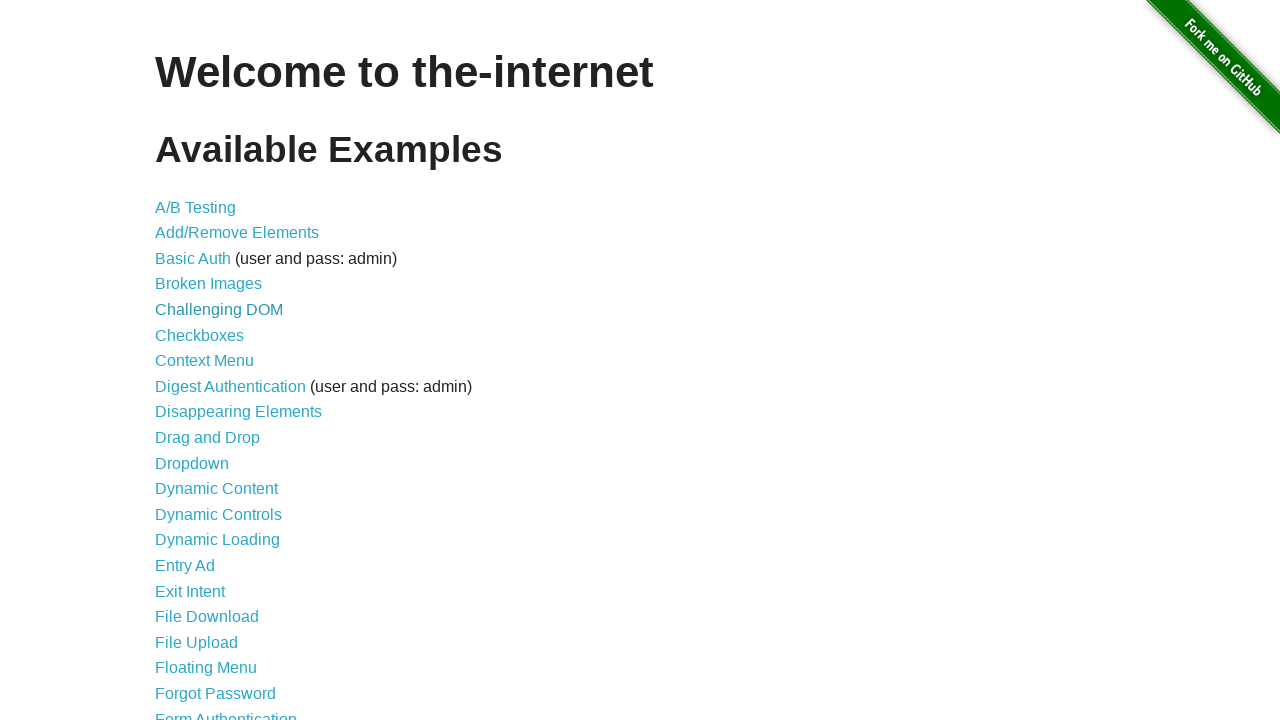

New page finished loading
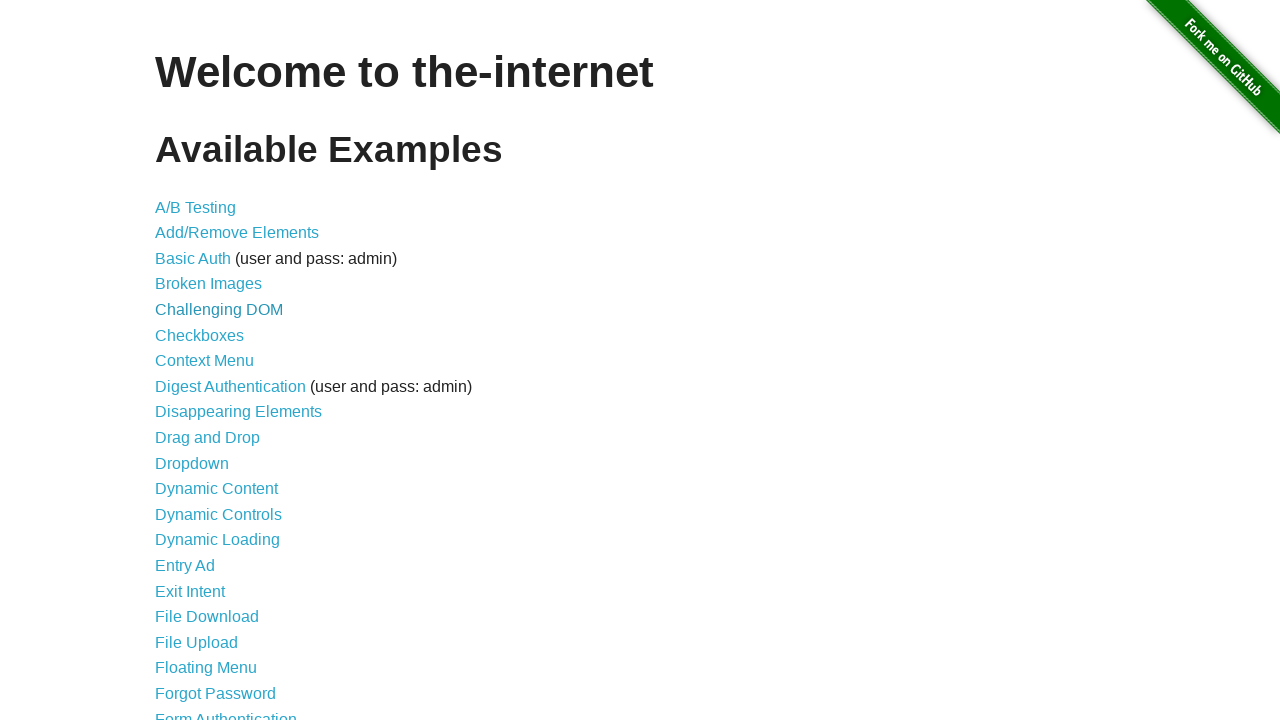

Verified h3 element exists and is visible on new page
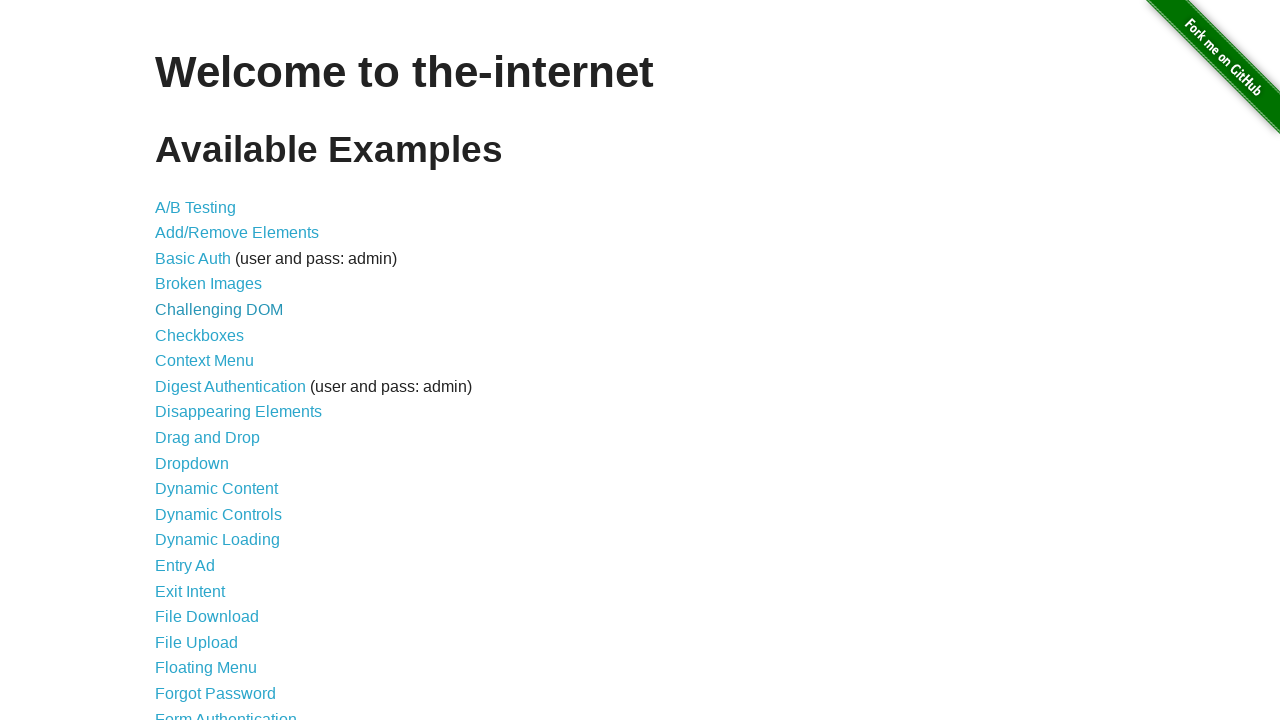

Closed tab for link at index 5
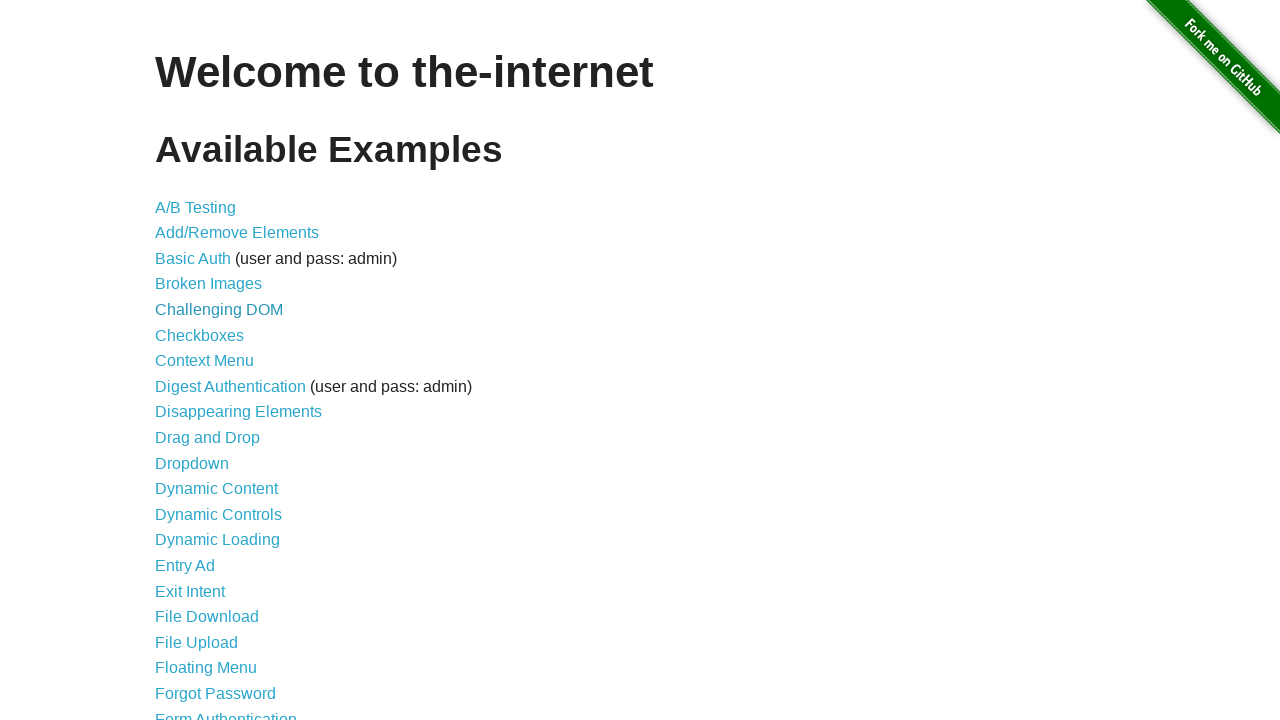

Retrieved link at index 6
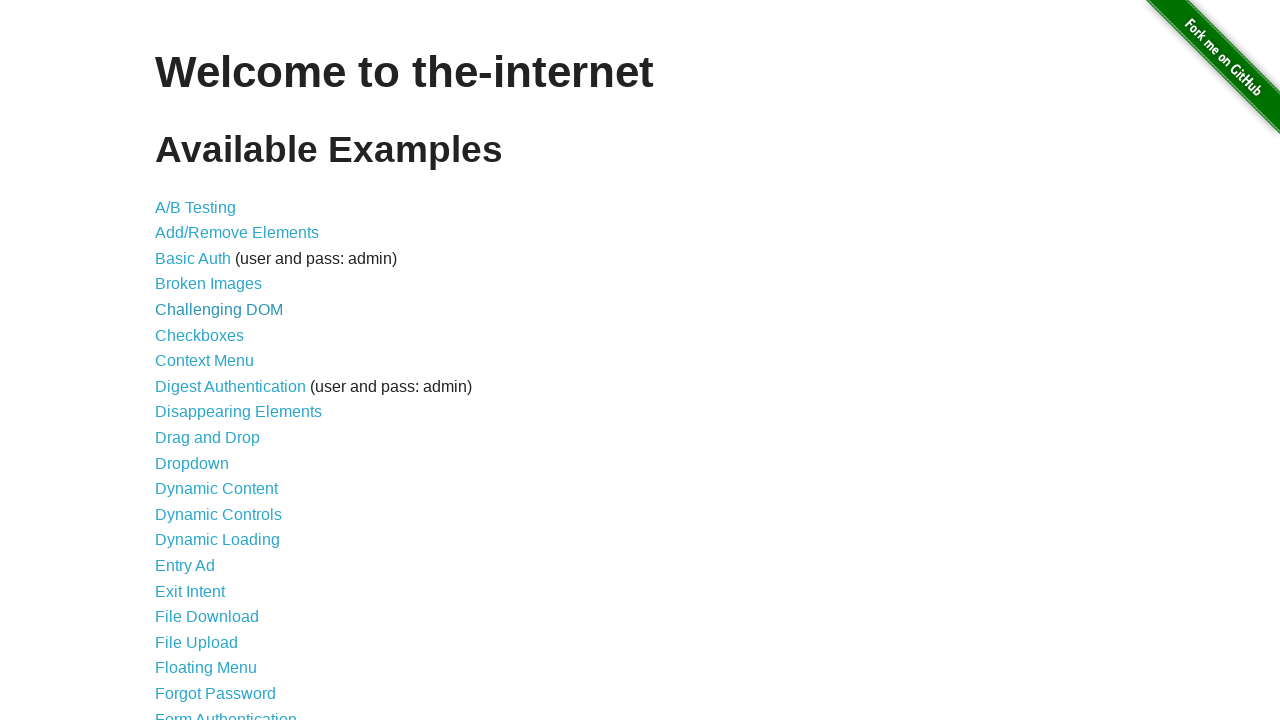

Opened link at index 6 in new tab using Ctrl/Cmd+Click at (200, 335) on xpath=//a >> nth=6
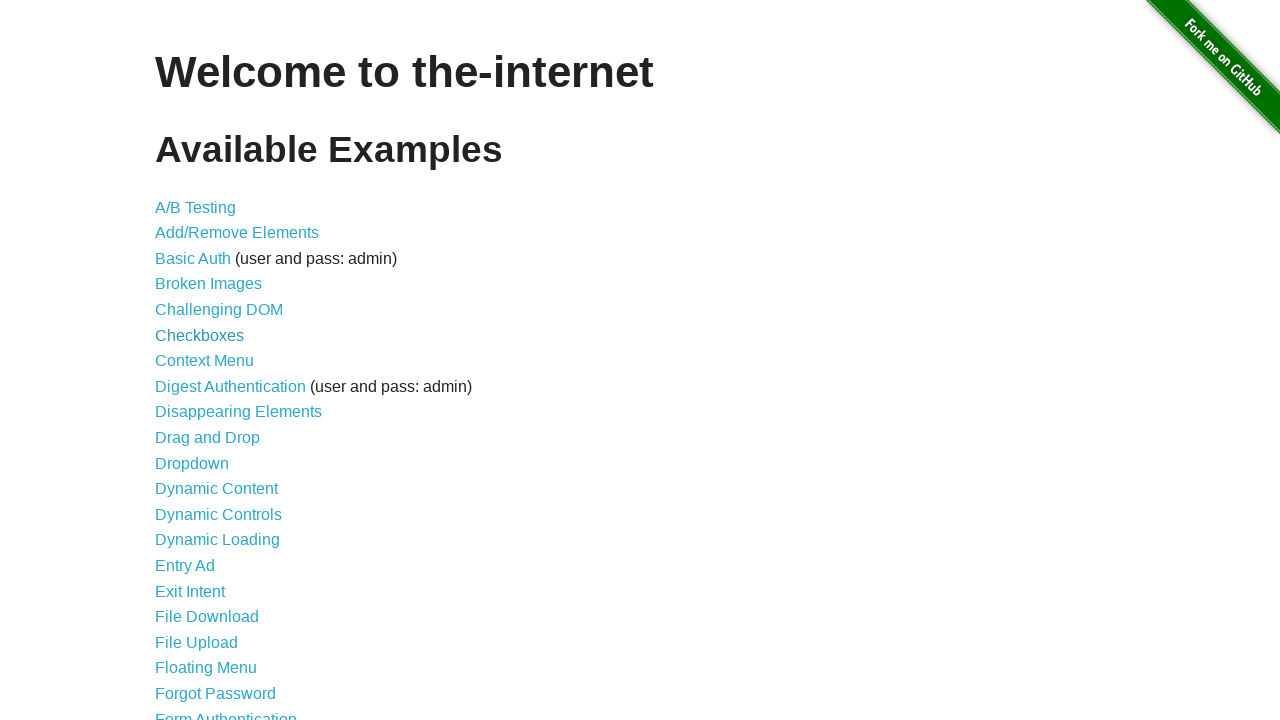

Captured new page object
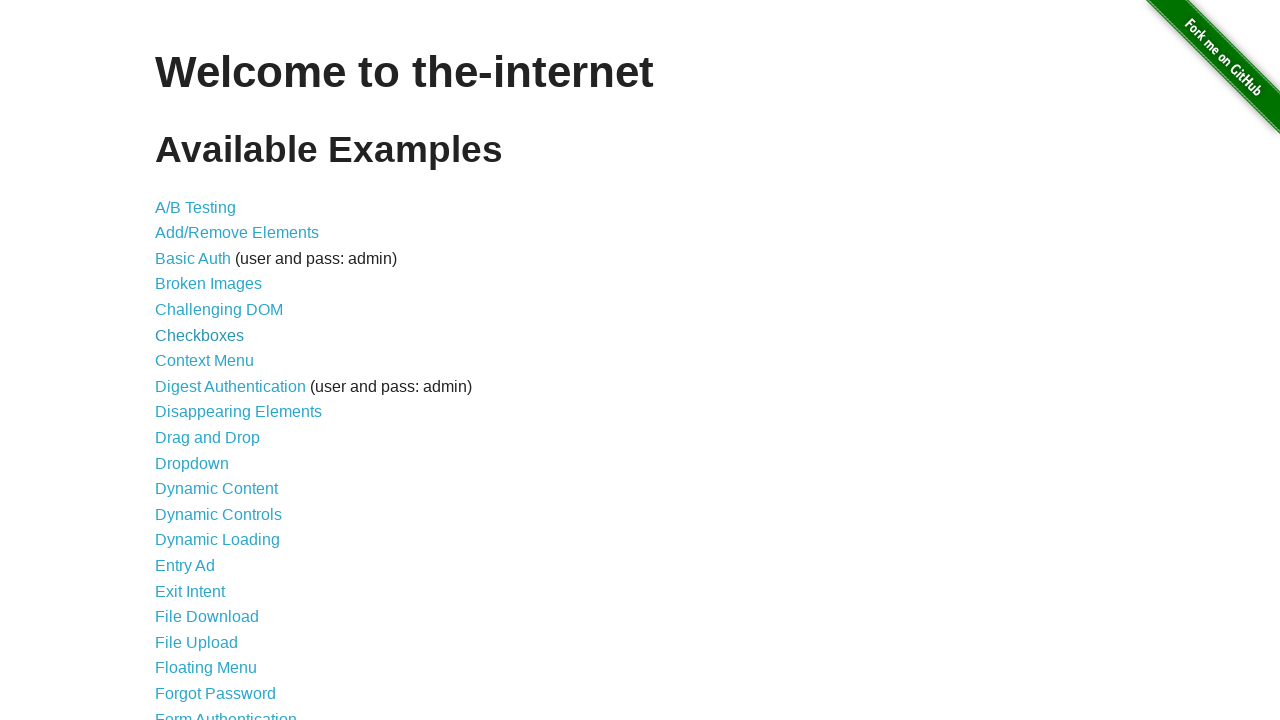

New page finished loading
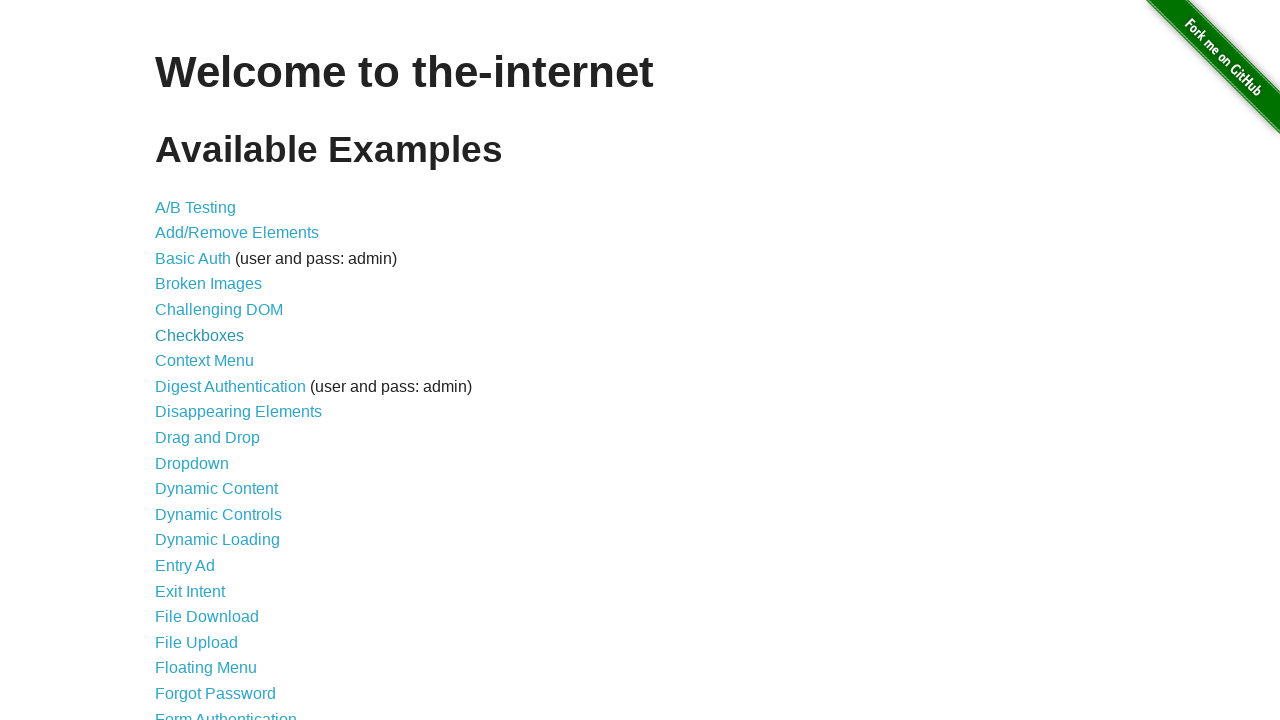

Verified h3 element exists and is visible on new page
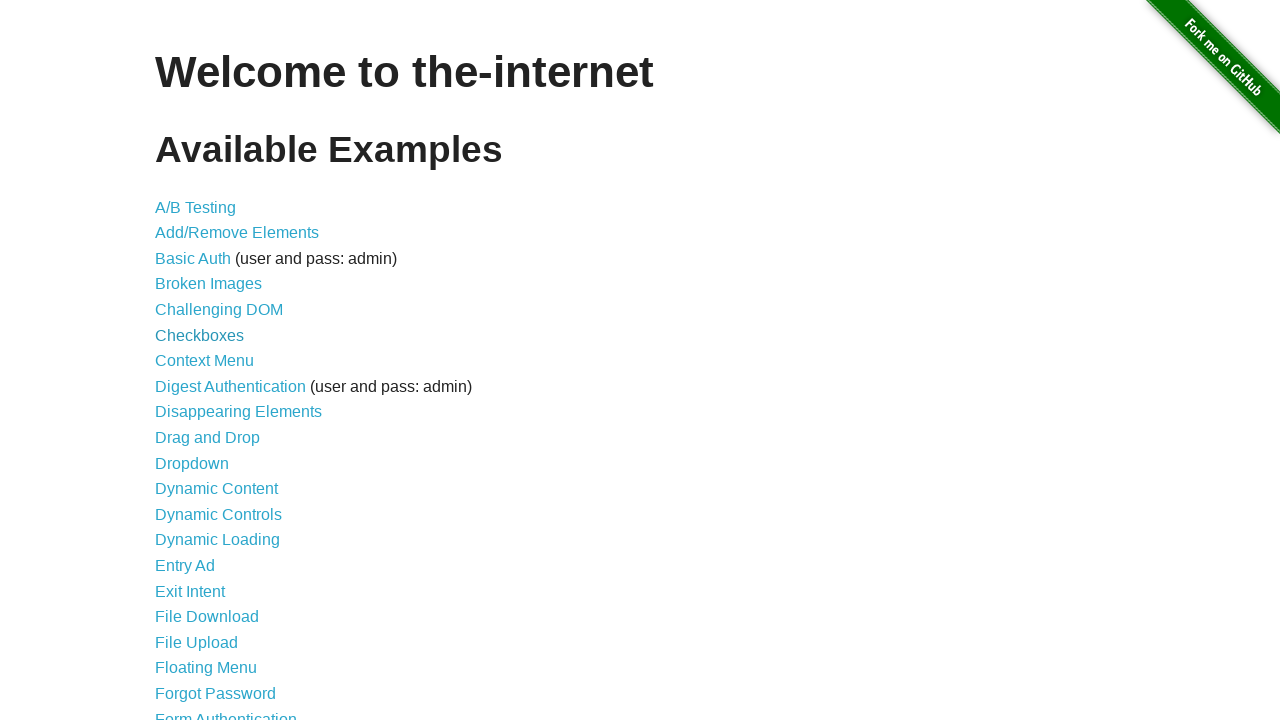

Closed tab for link at index 6
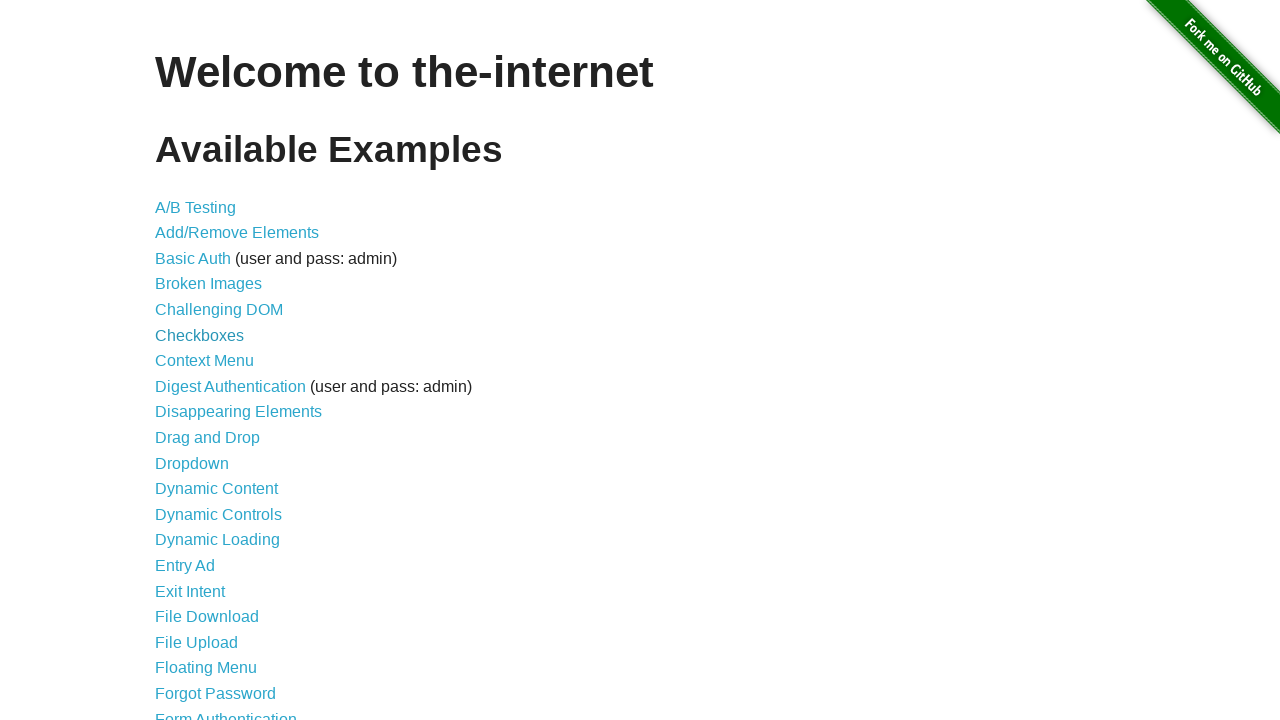

Retrieved link at index 7
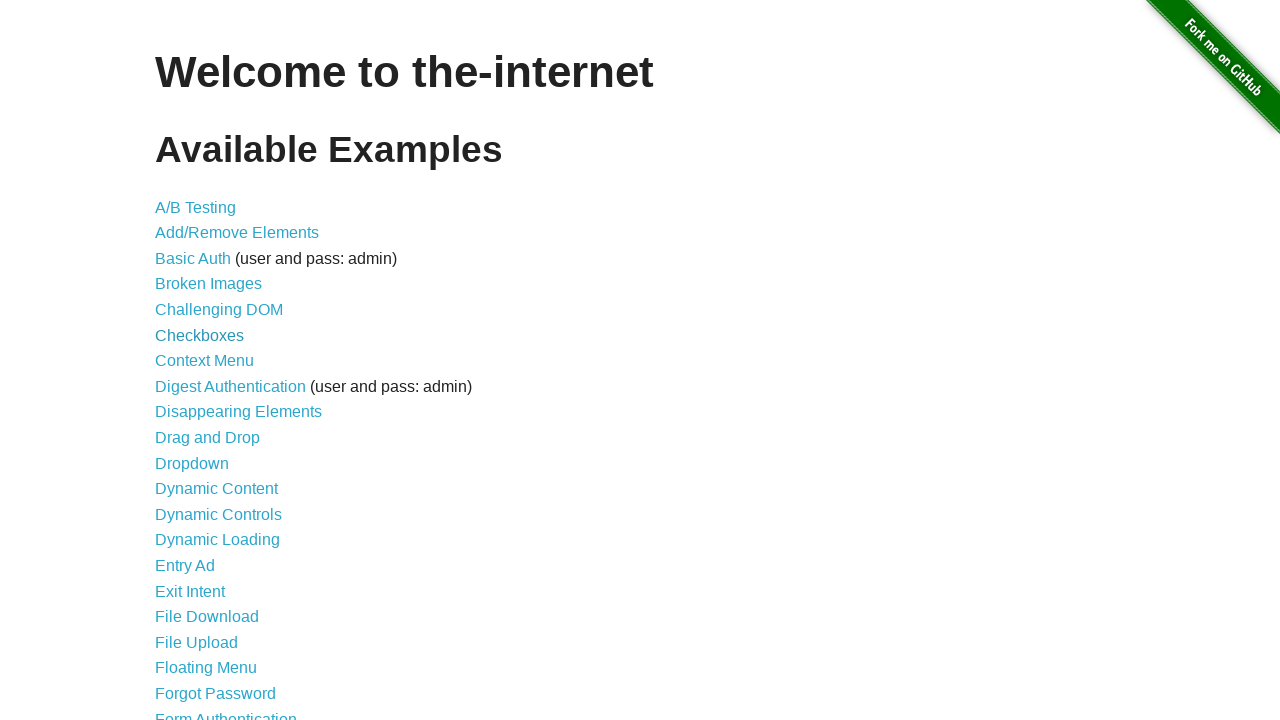

Opened link at index 7 in new tab using Ctrl/Cmd+Click at (204, 361) on xpath=//a >> nth=7
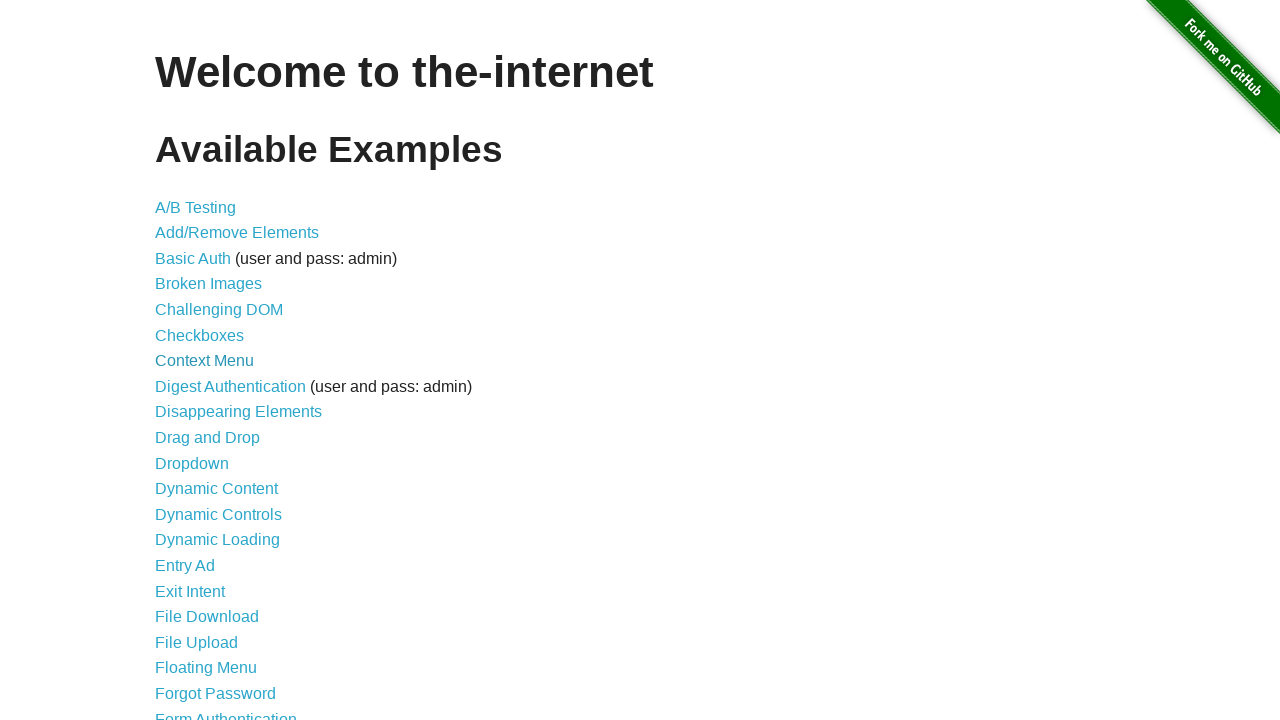

Captured new page object
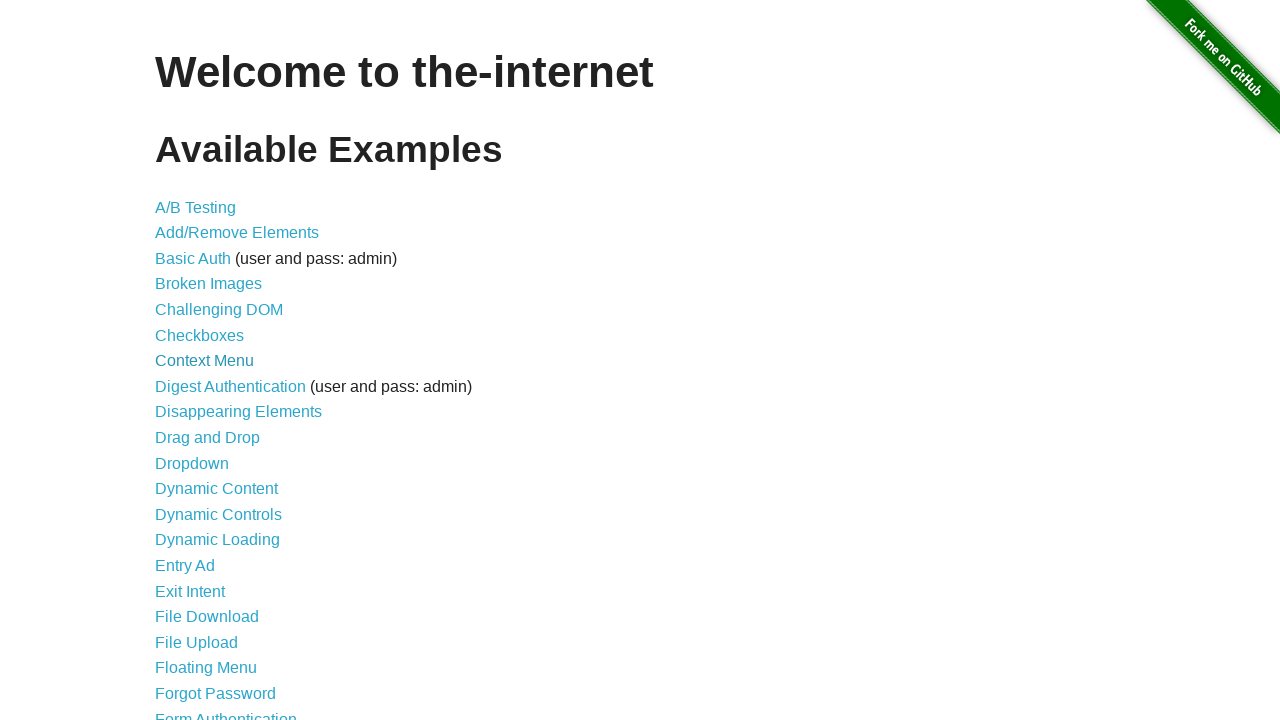

New page finished loading
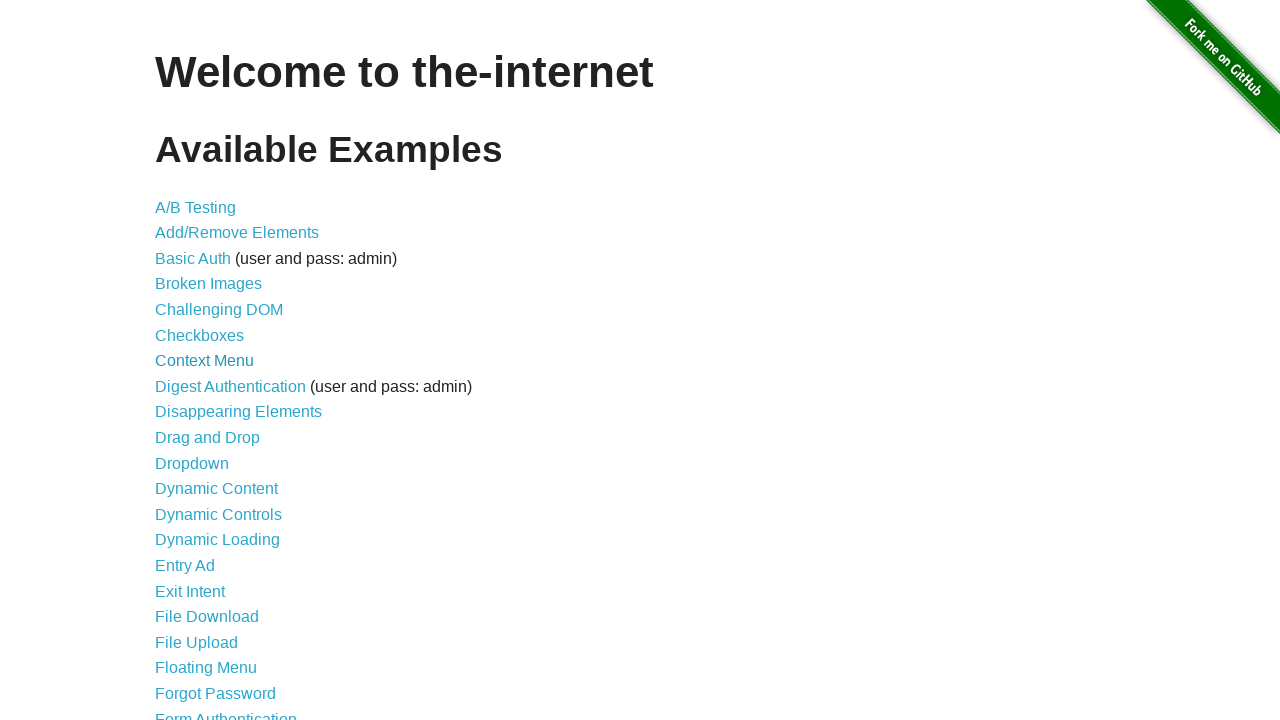

Verified h3 element exists and is visible on new page
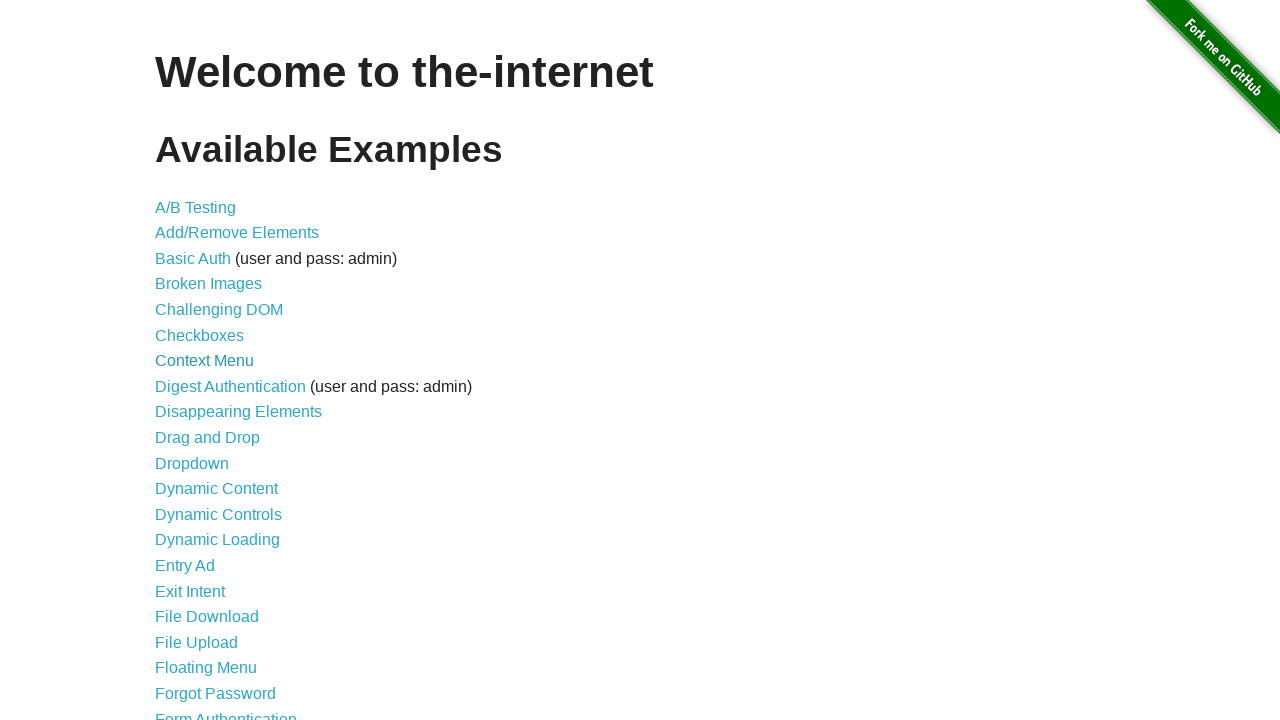

Closed tab for link at index 7
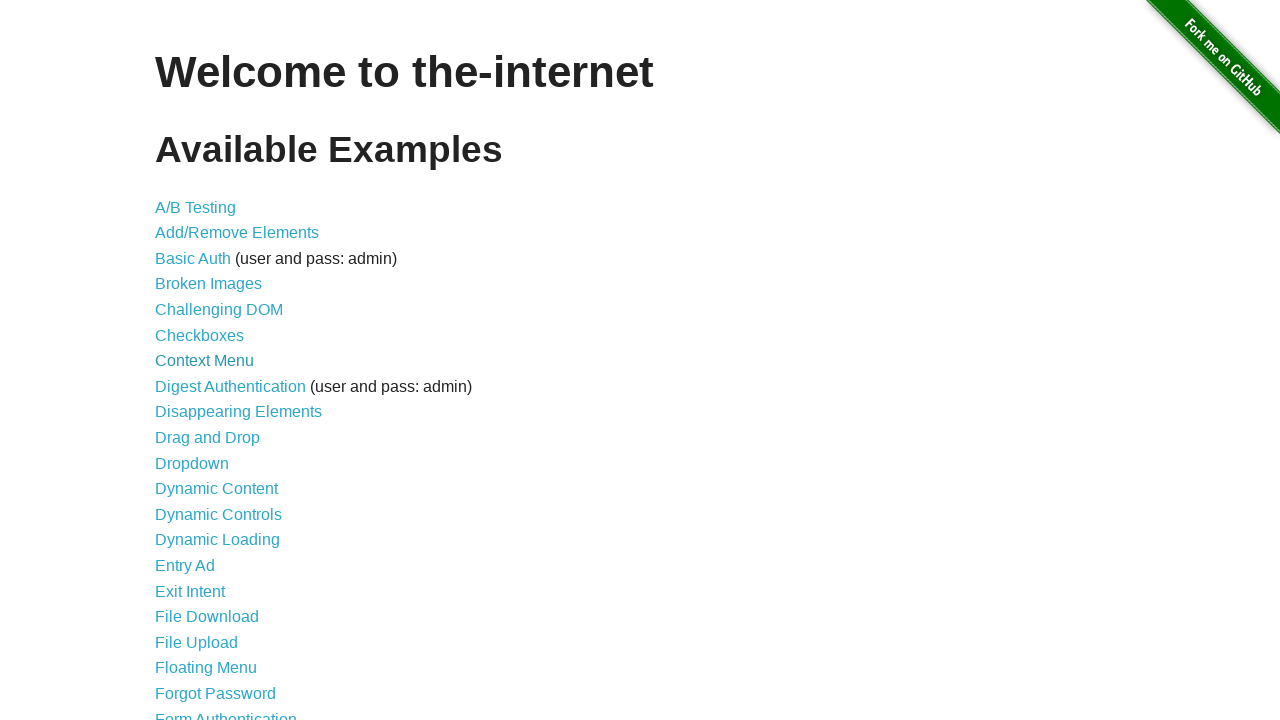

Retrieved link at index 8
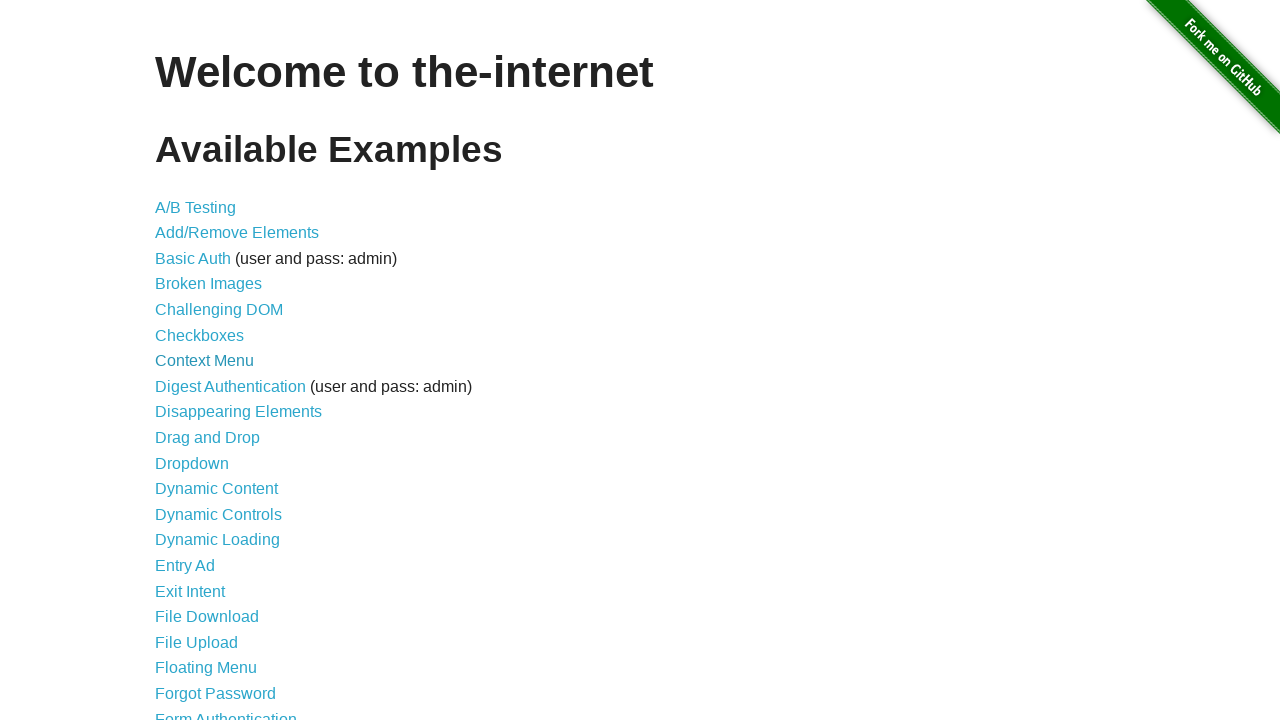

Opened link at index 8 in new tab using Ctrl/Cmd+Click at (230, 386) on xpath=//a >> nth=8
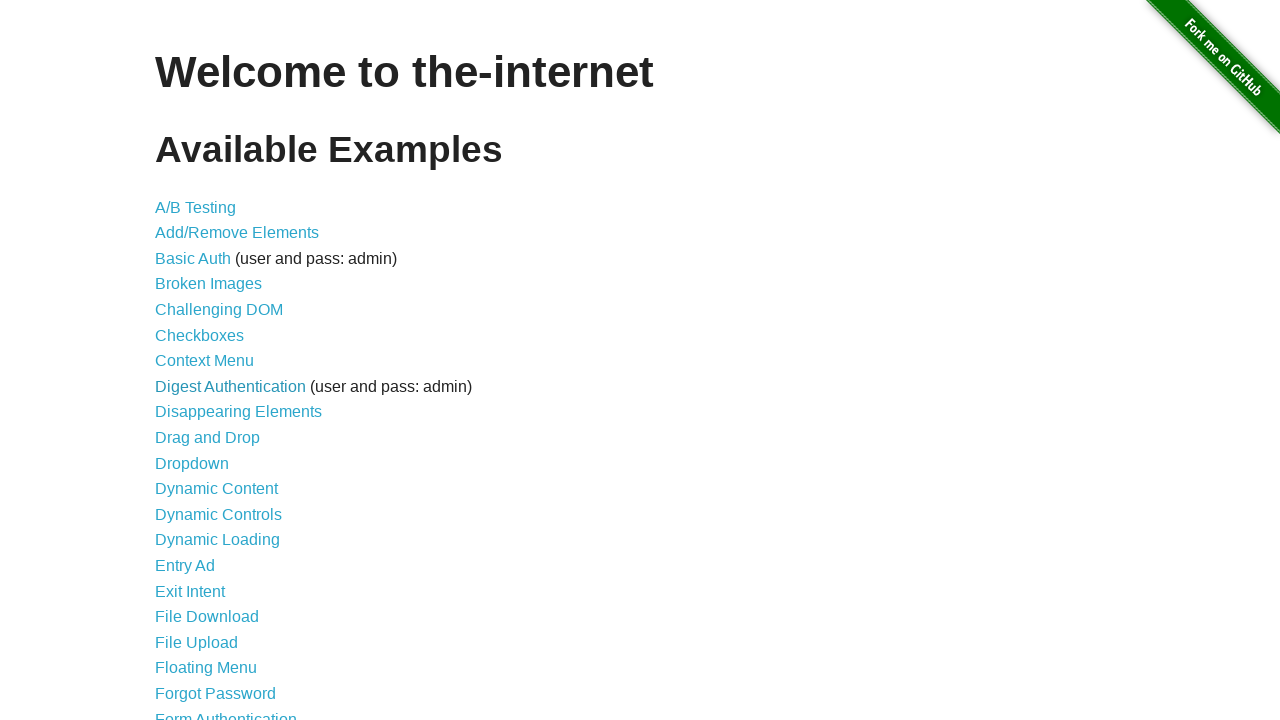

Captured new page object
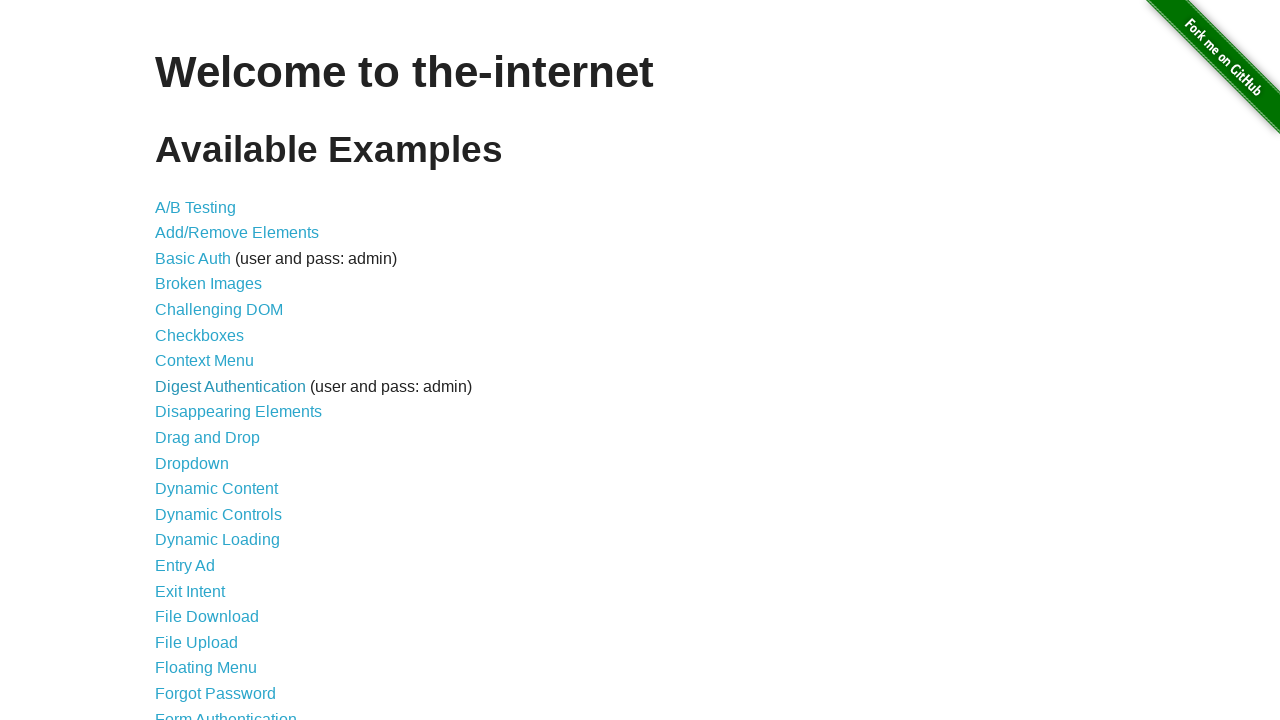

New page finished loading
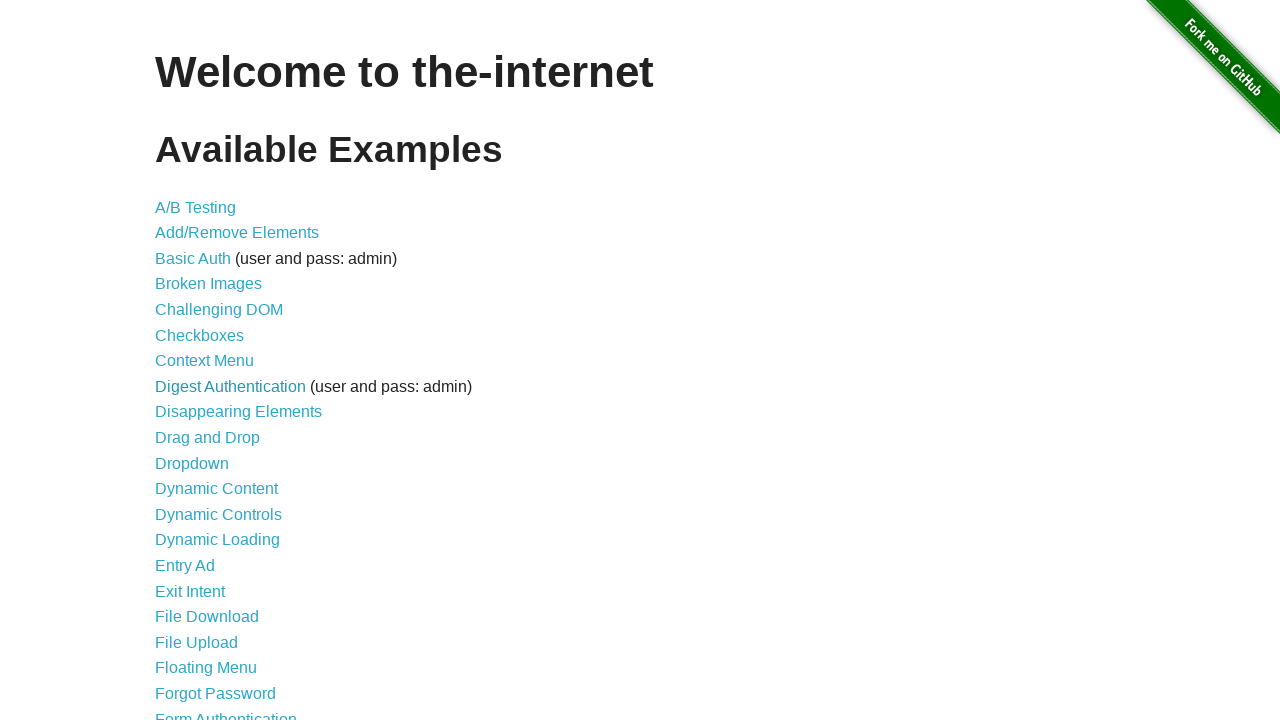

Closed tab for link at index 8
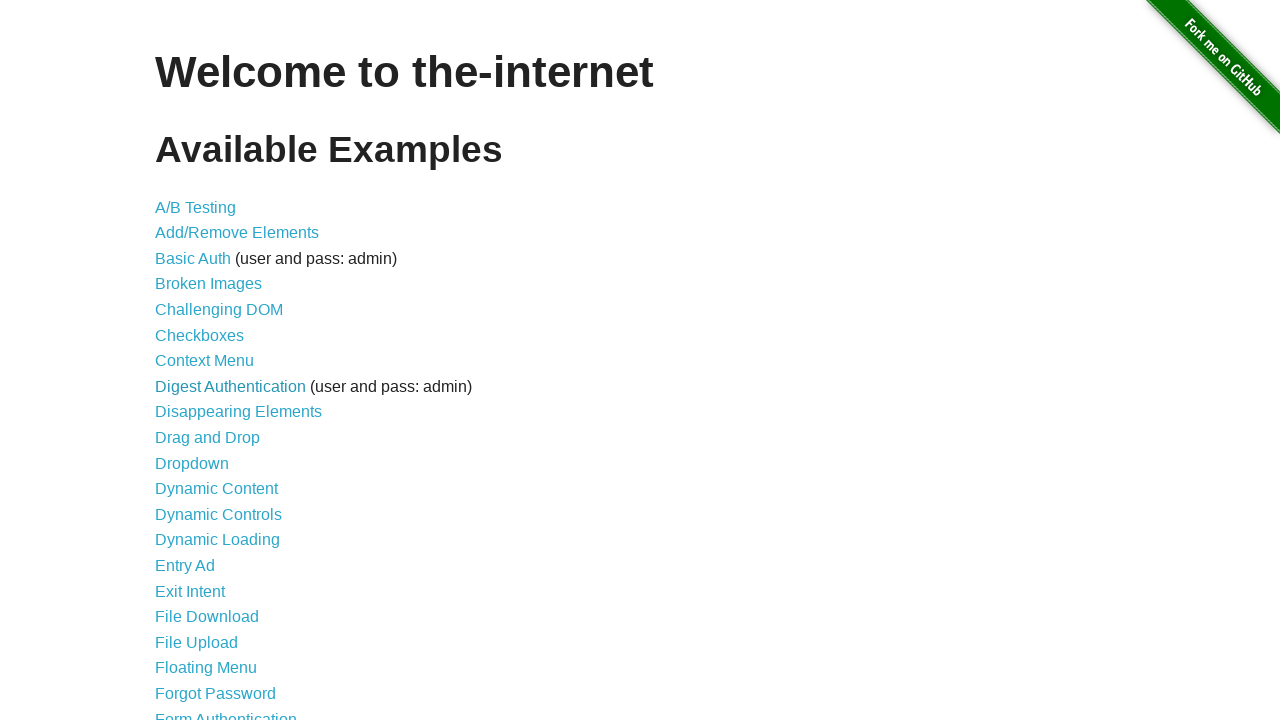

Retrieved link at index 9
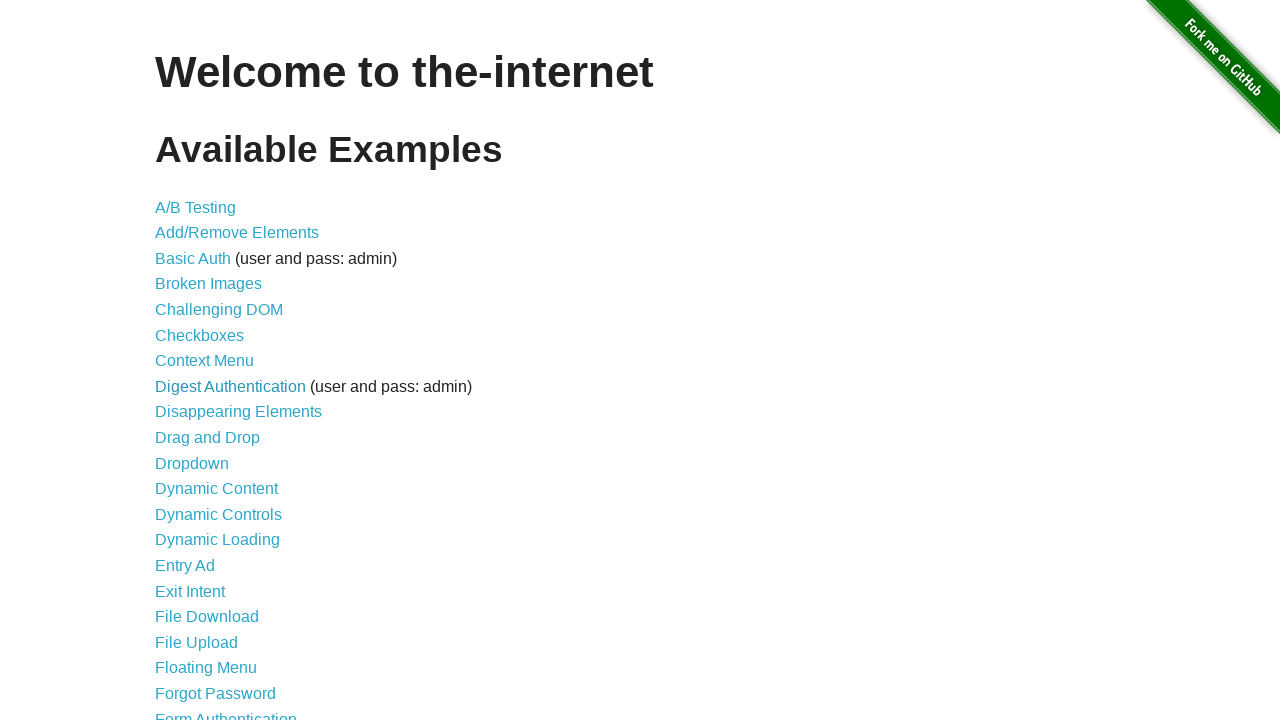

Opened link at index 9 in new tab using Ctrl/Cmd+Click at (238, 412) on xpath=//a >> nth=9
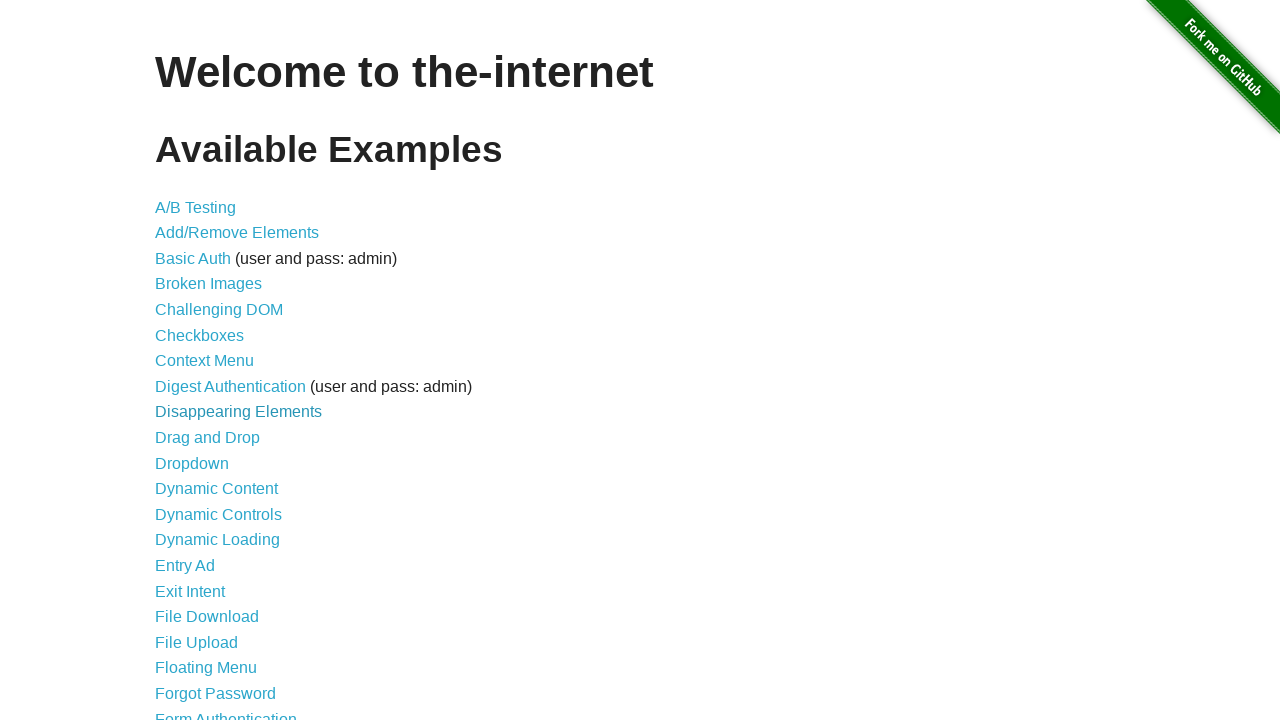

Captured new page object
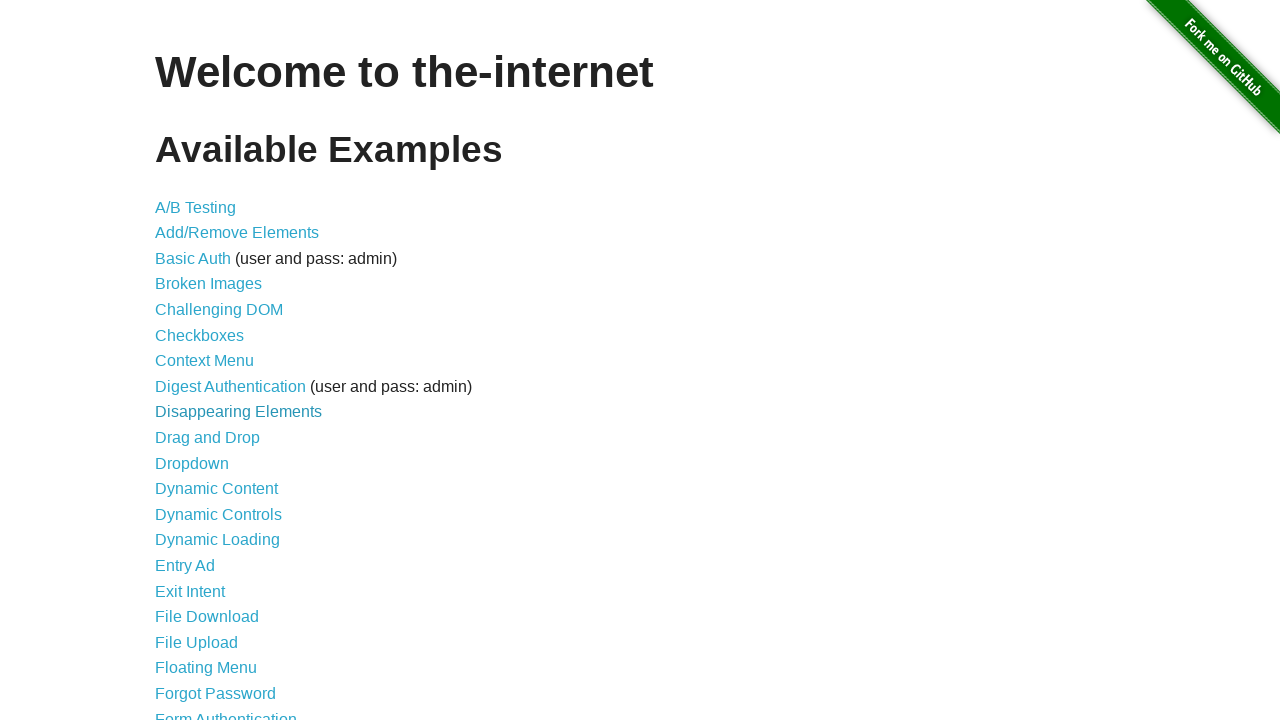

New page finished loading
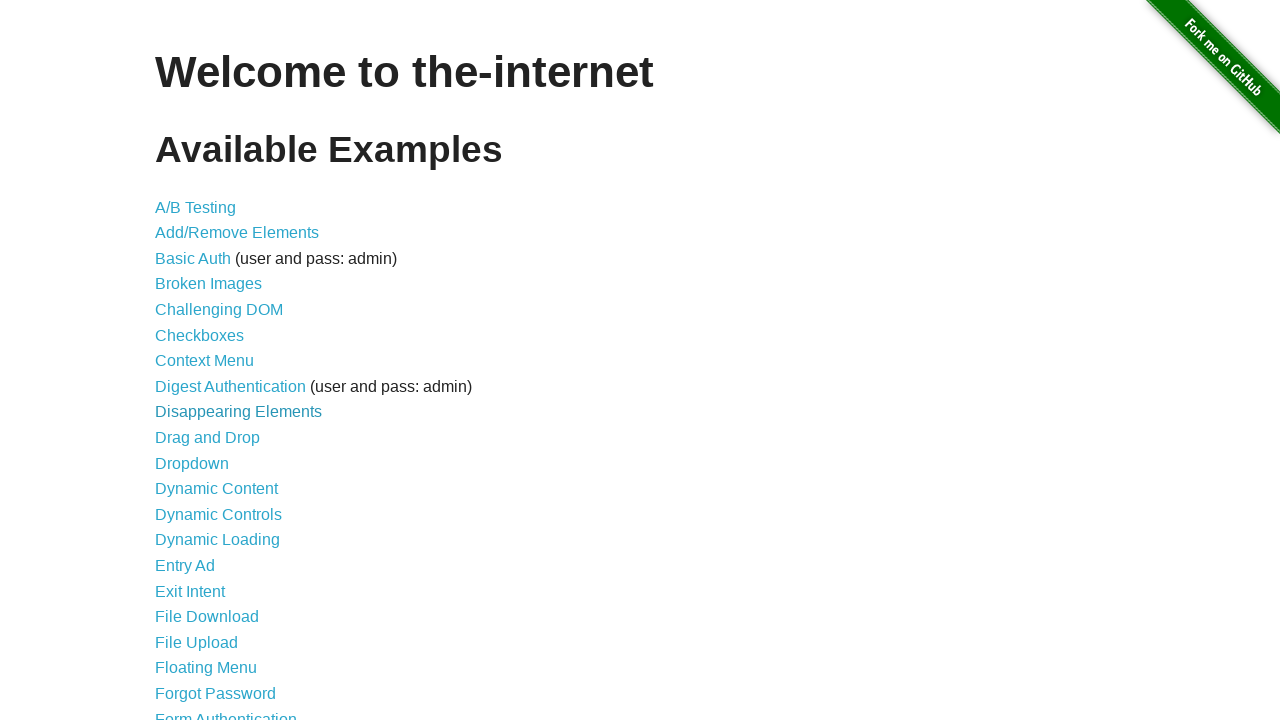

Verified h3 element exists and is visible on new page
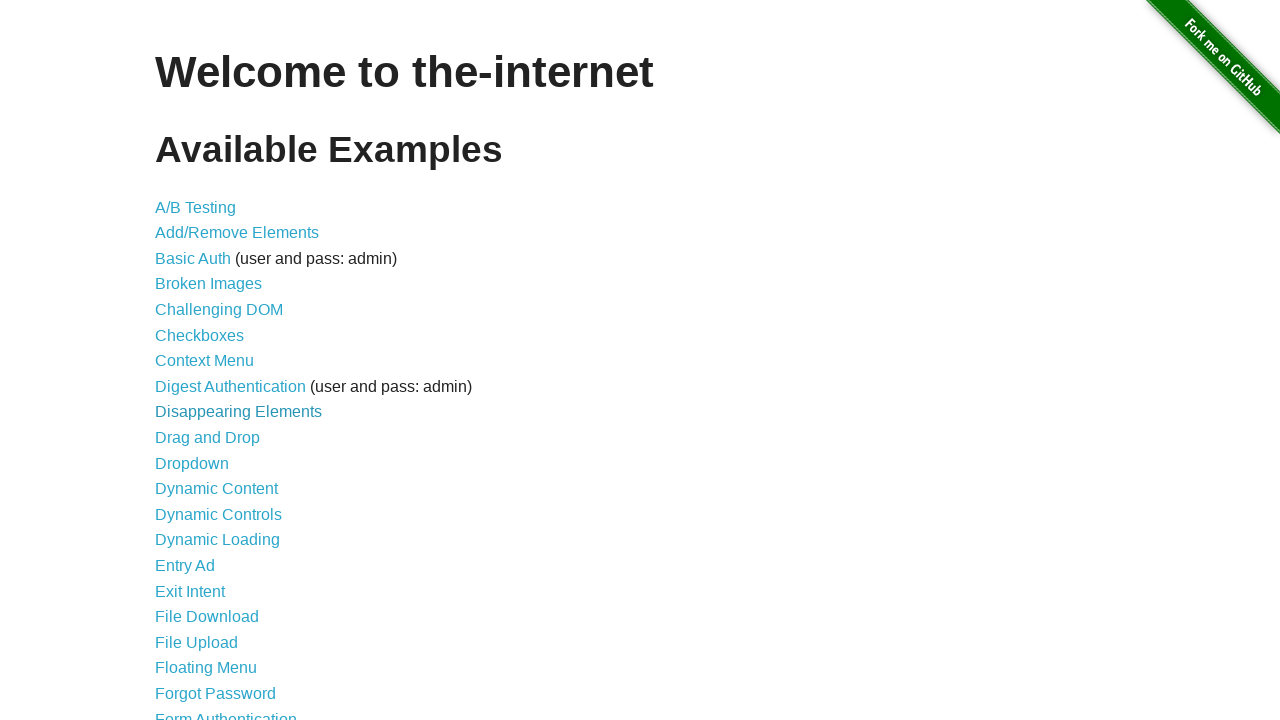

Closed tab for link at index 9
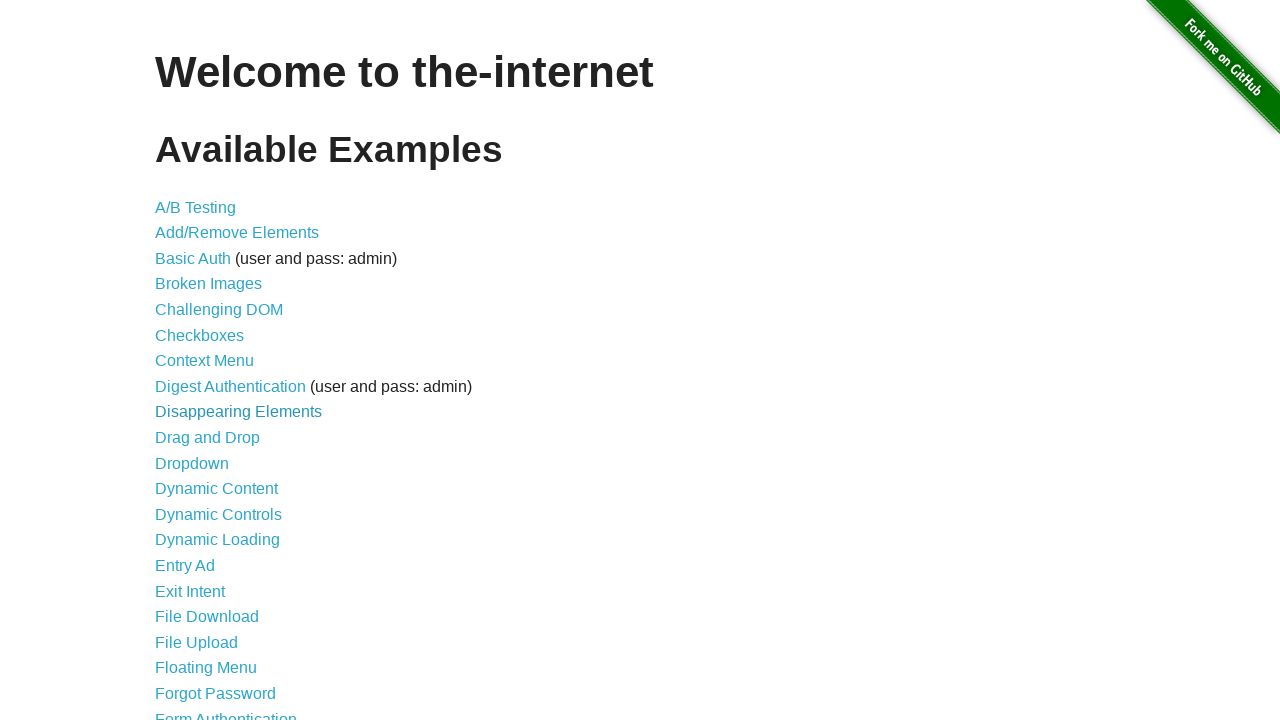

Retrieved link at index 10
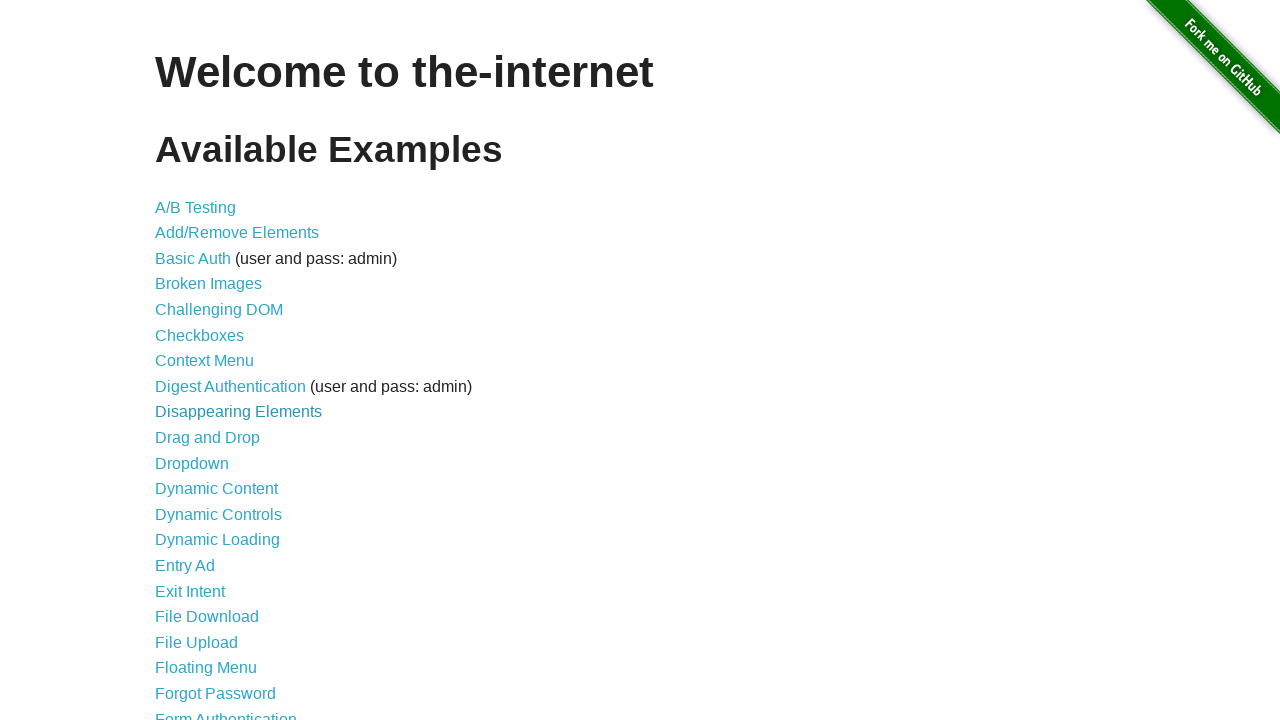

Opened link at index 10 in new tab using Ctrl/Cmd+Click at (208, 438) on xpath=//a >> nth=10
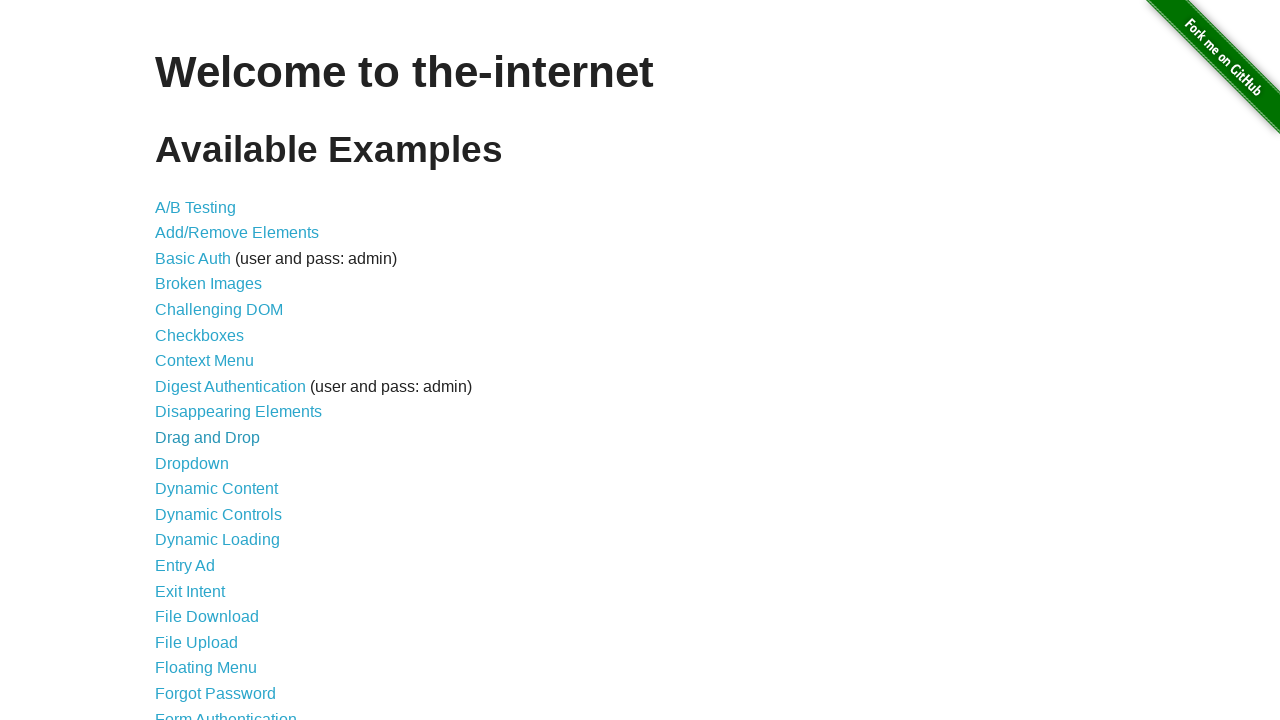

Captured new page object
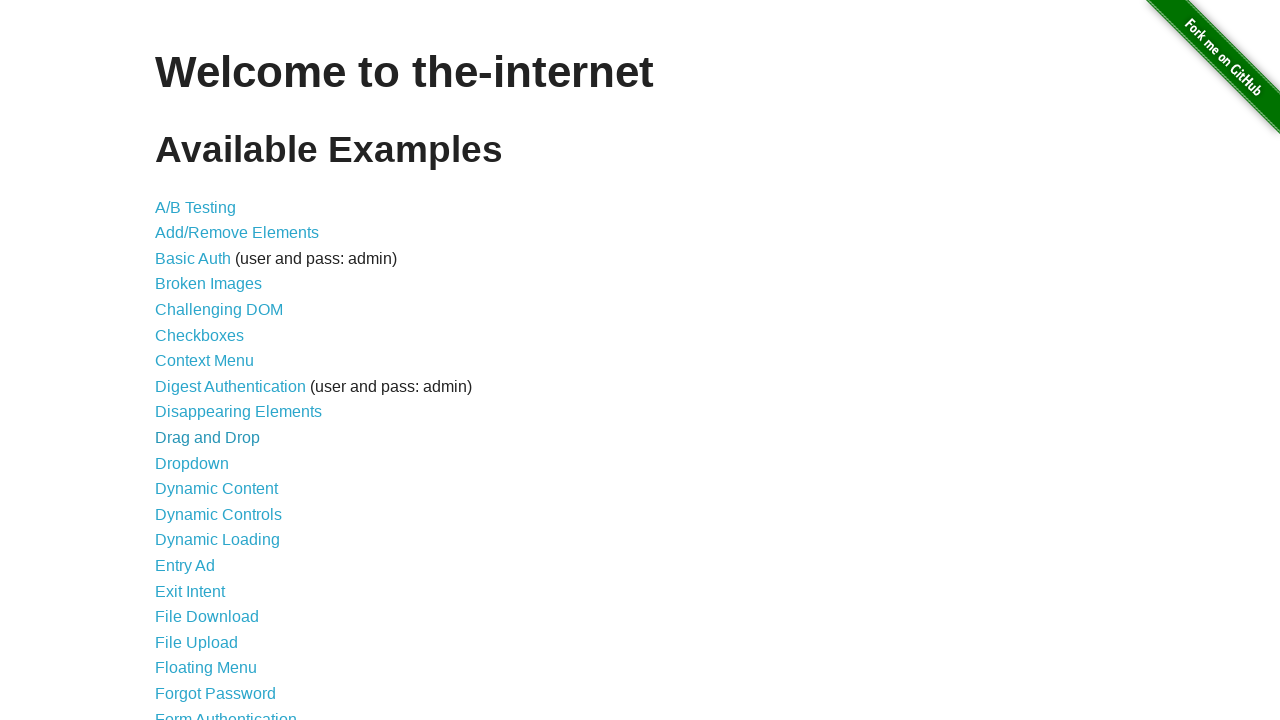

New page finished loading
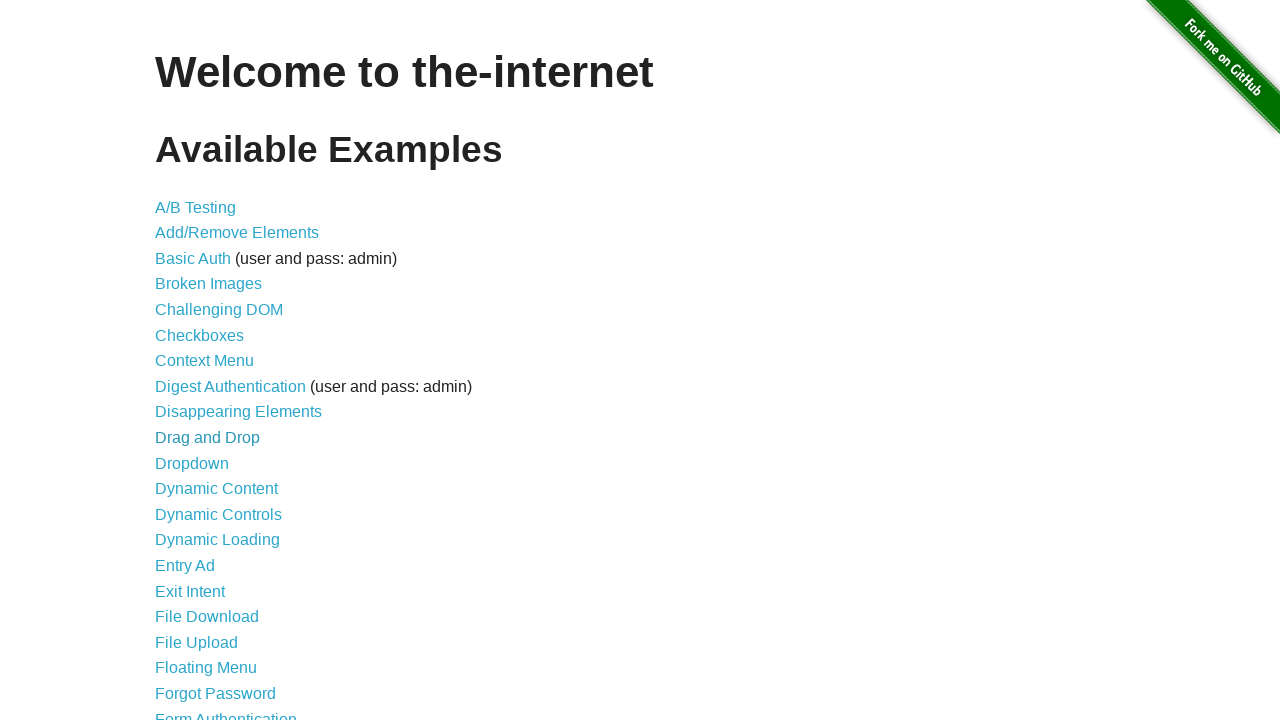

Verified h3 element exists and is visible on new page
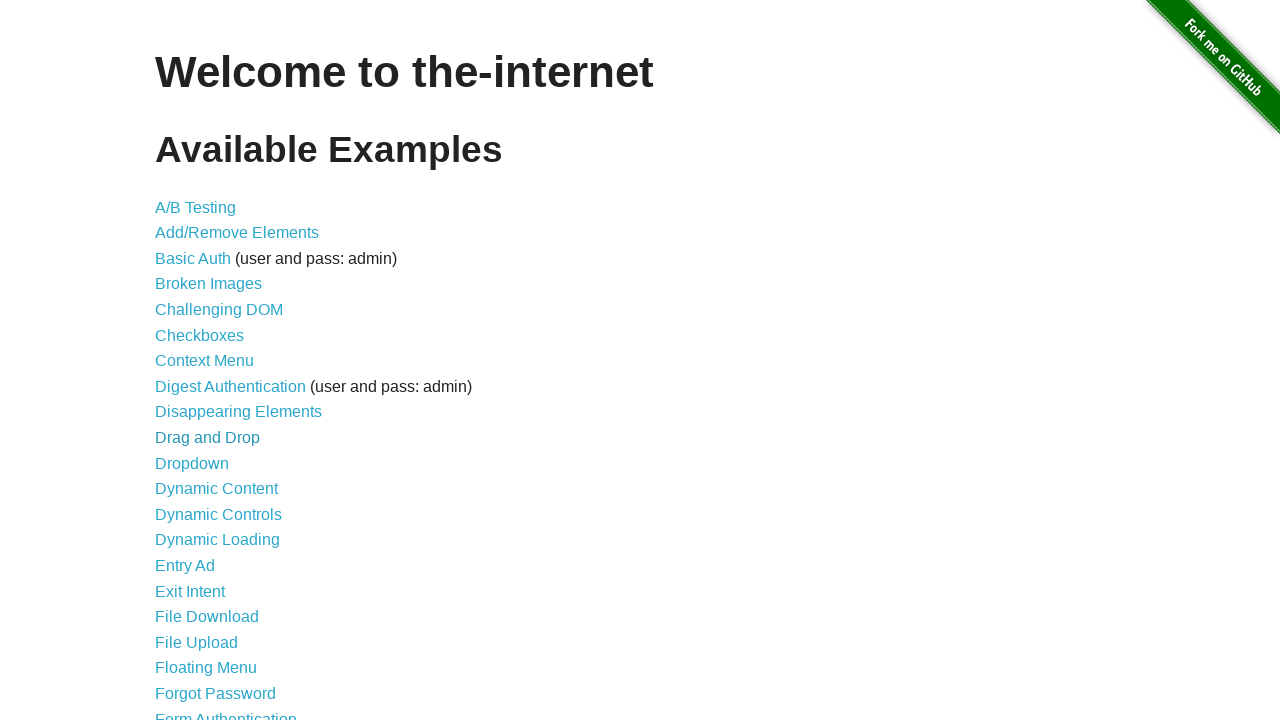

Closed tab for link at index 10
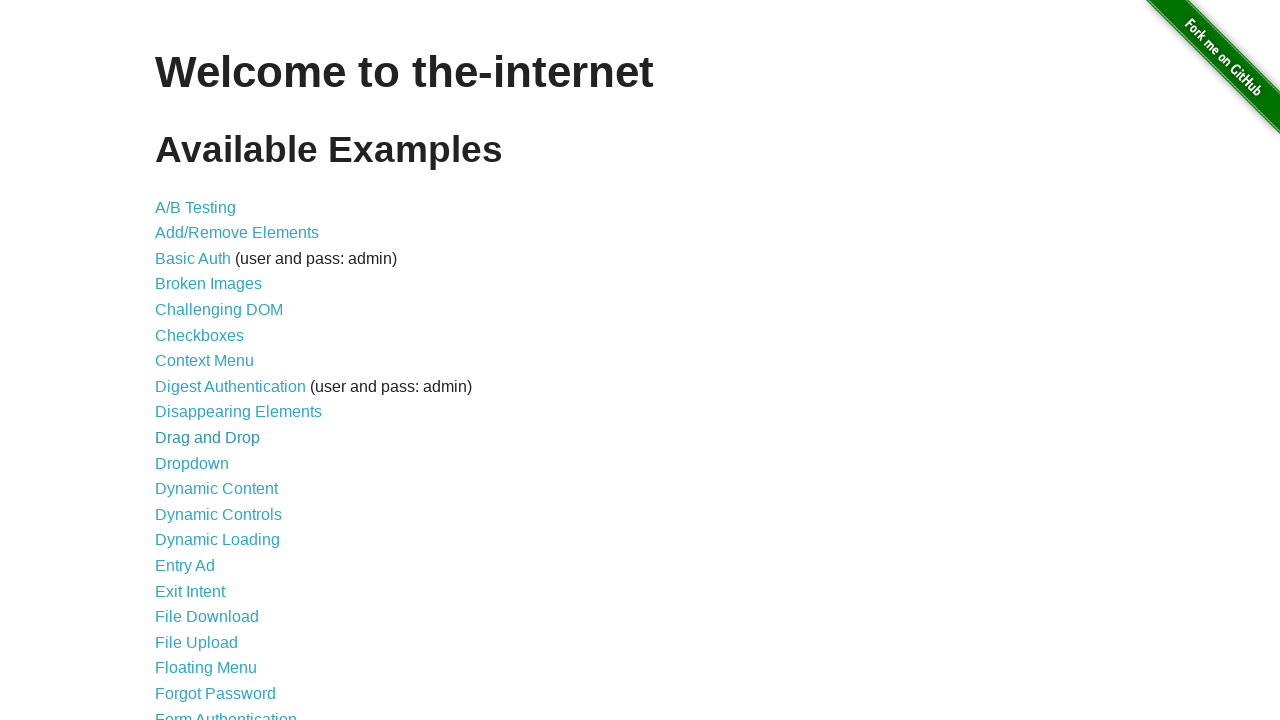

Retrieved link at index 11
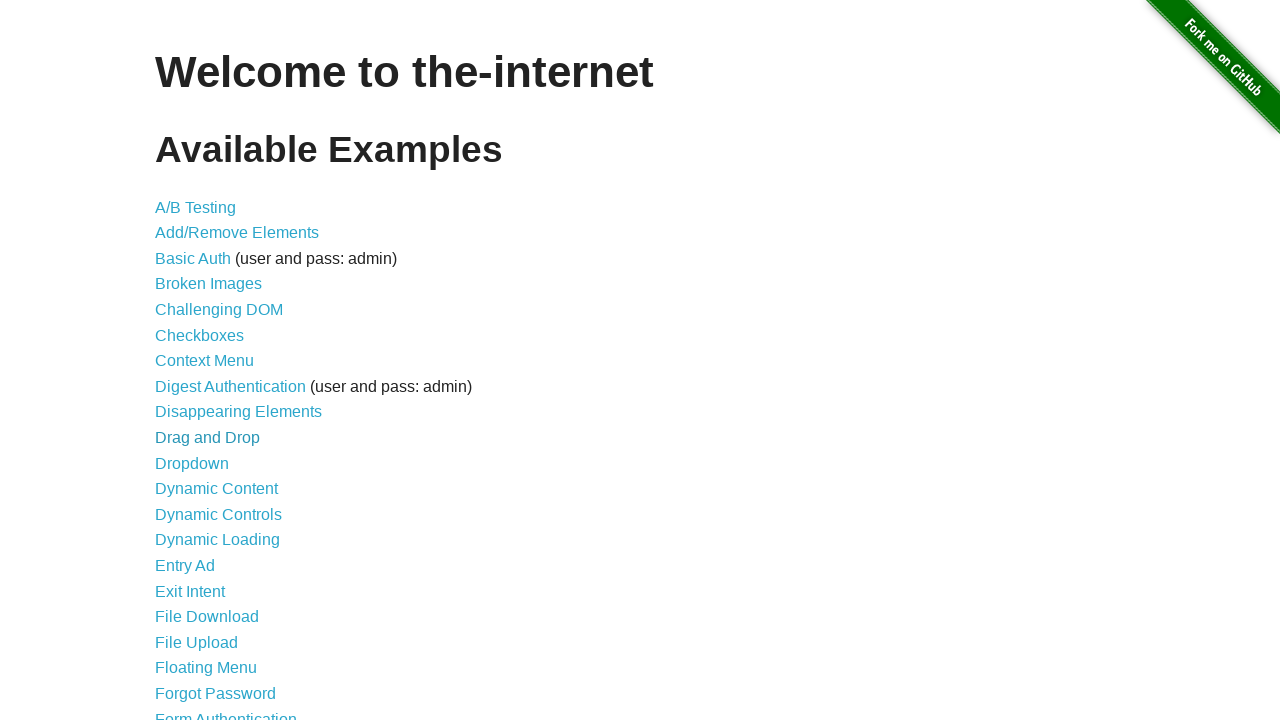

Opened link at index 11 in new tab using Ctrl/Cmd+Click at (192, 463) on xpath=//a >> nth=11
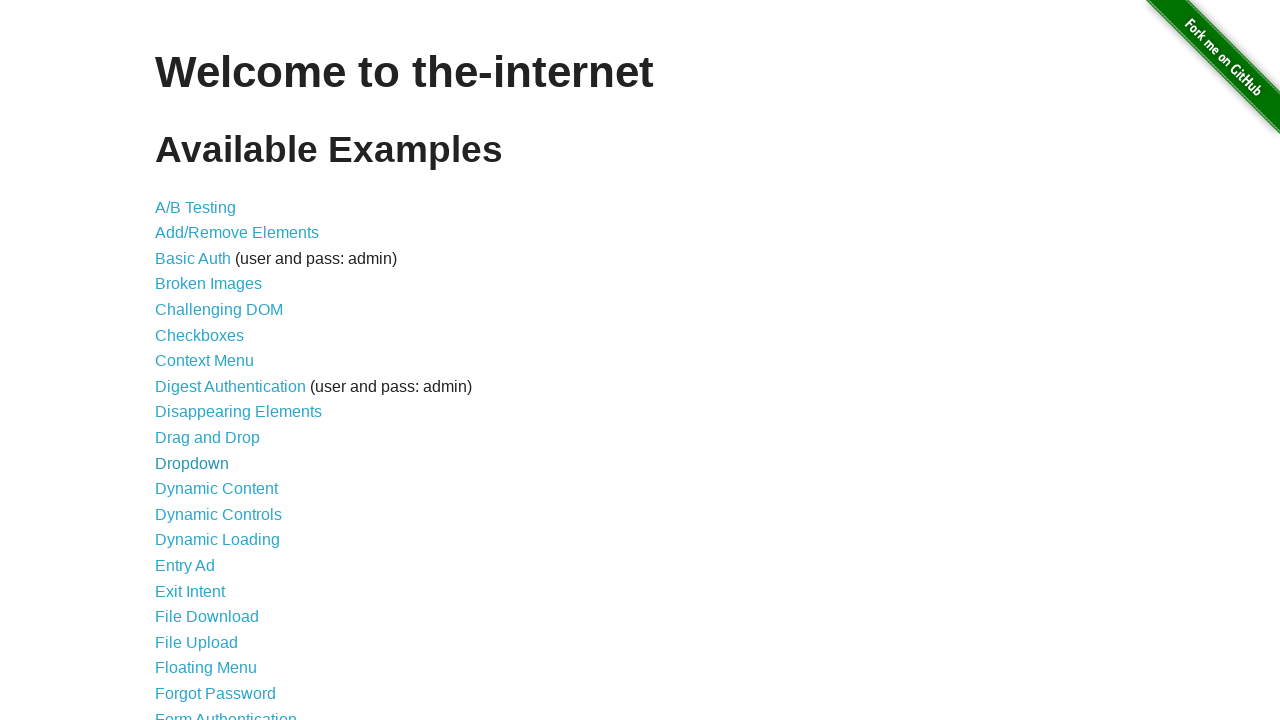

Captured new page object
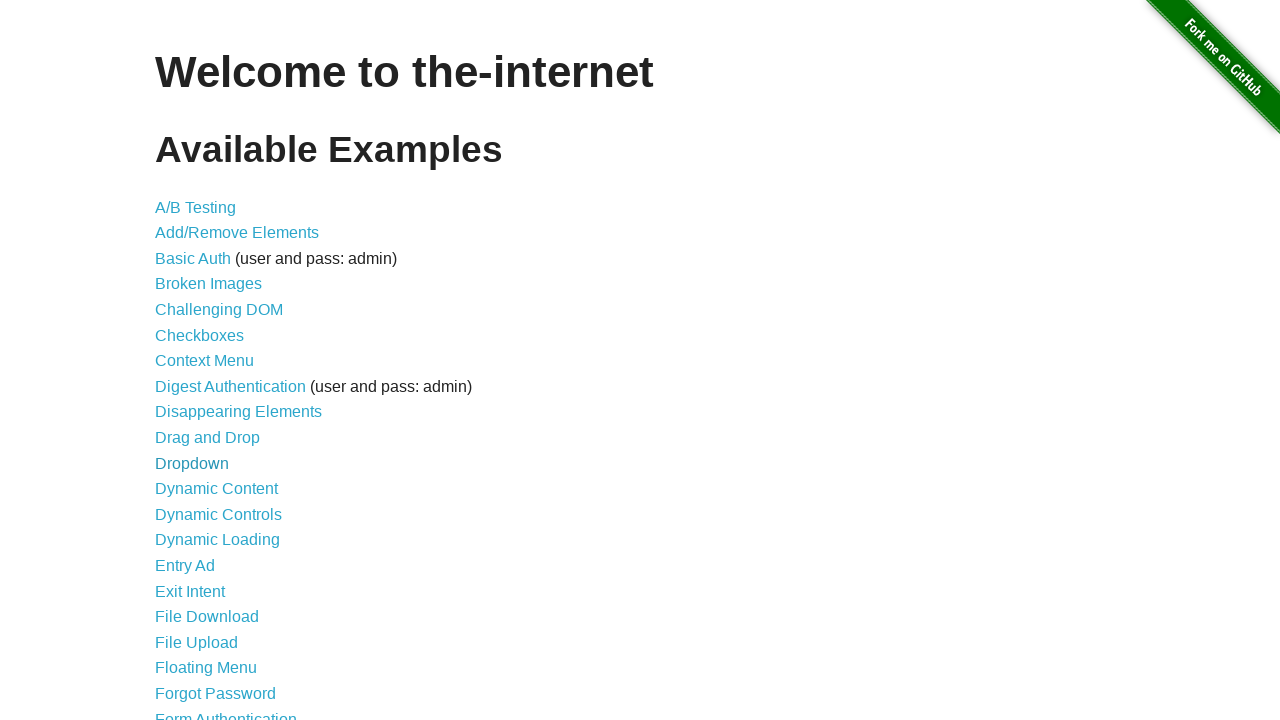

New page finished loading
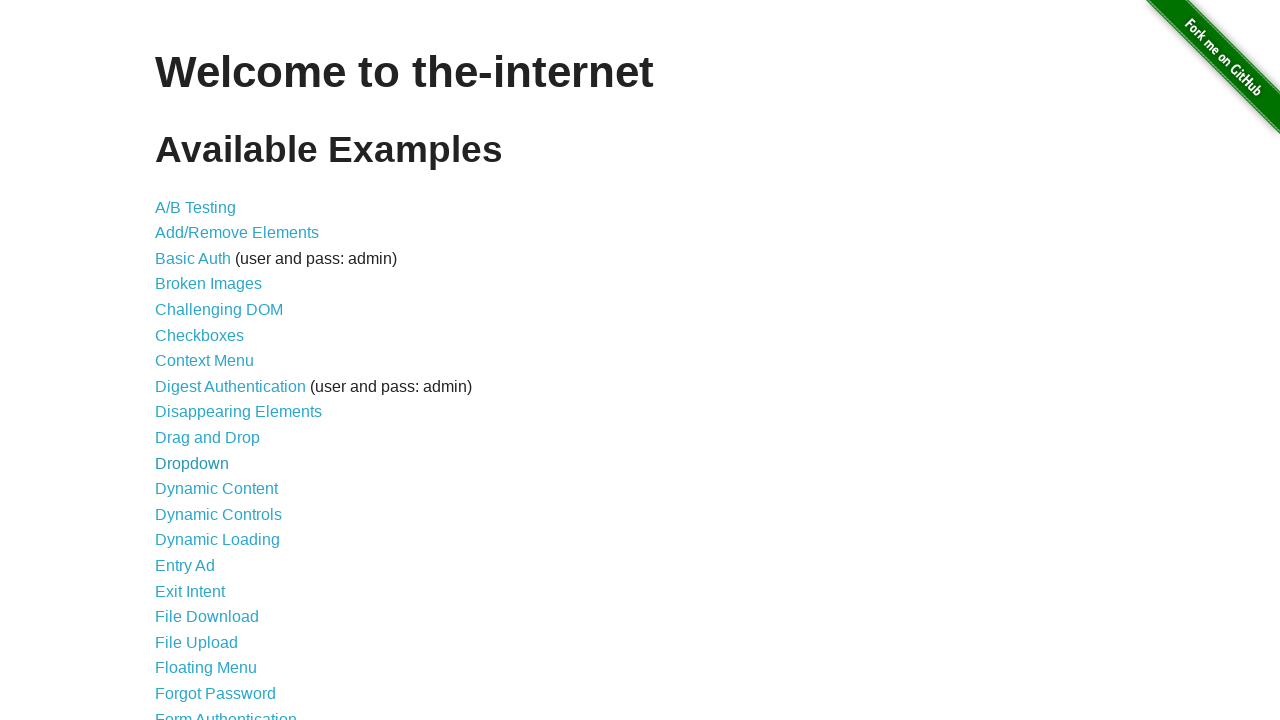

Verified h3 element exists and is visible on new page
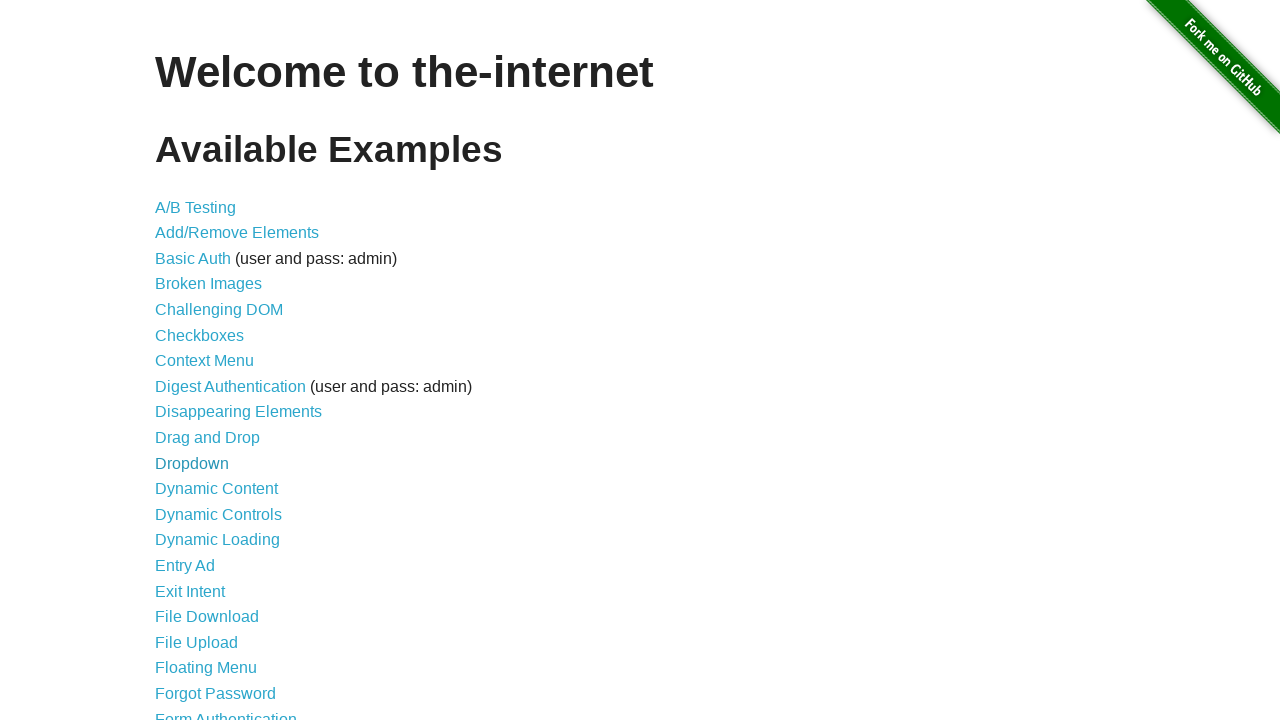

Closed tab for link at index 11
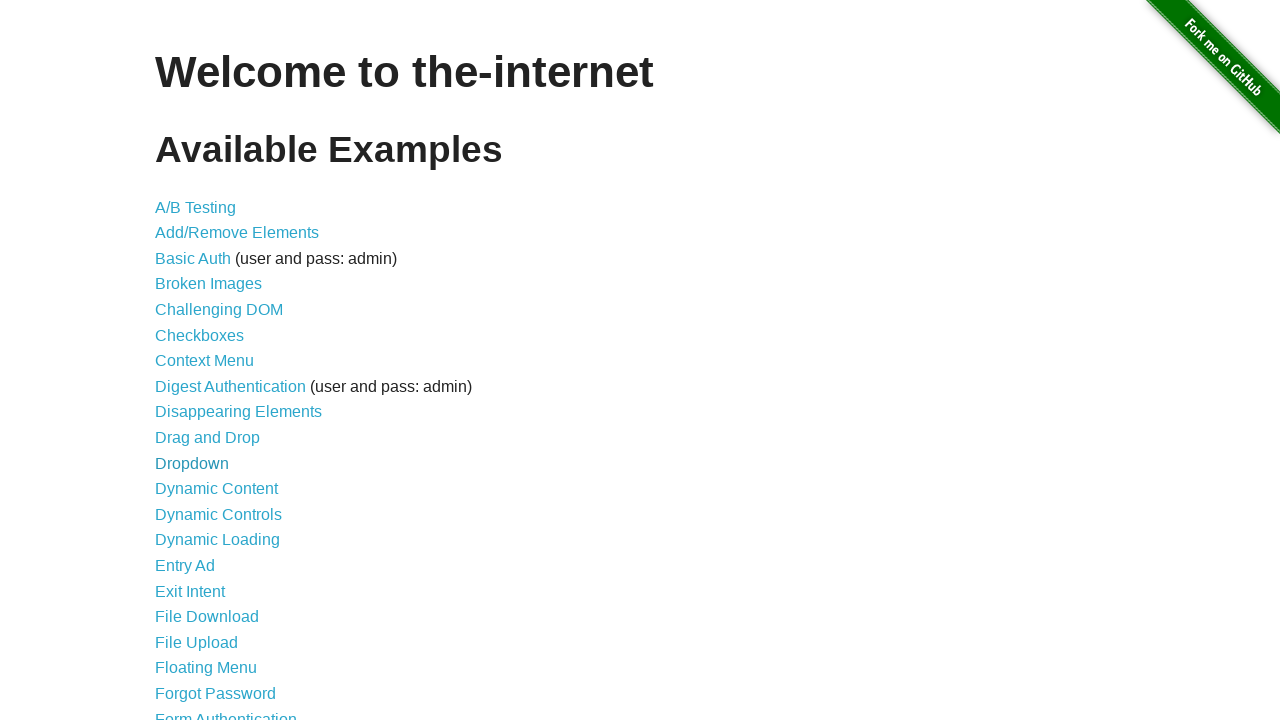

Retrieved link at index 12
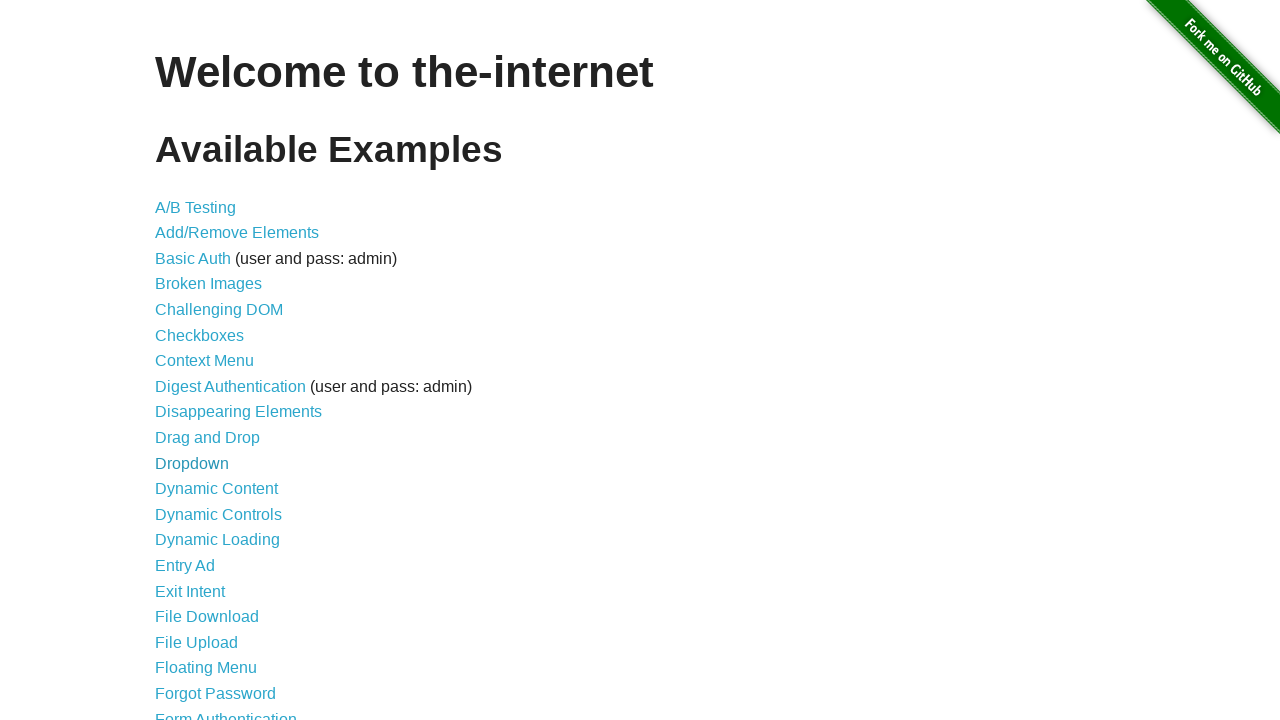

Opened link at index 12 in new tab using Ctrl/Cmd+Click at (216, 489) on xpath=//a >> nth=12
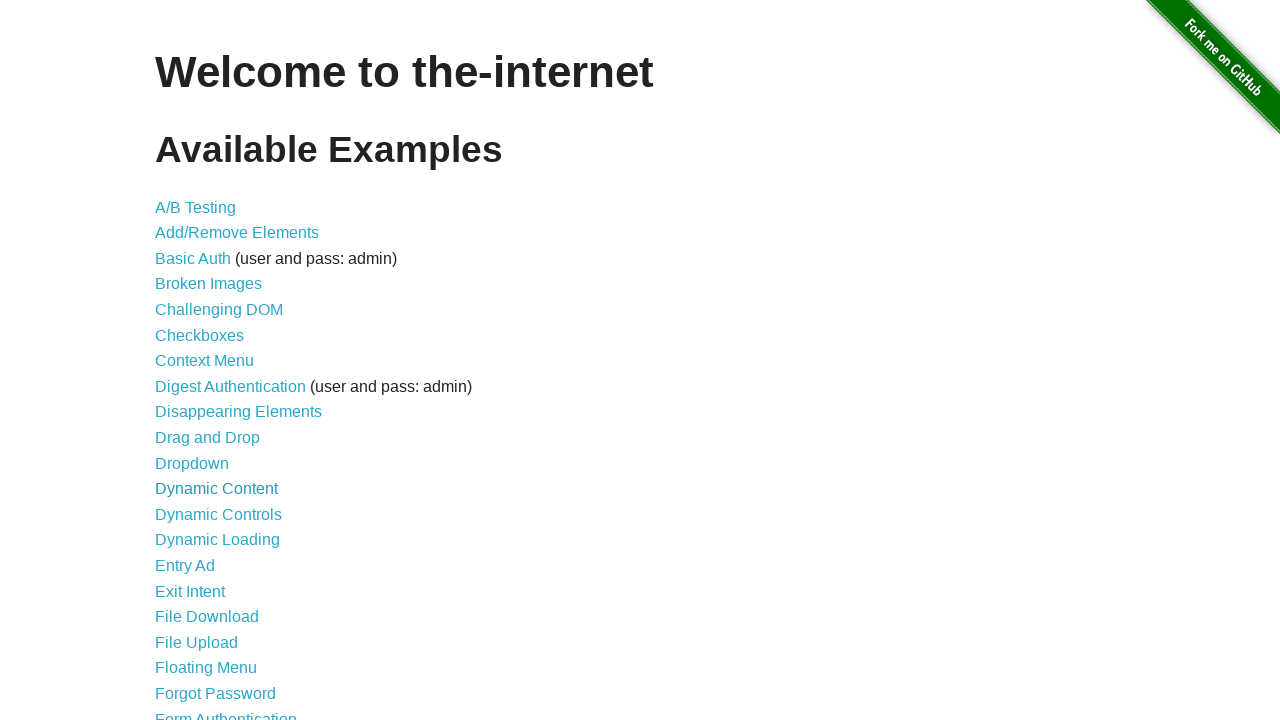

Captured new page object
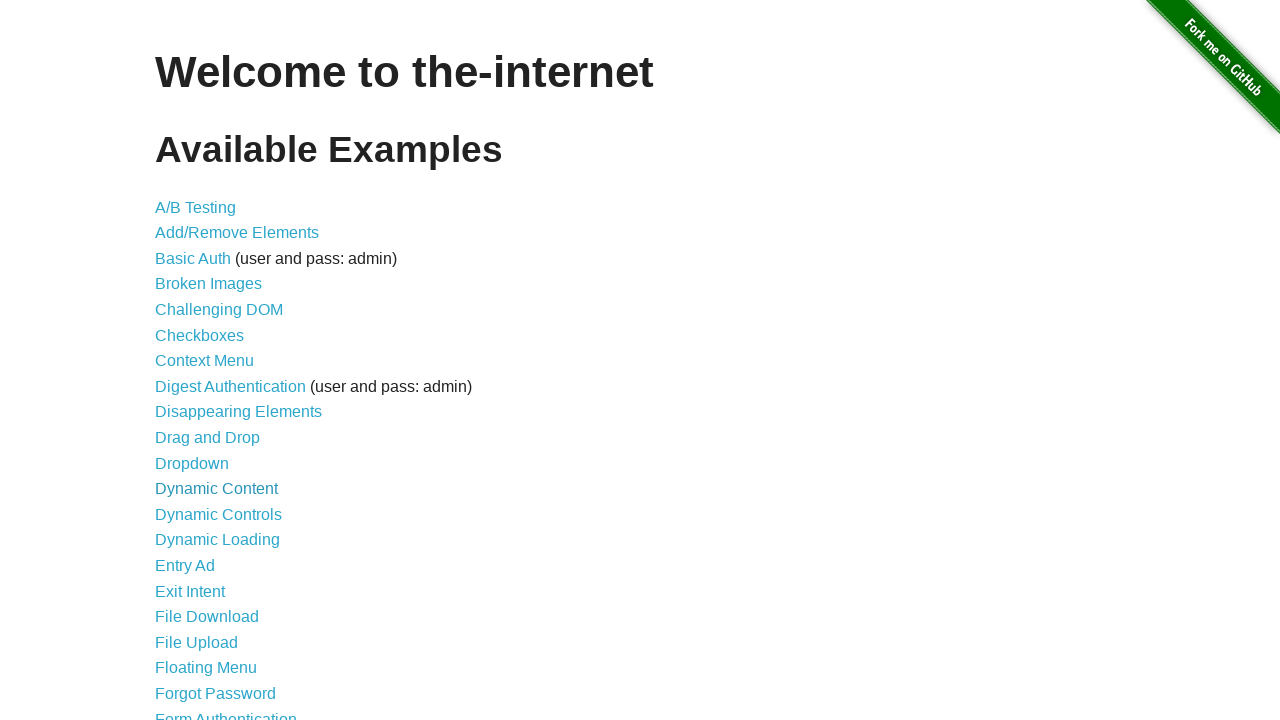

New page finished loading
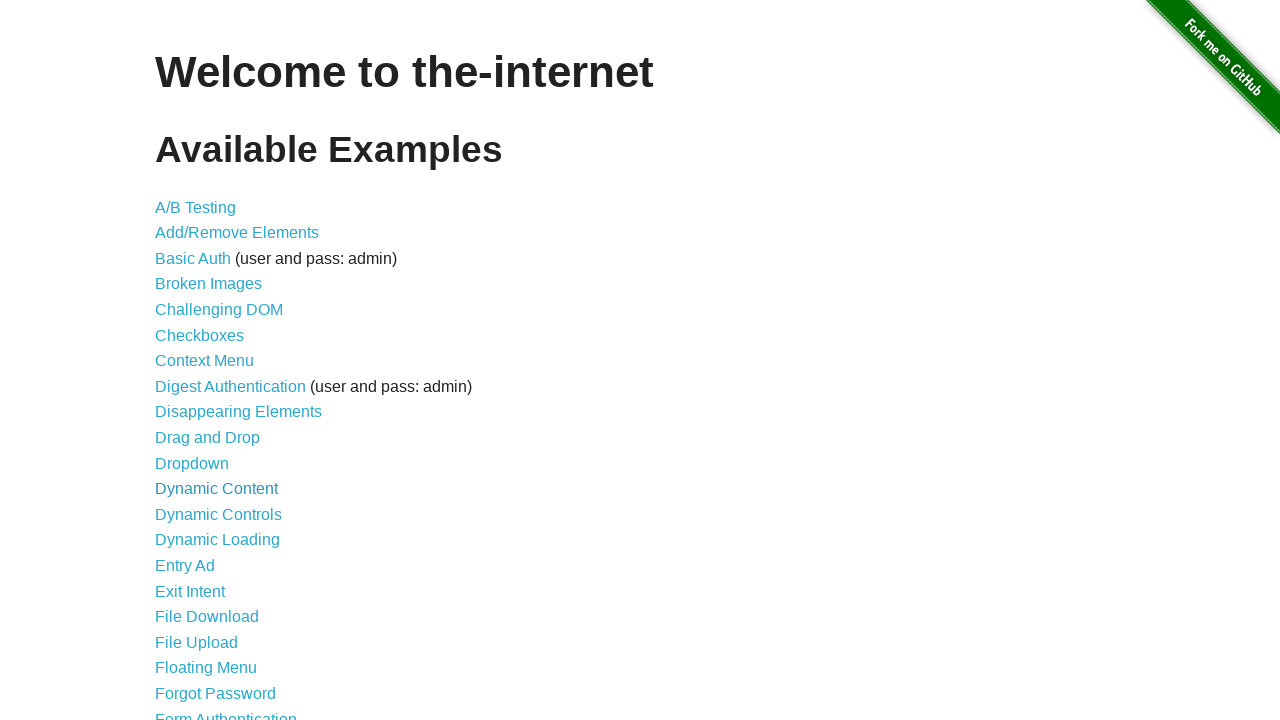

Verified h3 element exists and is visible on new page
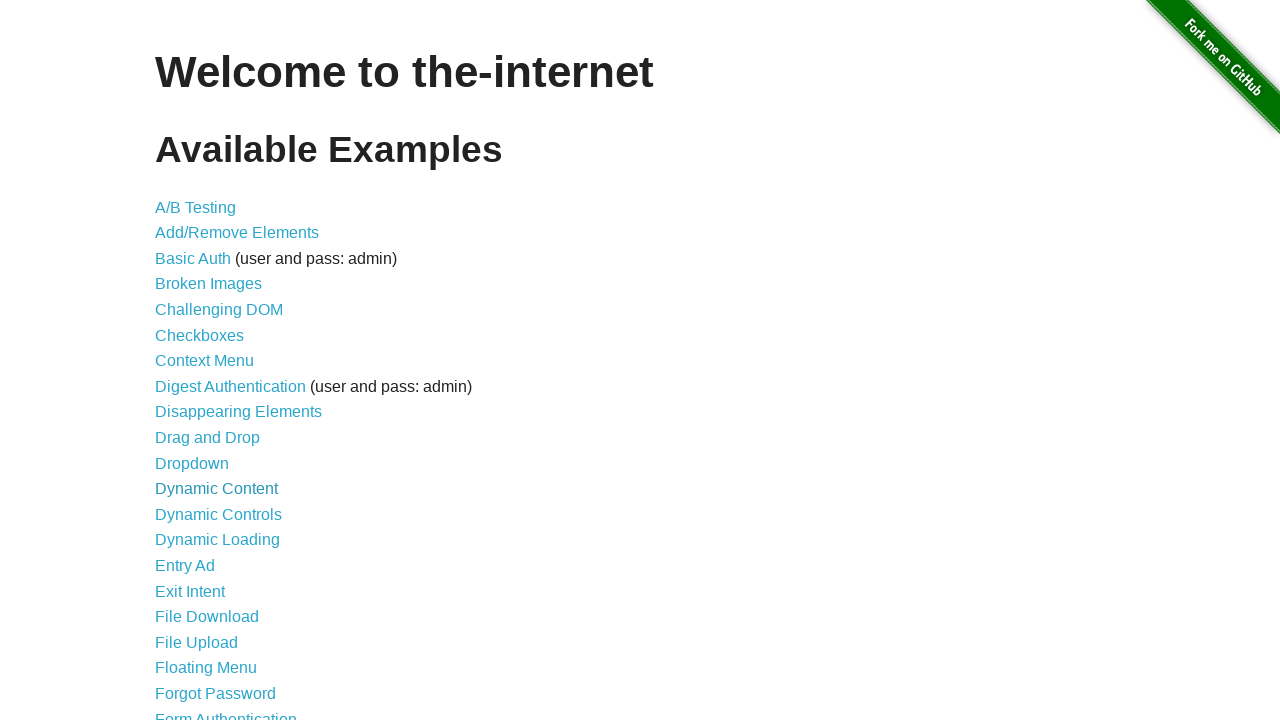

Closed tab for link at index 12
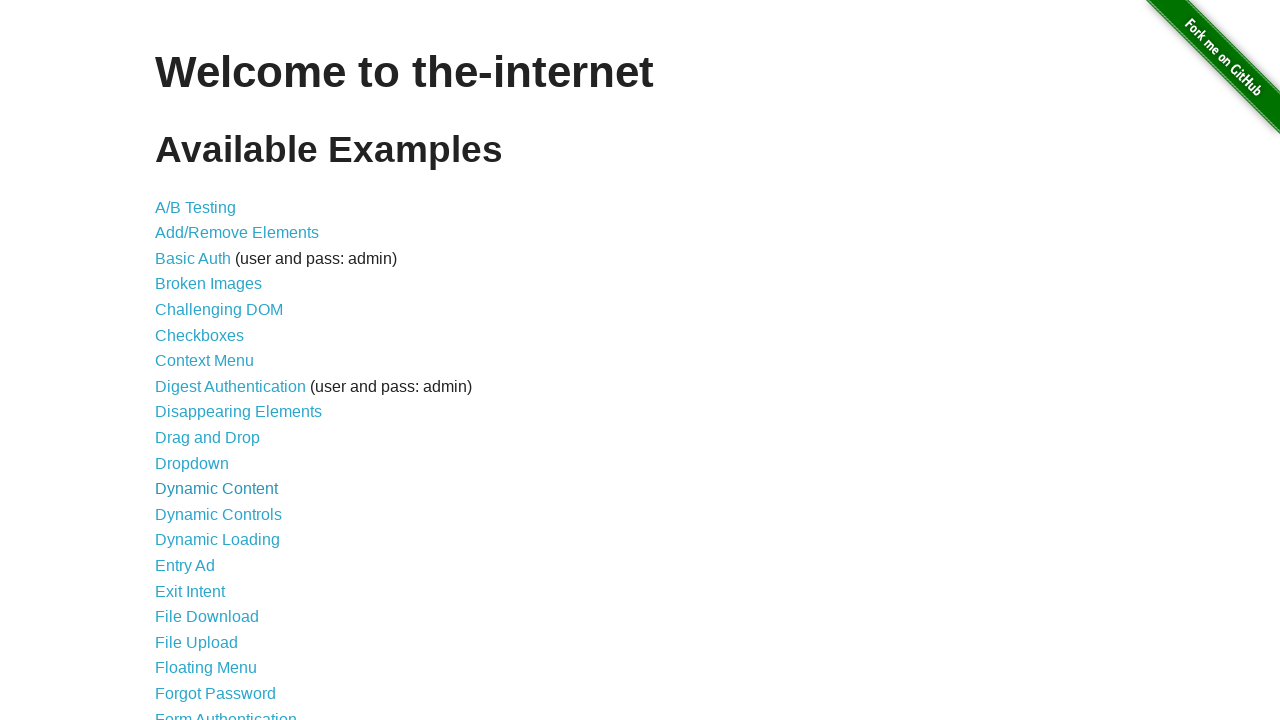

Retrieved link at index 13
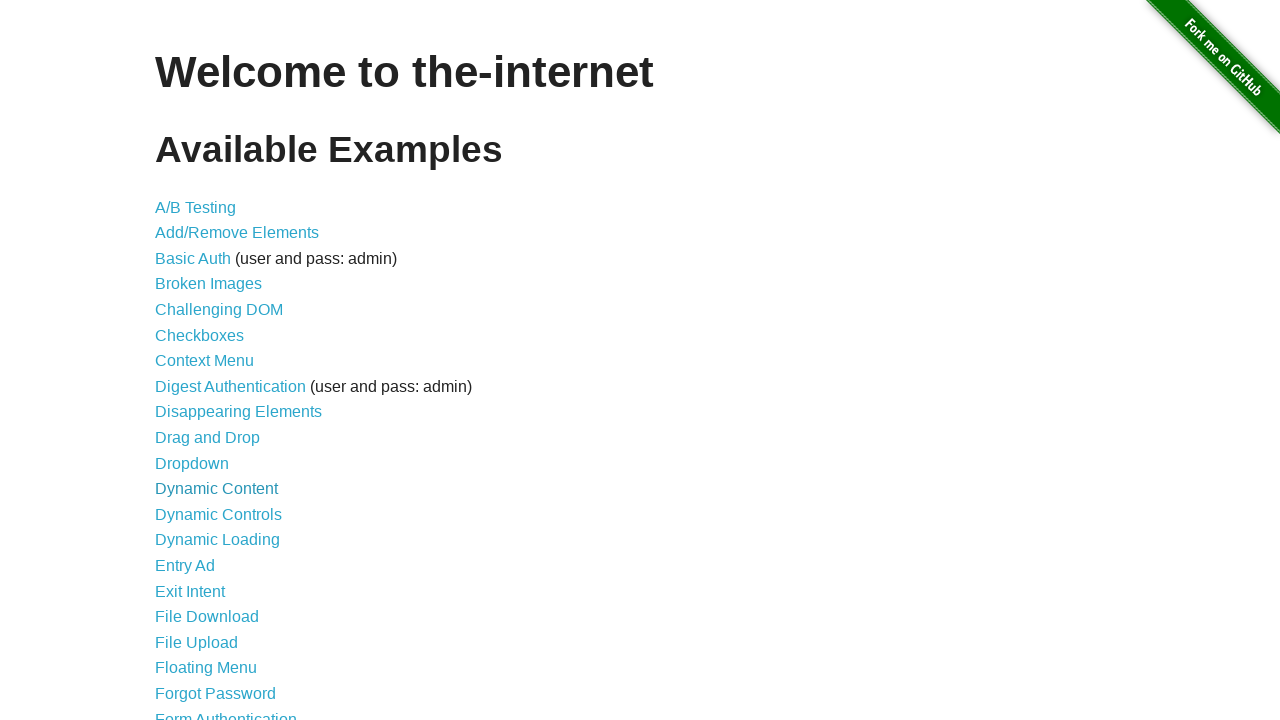

Opened link at index 13 in new tab using Ctrl/Cmd+Click at (218, 514) on xpath=//a >> nth=13
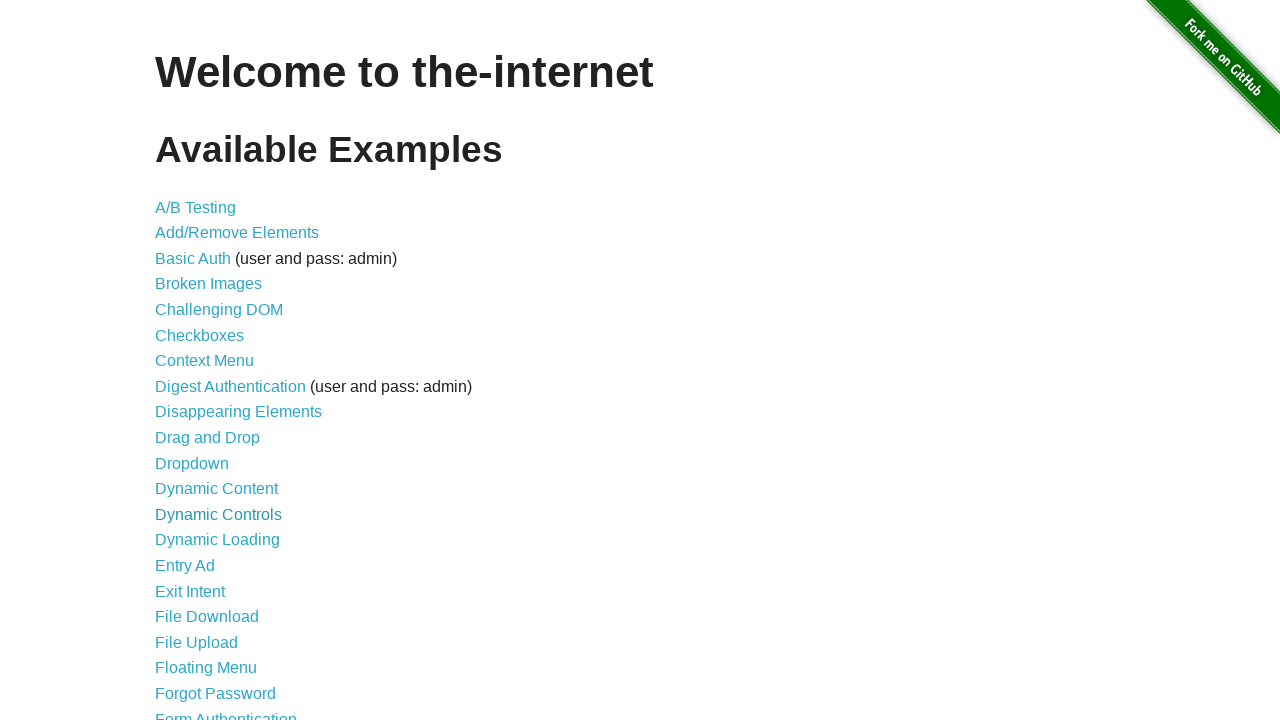

Captured new page object
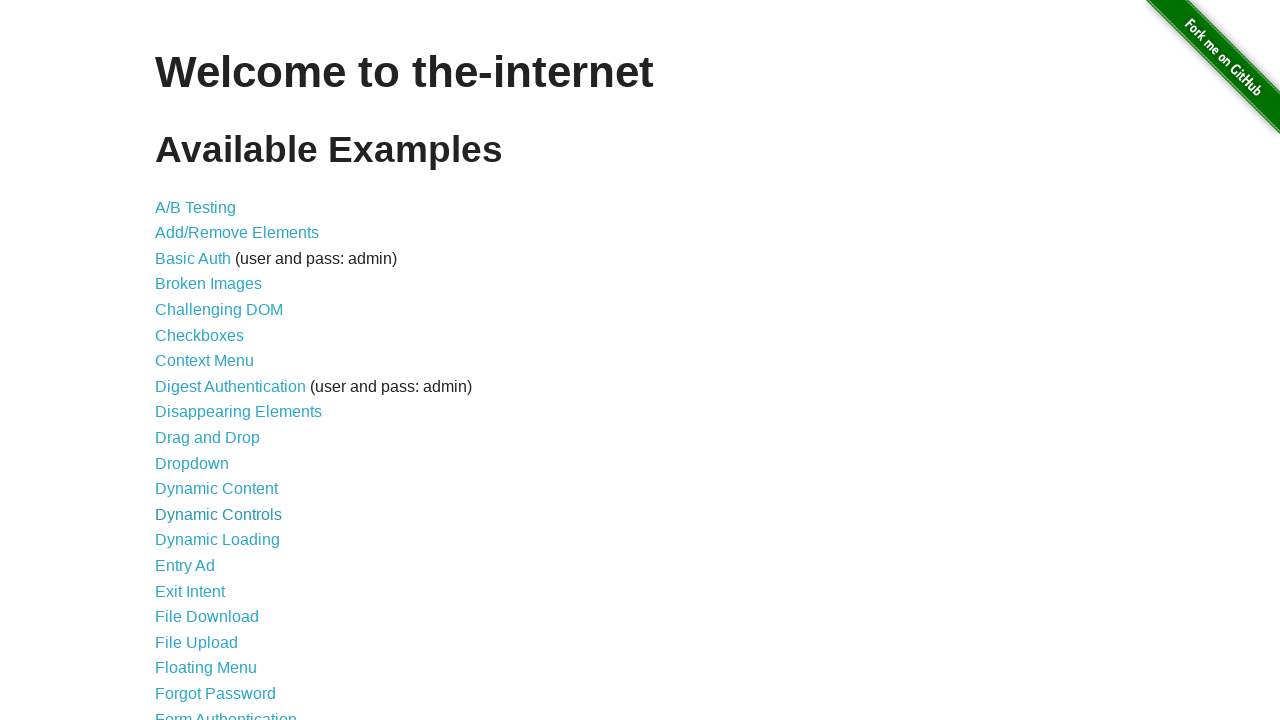

New page finished loading
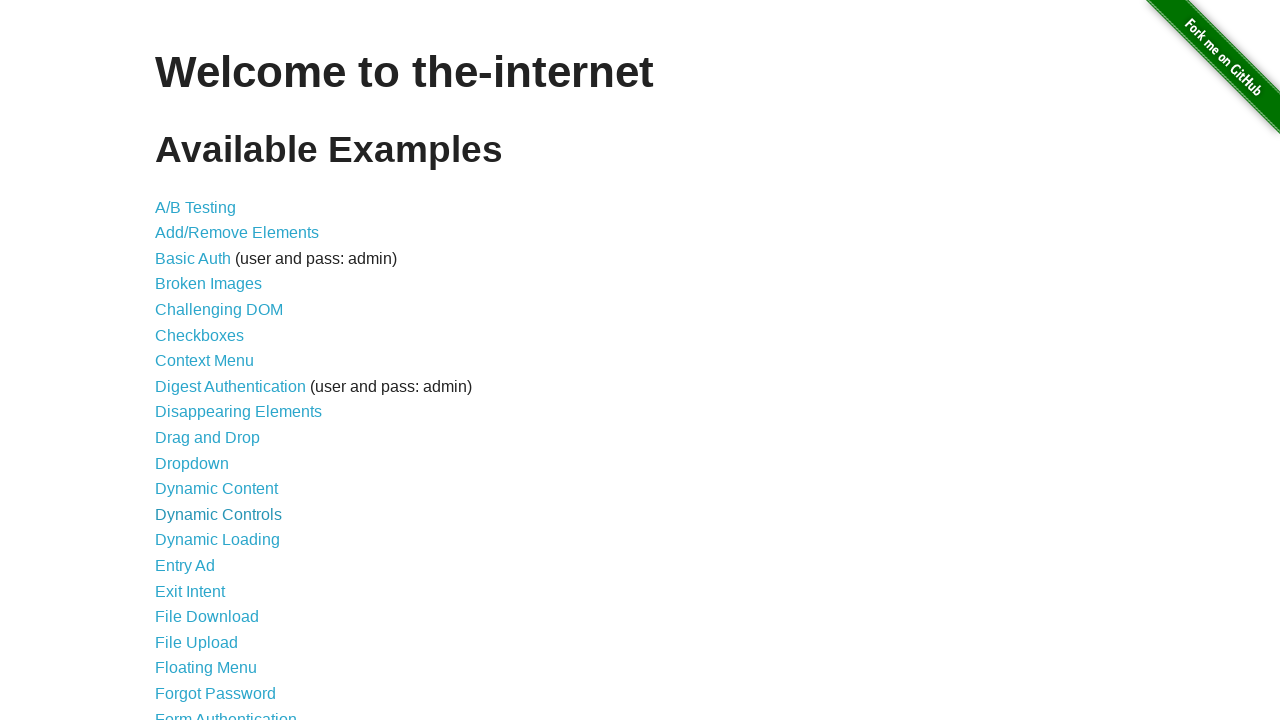

Closed tab for link at index 13
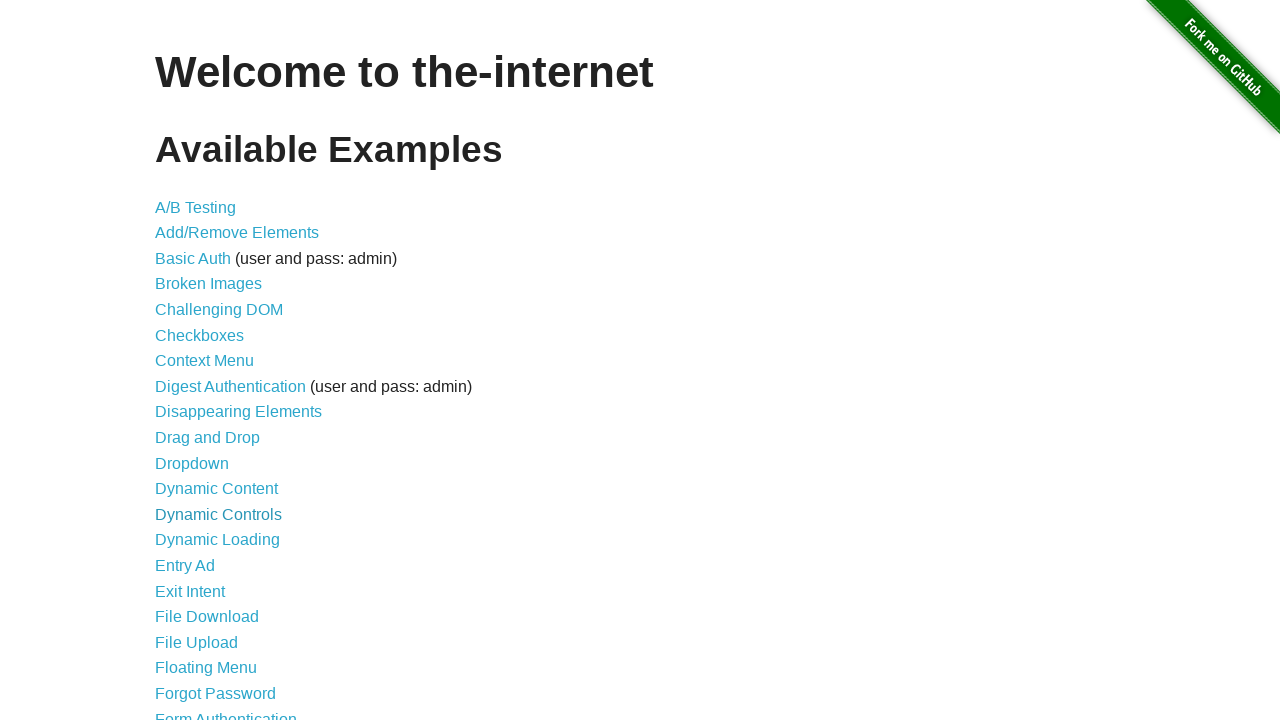

Retrieved link at index 14
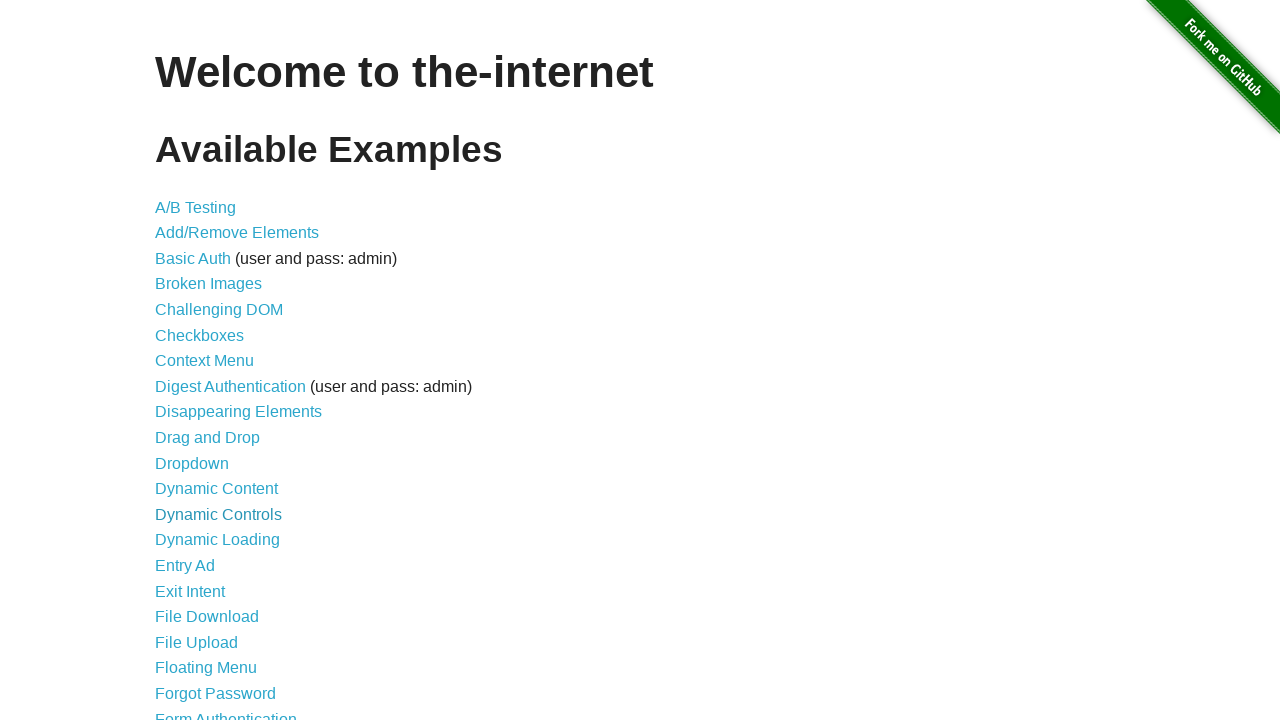

Opened link at index 14 in new tab using Ctrl/Cmd+Click at (218, 540) on xpath=//a >> nth=14
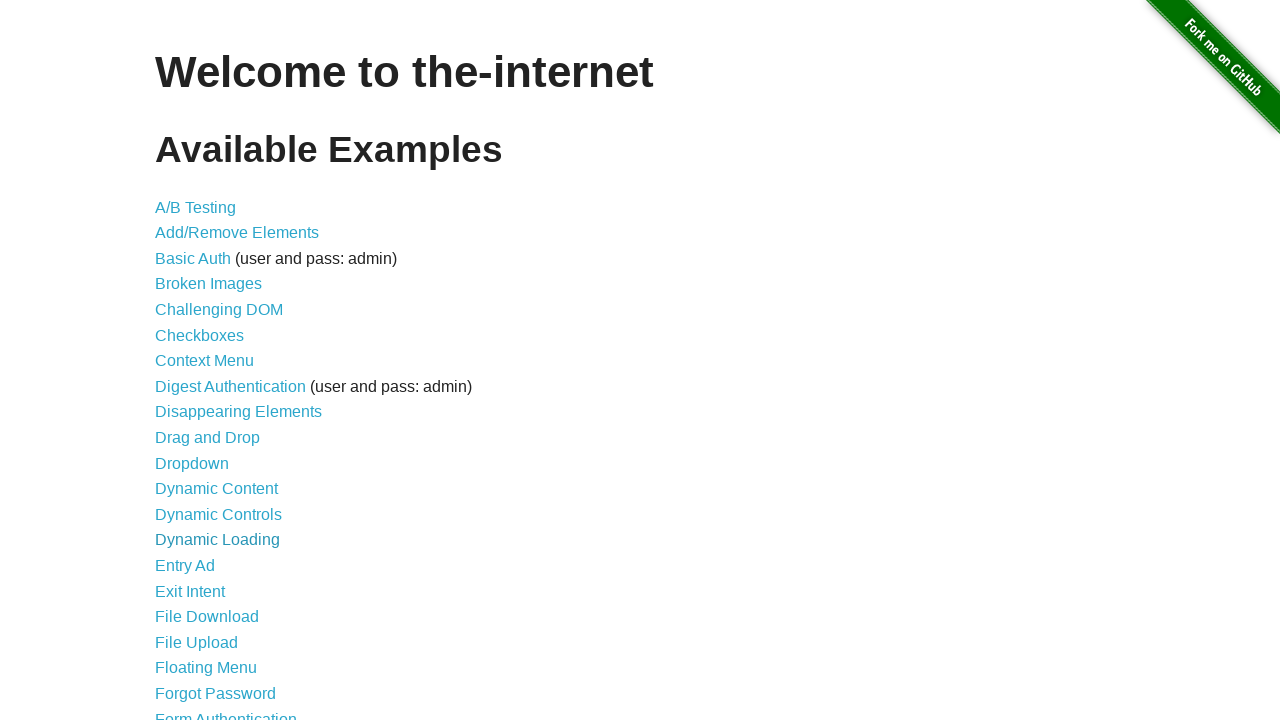

Captured new page object
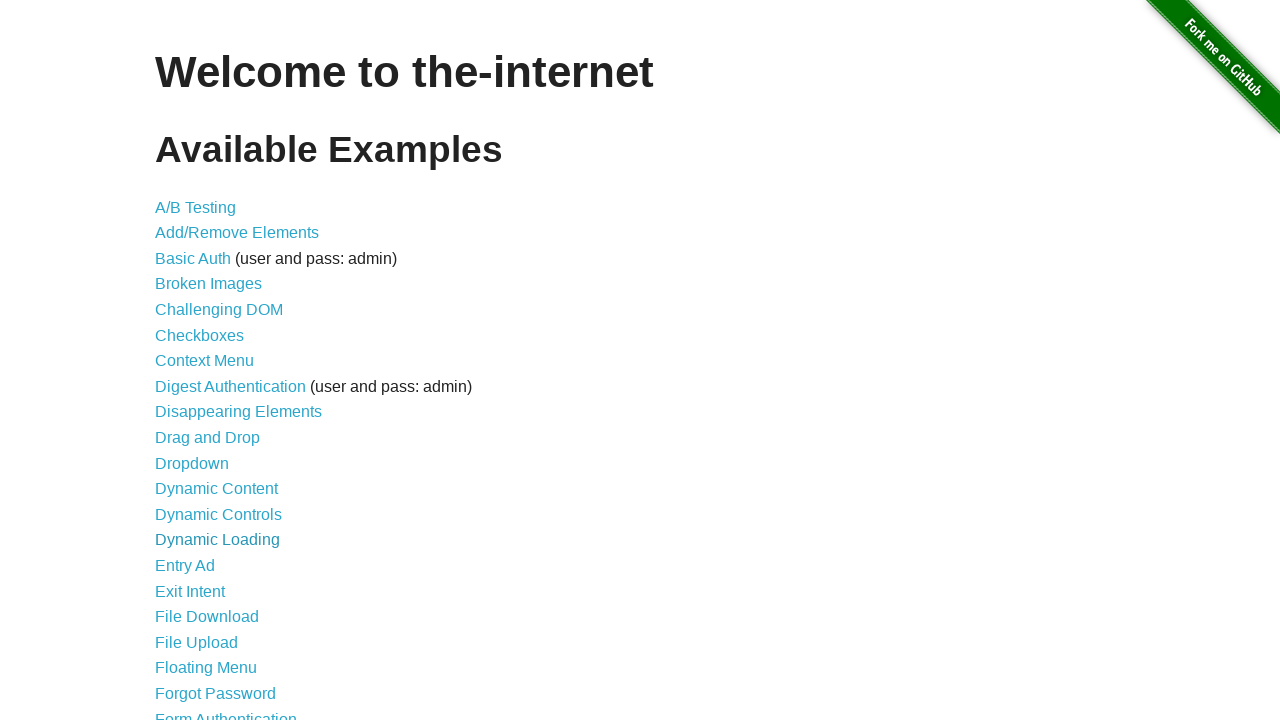

New page finished loading
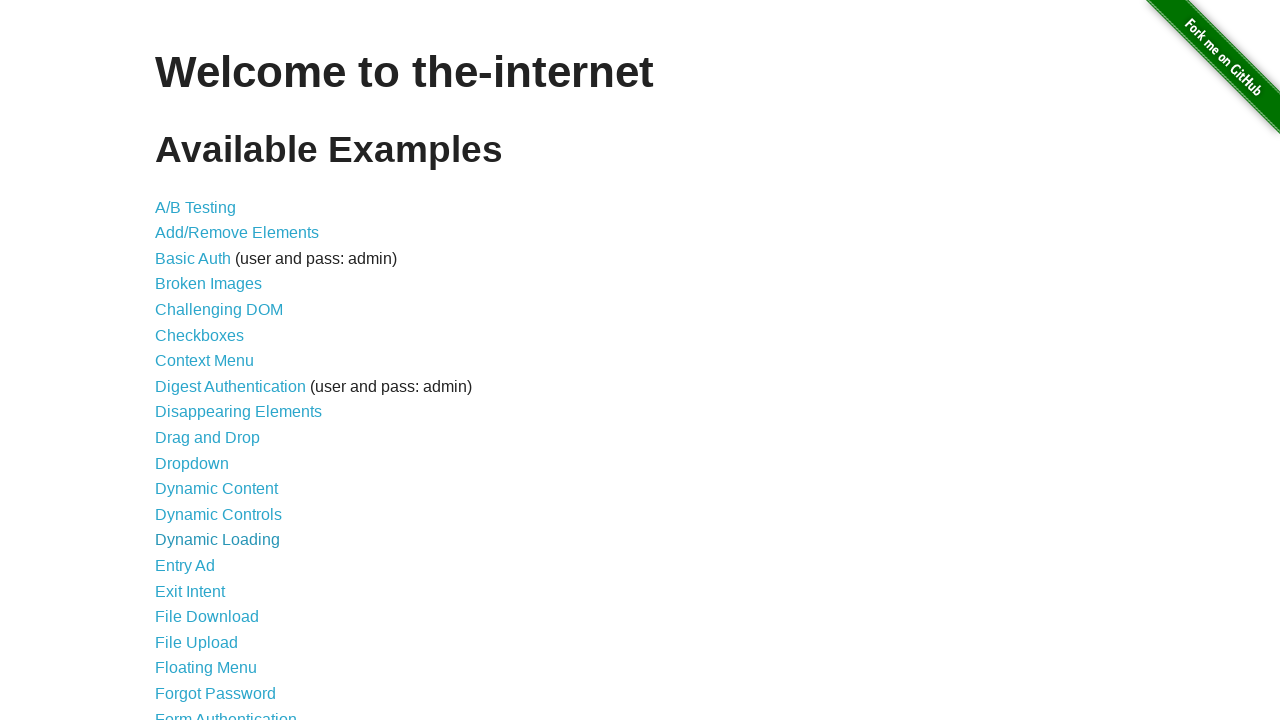

Verified h3 element exists and is visible on new page
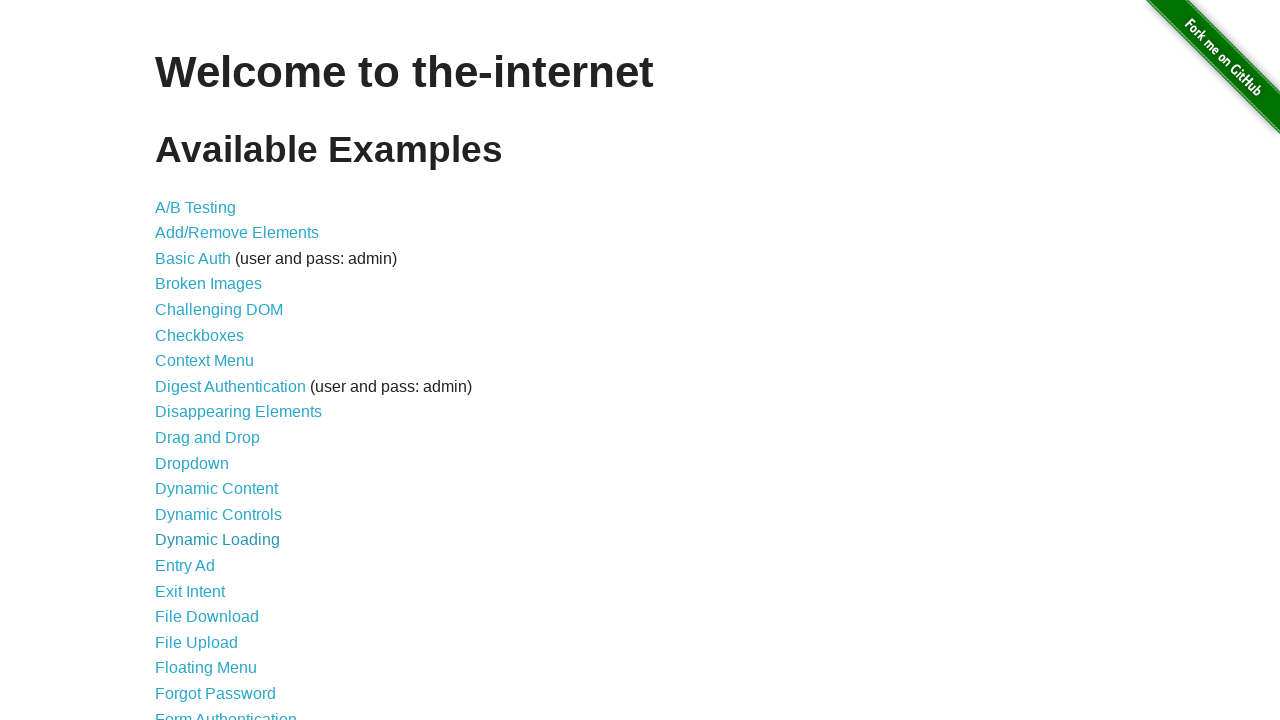

Closed tab for link at index 14
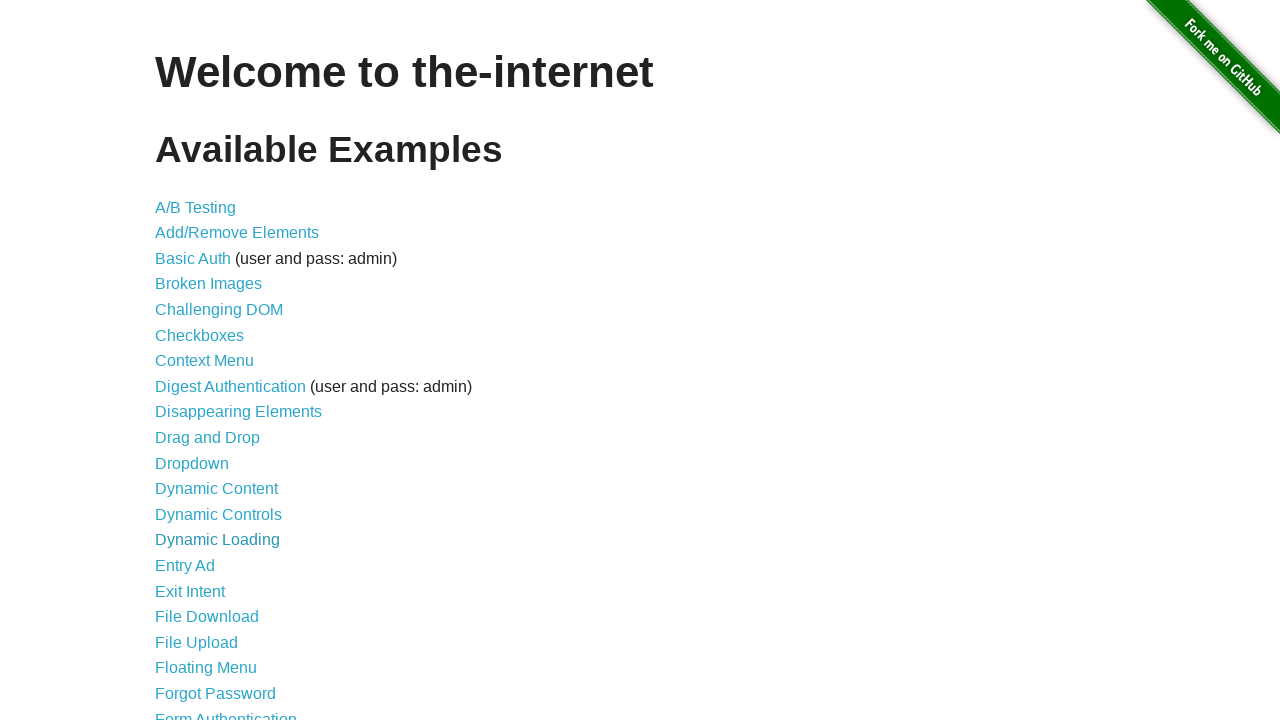

Retrieved link at index 15
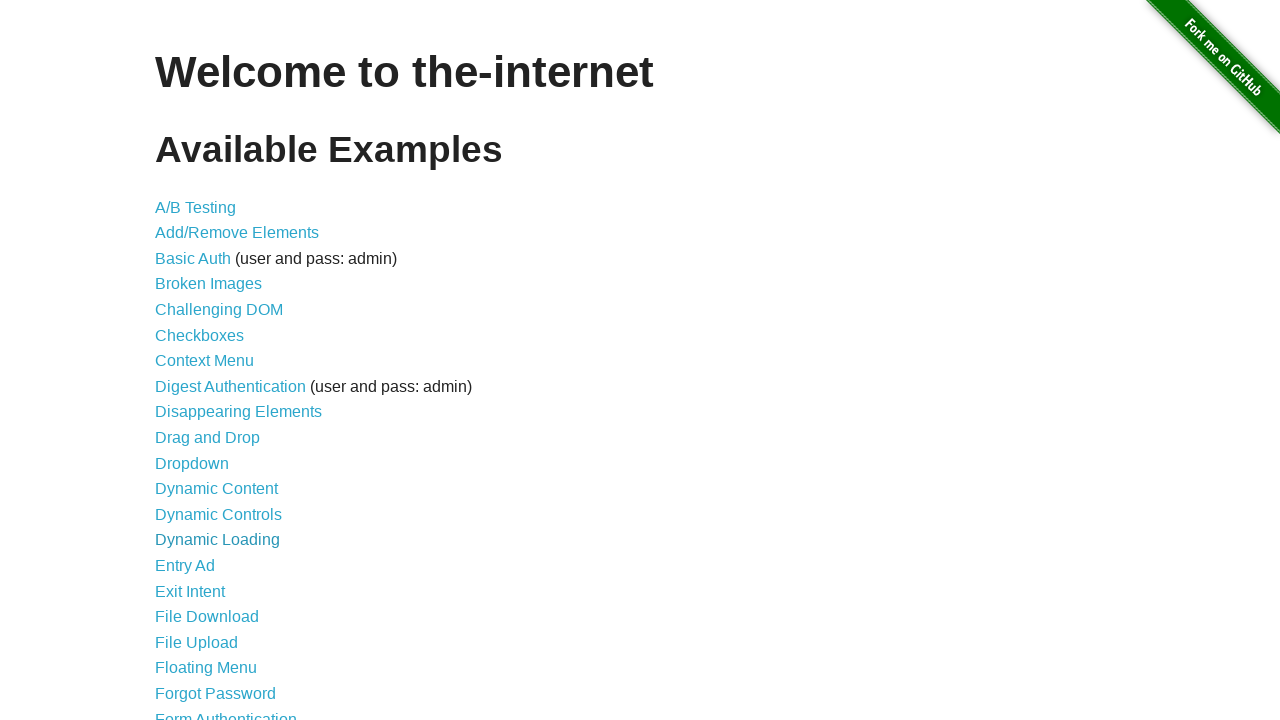

Opened link at index 15 in new tab using Ctrl/Cmd+Click at (185, 566) on xpath=//a >> nth=15
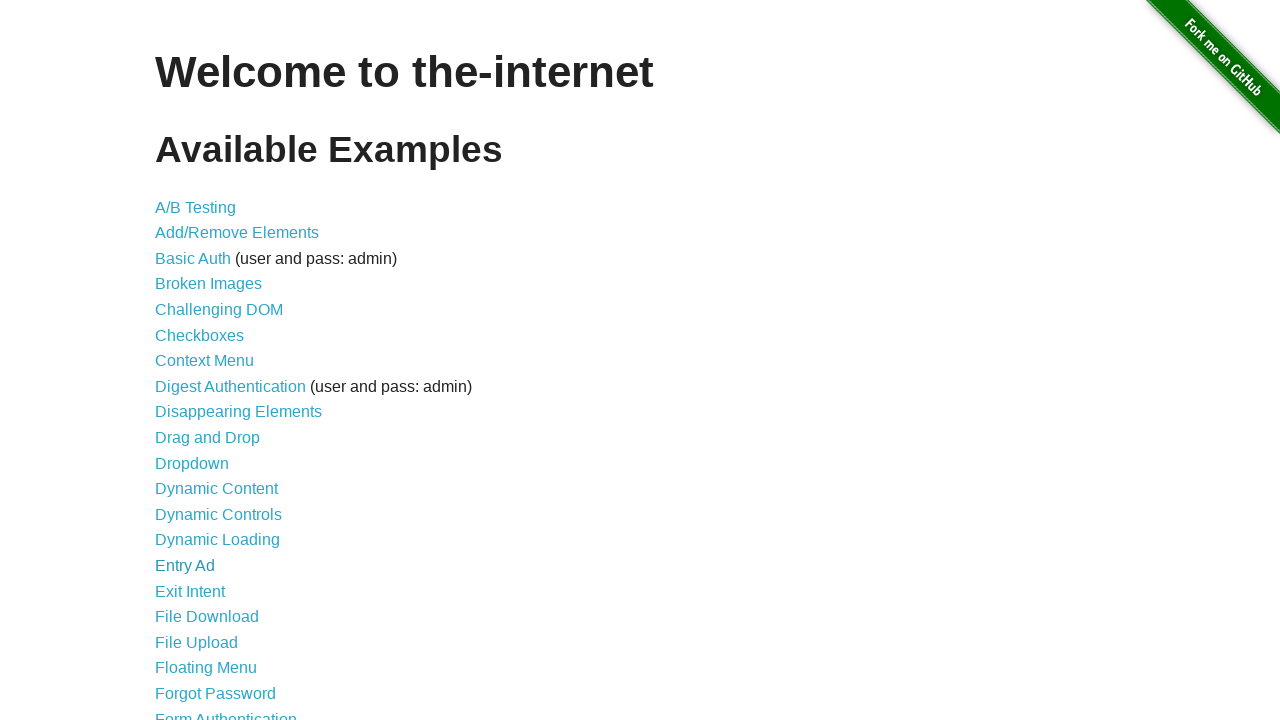

Captured new page object
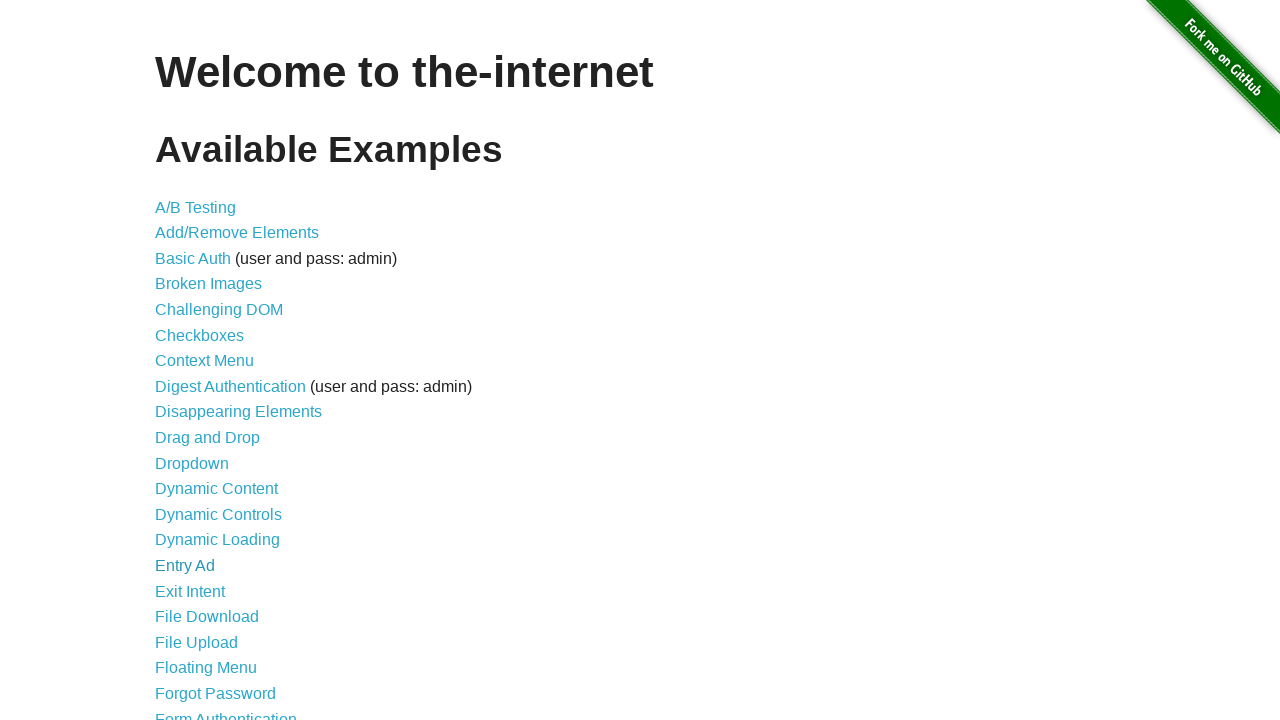

New page finished loading
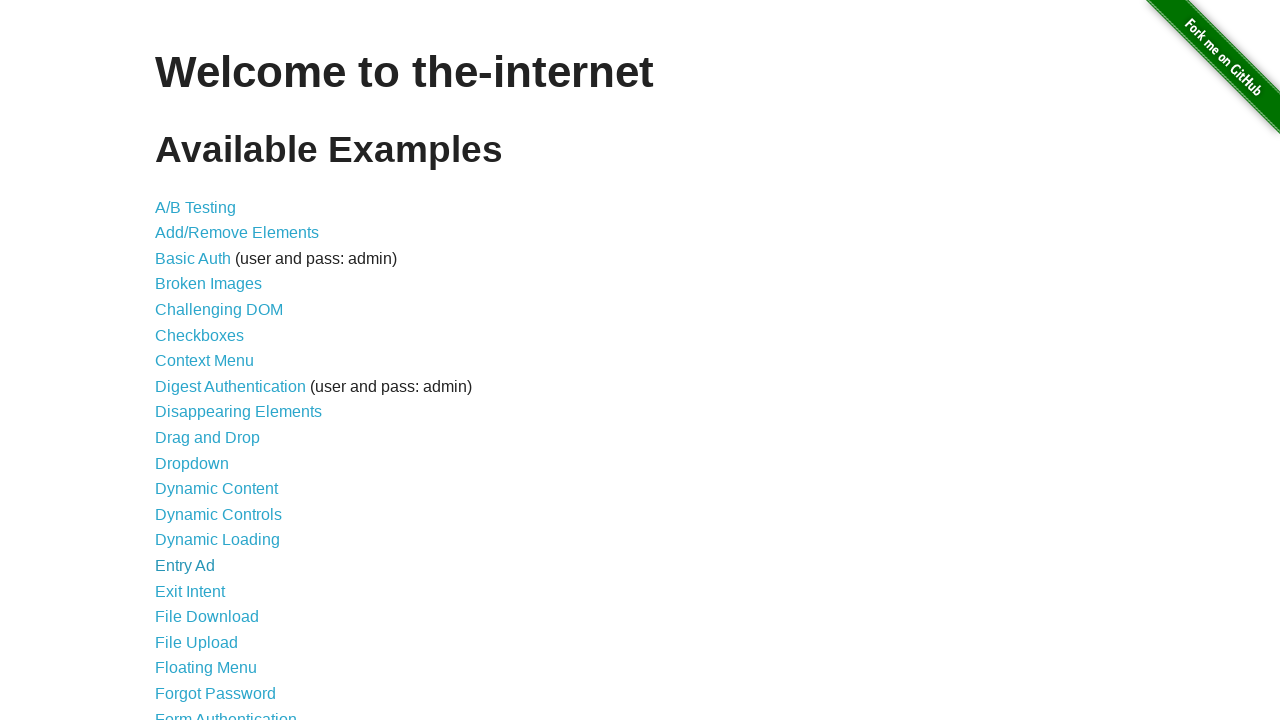

Verified h3 element exists and is visible on new page
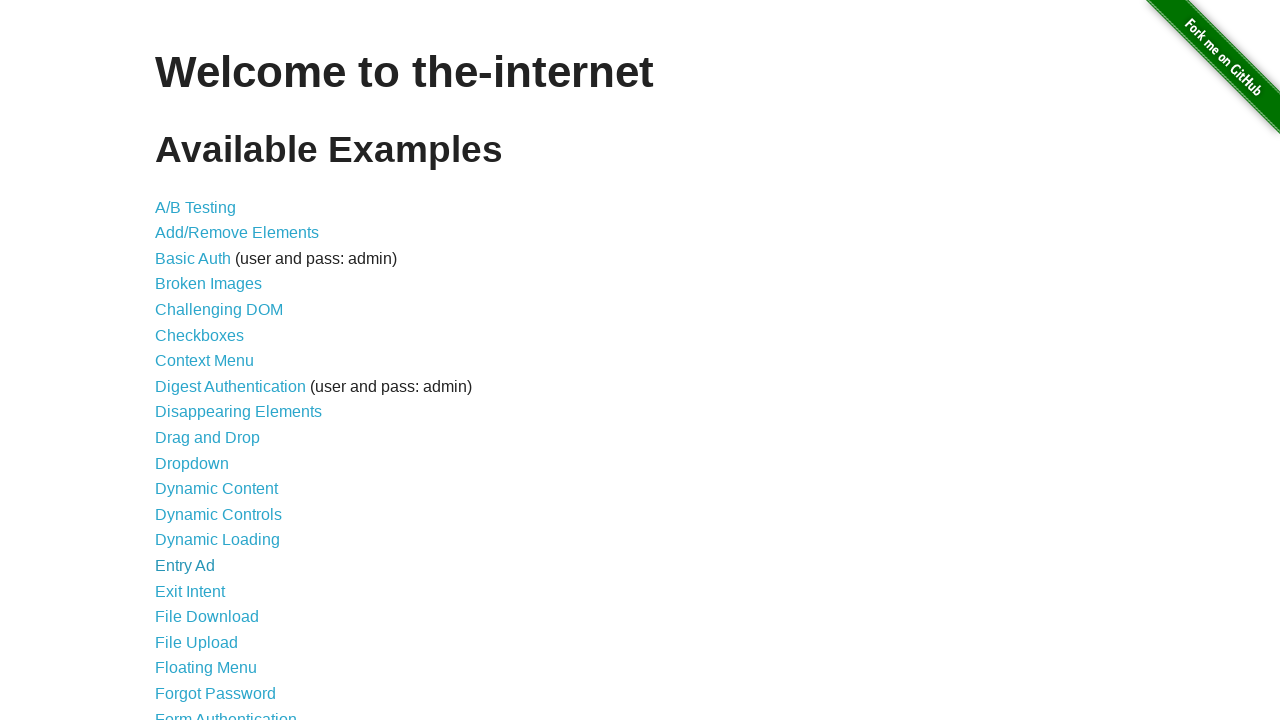

Closed tab for link at index 15
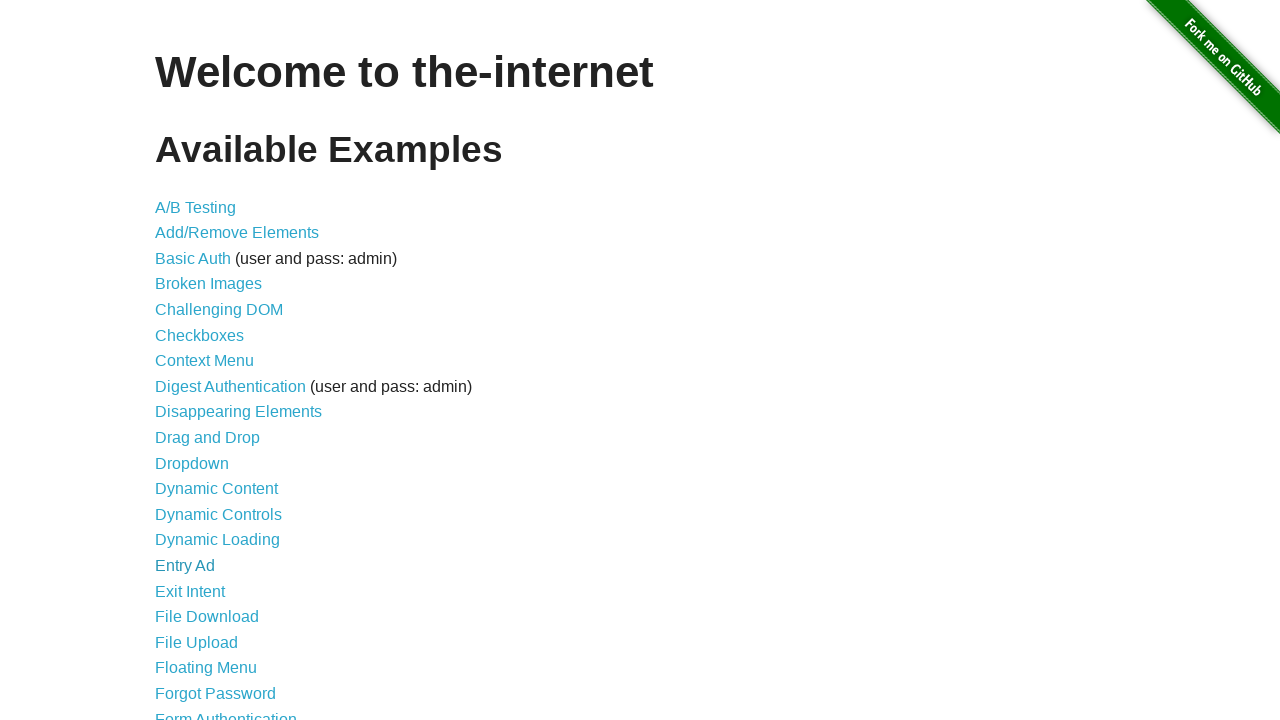

Retrieved link at index 16
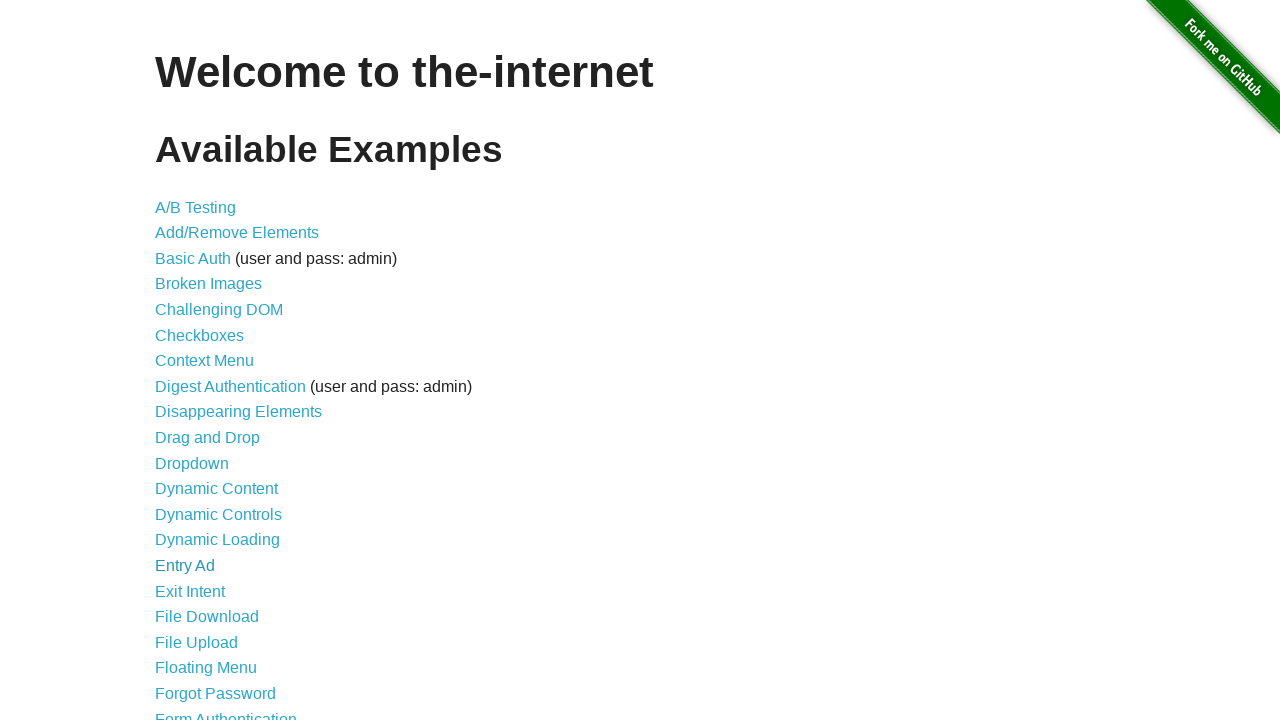

Opened link at index 16 in new tab using Ctrl/Cmd+Click at (190, 591) on xpath=//a >> nth=16
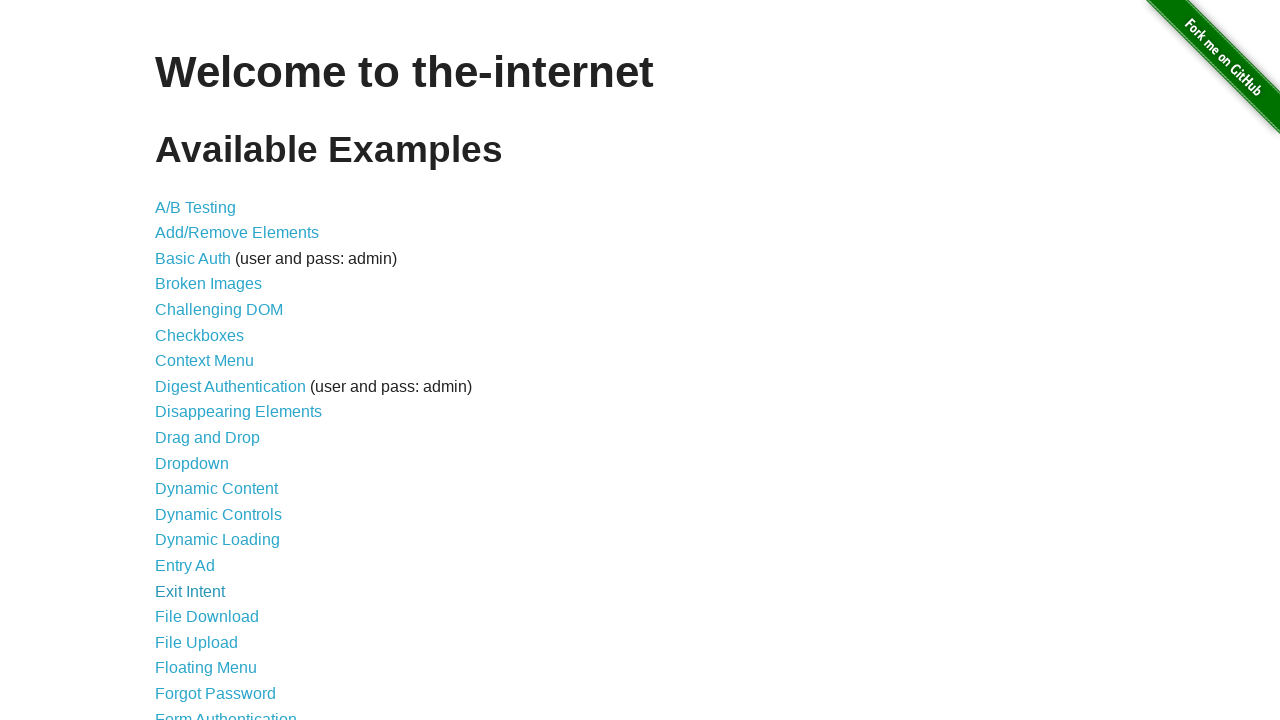

Captured new page object
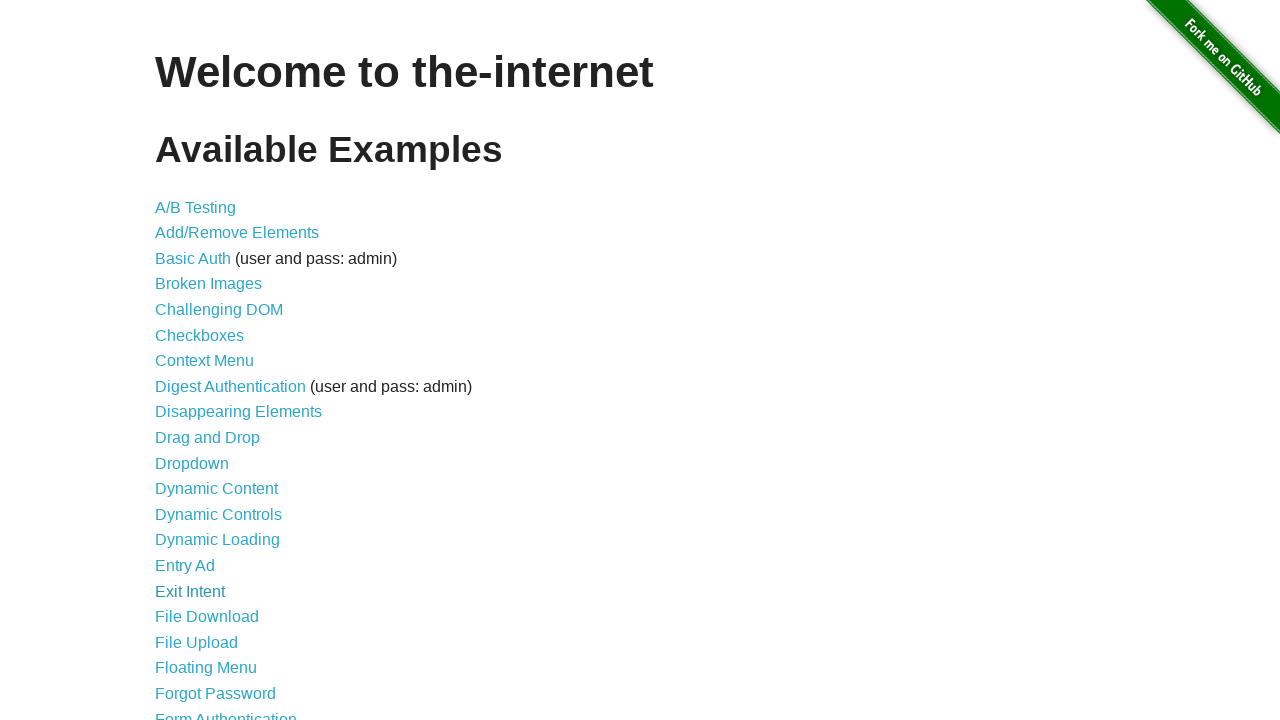

New page finished loading
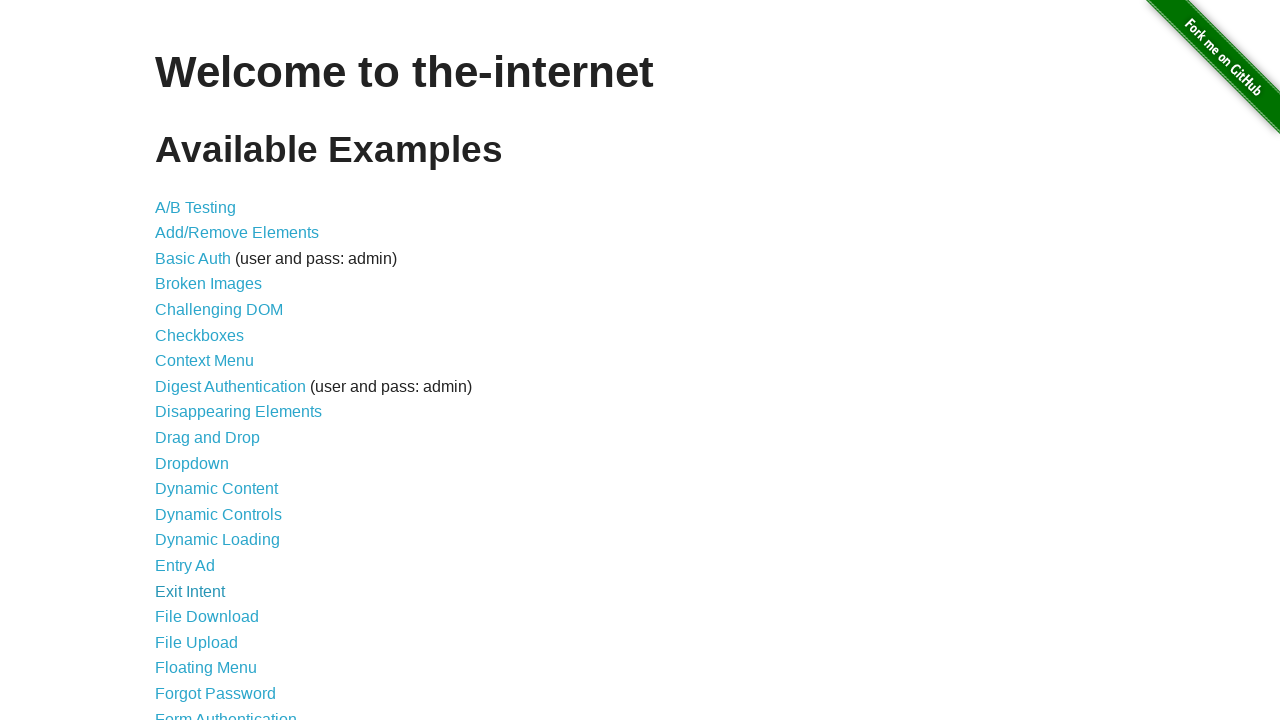

Verified h3 element exists and is visible on new page
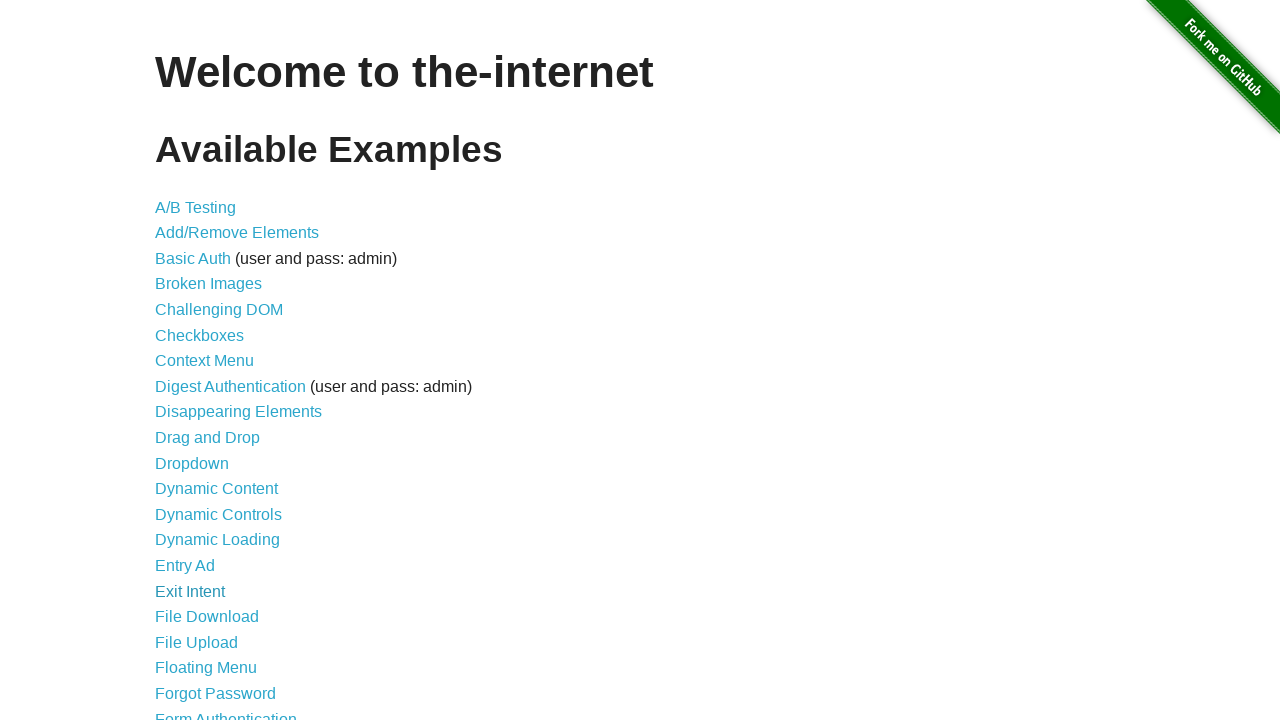

Closed tab for link at index 16
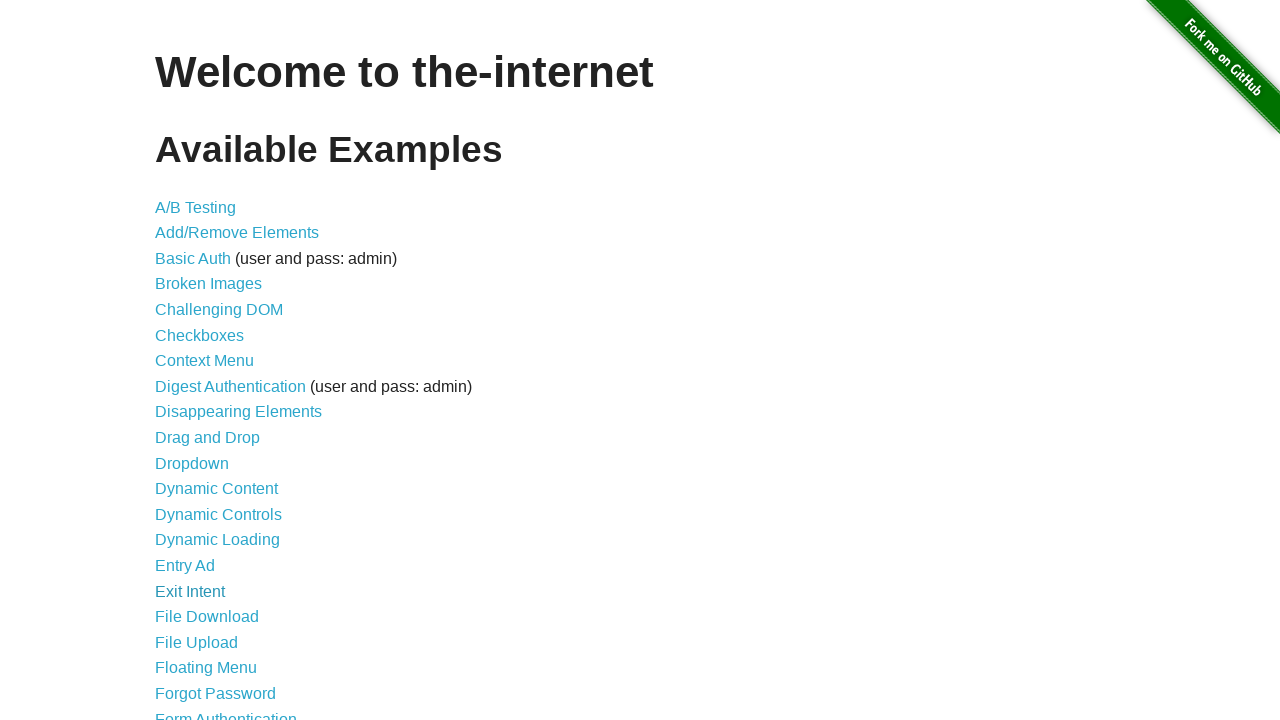

Retrieved link at index 17
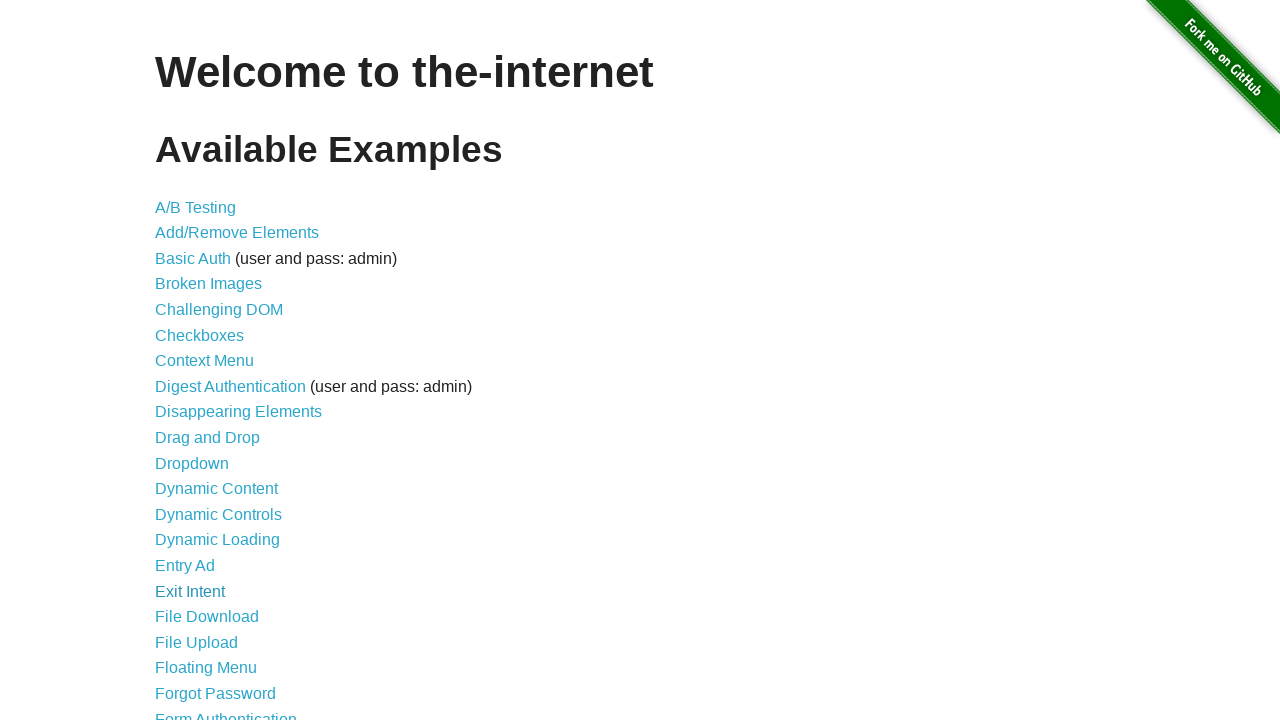

Opened link at index 17 in new tab using Ctrl/Cmd+Click at (207, 617) on xpath=//a >> nth=17
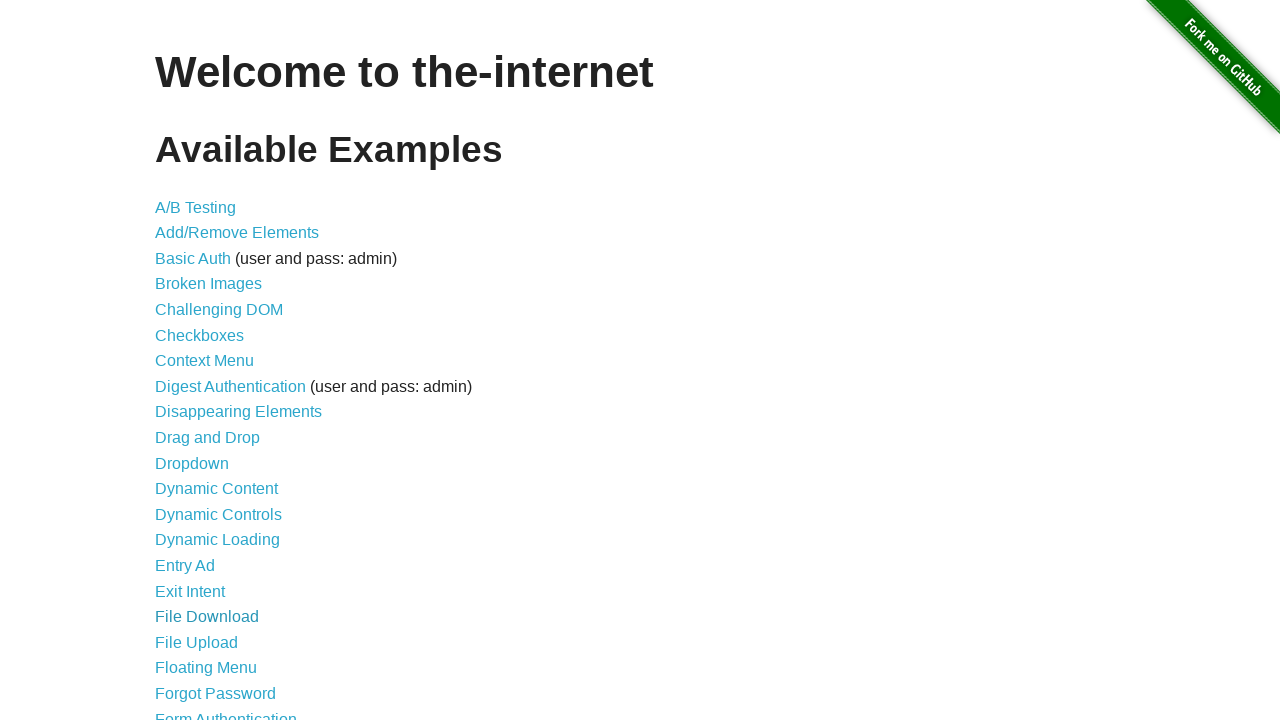

Captured new page object
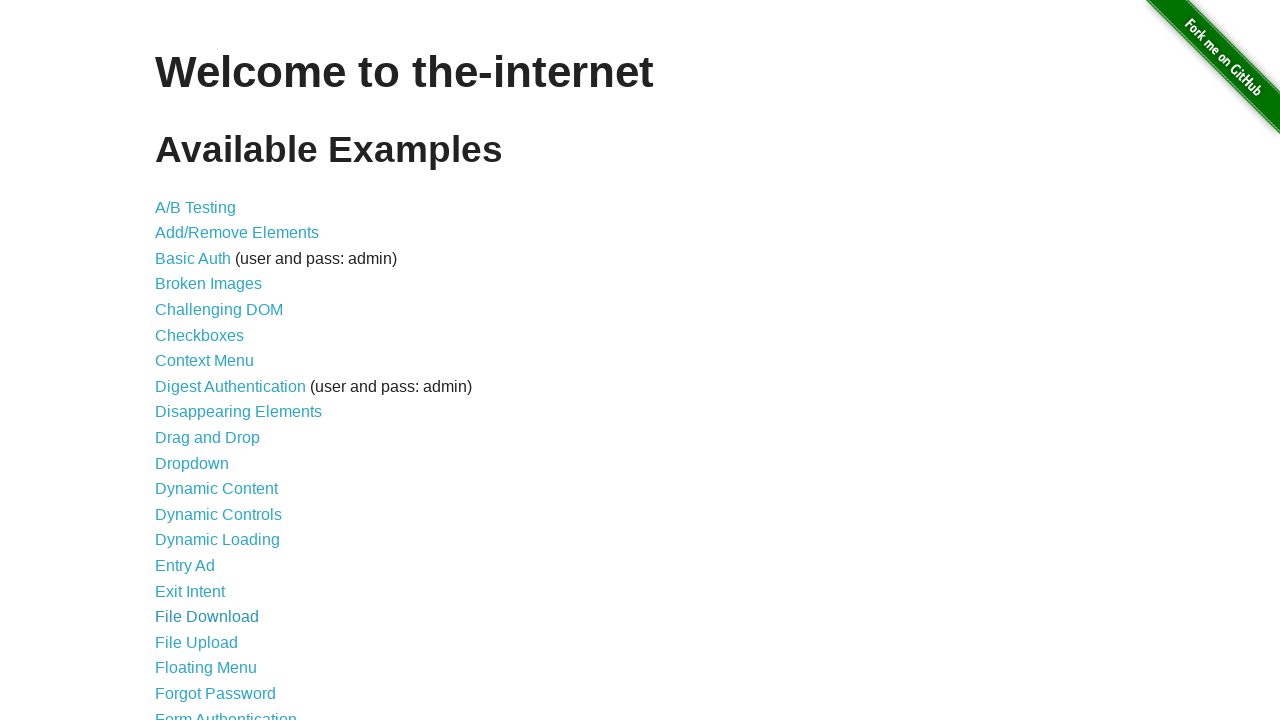

New page finished loading
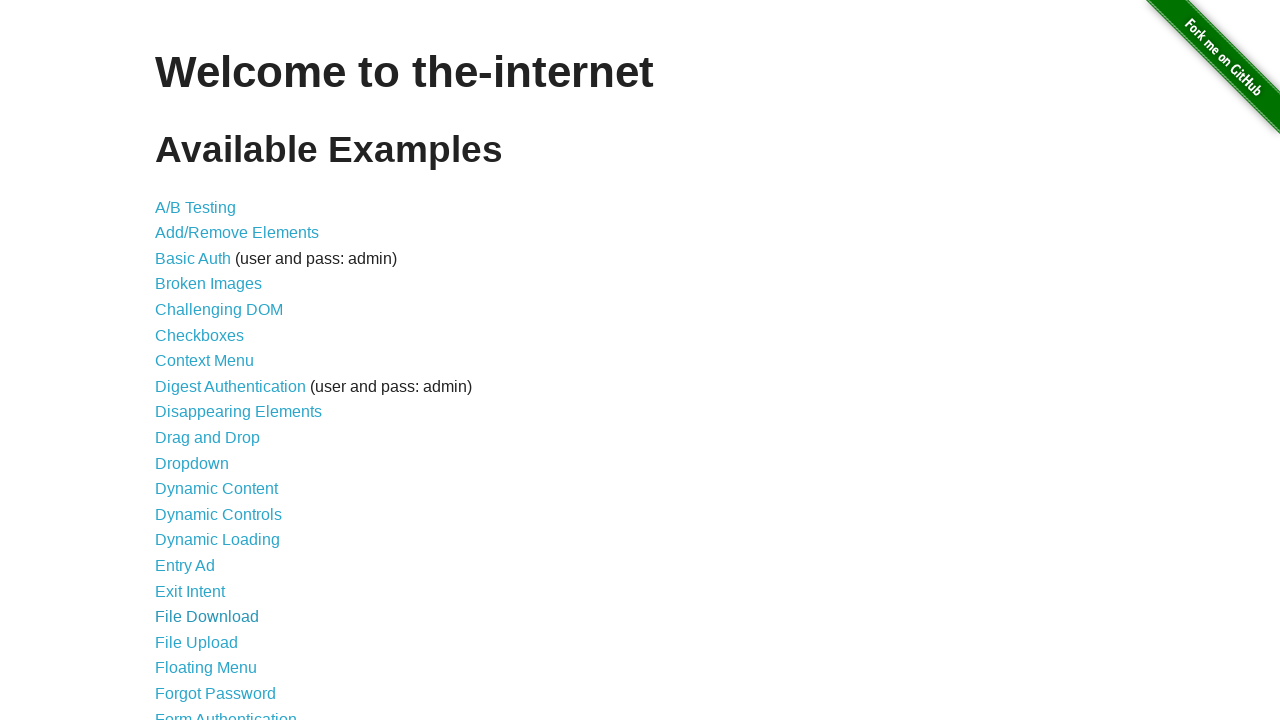

Verified h3 element exists and is visible on new page
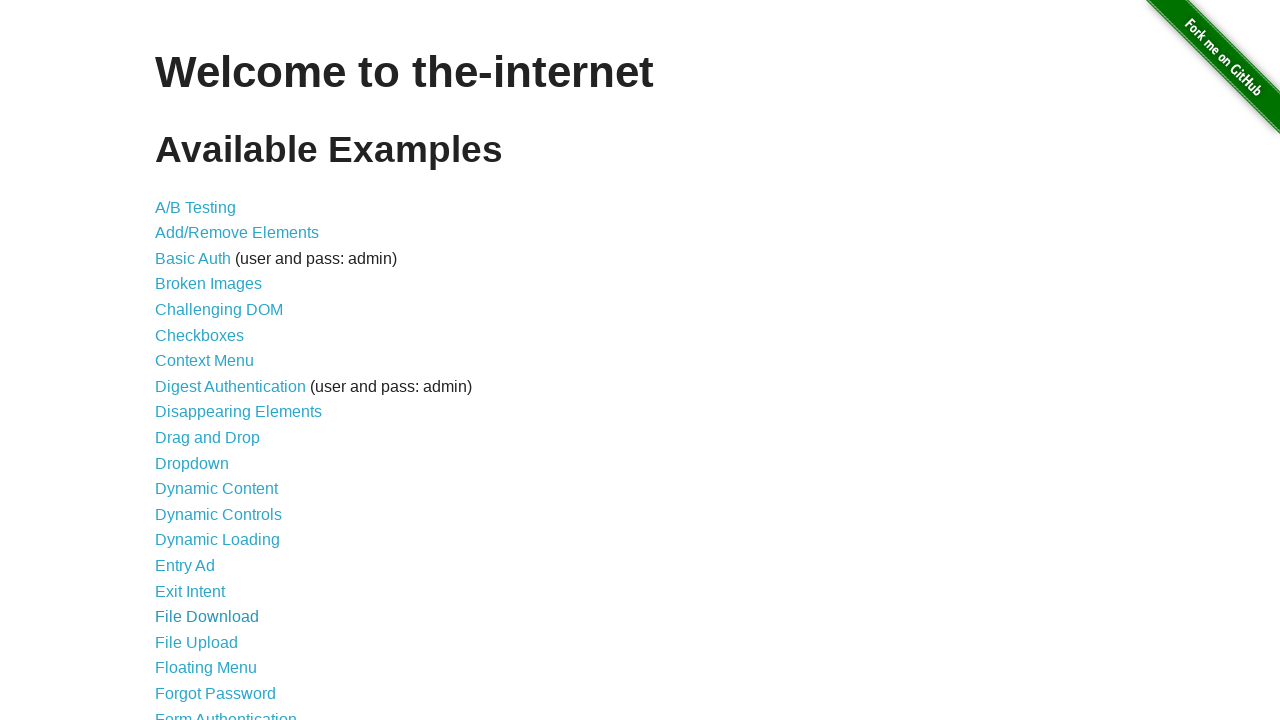

Closed tab for link at index 17
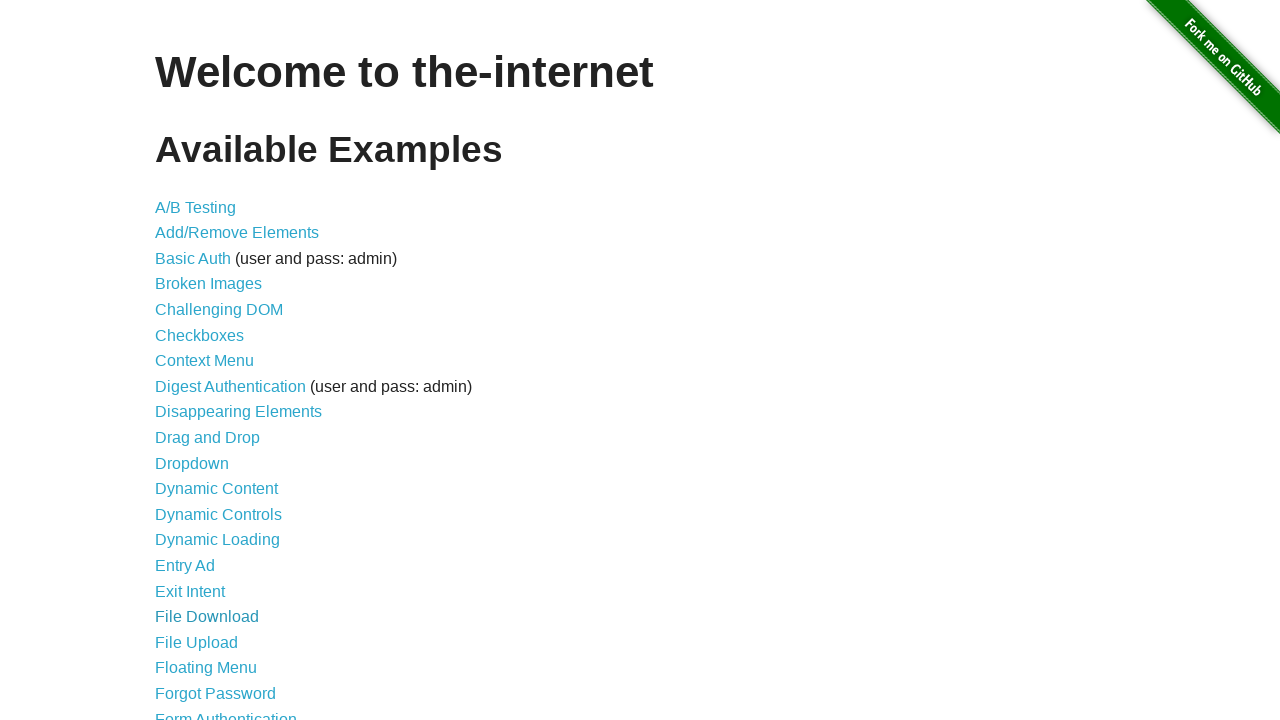

Retrieved link at index 18
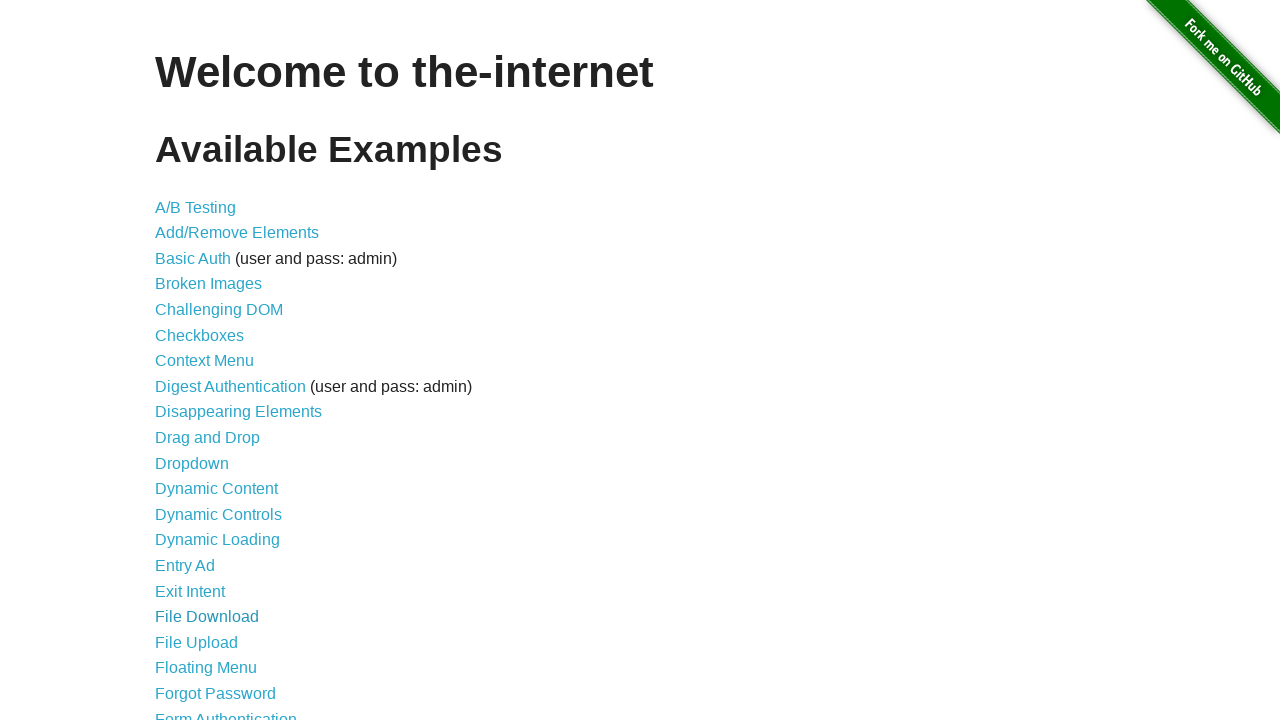

Opened link at index 18 in new tab using Ctrl/Cmd+Click at (196, 642) on xpath=//a >> nth=18
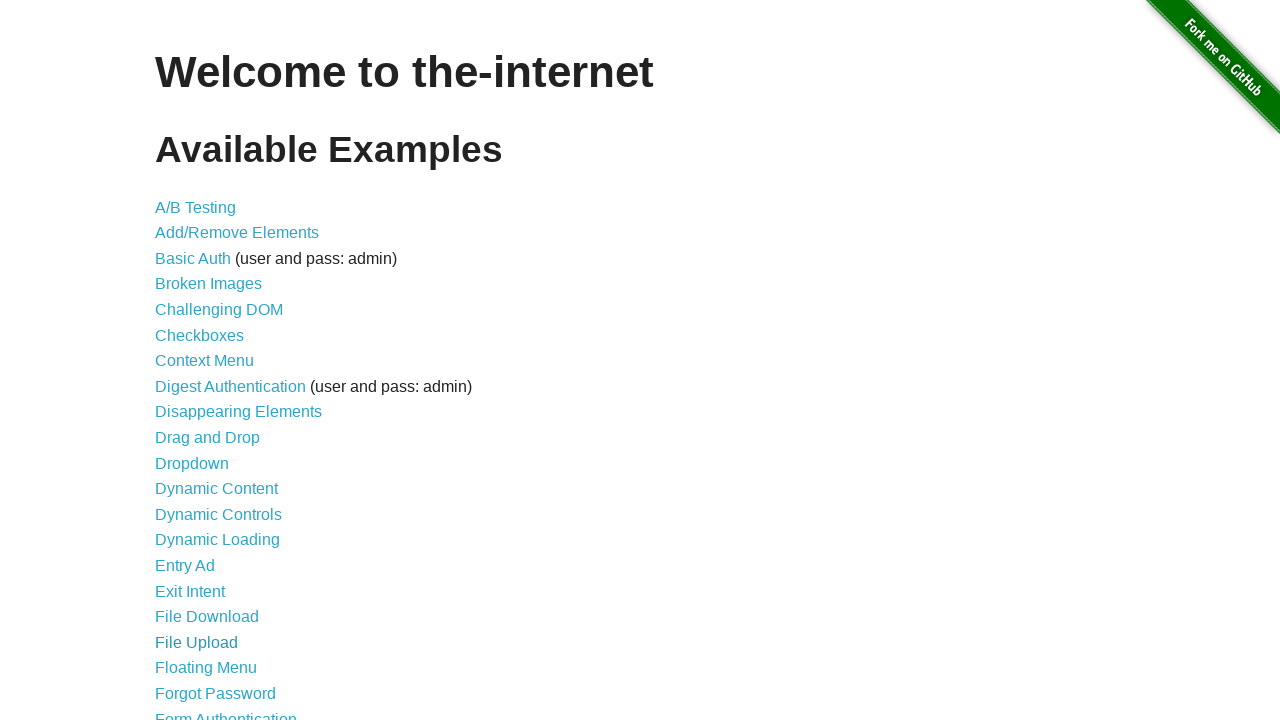

Captured new page object
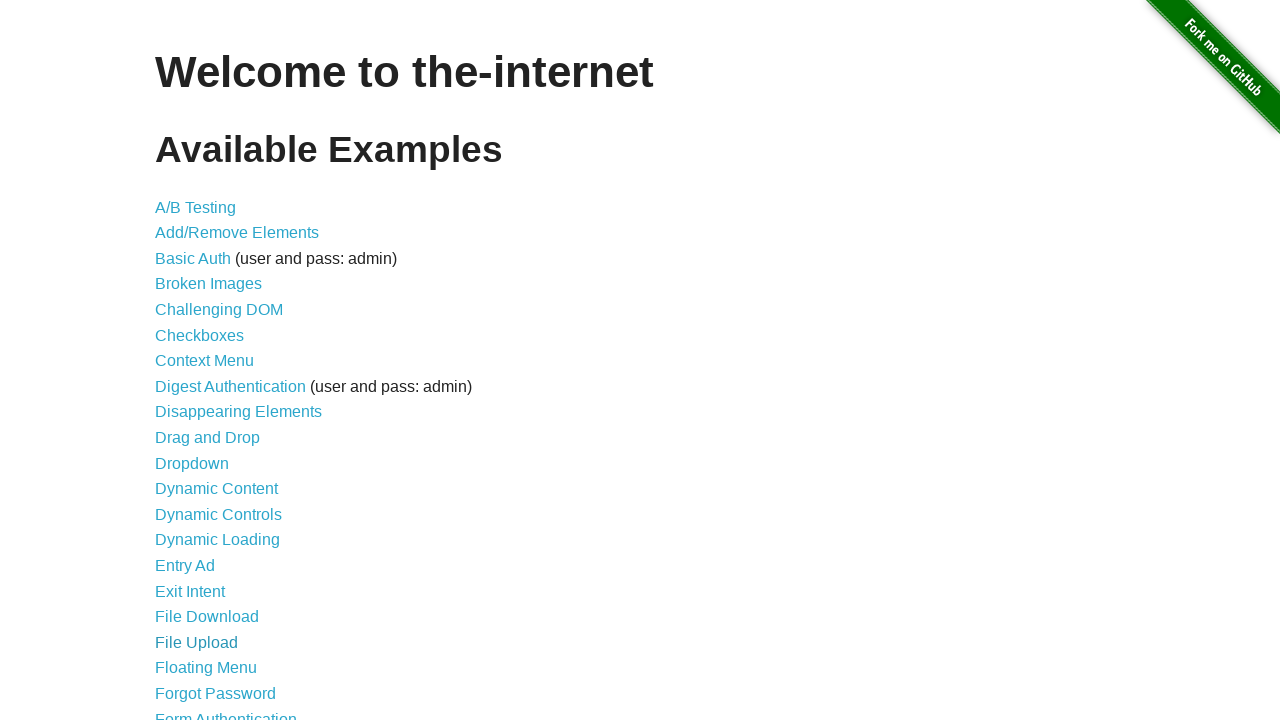

New page finished loading
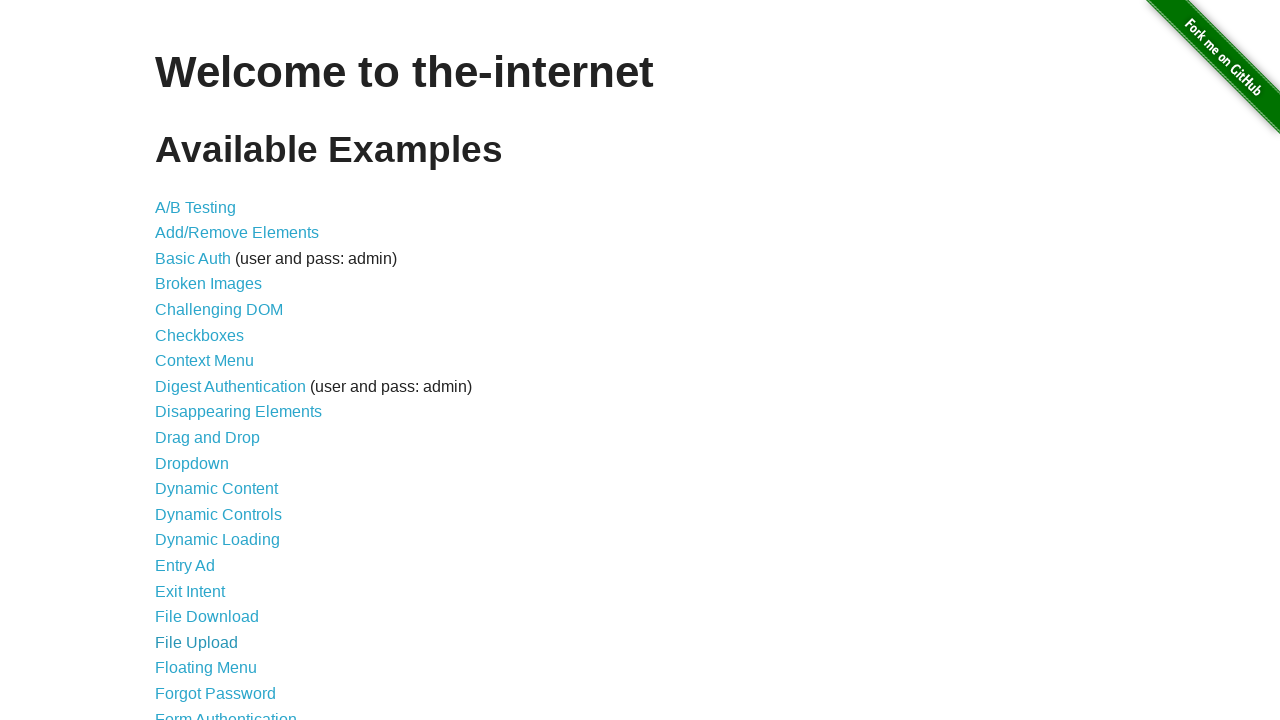

Verified h3 element exists and is visible on new page
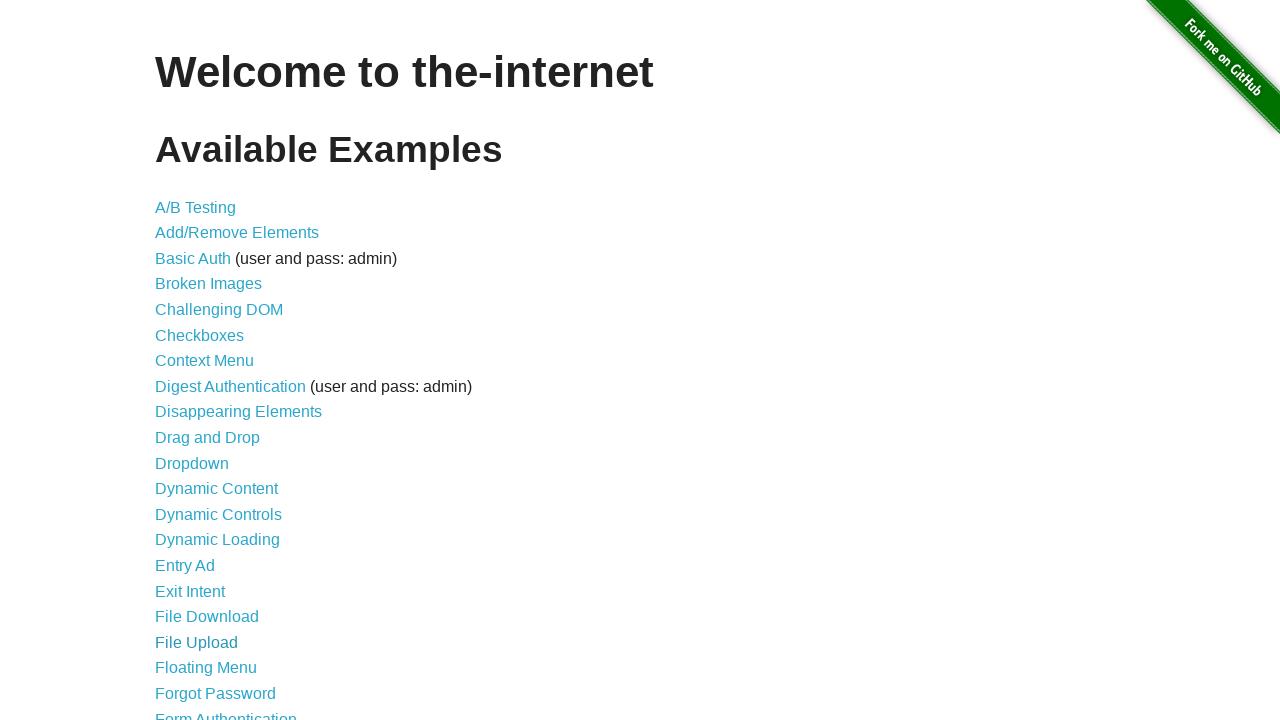

Closed tab for link at index 18
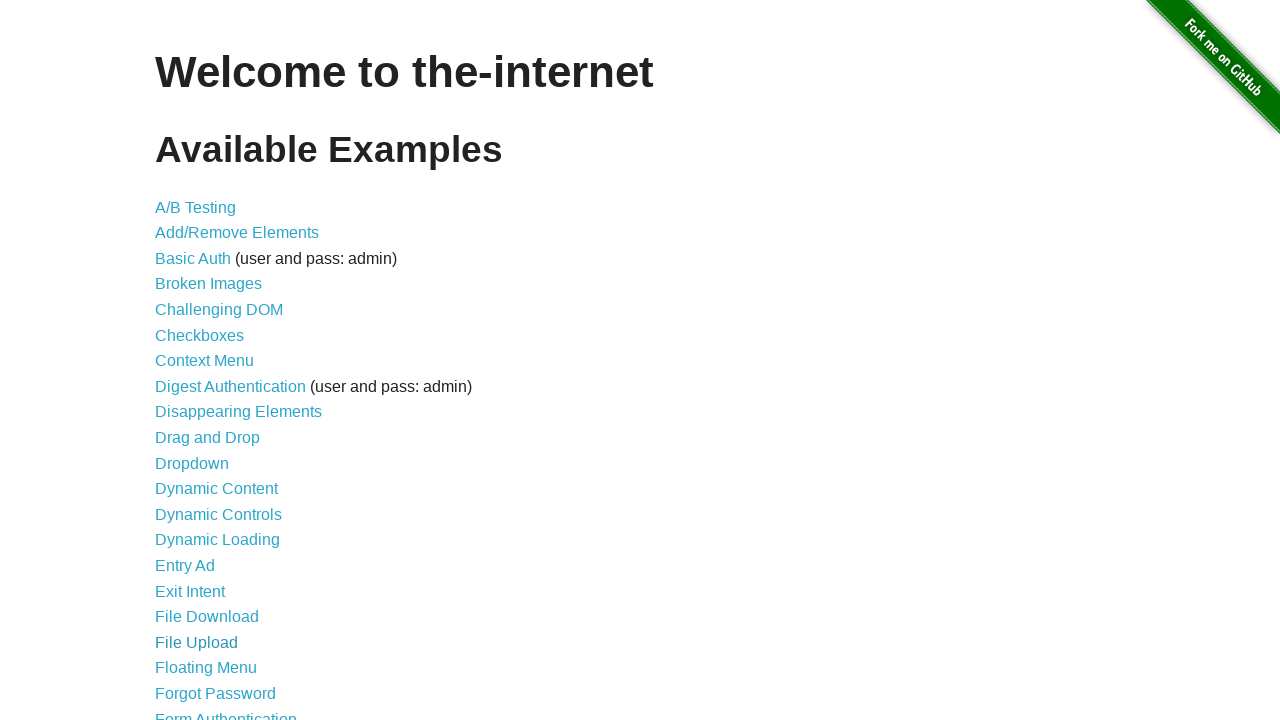

Retrieved link at index 19
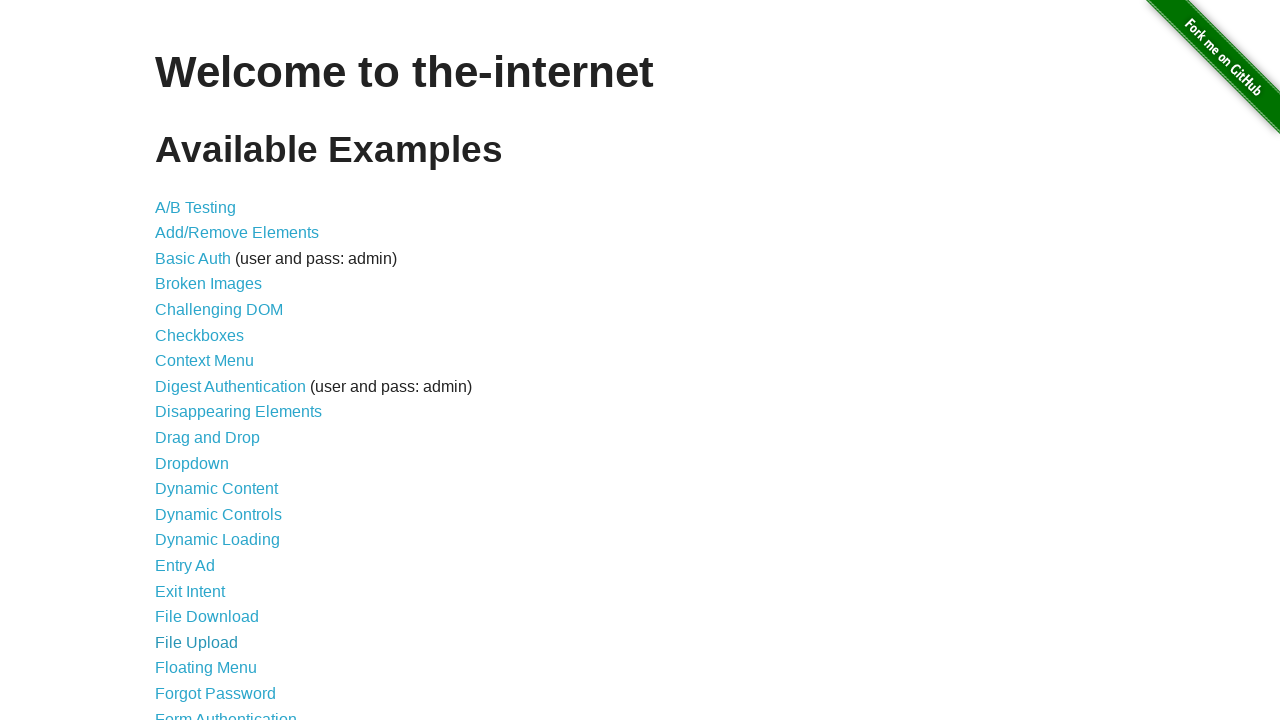

Opened link at index 19 in new tab using Ctrl/Cmd+Click at (206, 668) on xpath=//a >> nth=19
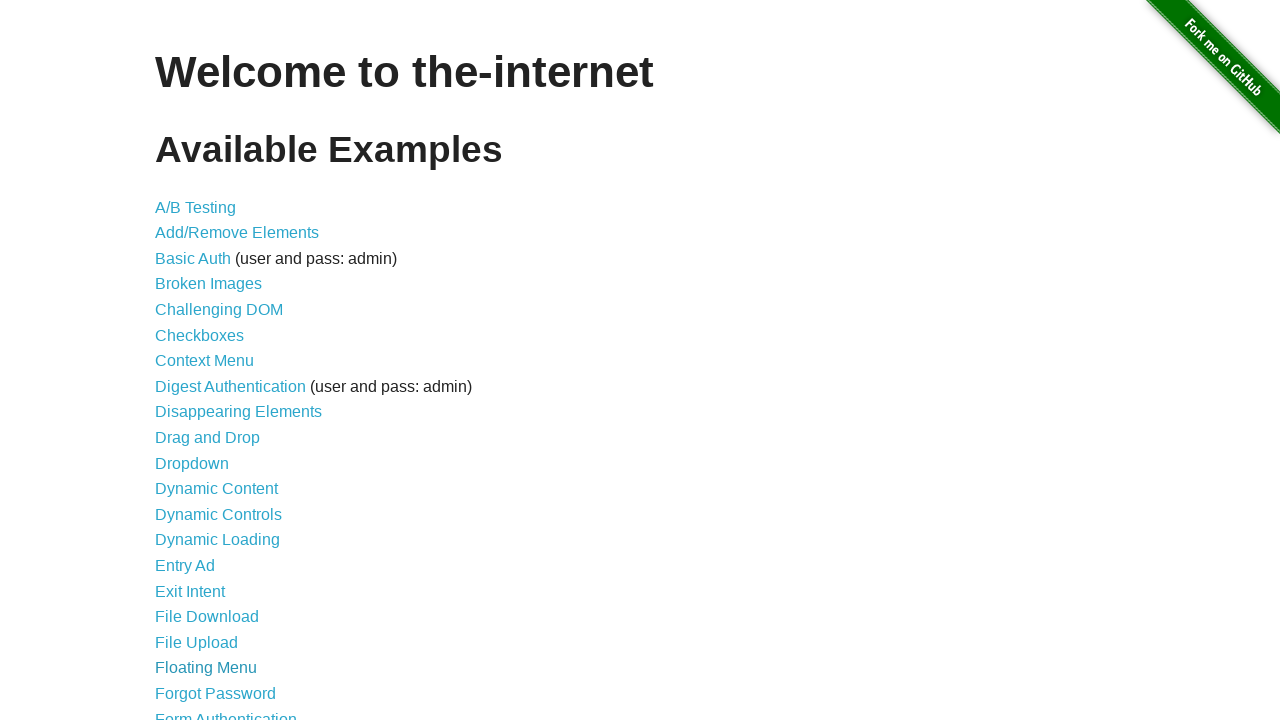

Captured new page object
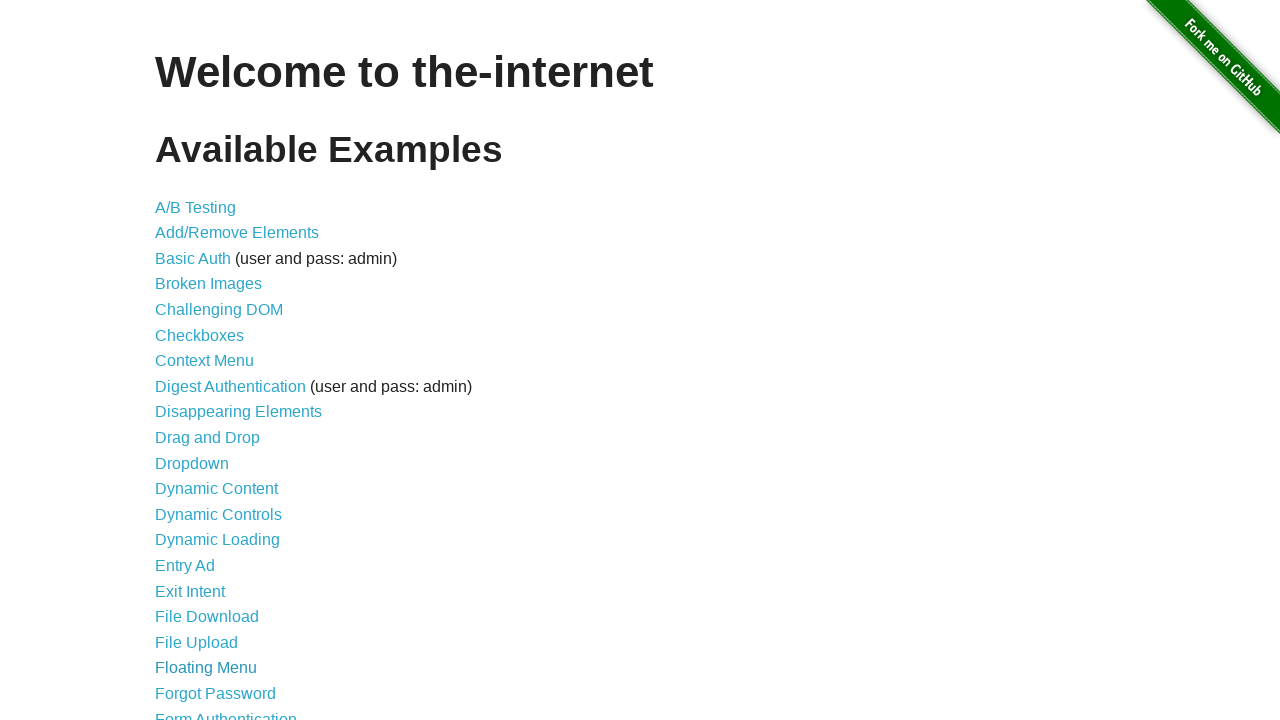

New page finished loading
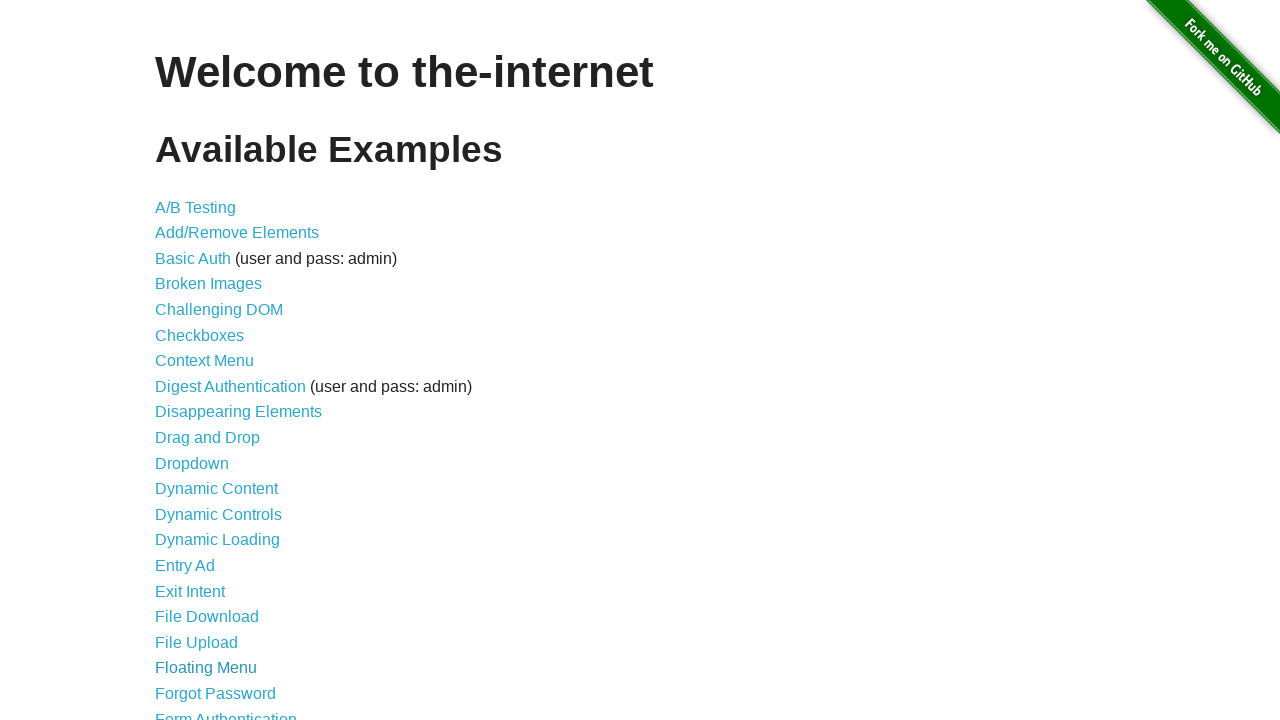

Verified h3 element exists and is visible on new page
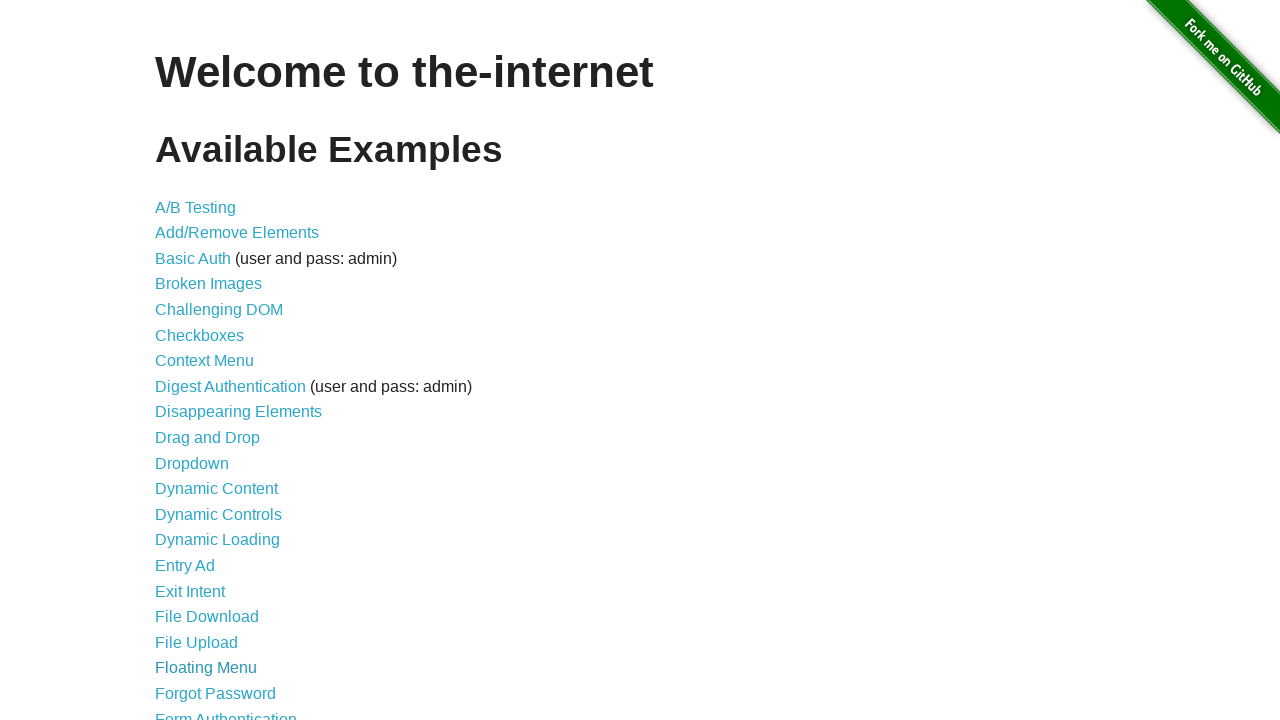

Closed tab for link at index 19
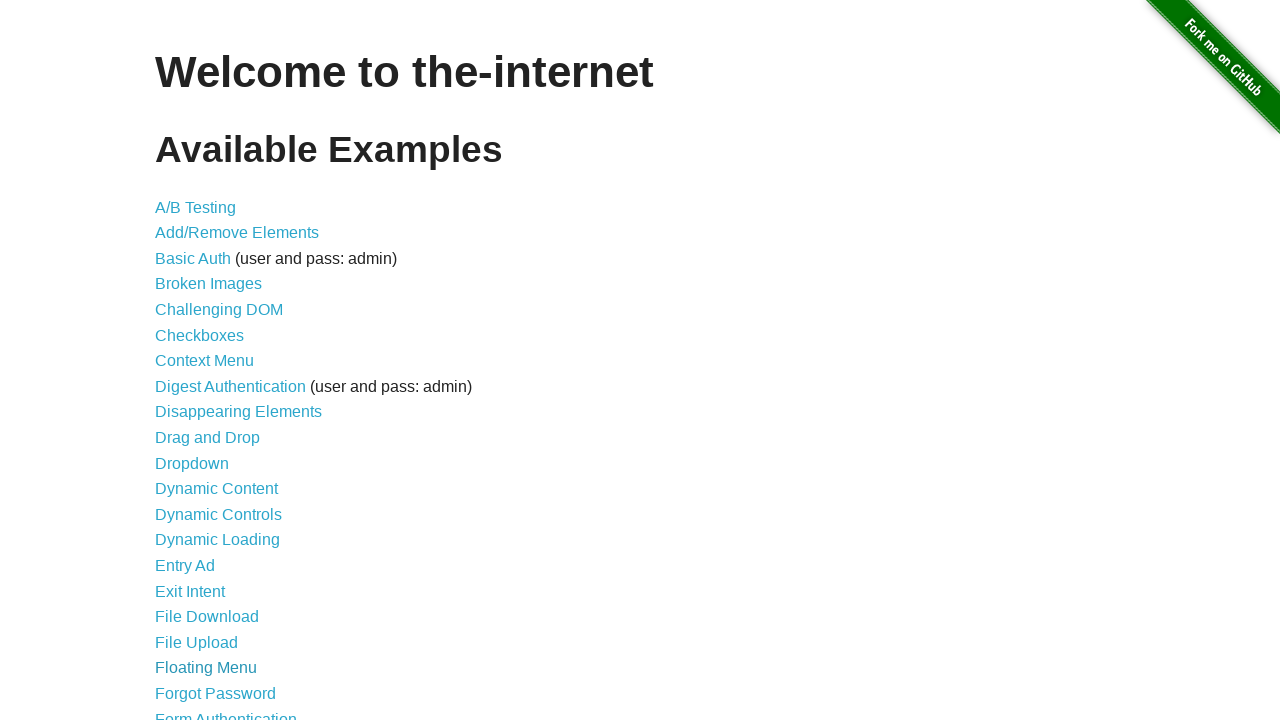

Retrieved link at index 20
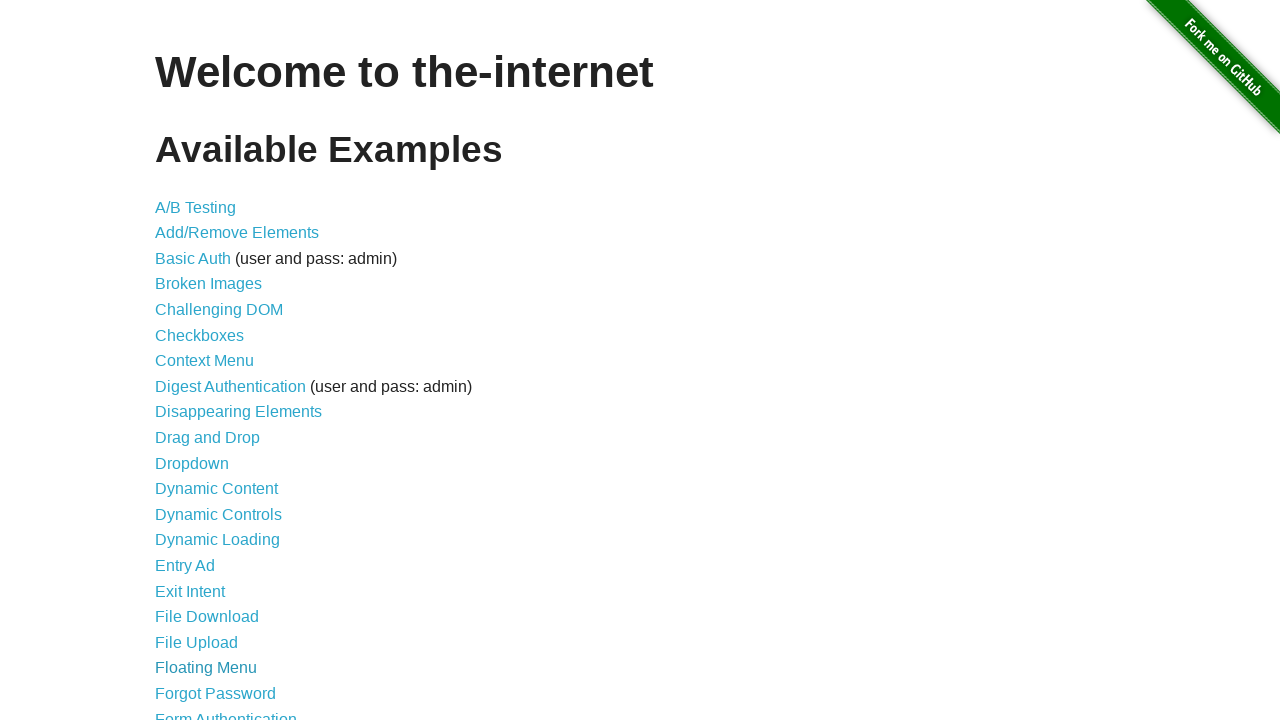

Opened link at index 20 in new tab using Ctrl/Cmd+Click at (216, 693) on xpath=//a >> nth=20
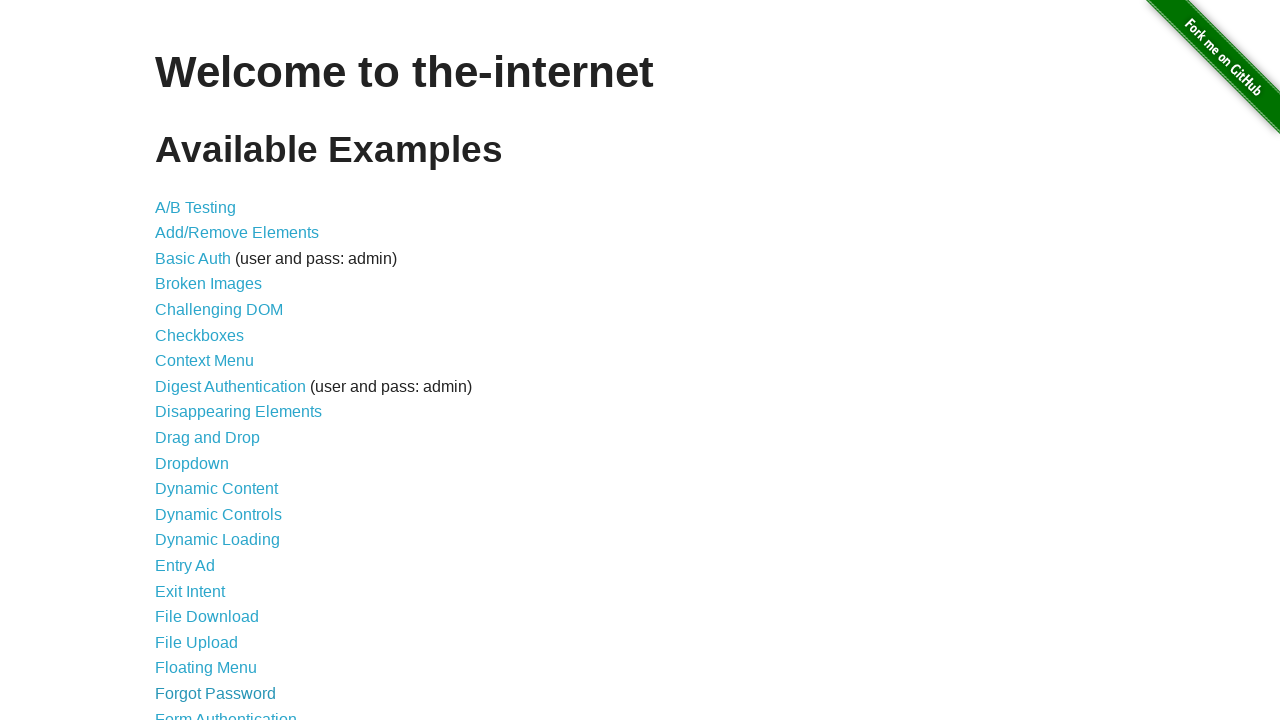

Captured new page object
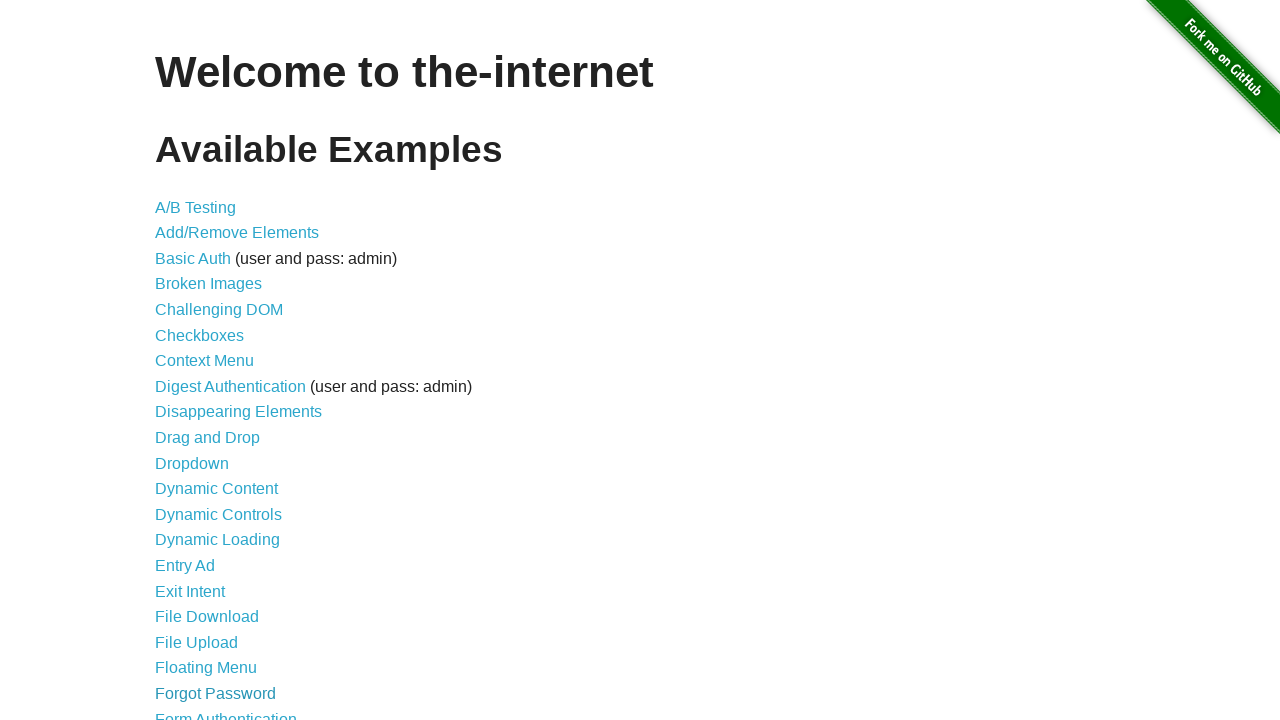

New page finished loading
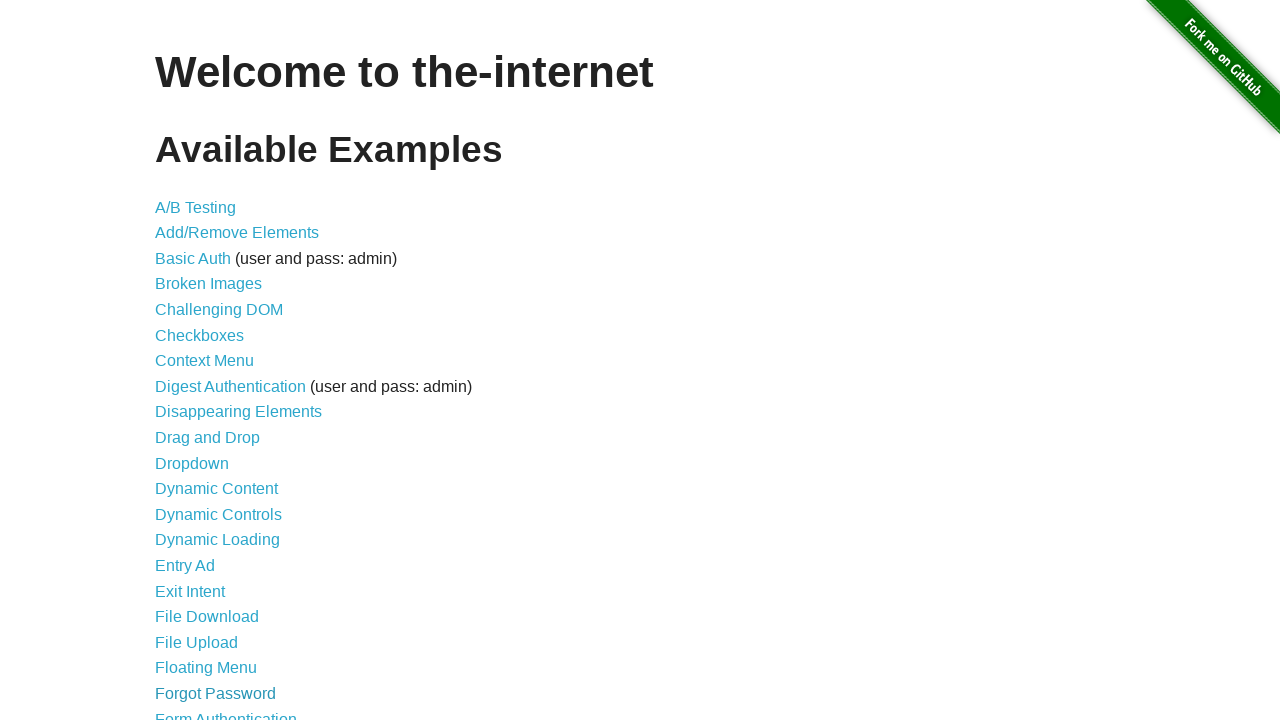

Closed tab for link at index 20
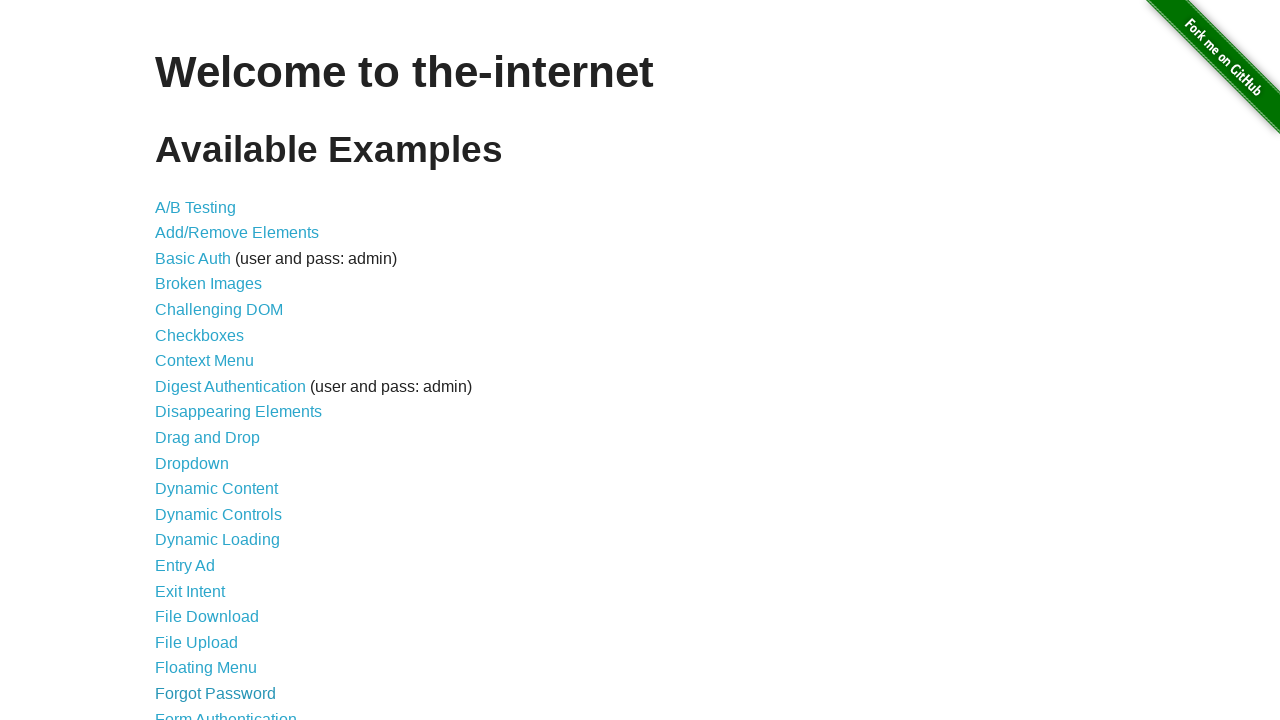

Retrieved link at index 21
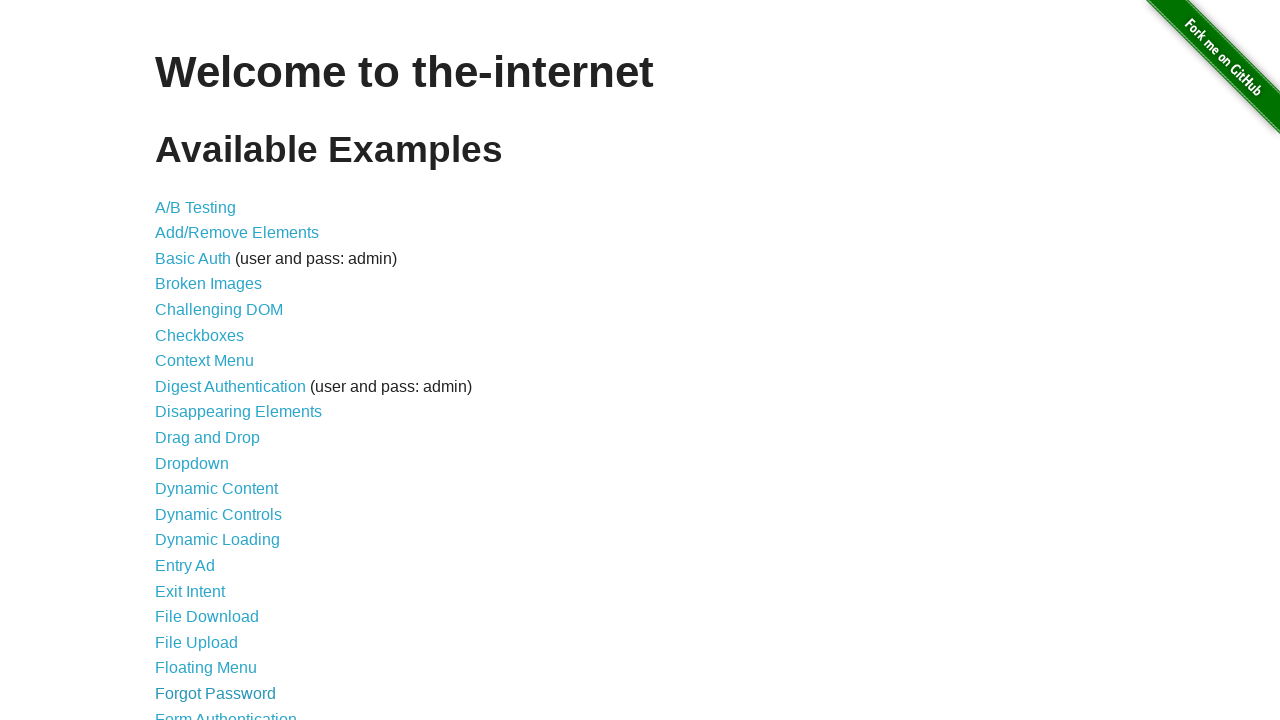

Opened link at index 21 in new tab using Ctrl/Cmd+Click at (226, 712) on xpath=//a >> nth=21
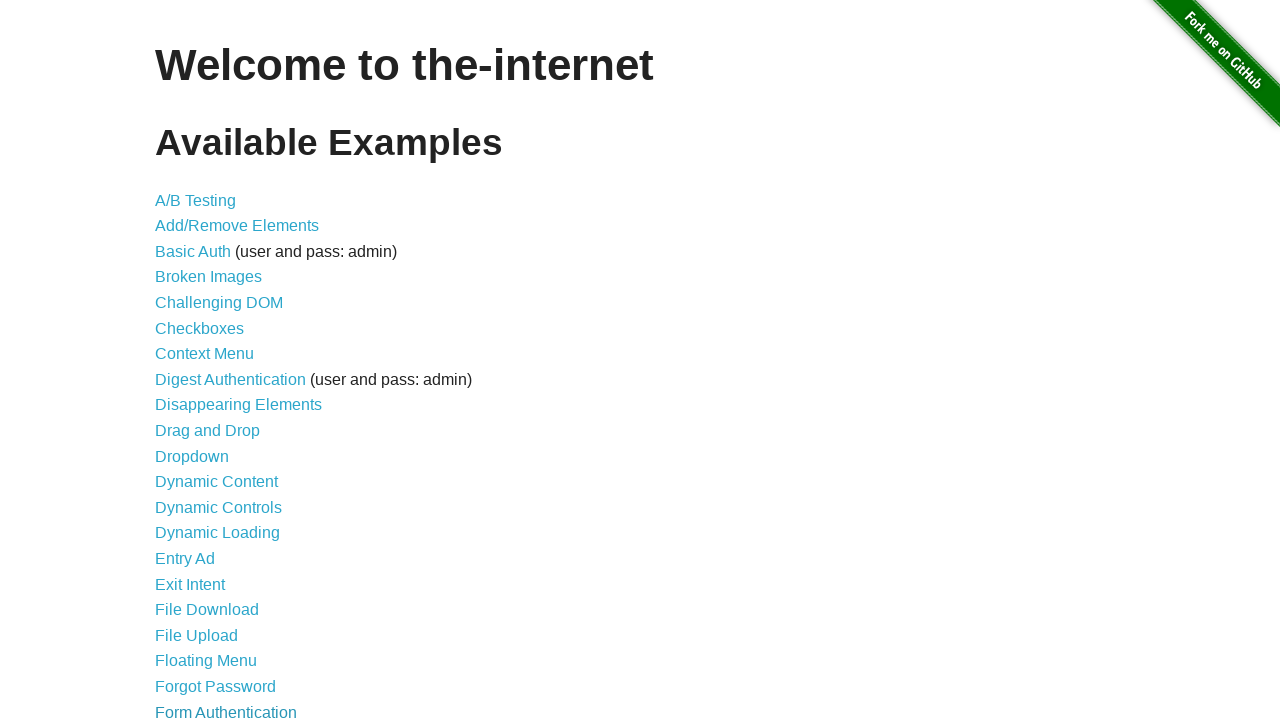

Captured new page object
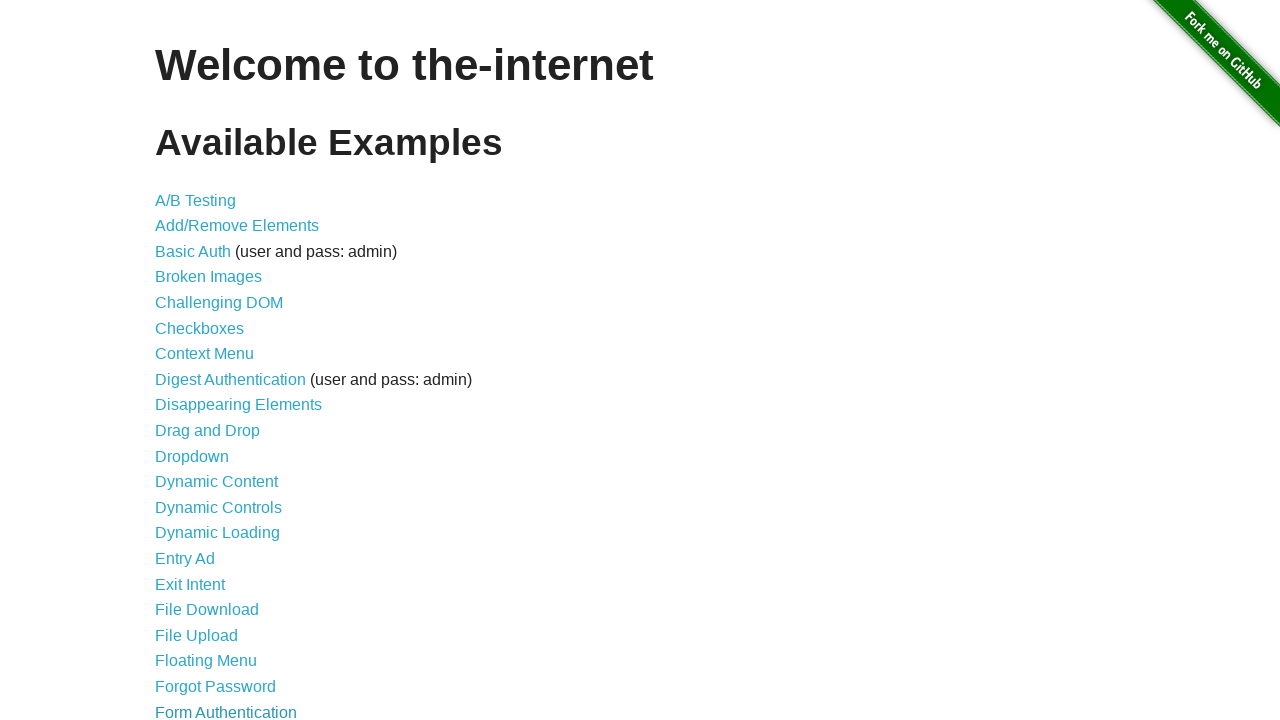

New page finished loading
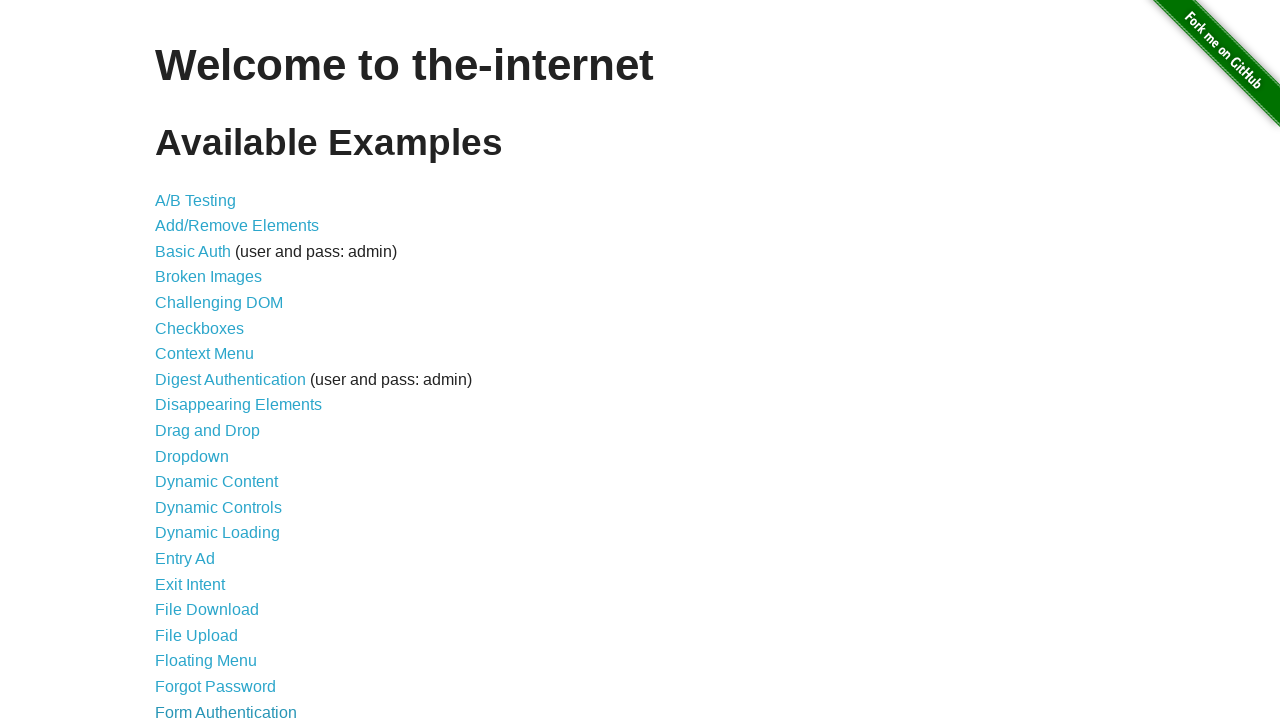

Closed tab for link at index 21
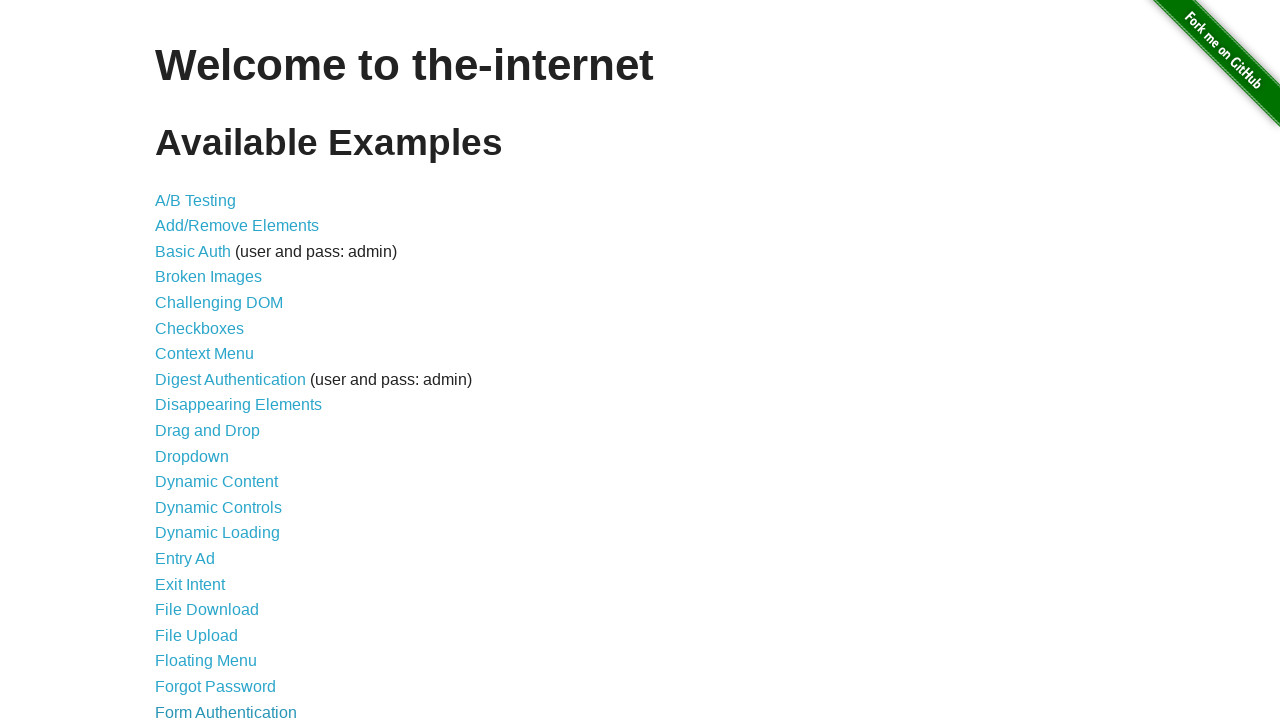

Retrieved link at index 22
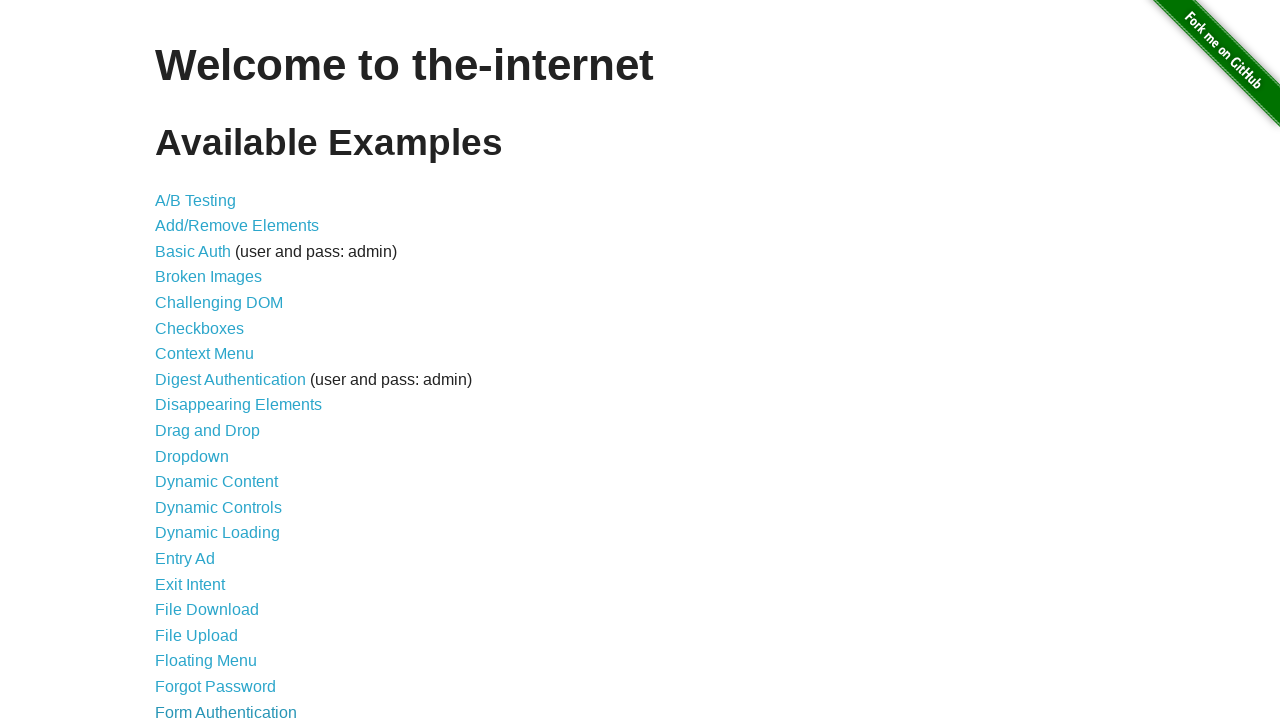

Opened link at index 22 in new tab using Ctrl/Cmd+Click at (182, 361) on xpath=//a >> nth=22
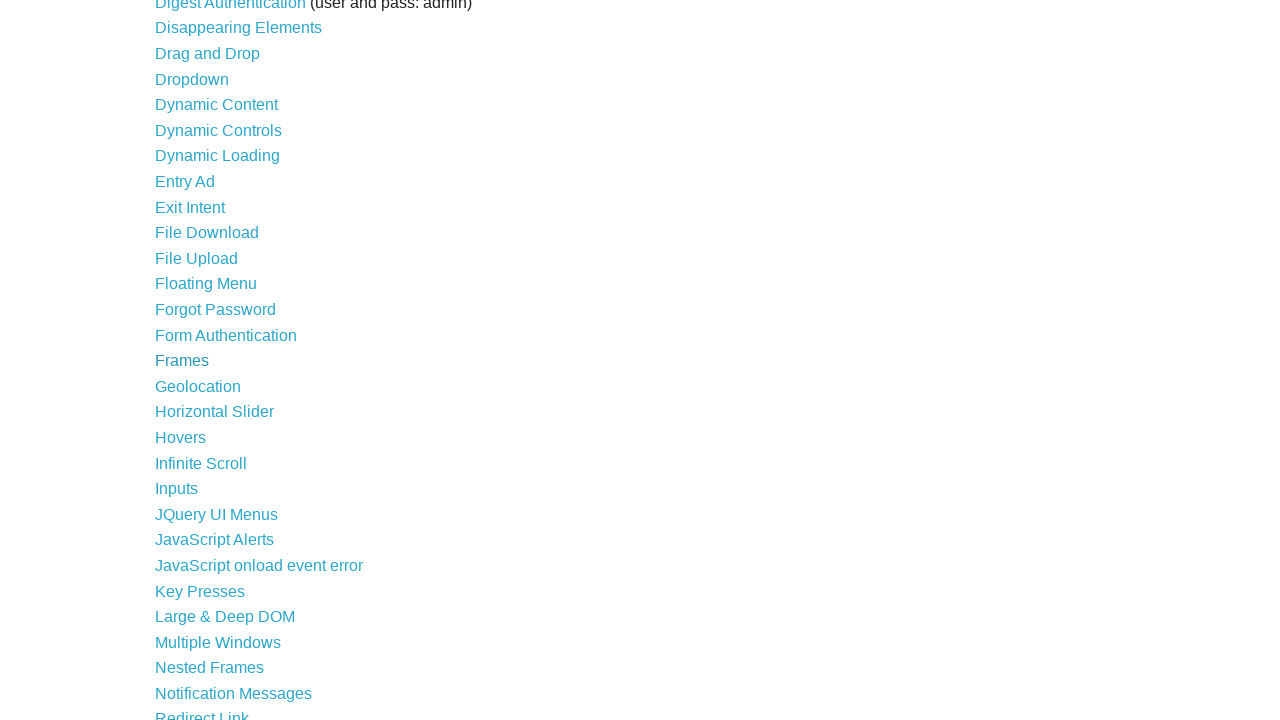

Captured new page object
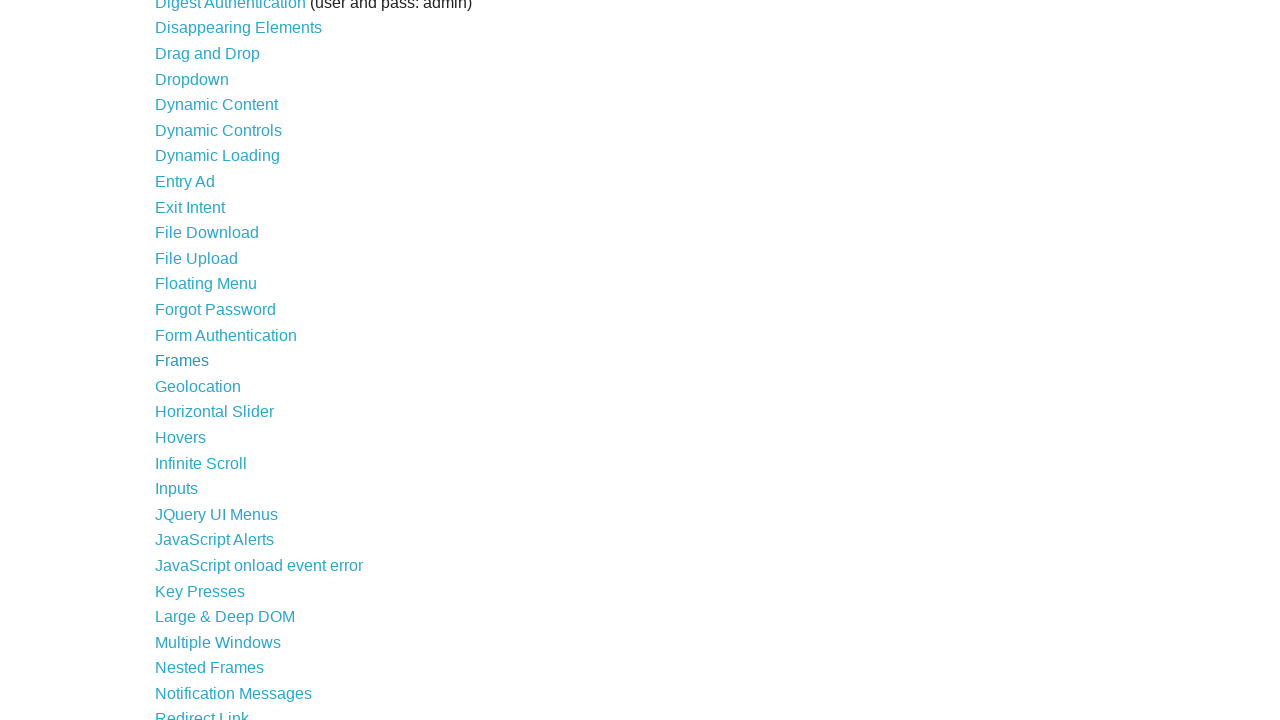

New page finished loading
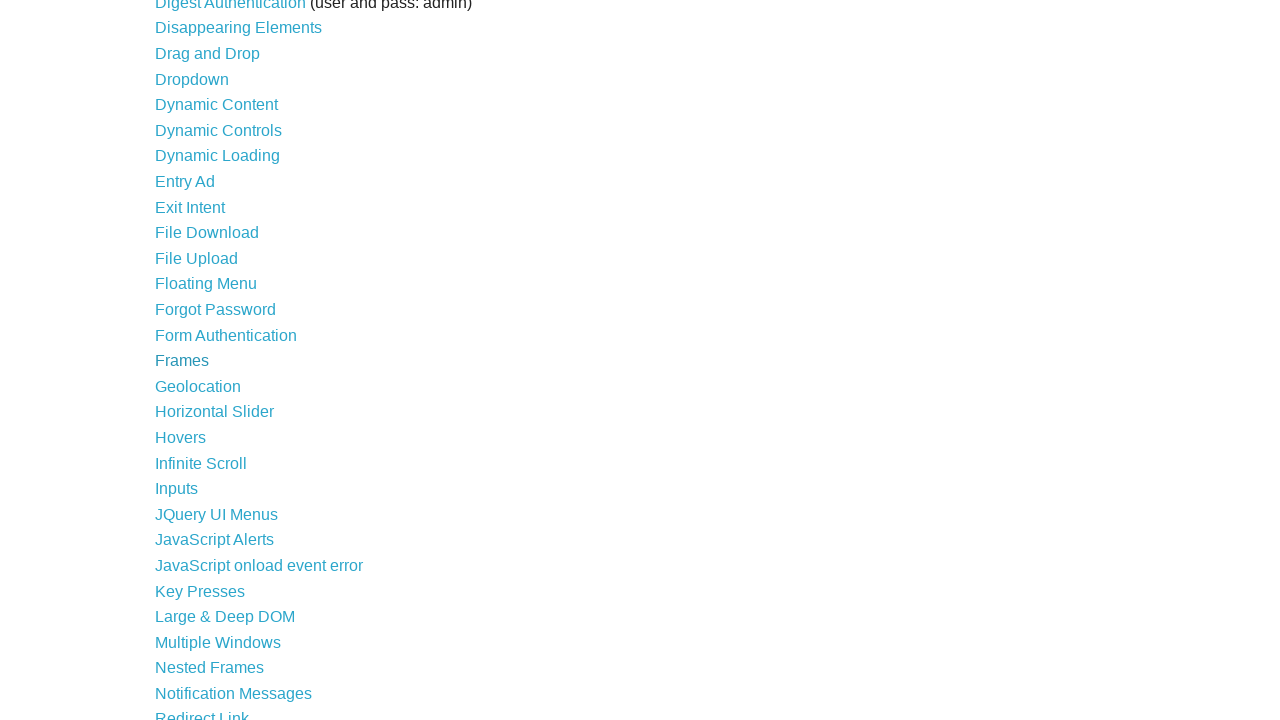

Verified h3 element exists and is visible on new page
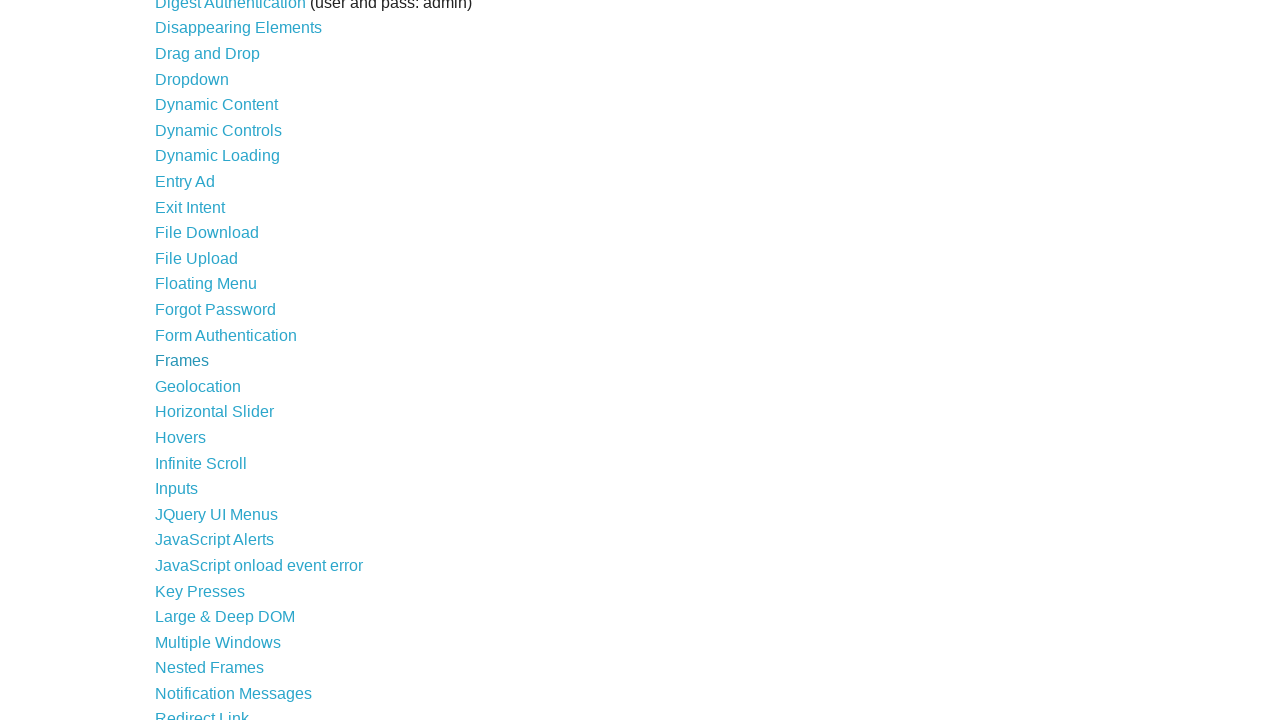

Closed tab for link at index 22
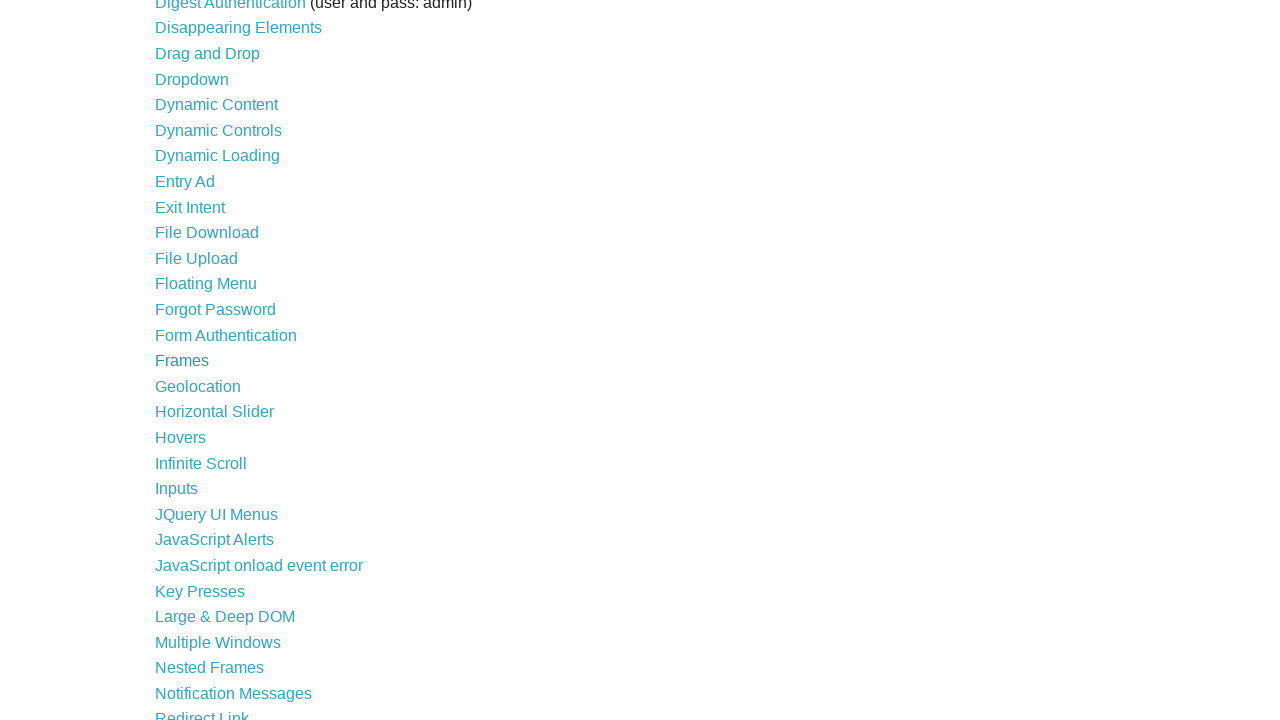

Retrieved link at index 23
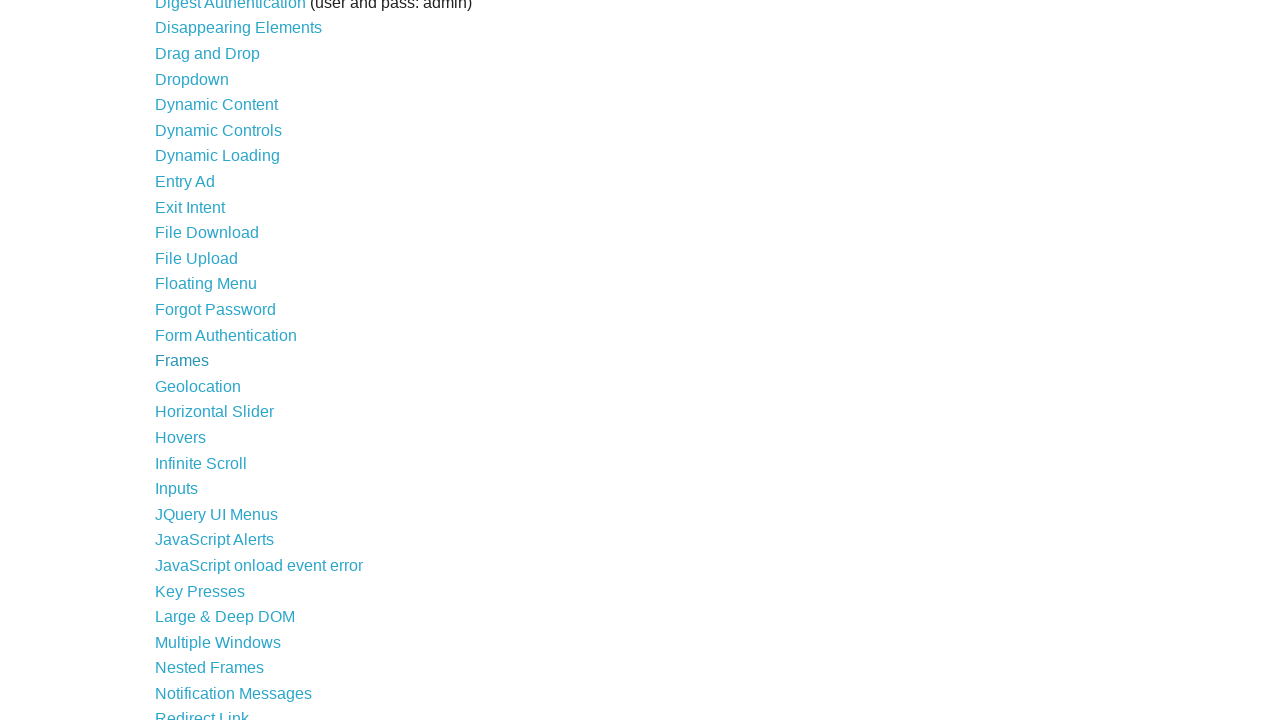

Opened link at index 23 in new tab using Ctrl/Cmd+Click at (198, 386) on xpath=//a >> nth=23
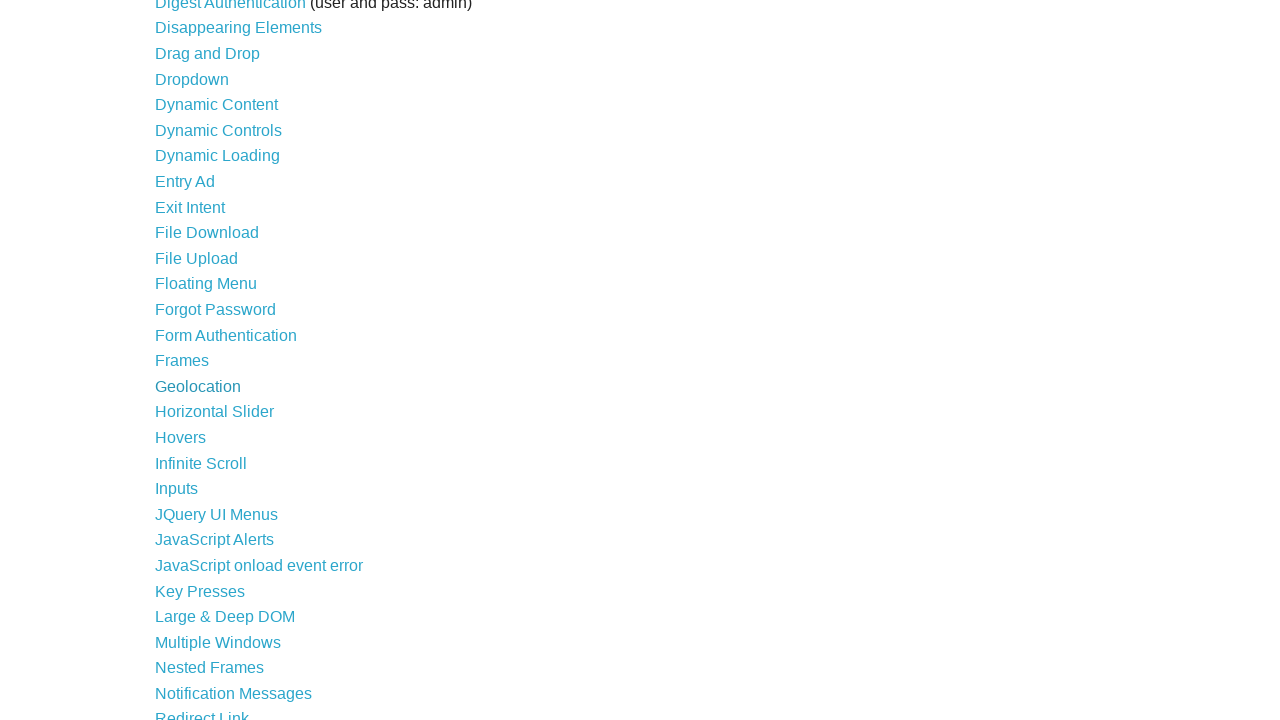

Captured new page object
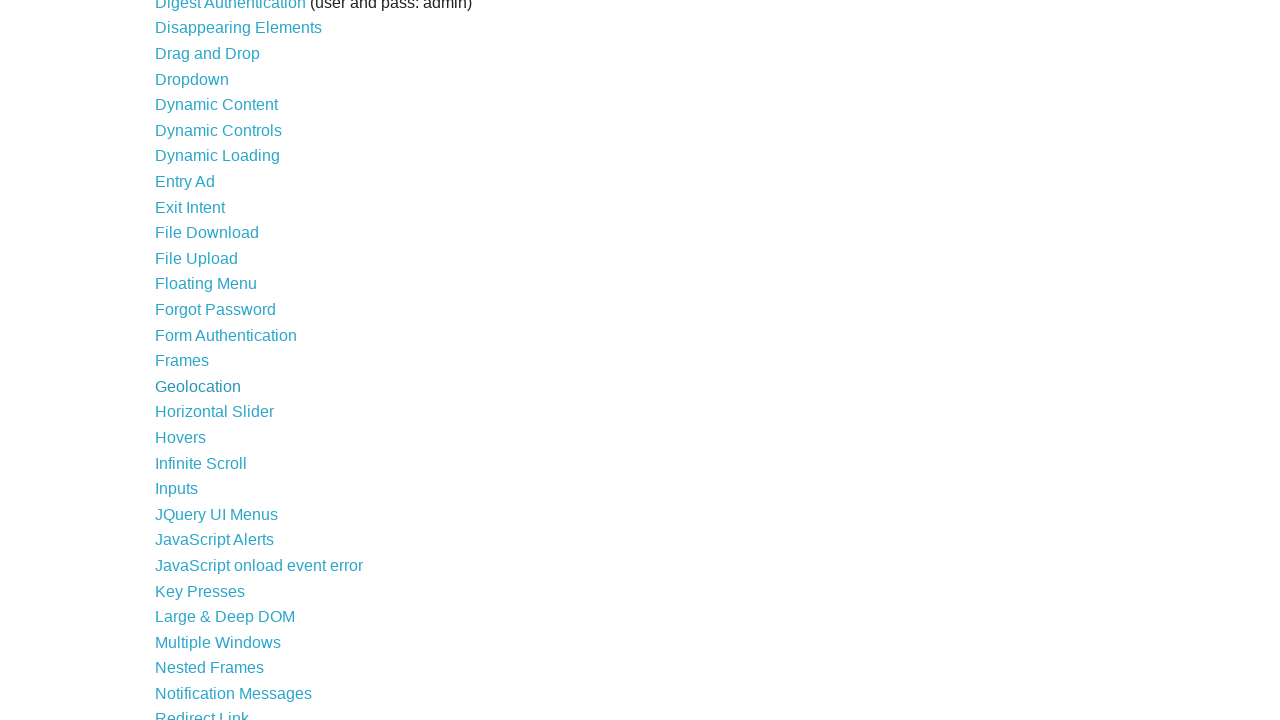

New page finished loading
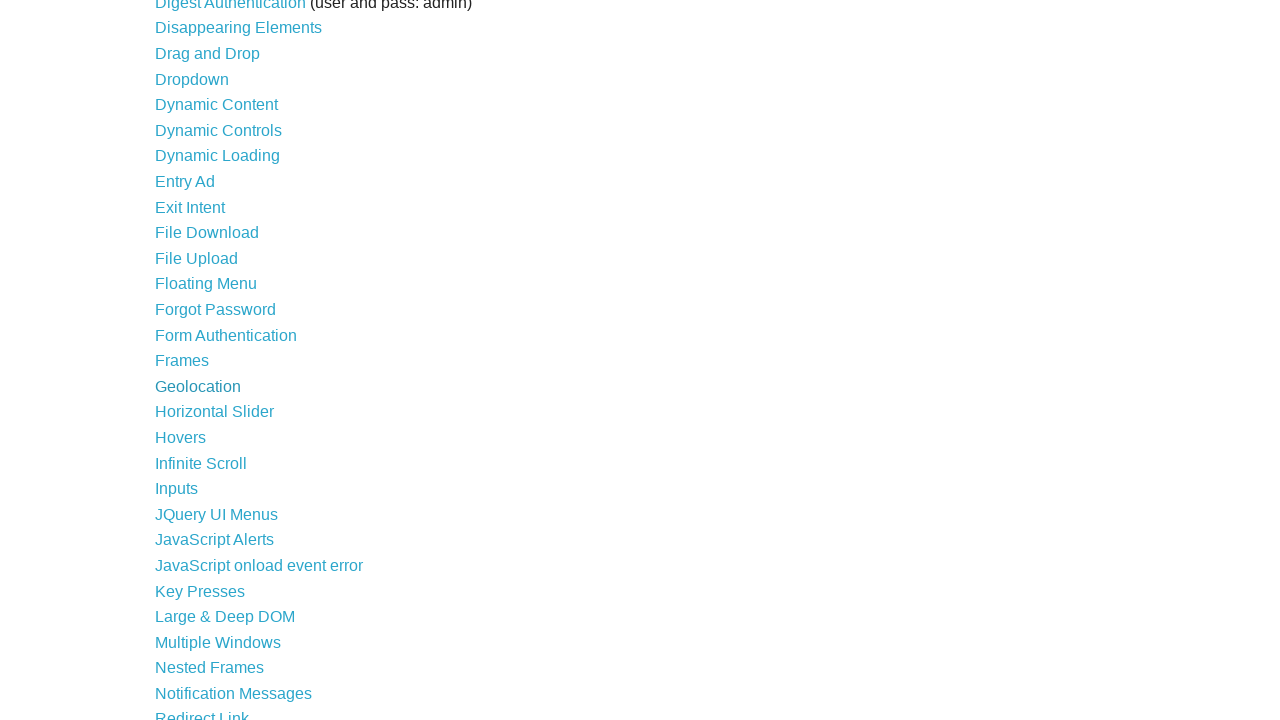

Verified h3 element exists and is visible on new page
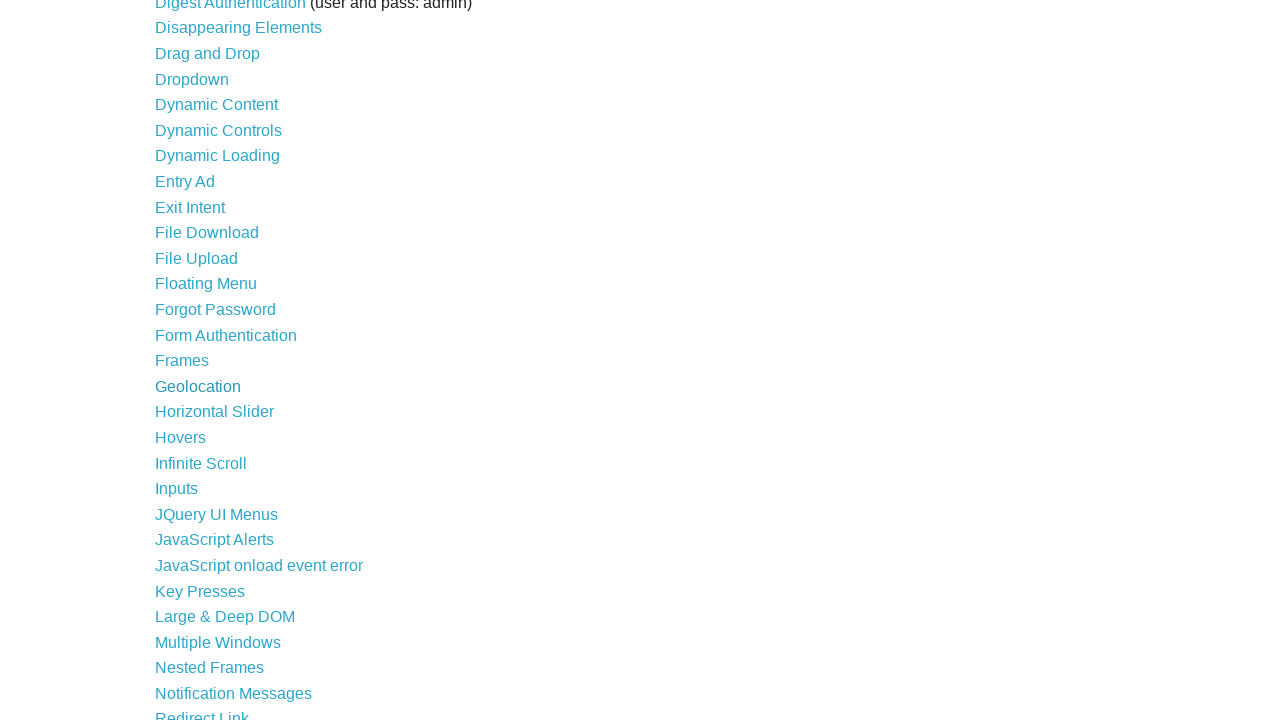

Closed tab for link at index 23
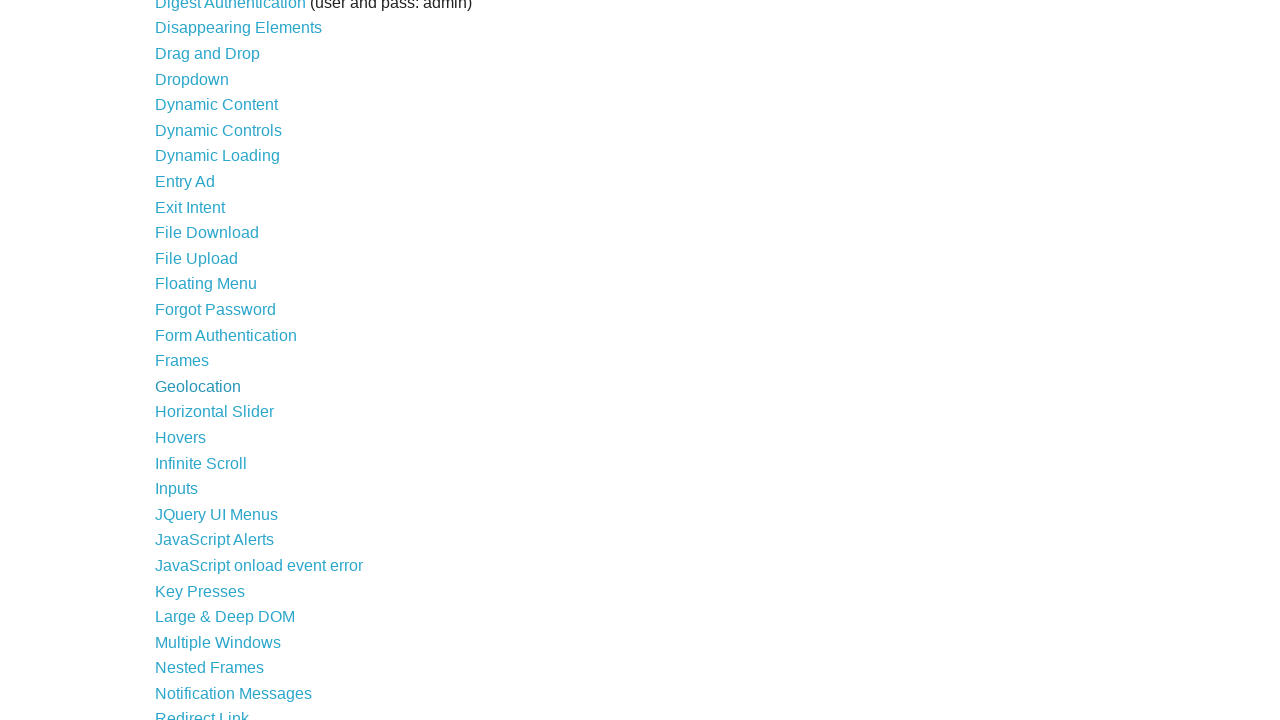

Retrieved link at index 24
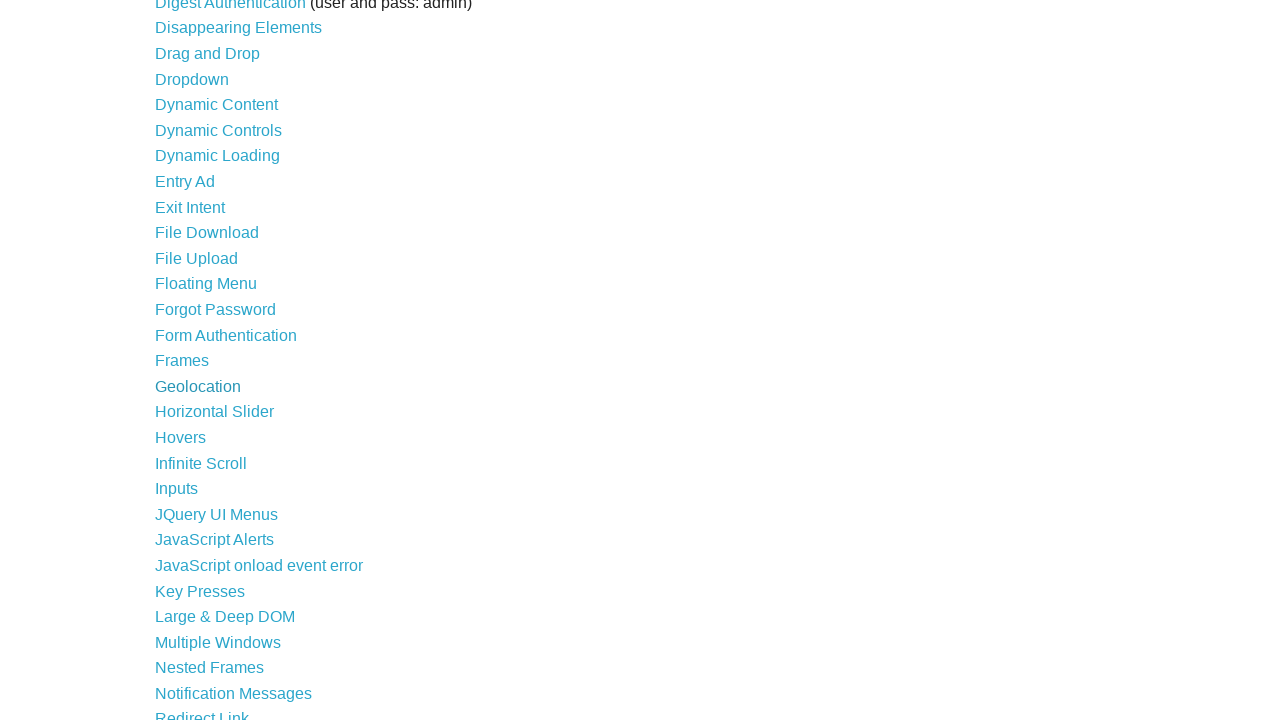

Opened link at index 24 in new tab using Ctrl/Cmd+Click at (214, 412) on xpath=//a >> nth=24
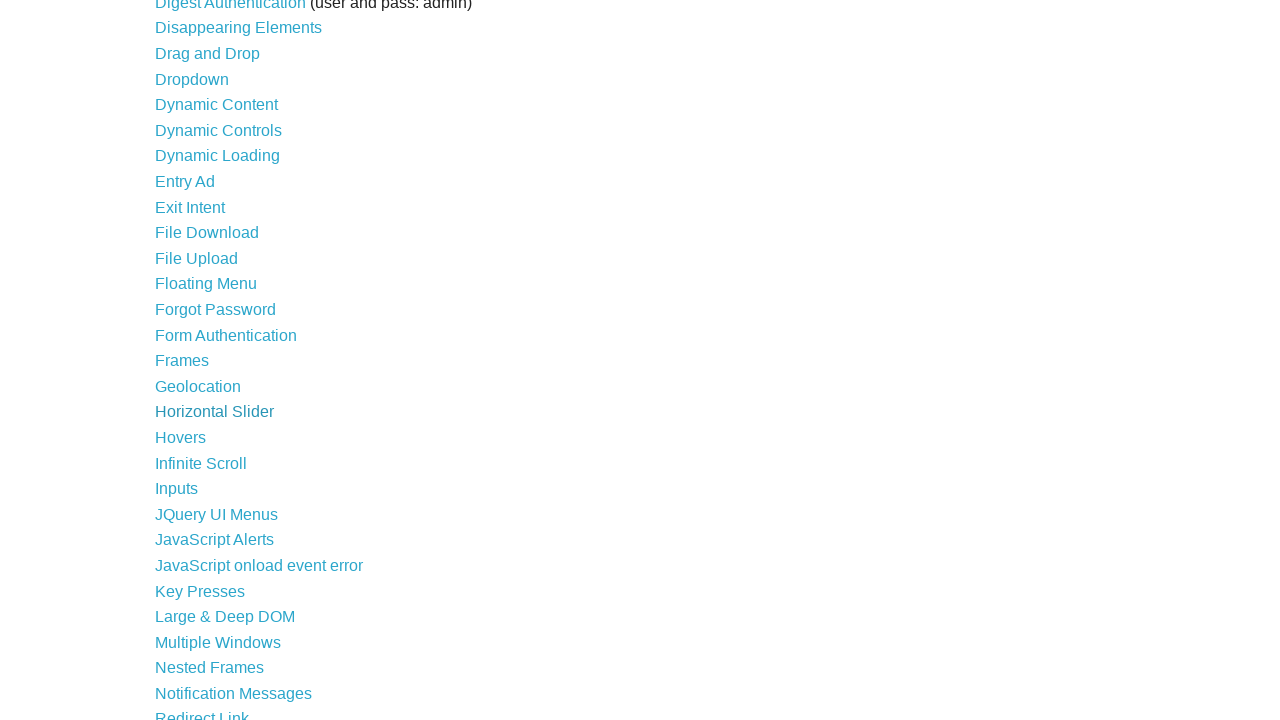

Captured new page object
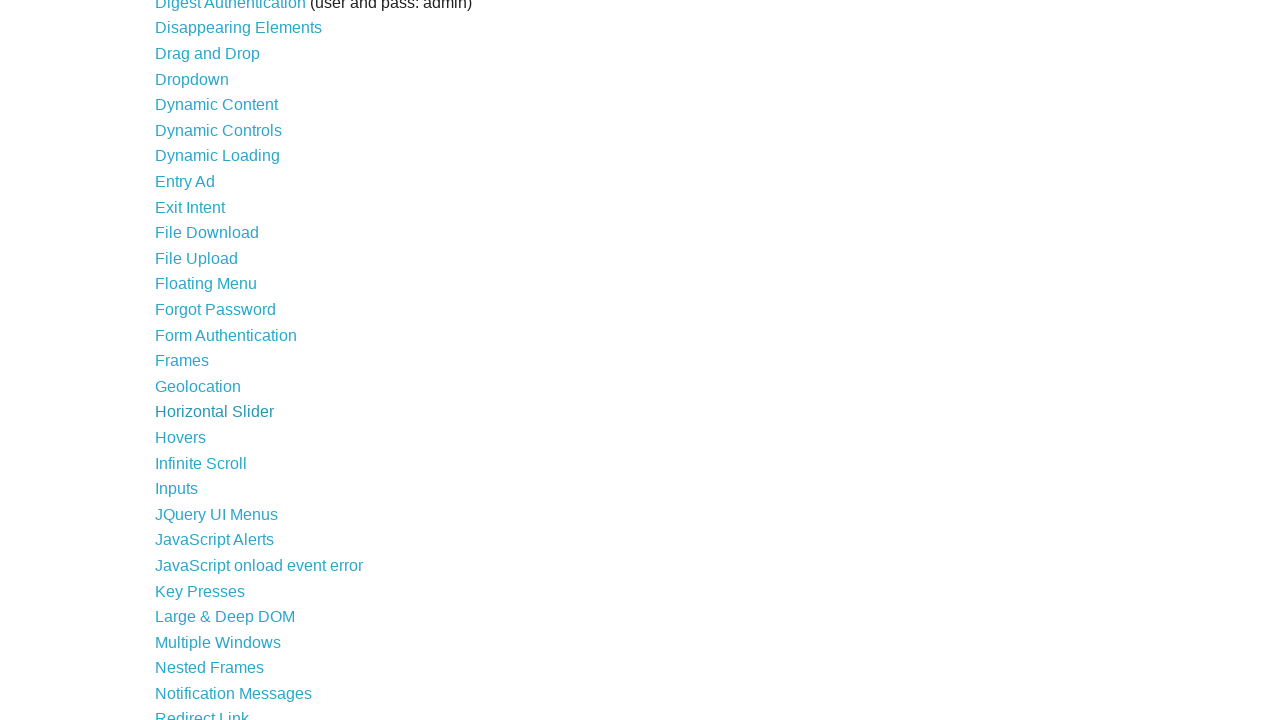

New page finished loading
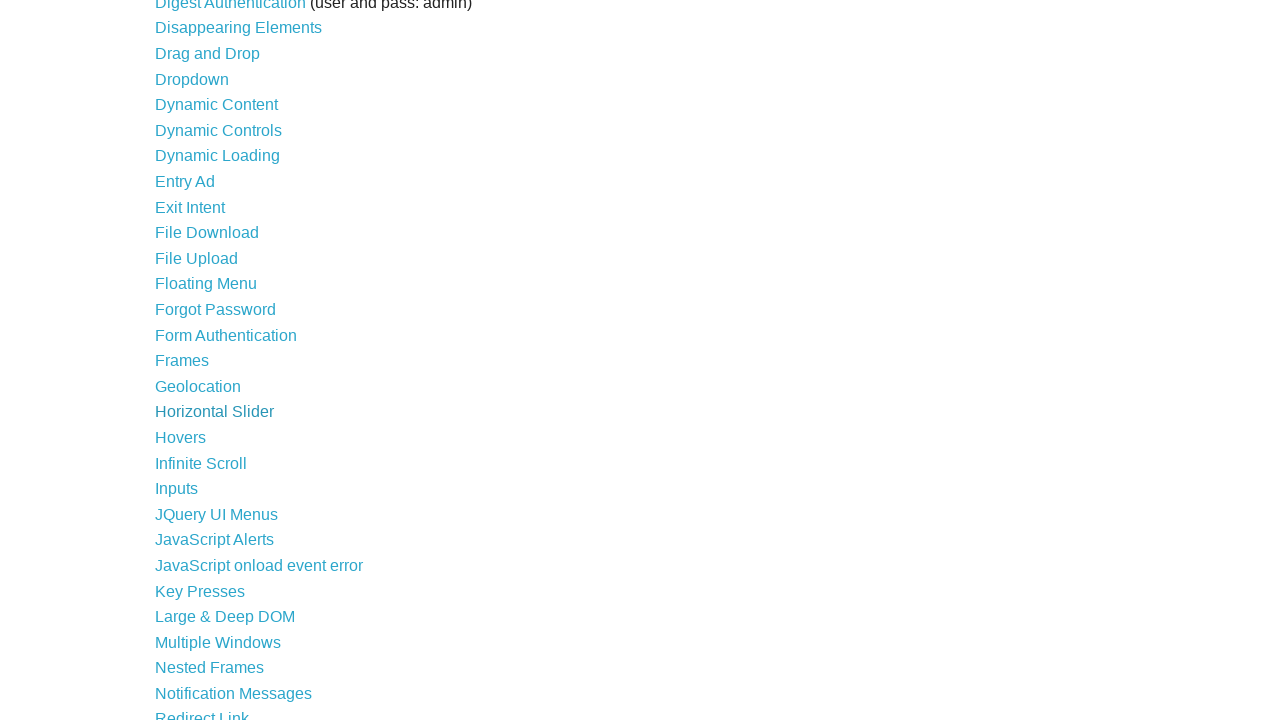

Verified h3 element exists and is visible on new page
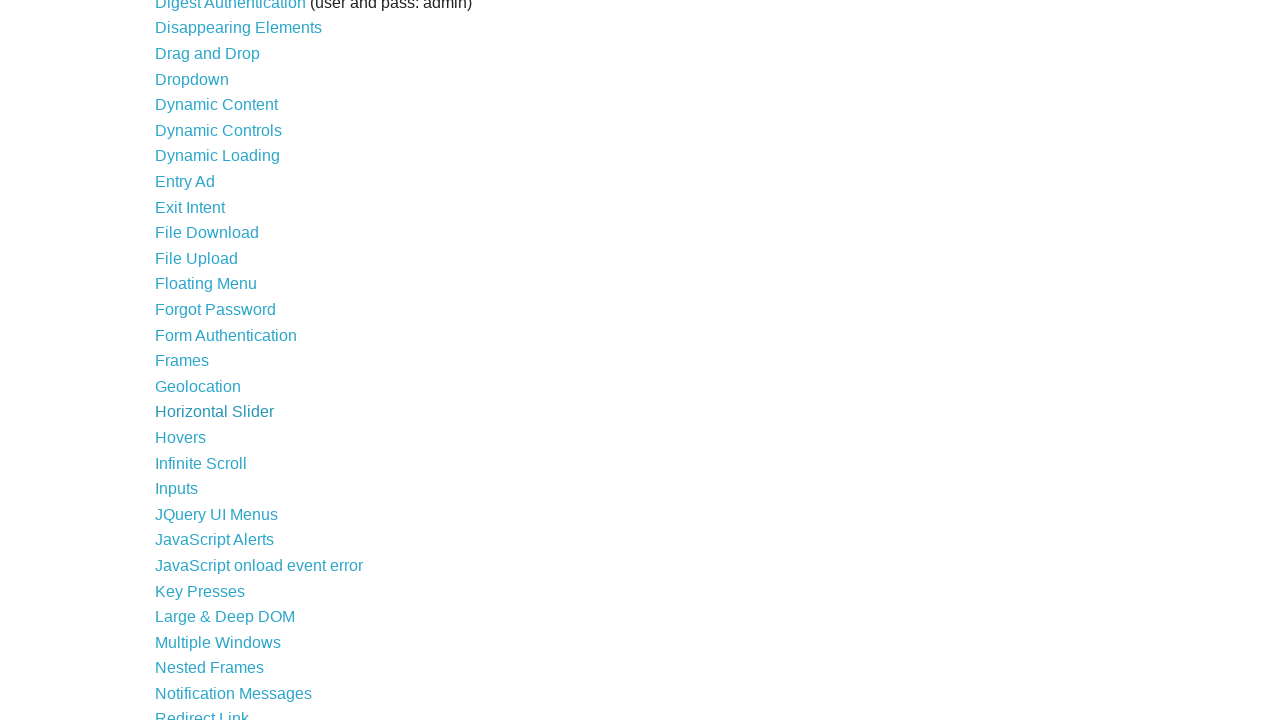

Closed tab for link at index 24
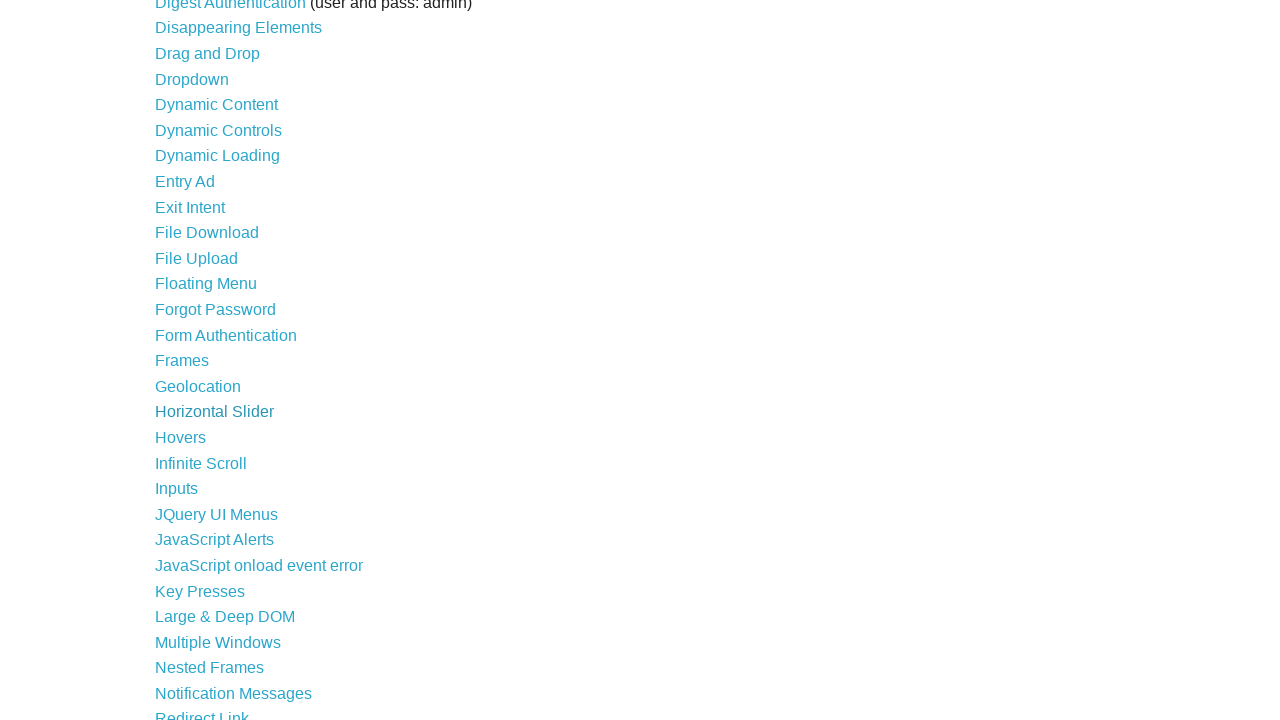

Retrieved link at index 25
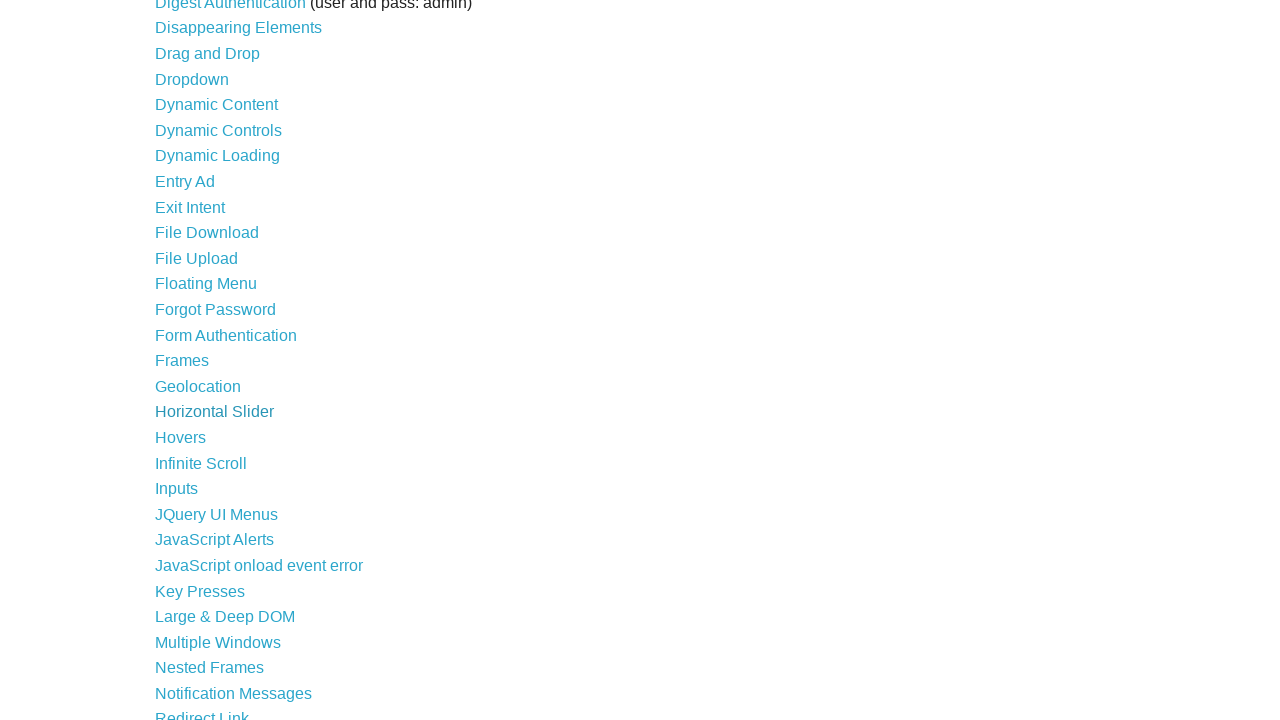

Opened link at index 25 in new tab using Ctrl/Cmd+Click at (180, 437) on xpath=//a >> nth=25
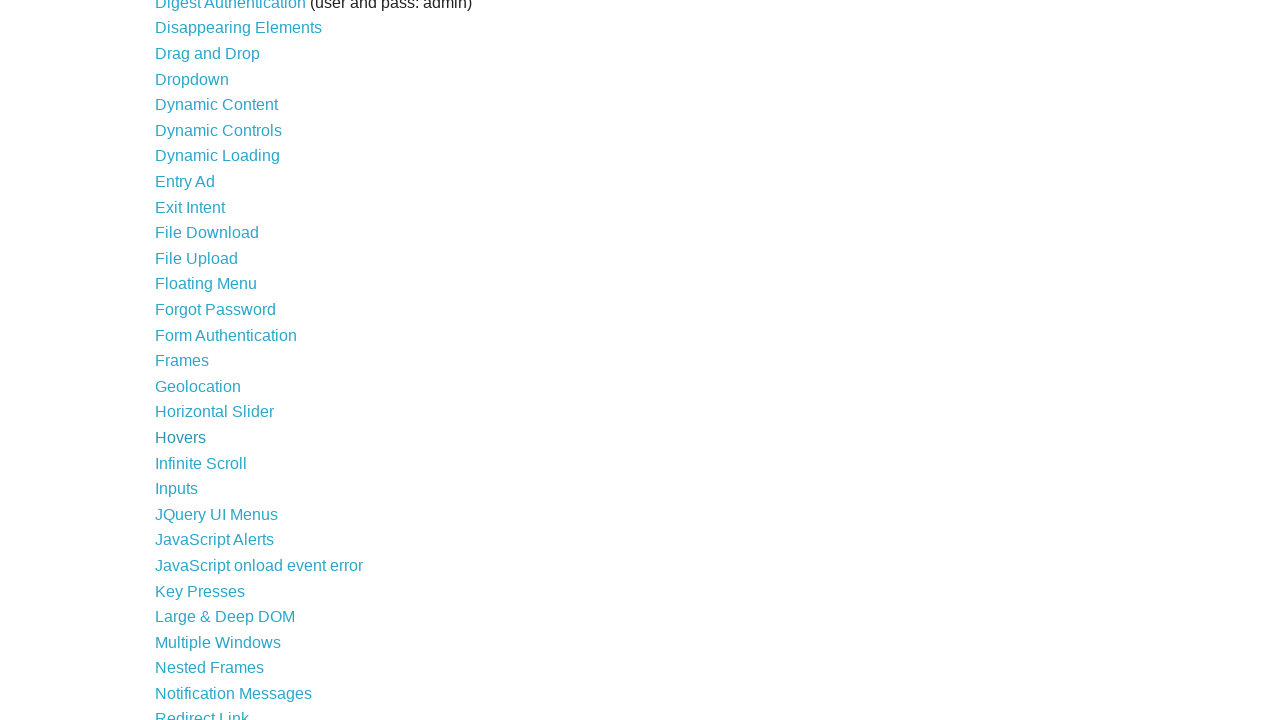

Captured new page object
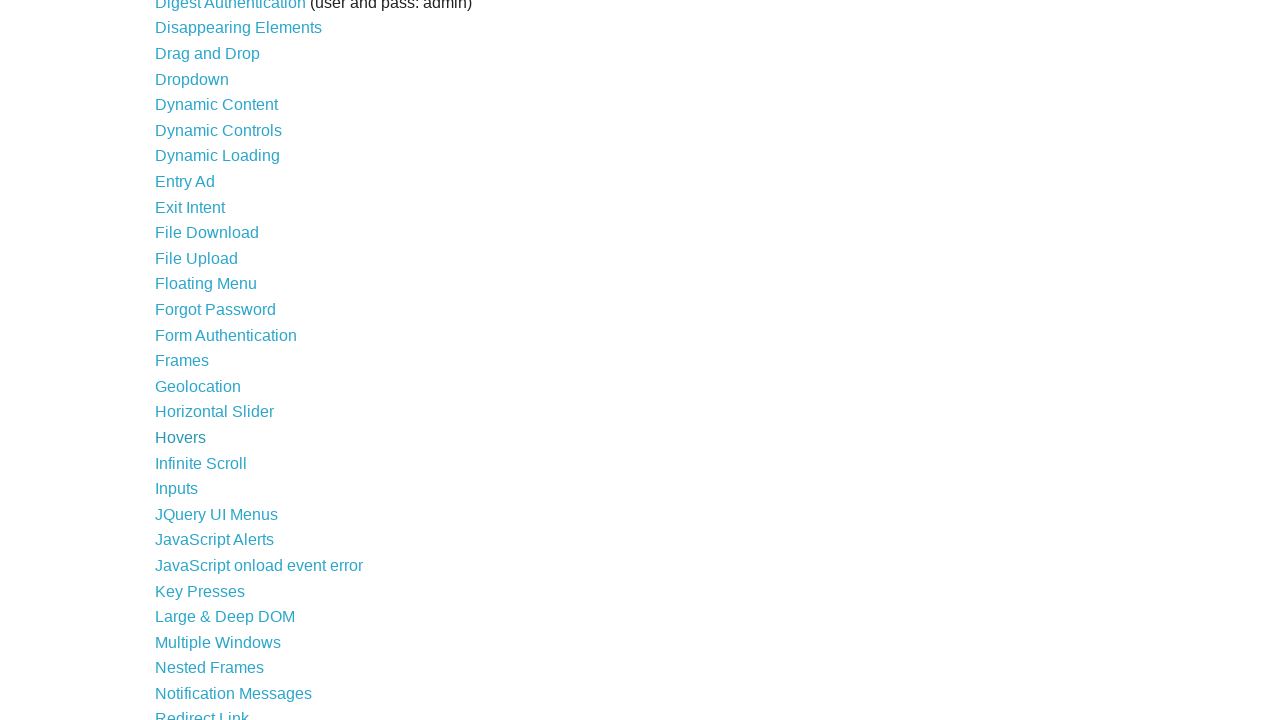

New page finished loading
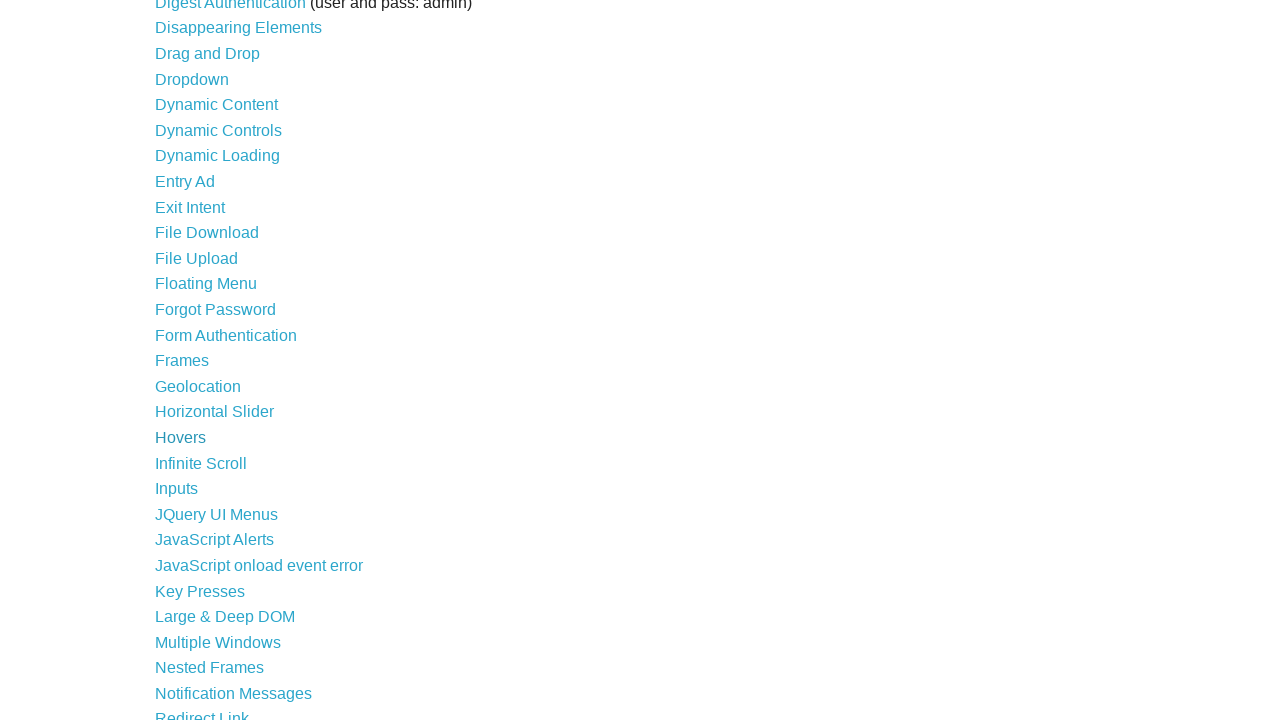

Verified h3 element exists and is visible on new page
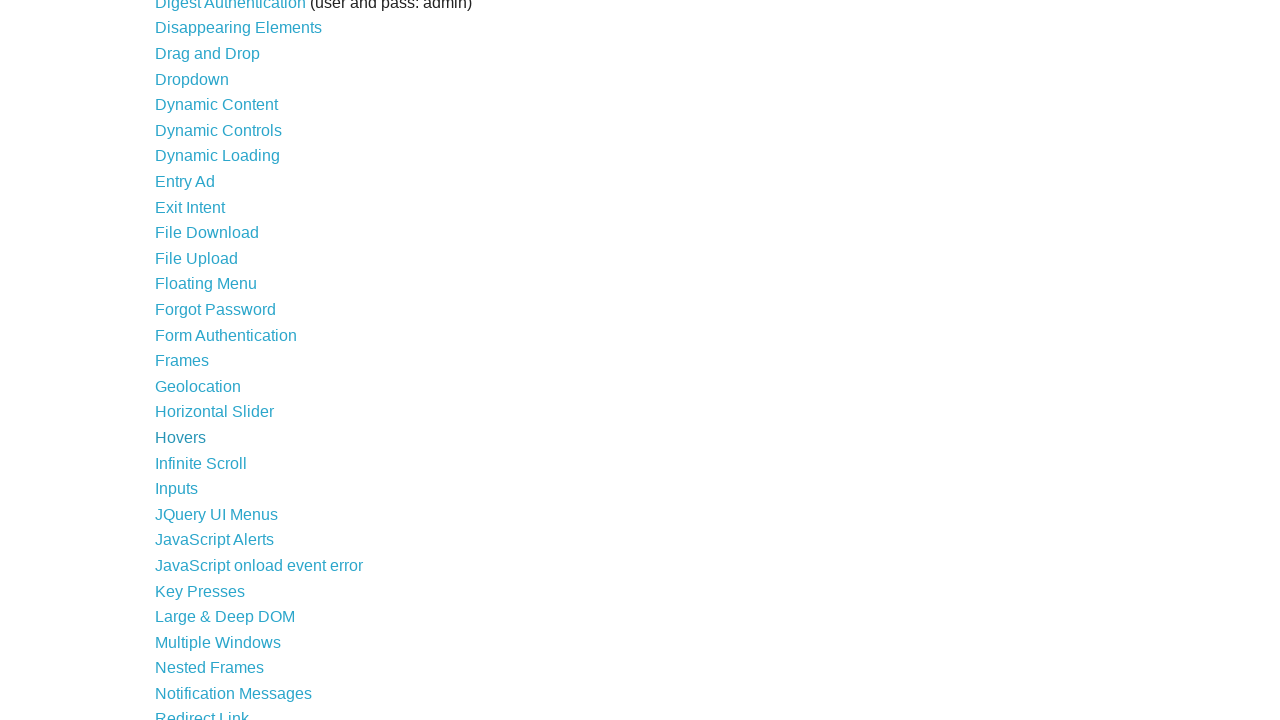

Closed tab for link at index 25
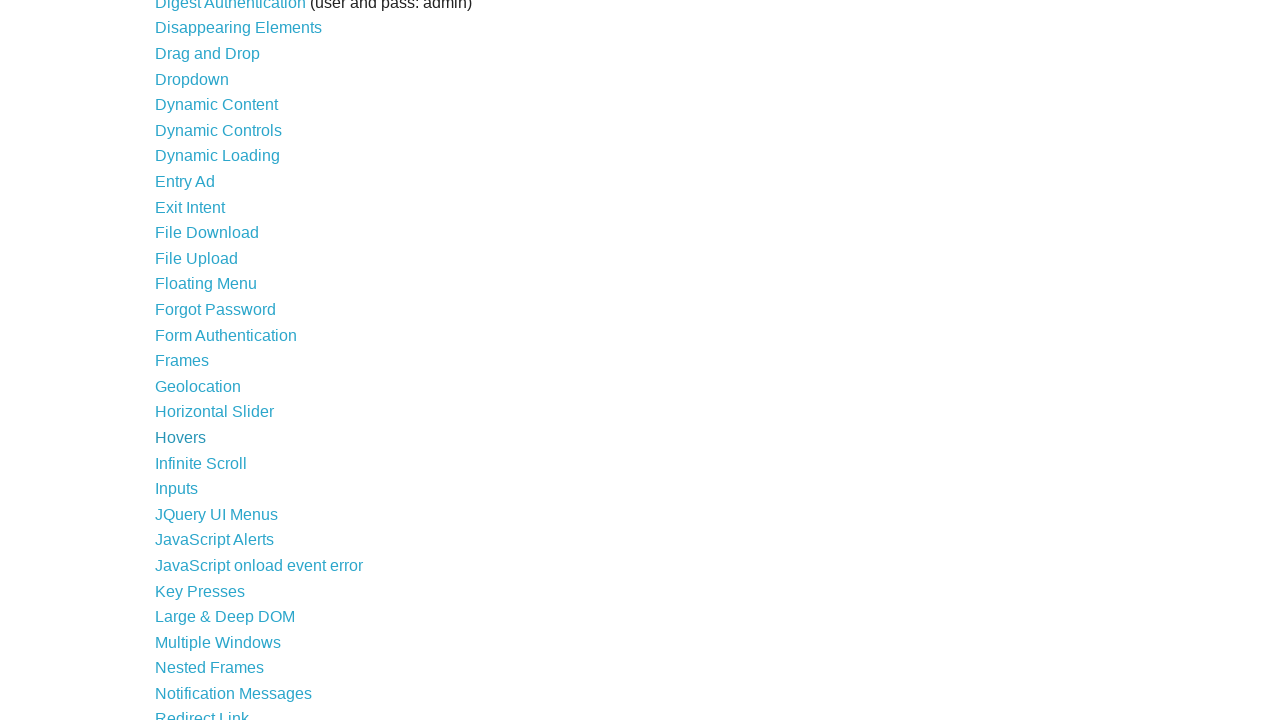

Retrieved link at index 26
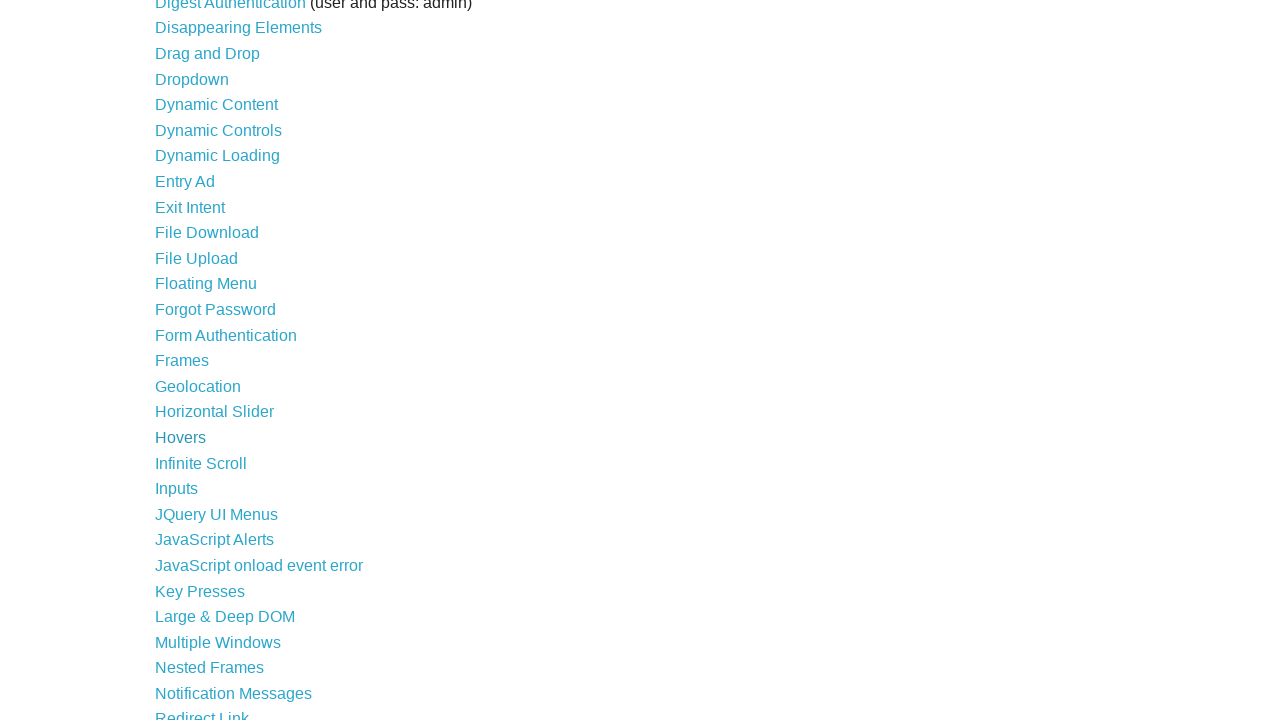

Opened link at index 26 in new tab using Ctrl/Cmd+Click at (201, 463) on xpath=//a >> nth=26
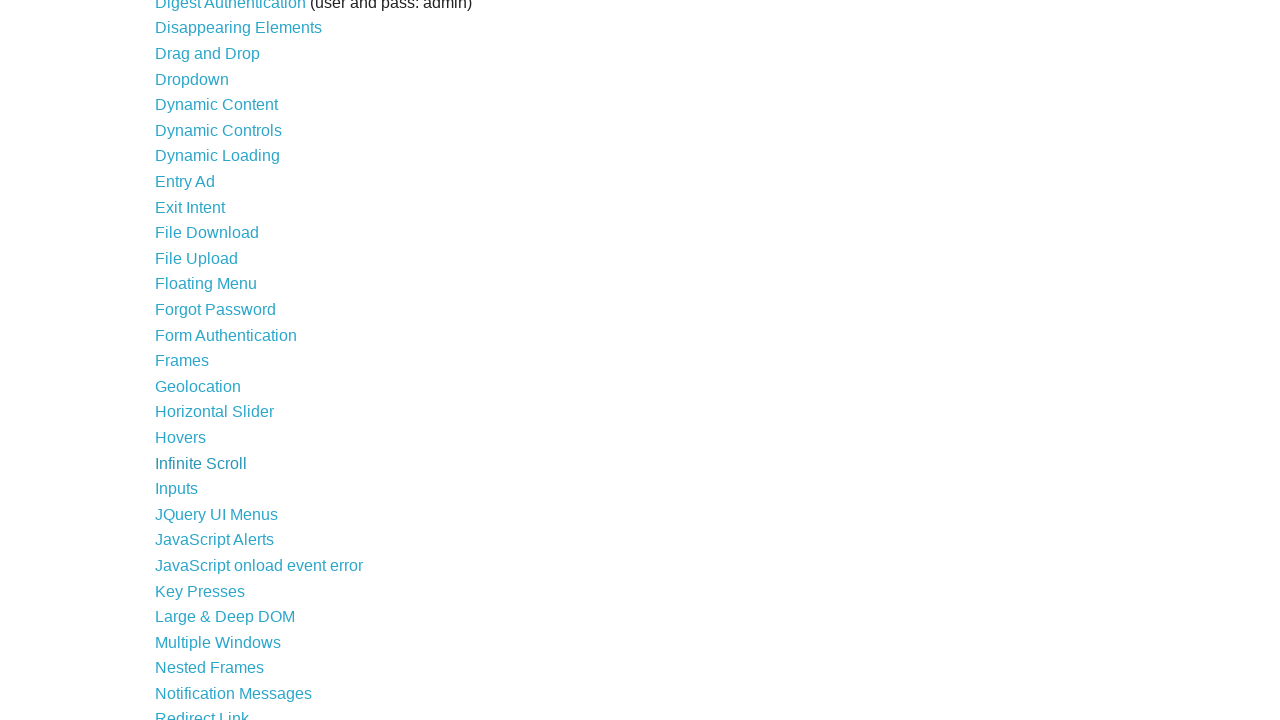

Captured new page object
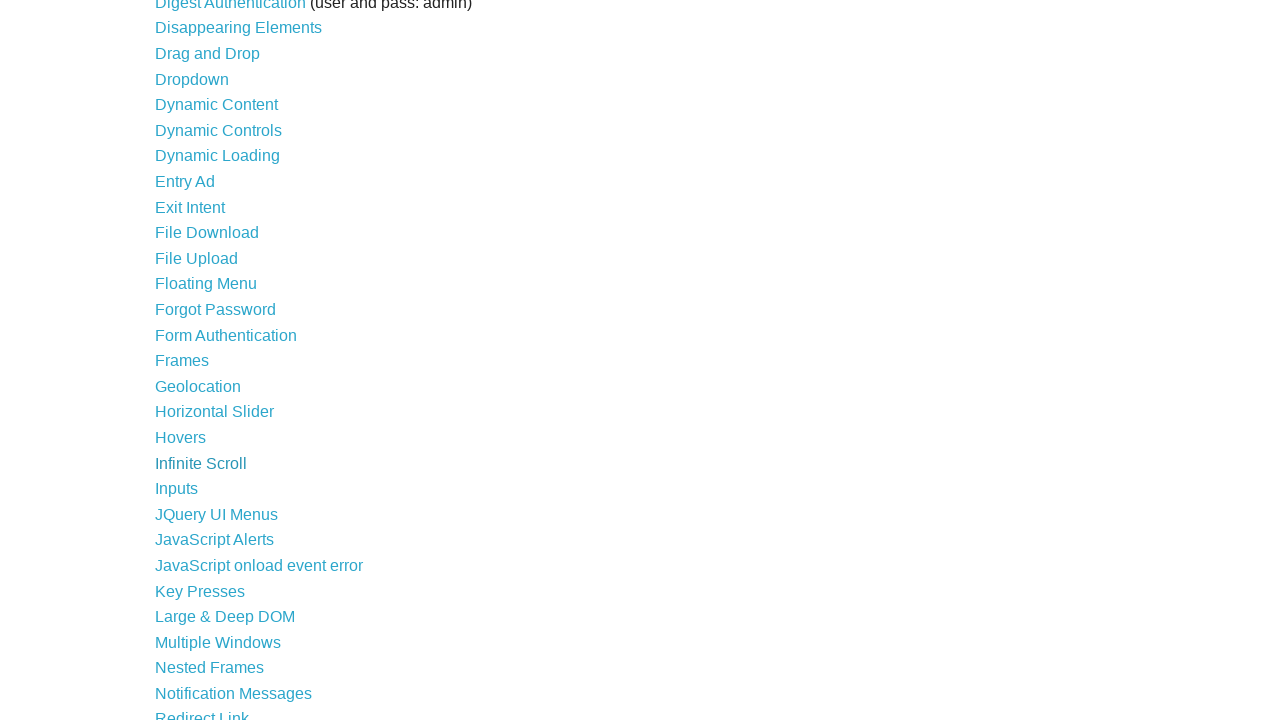

New page finished loading
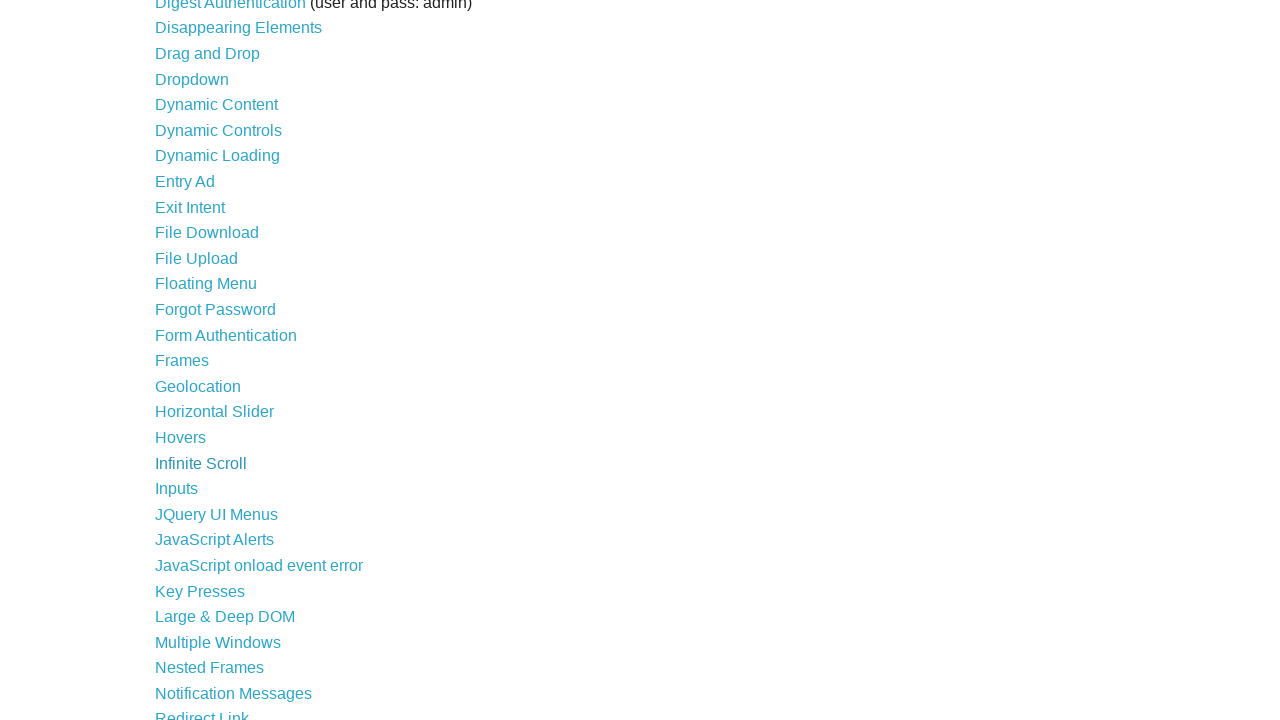

Verified h3 element exists and is visible on new page
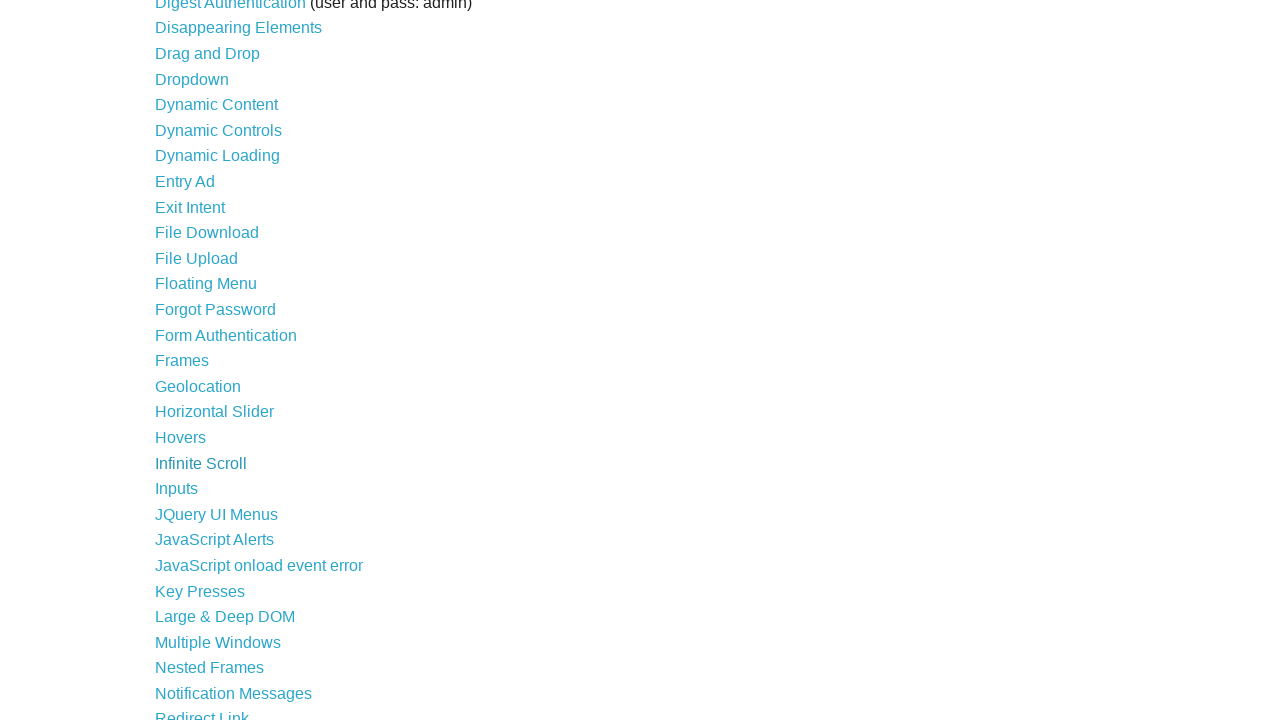

Closed tab for link at index 26
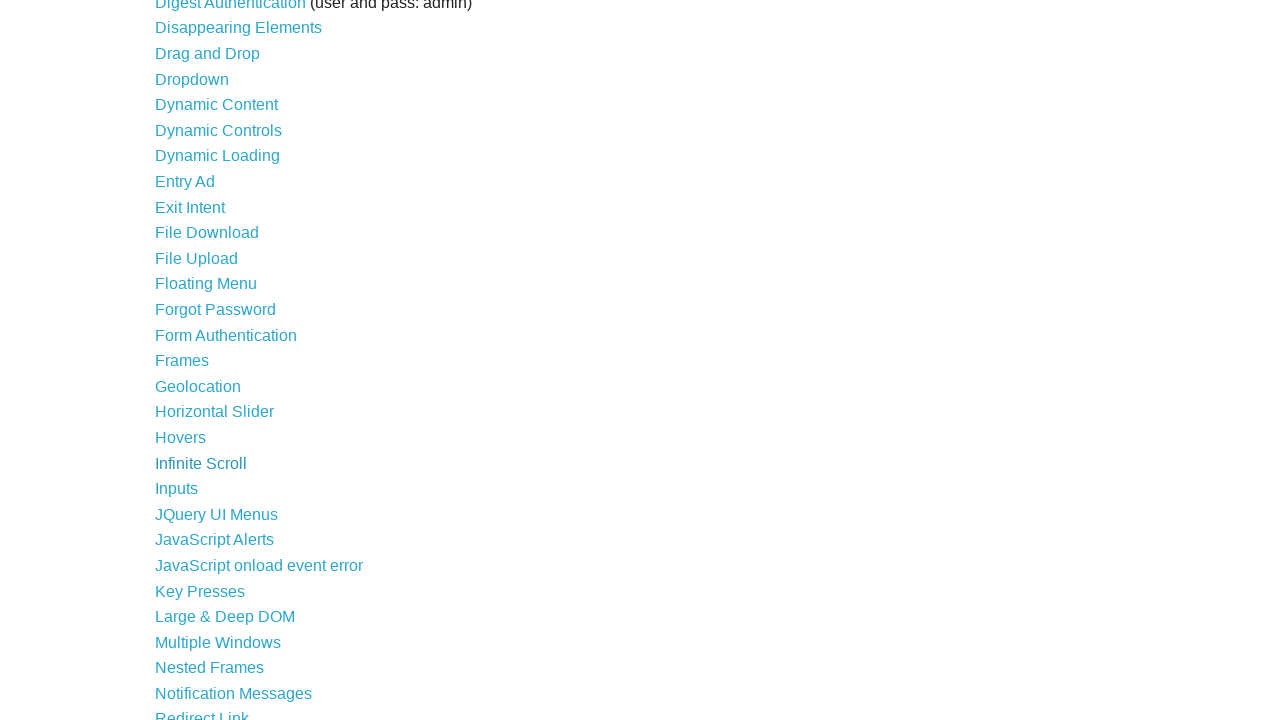

Retrieved link at index 27
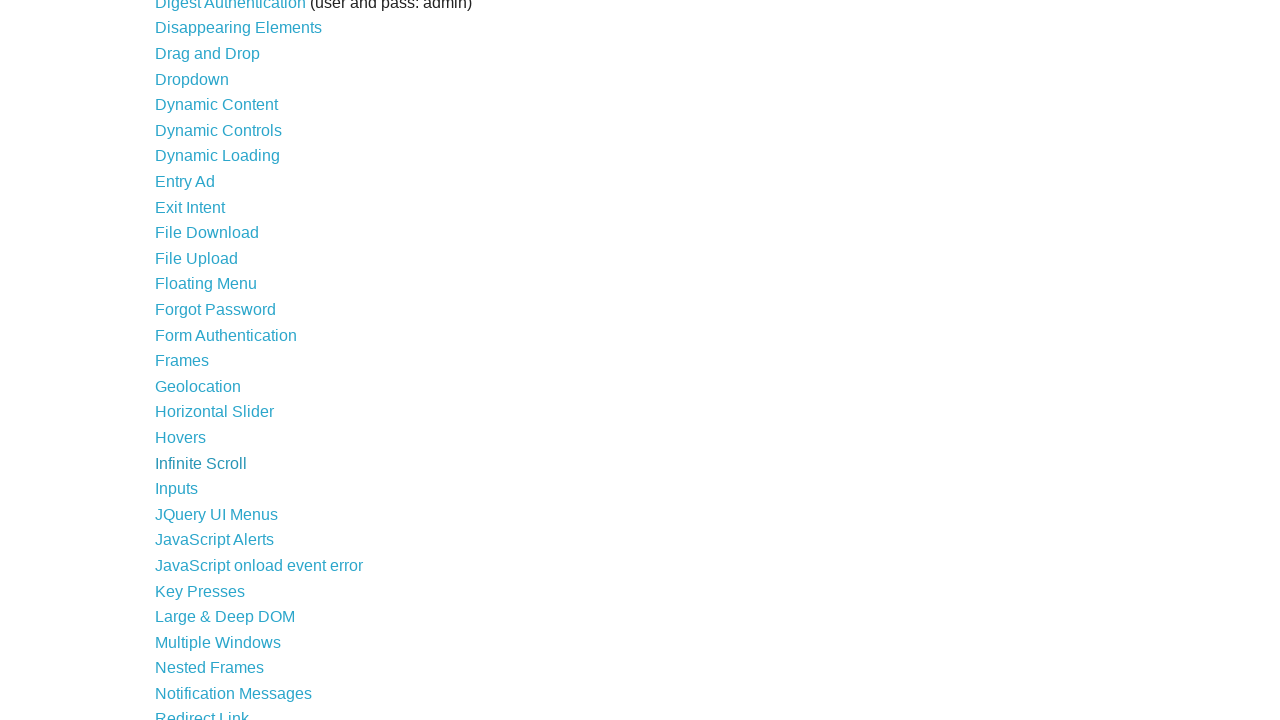

Opened link at index 27 in new tab using Ctrl/Cmd+Click at (176, 489) on xpath=//a >> nth=27
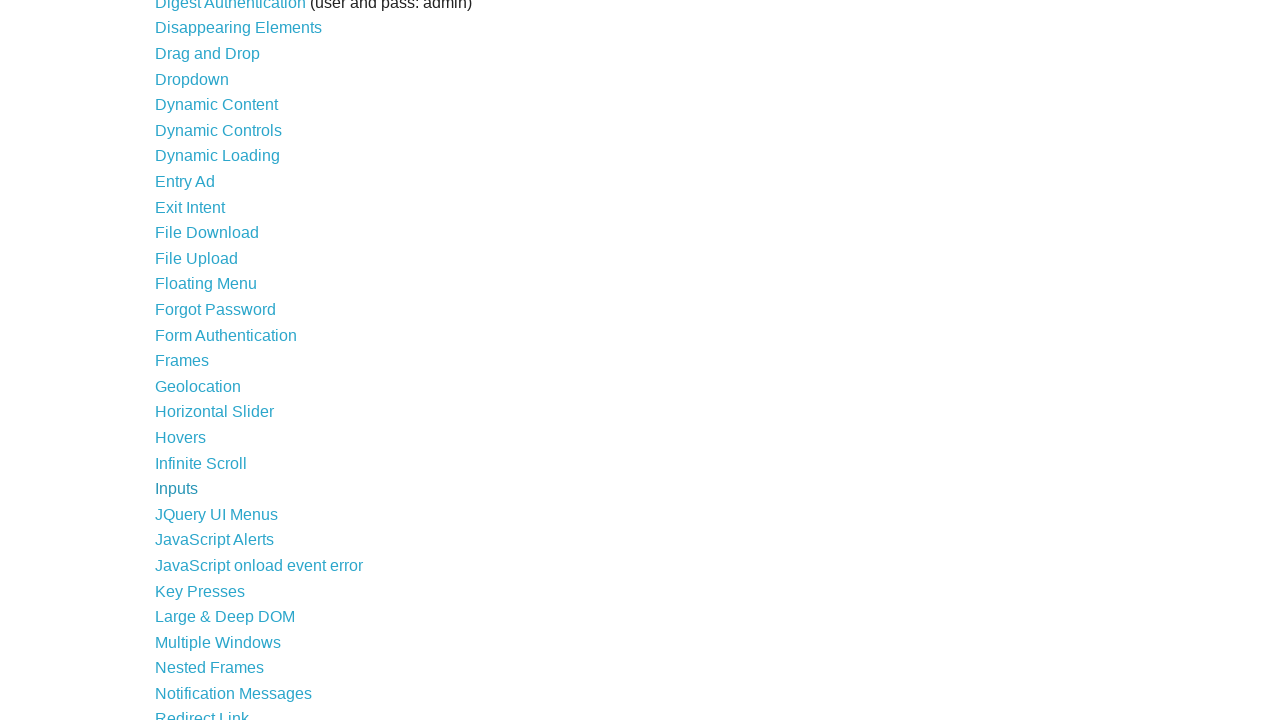

Captured new page object
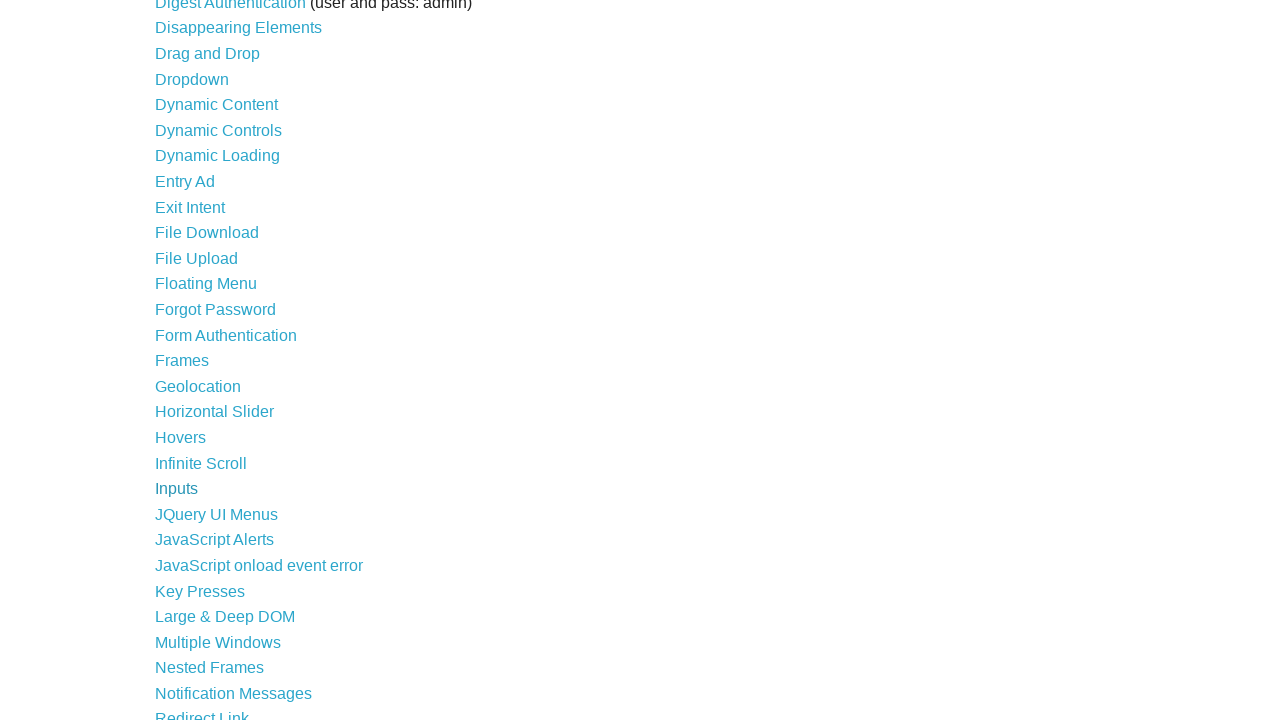

New page finished loading
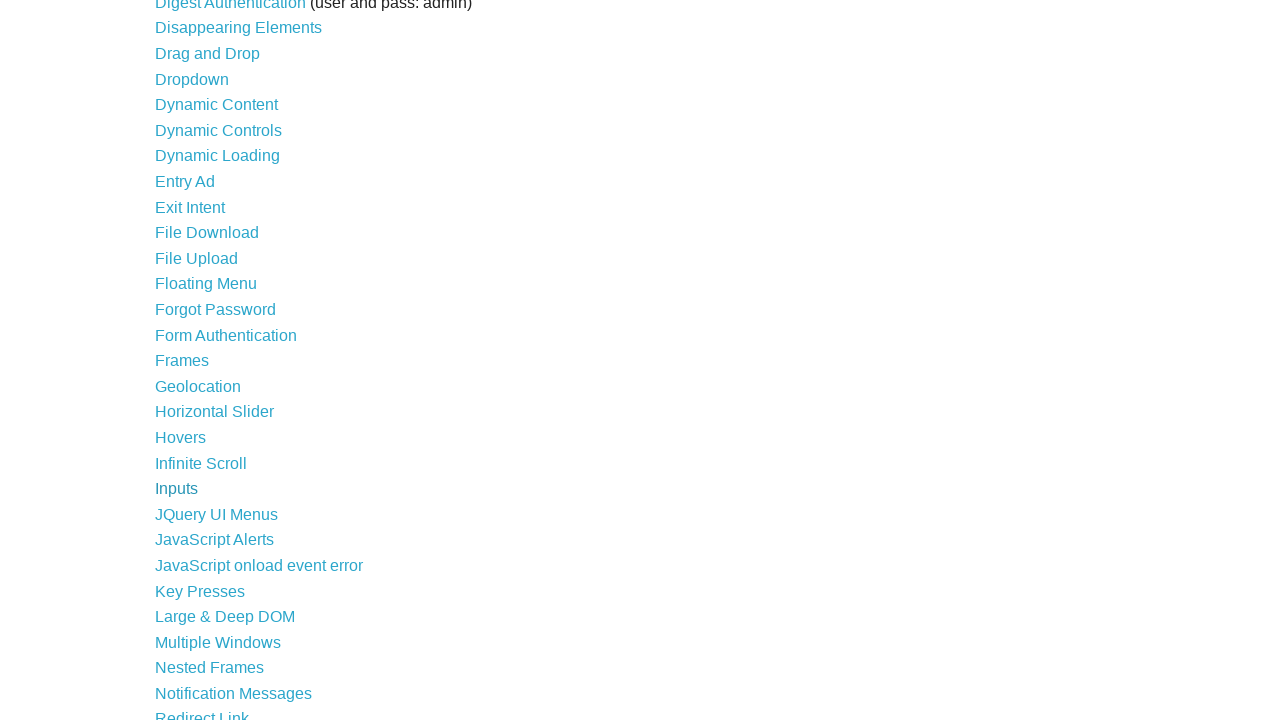

Verified h3 element exists and is visible on new page
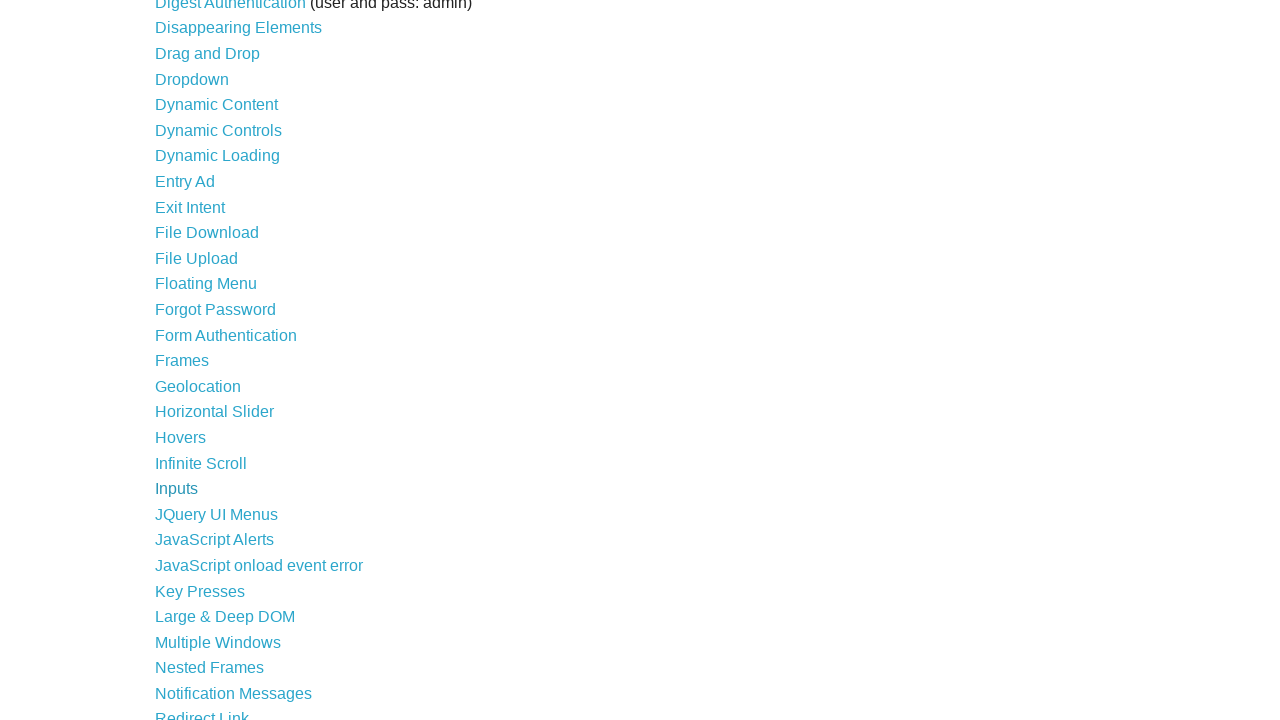

Closed tab for link at index 27
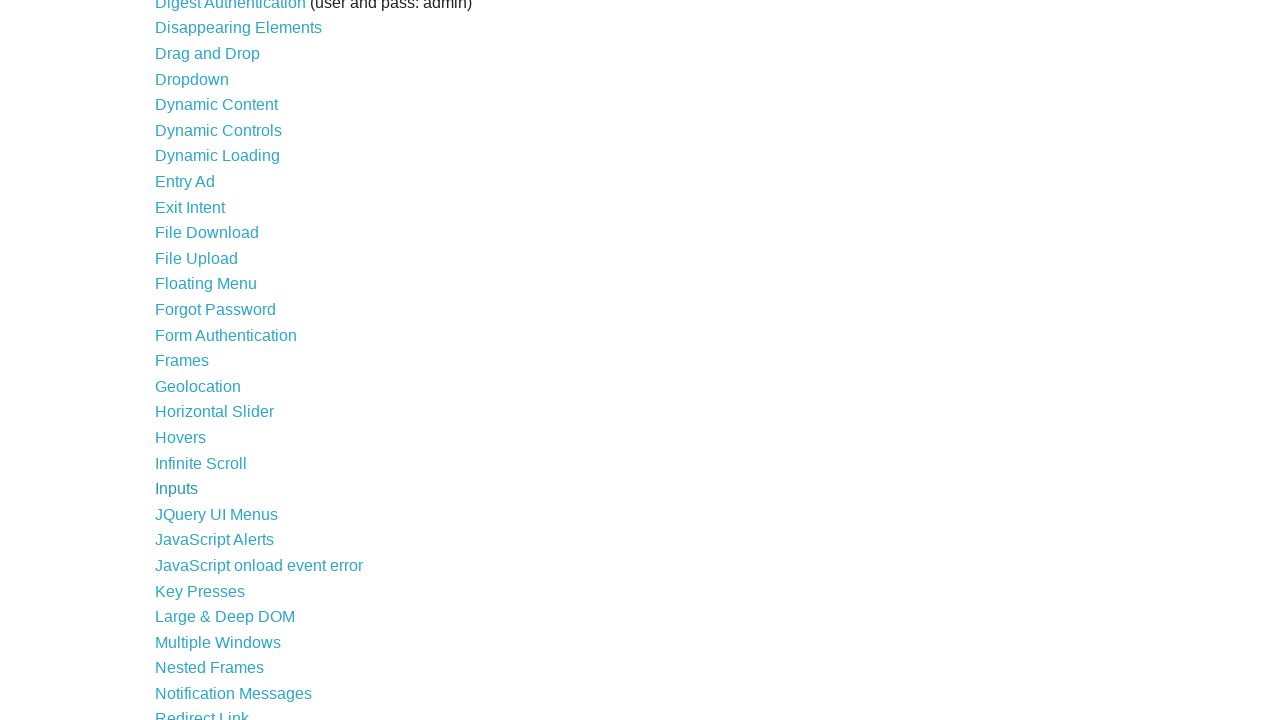

Retrieved link at index 28
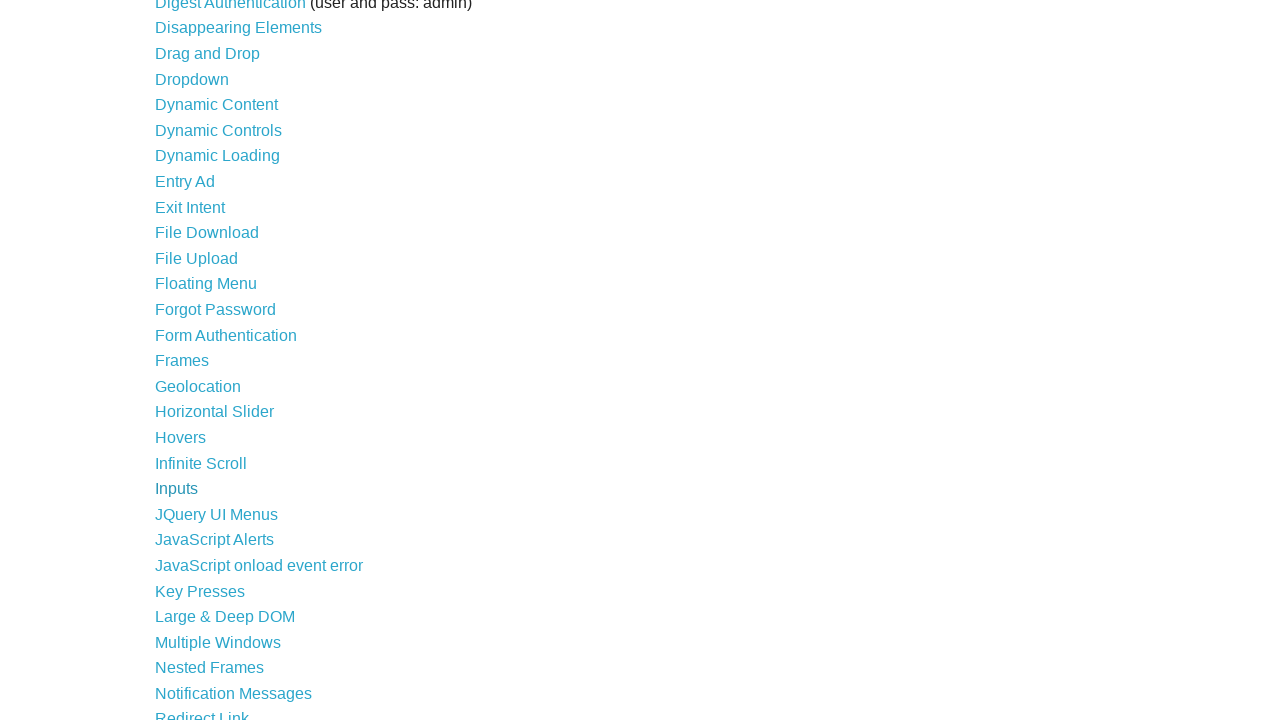

Opened link at index 28 in new tab using Ctrl/Cmd+Click at (216, 514) on xpath=//a >> nth=28
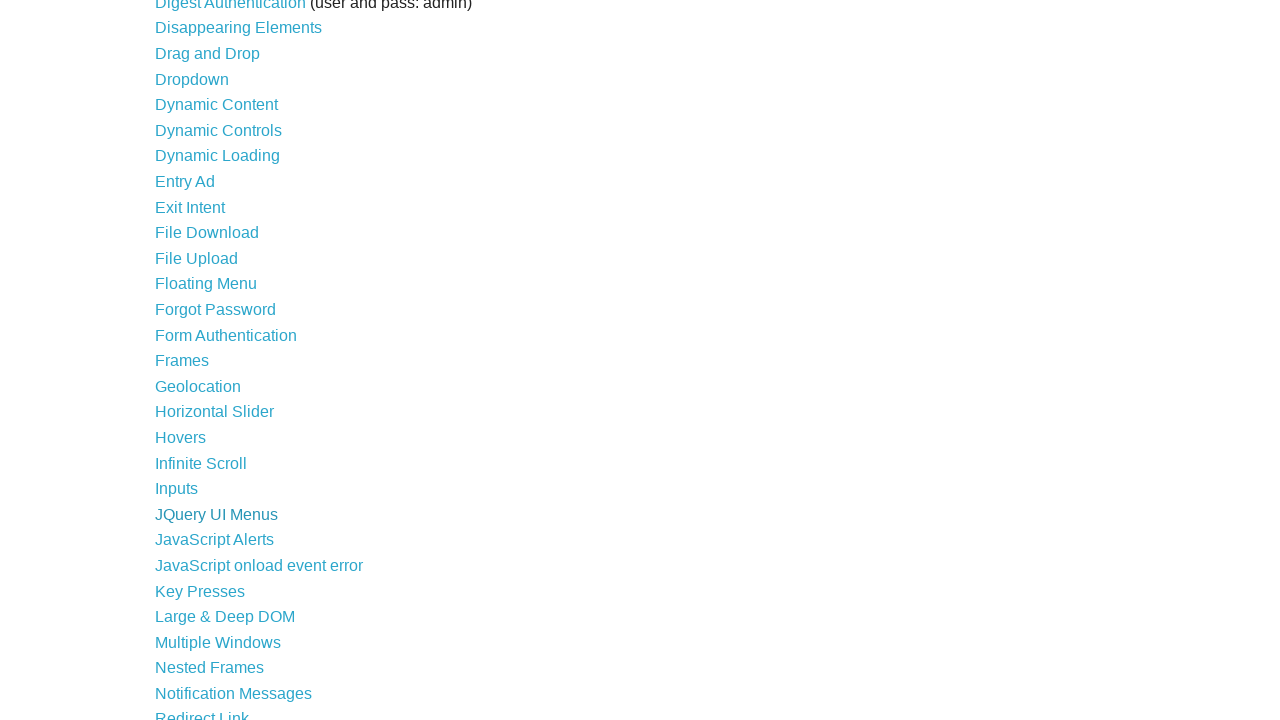

Captured new page object
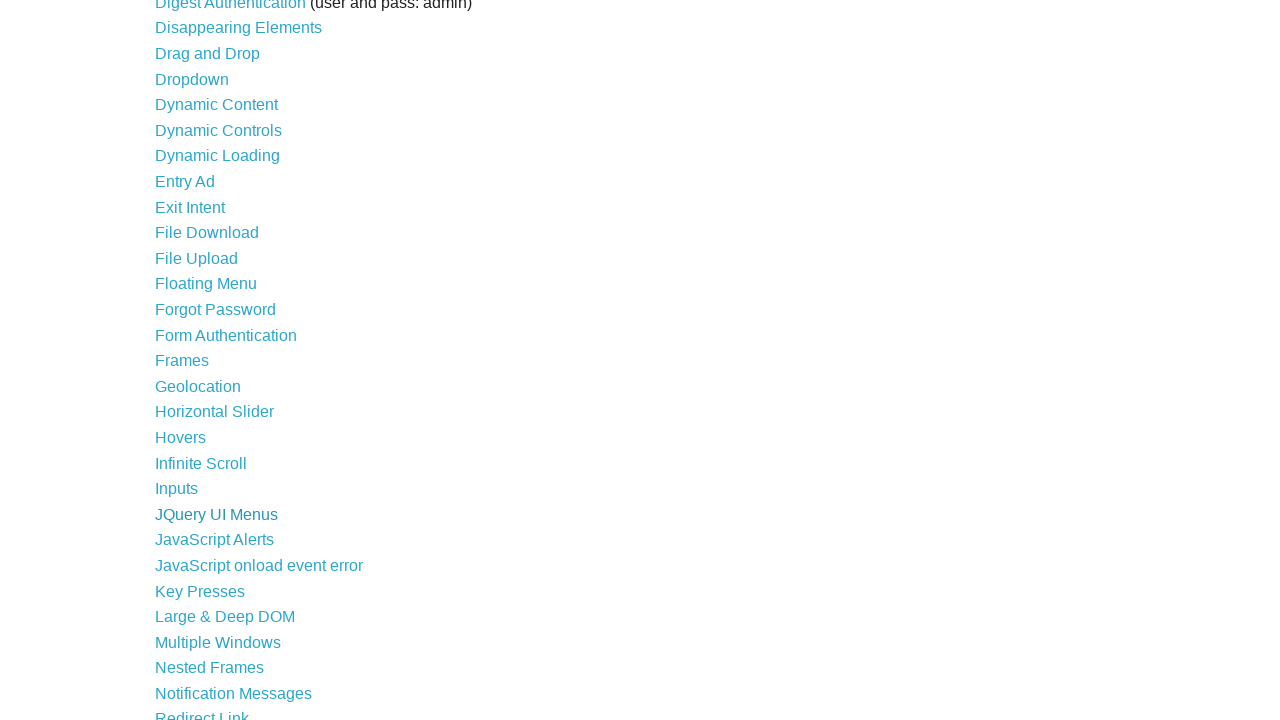

New page finished loading
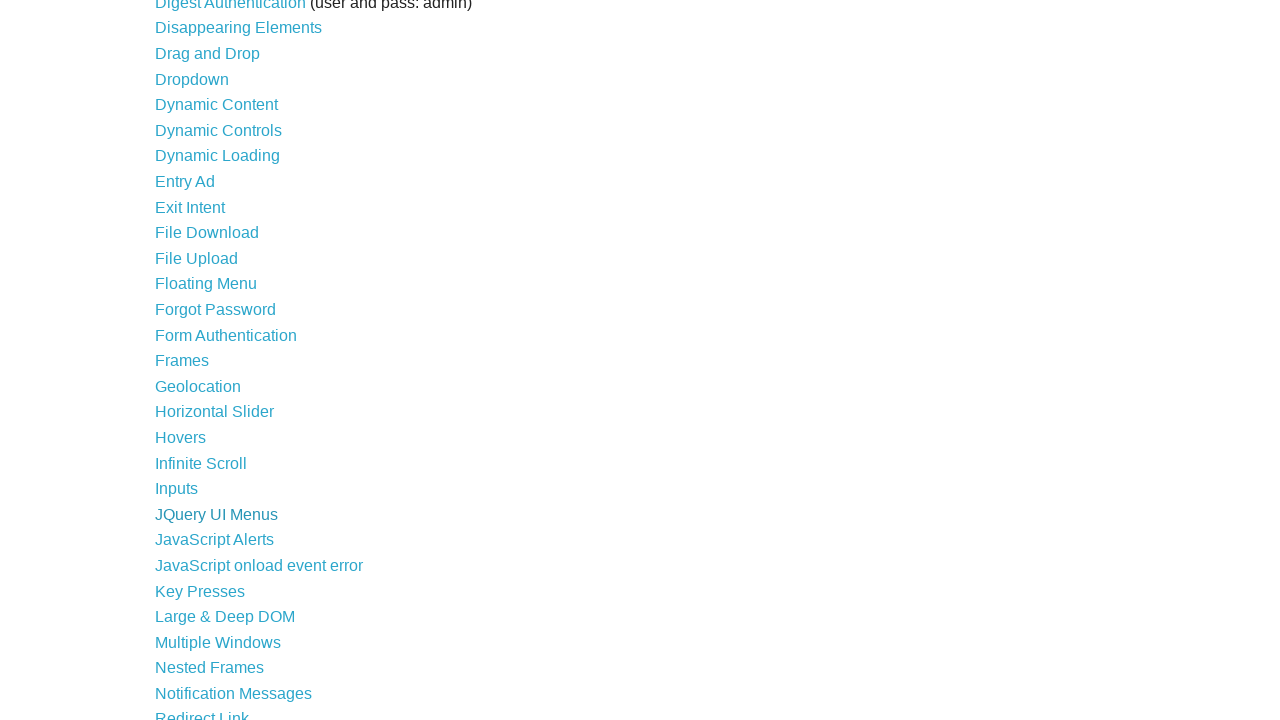

Verified h3 element exists and is visible on new page
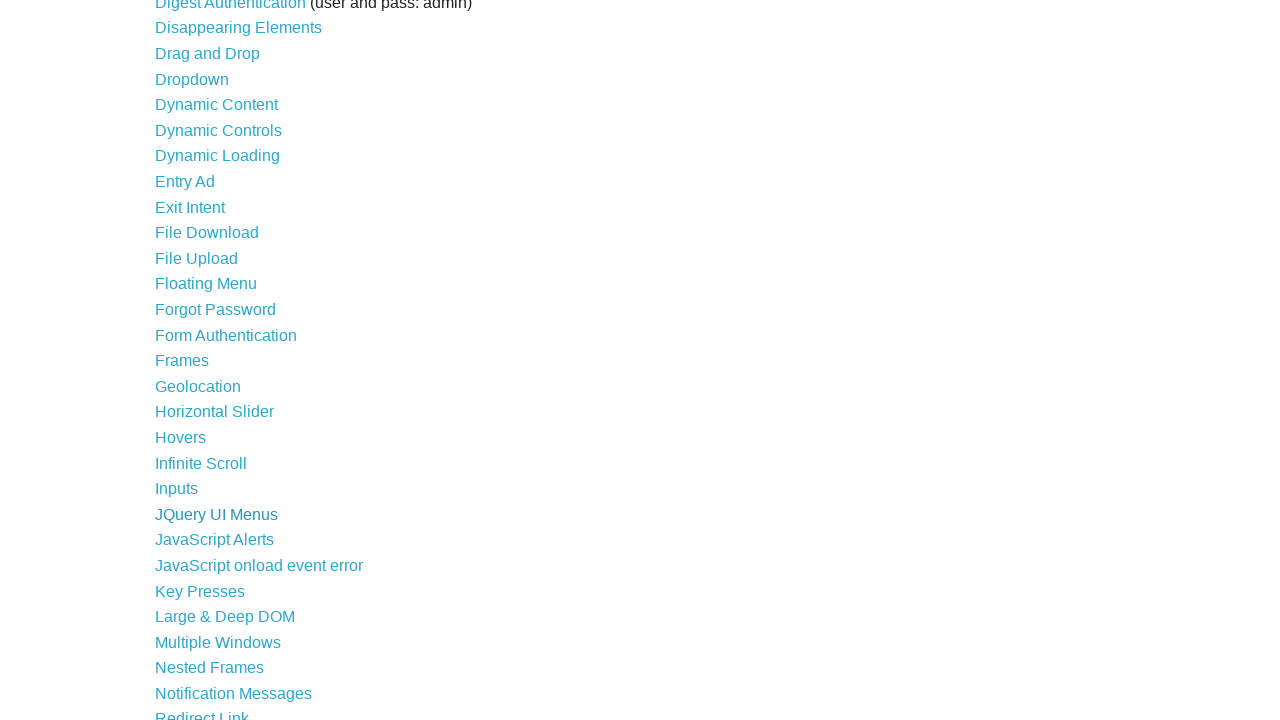

Closed tab for link at index 28
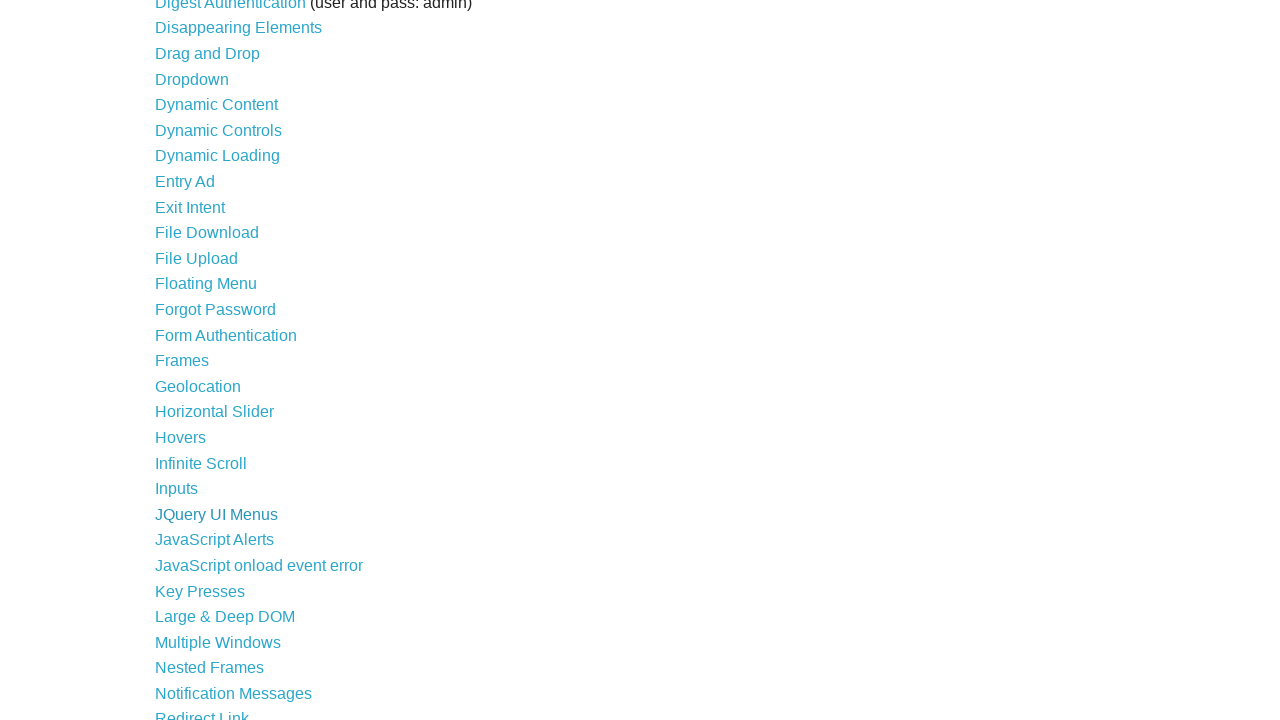

Retrieved link at index 29
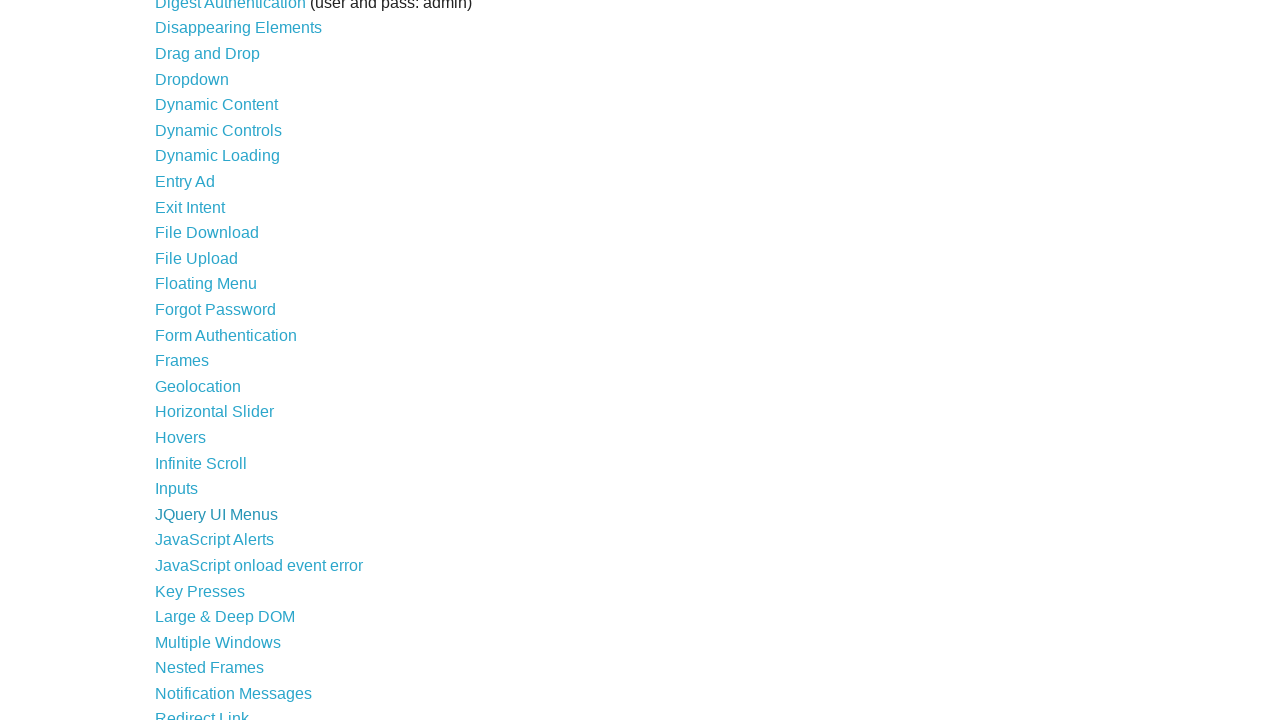

Opened link at index 29 in new tab using Ctrl/Cmd+Click at (214, 540) on xpath=//a >> nth=29
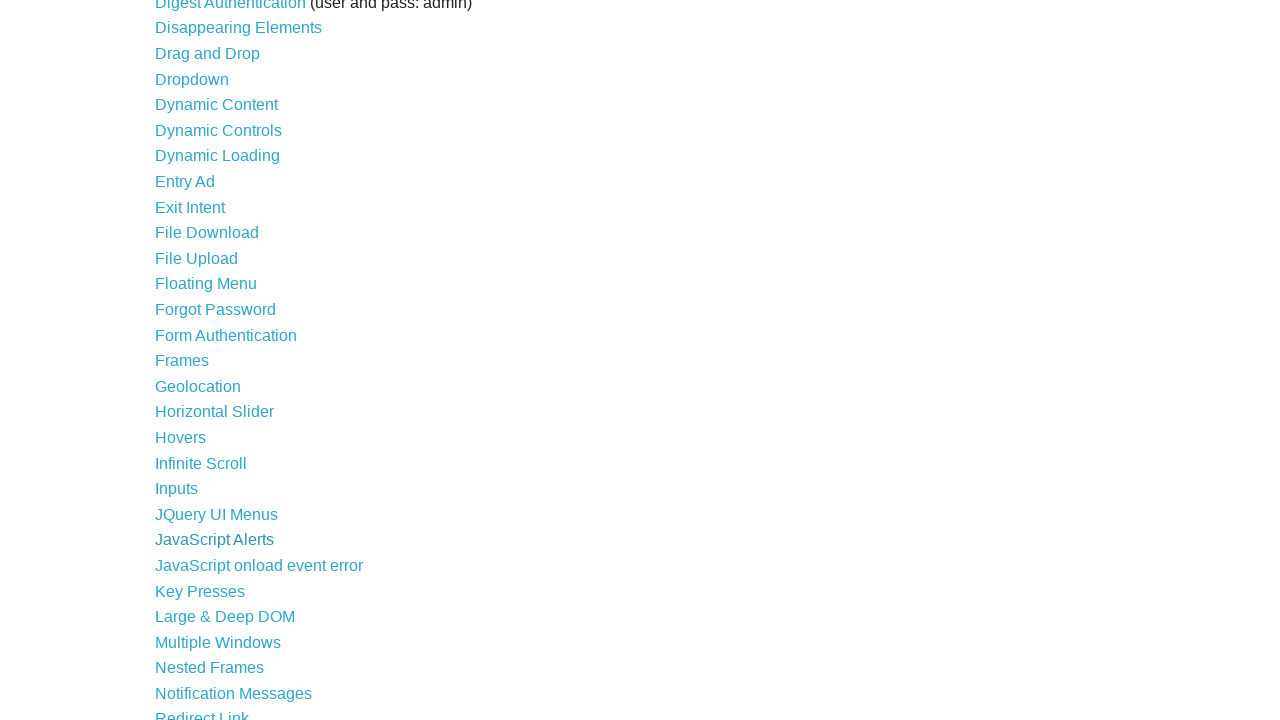

Captured new page object
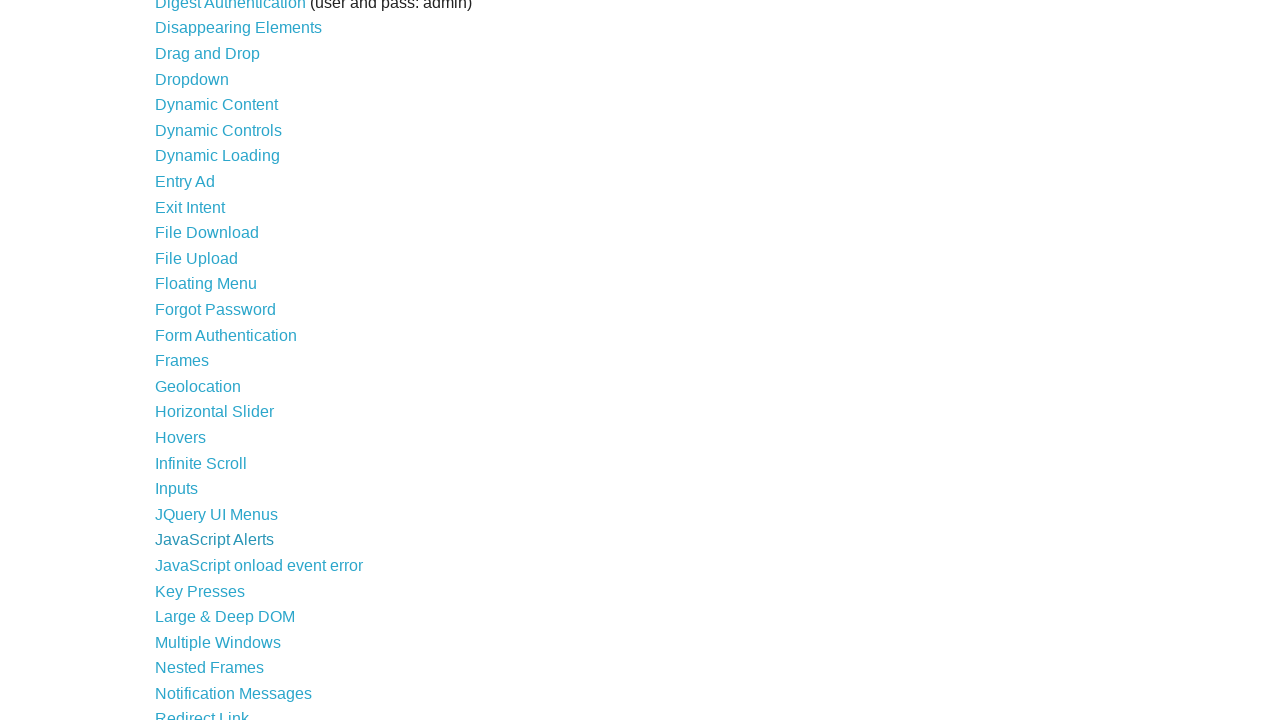

New page finished loading
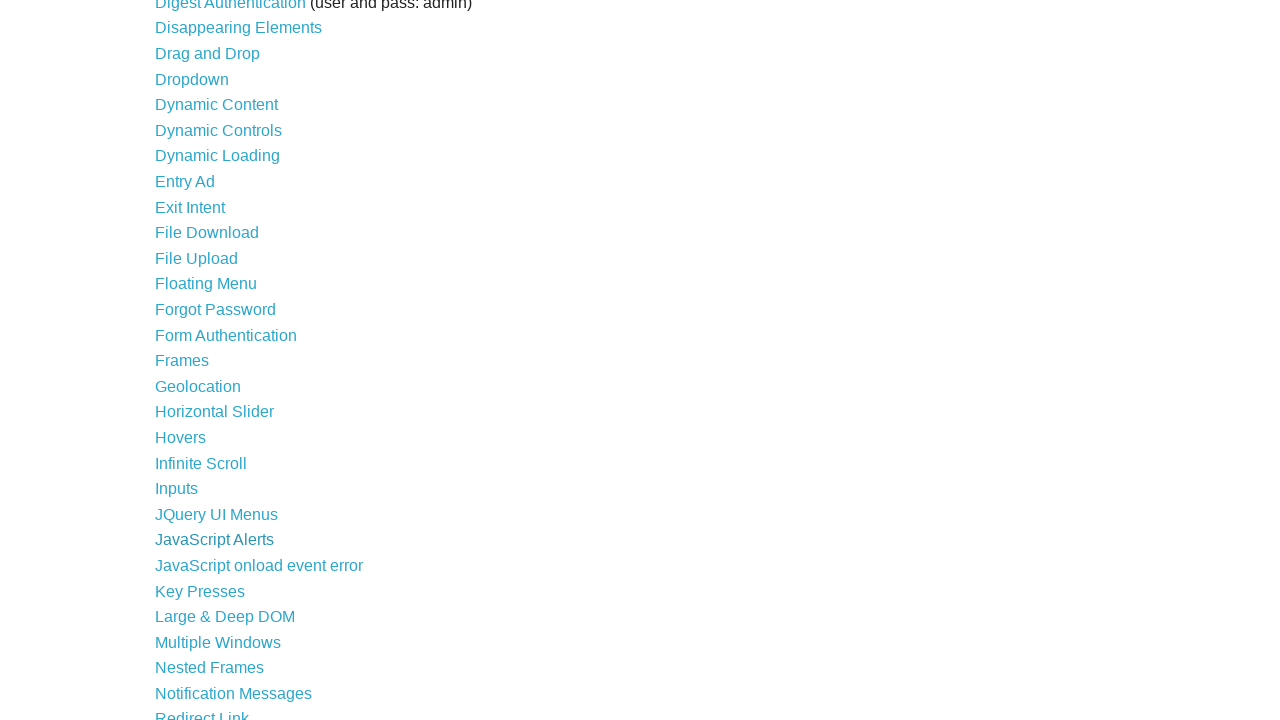

Verified h3 element exists and is visible on new page
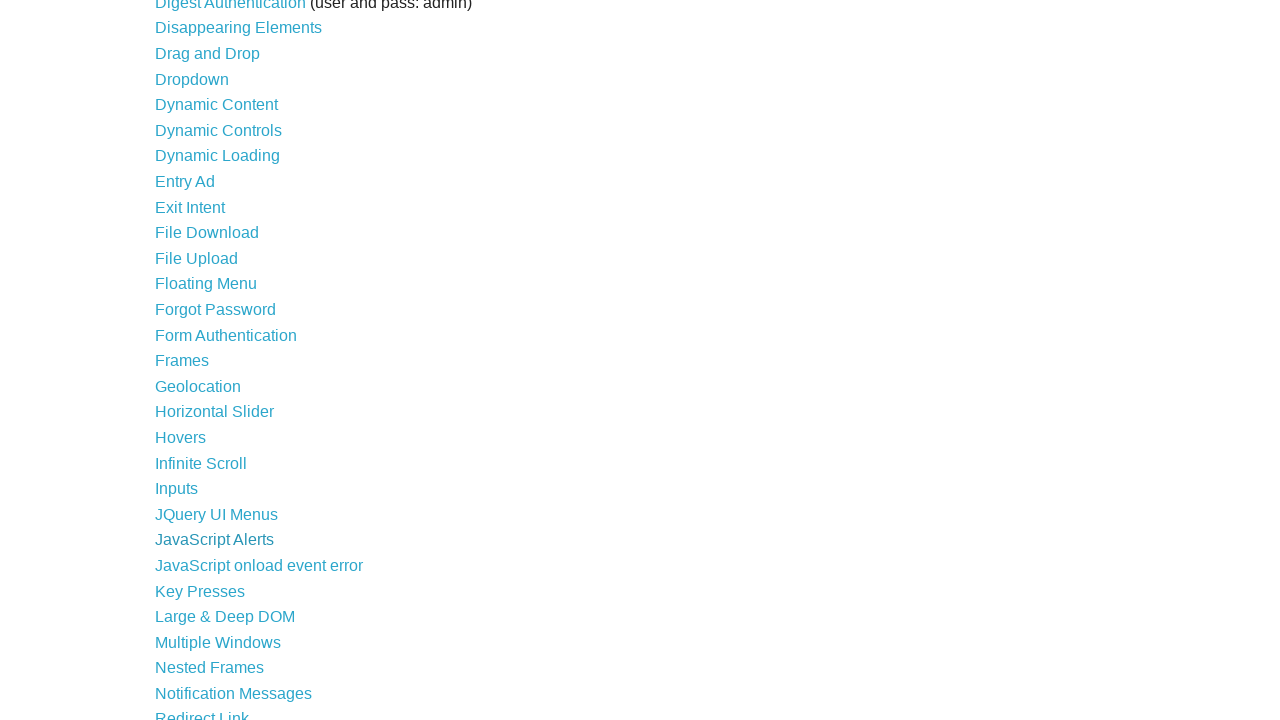

Closed tab for link at index 29
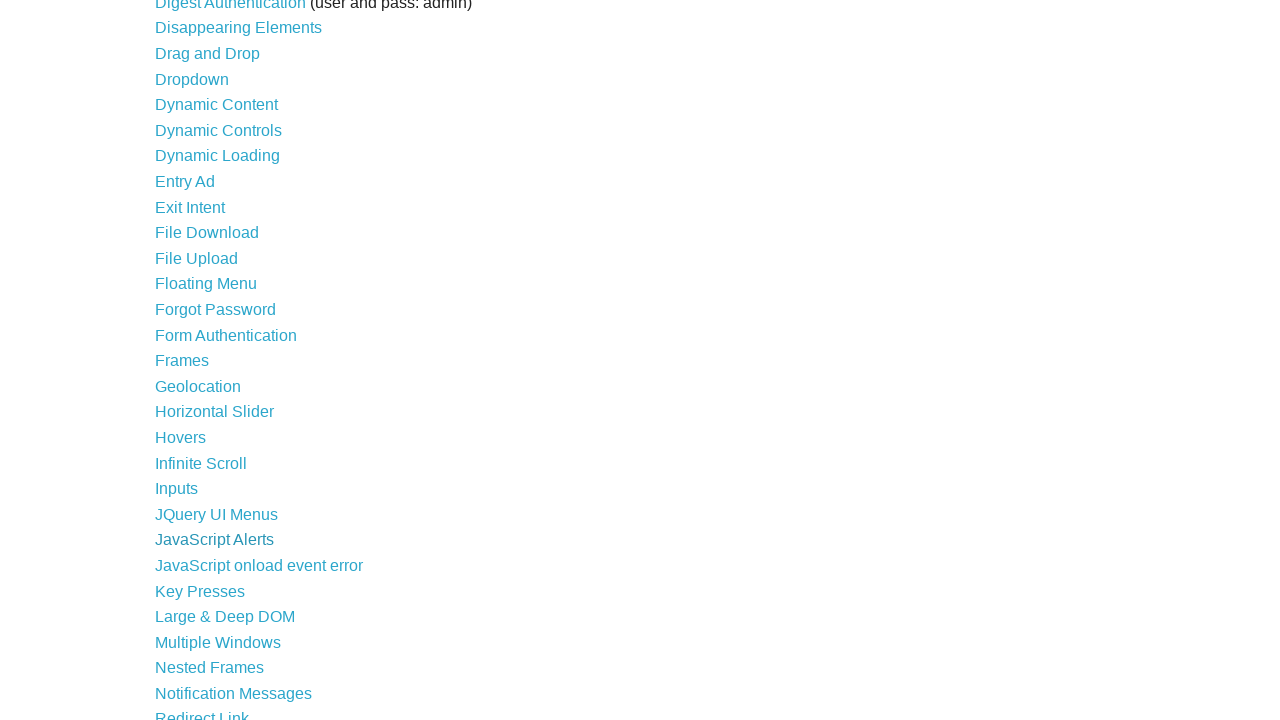

Retrieved link at index 30
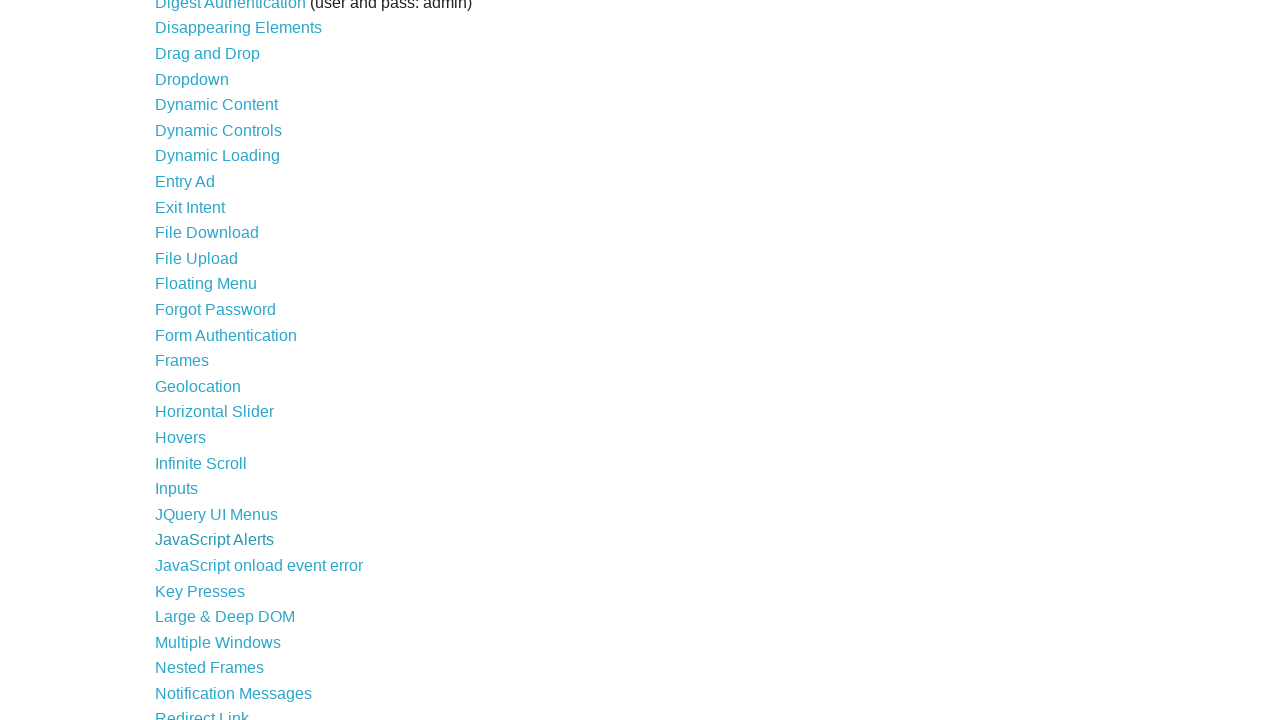

Opened link at index 30 in new tab using Ctrl/Cmd+Click at (259, 565) on xpath=//a >> nth=30
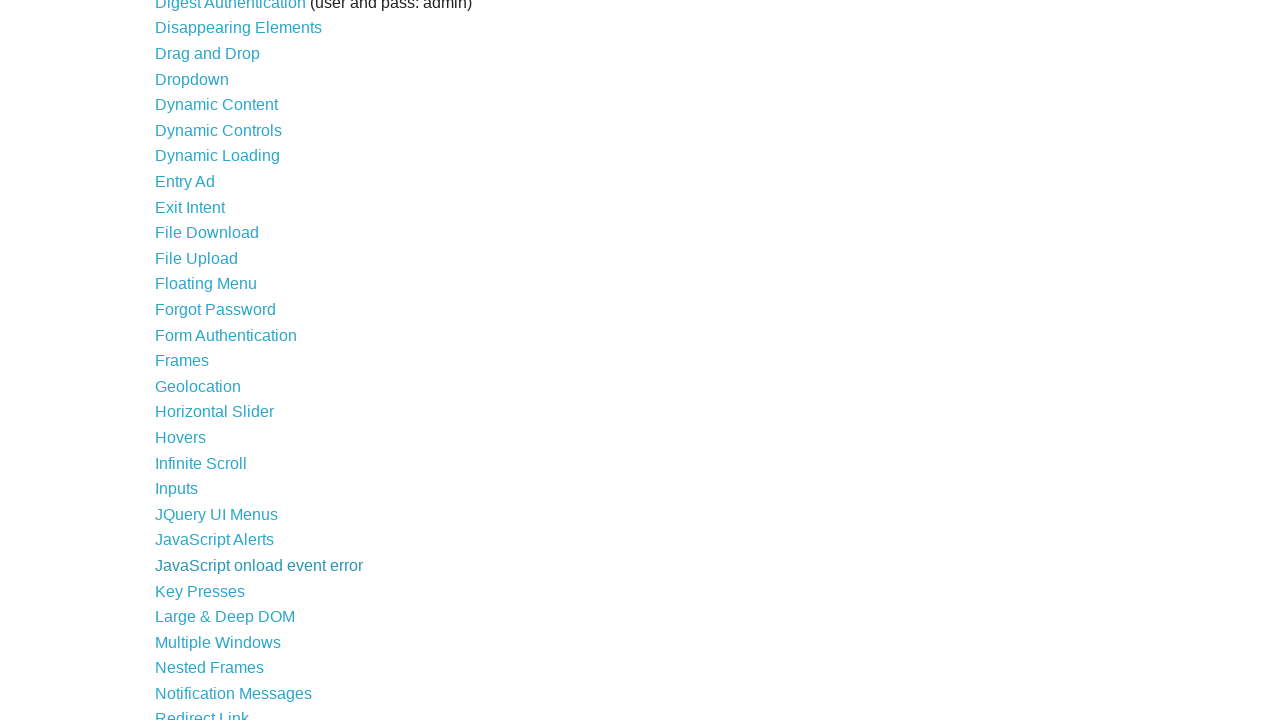

Captured new page object
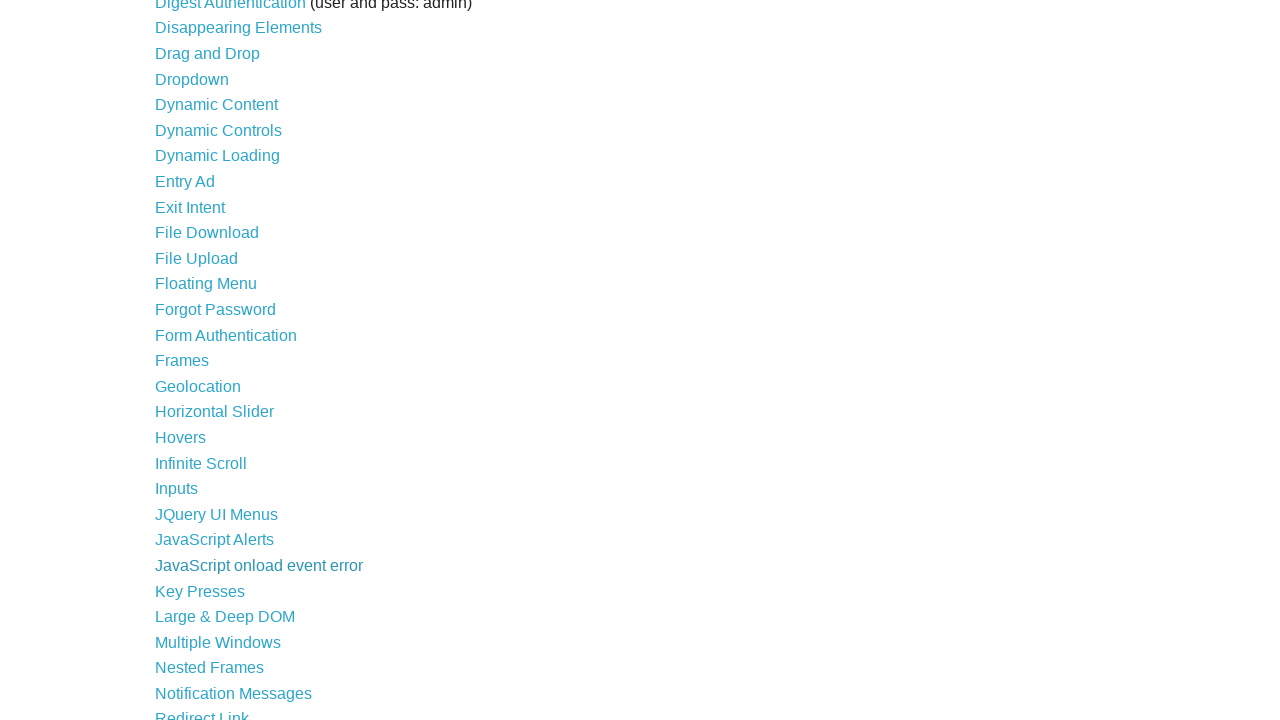

New page finished loading
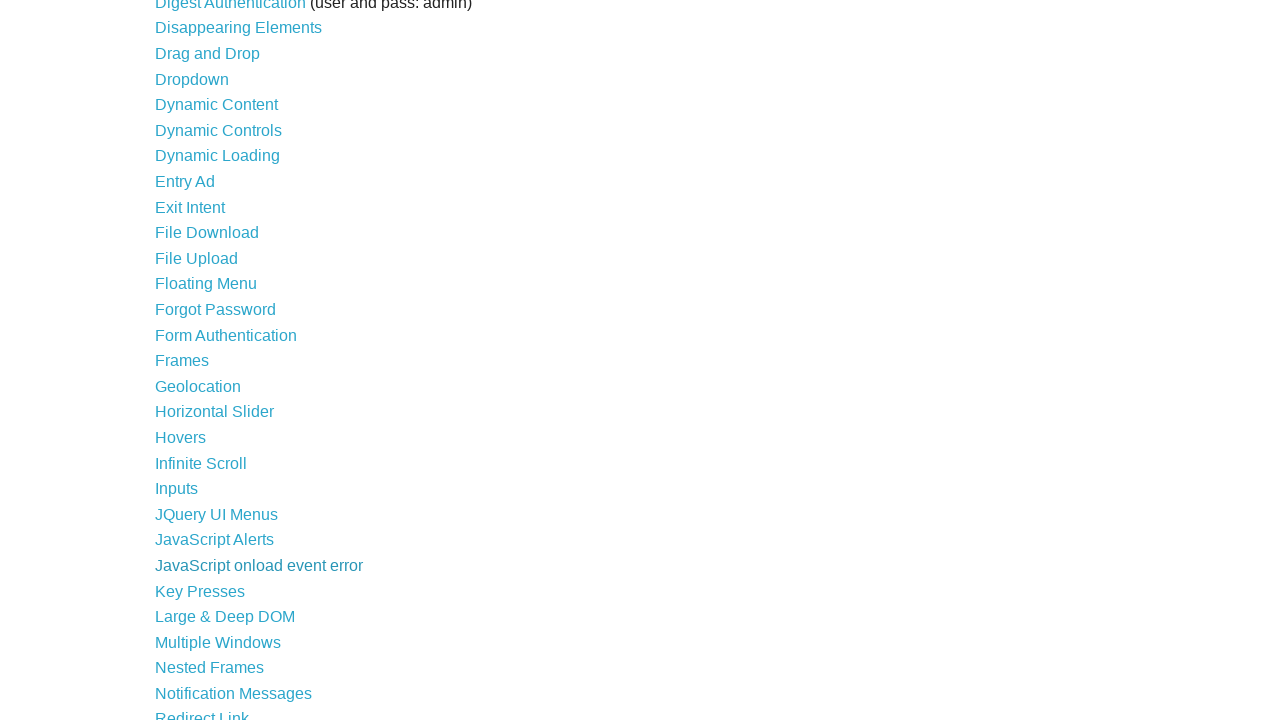

Closed tab for link at index 30
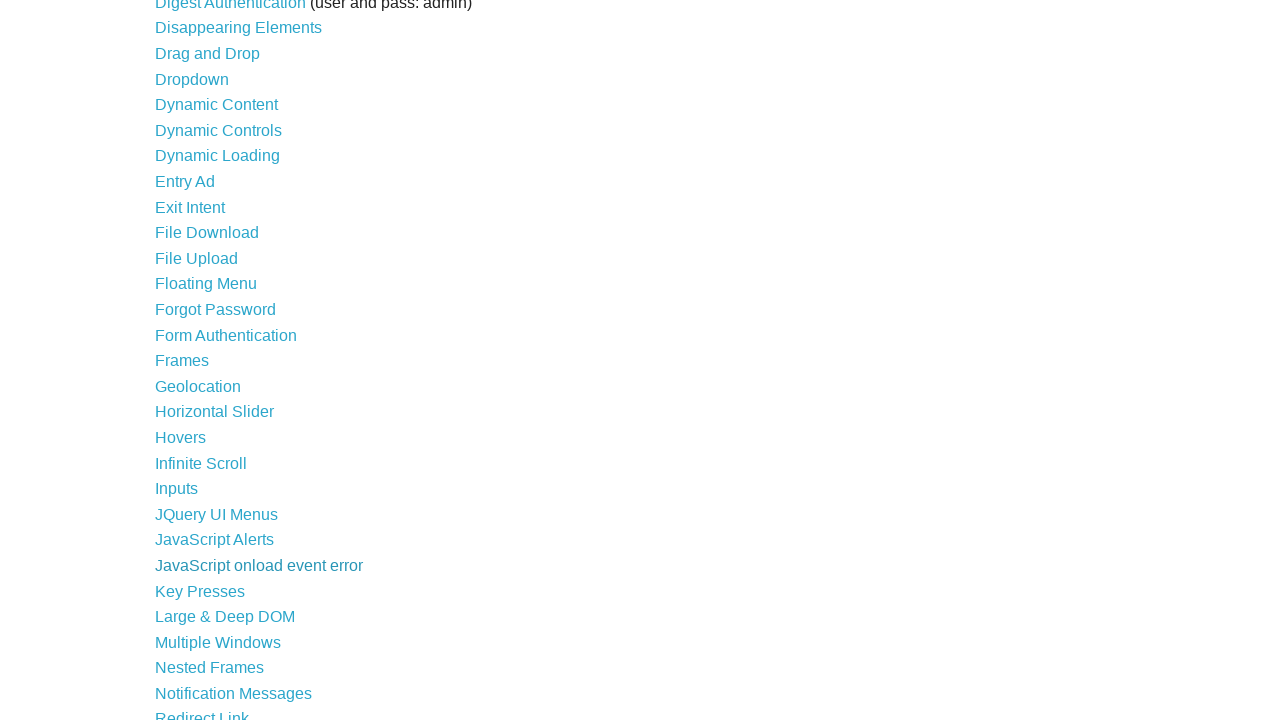

Retrieved link at index 31
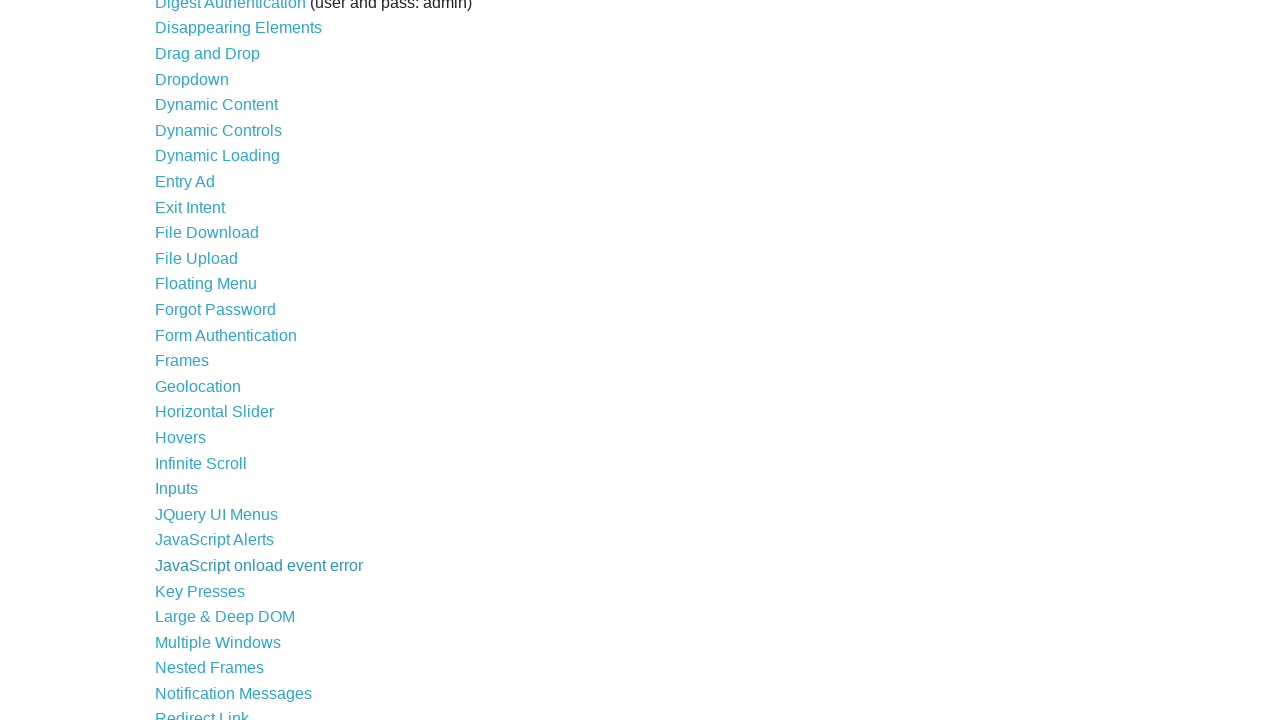

Opened link at index 31 in new tab using Ctrl/Cmd+Click at (200, 591) on xpath=//a >> nth=31
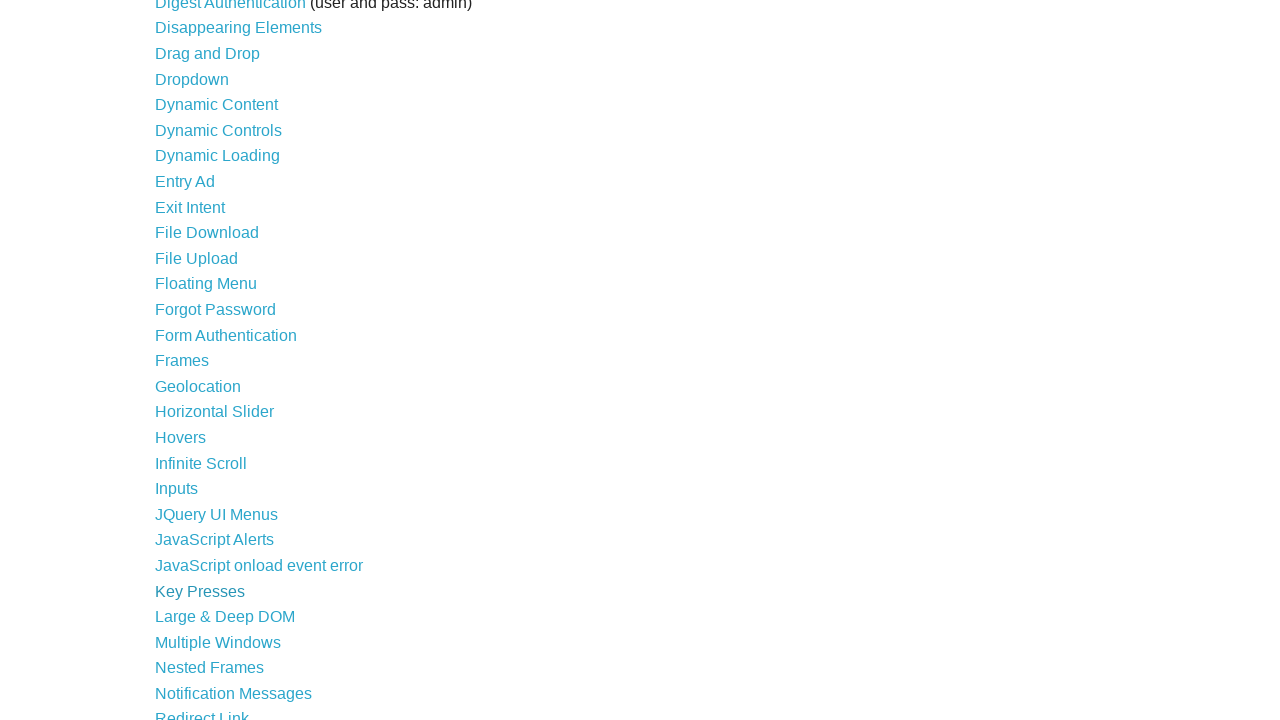

Captured new page object
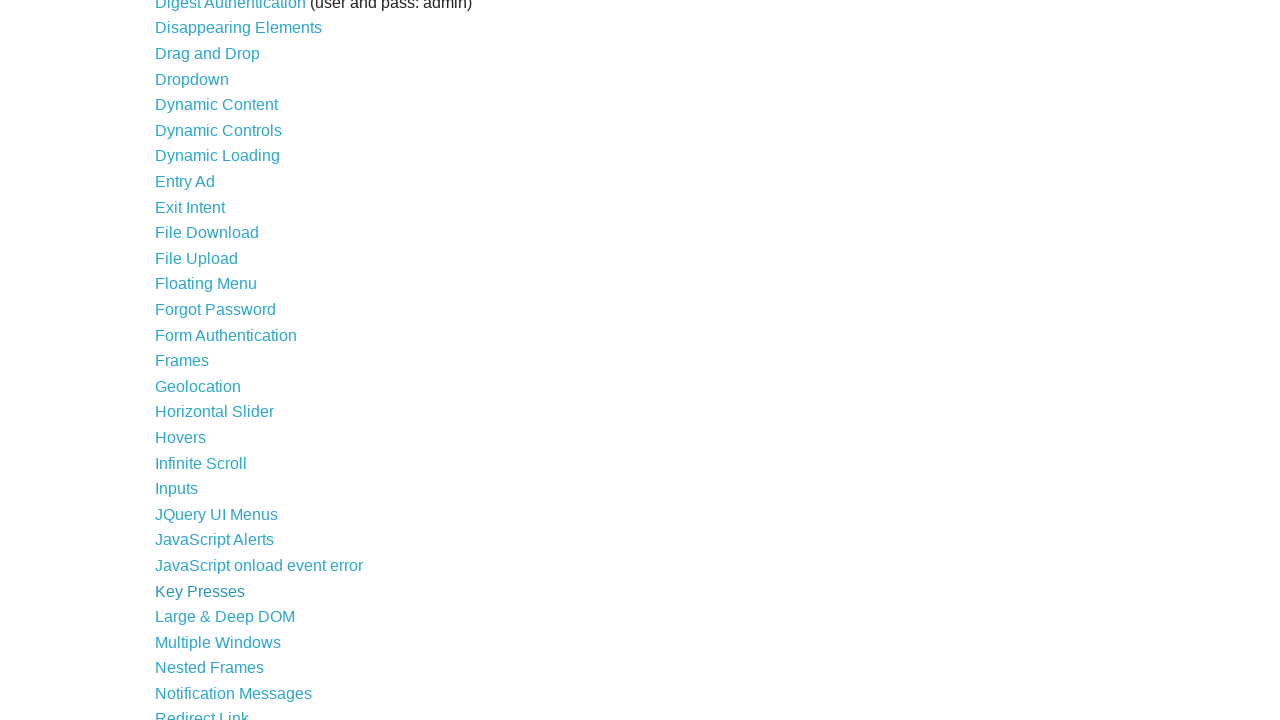

New page finished loading
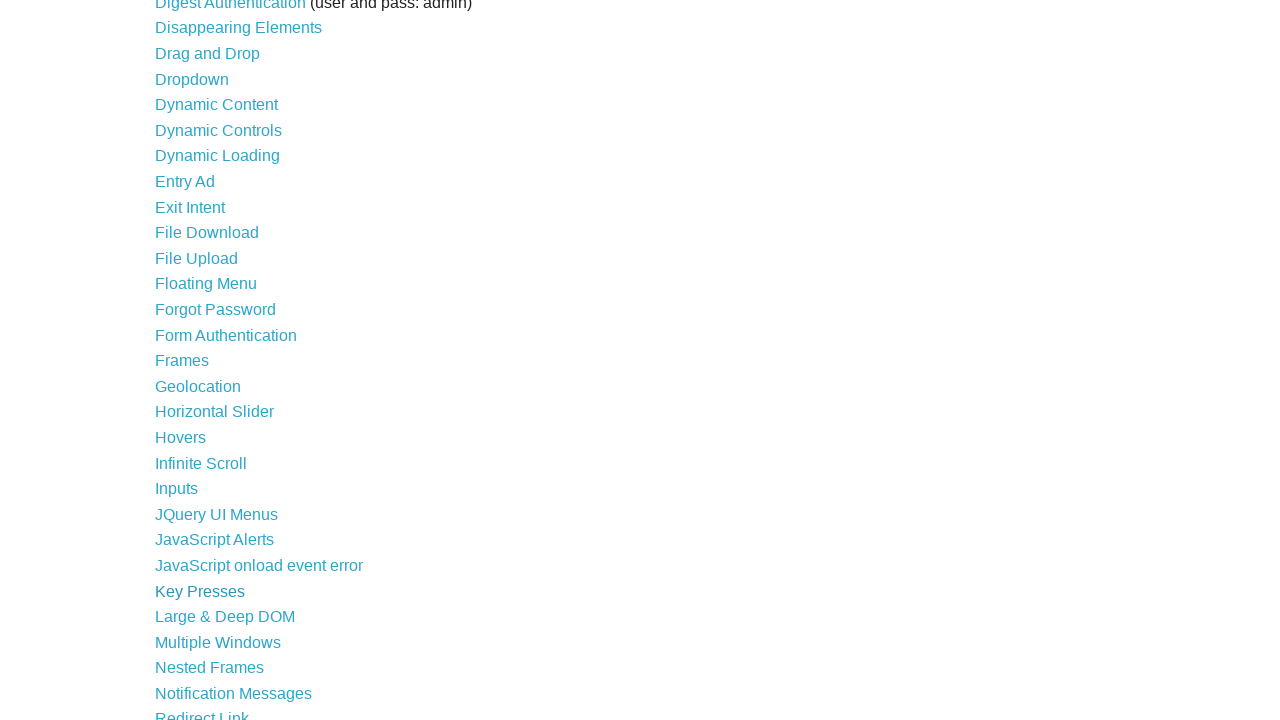

Verified h3 element exists and is visible on new page
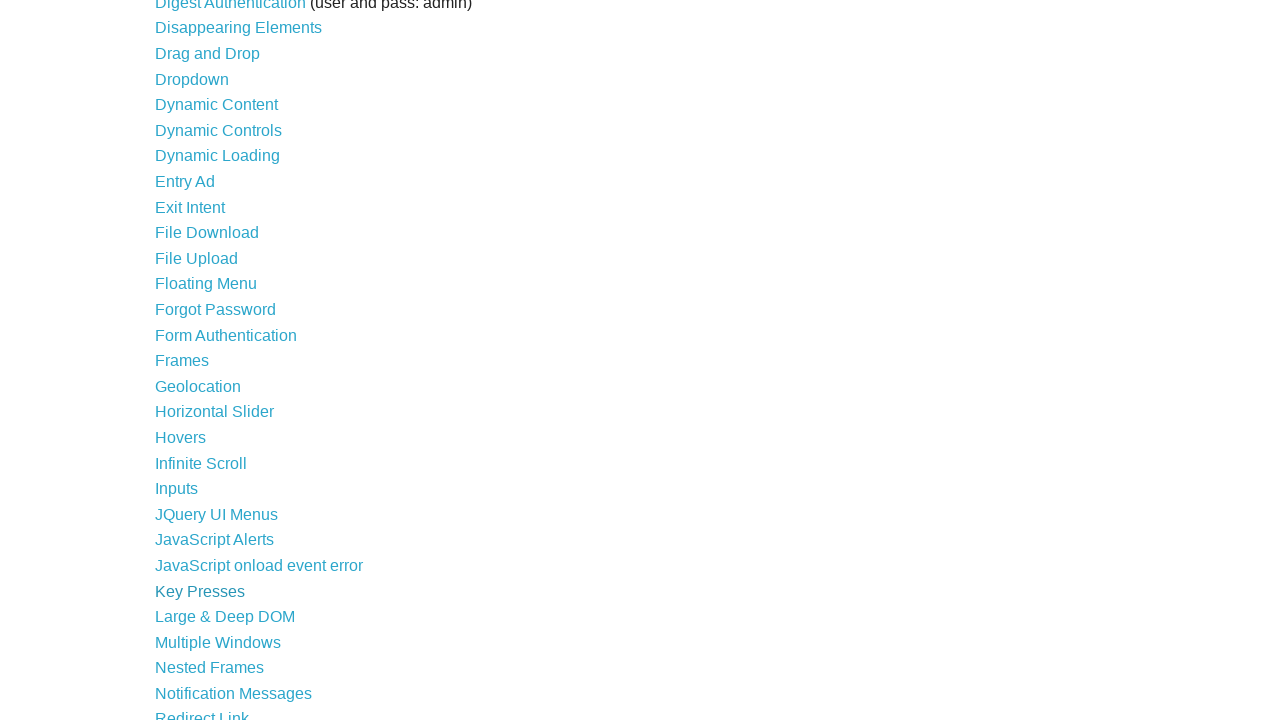

Closed tab for link at index 31
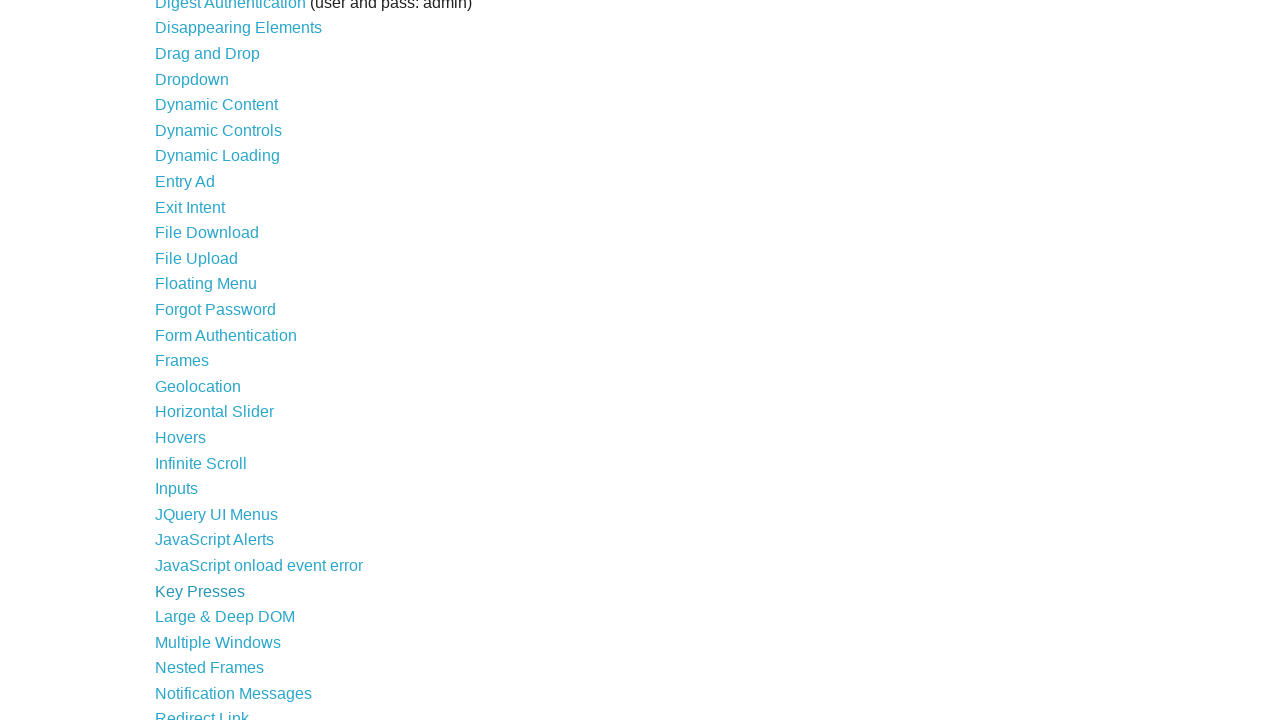

Retrieved link at index 32
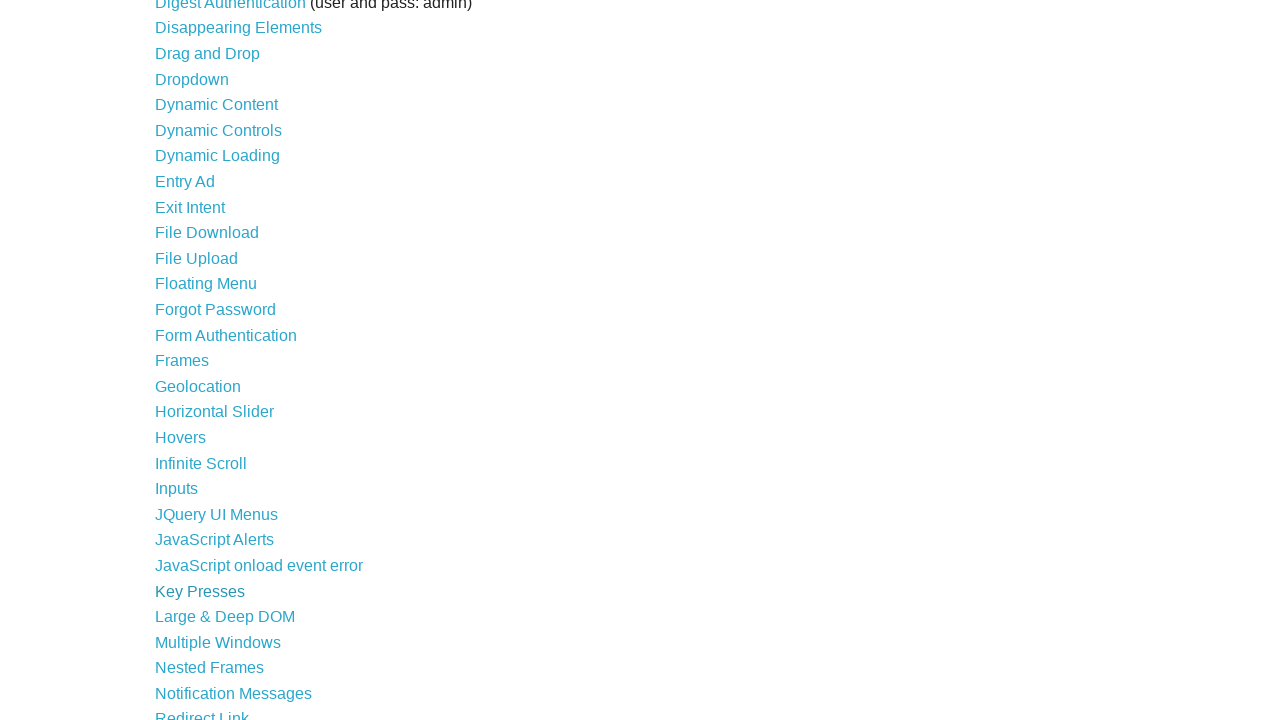

Opened link at index 32 in new tab using Ctrl/Cmd+Click at (225, 617) on xpath=//a >> nth=32
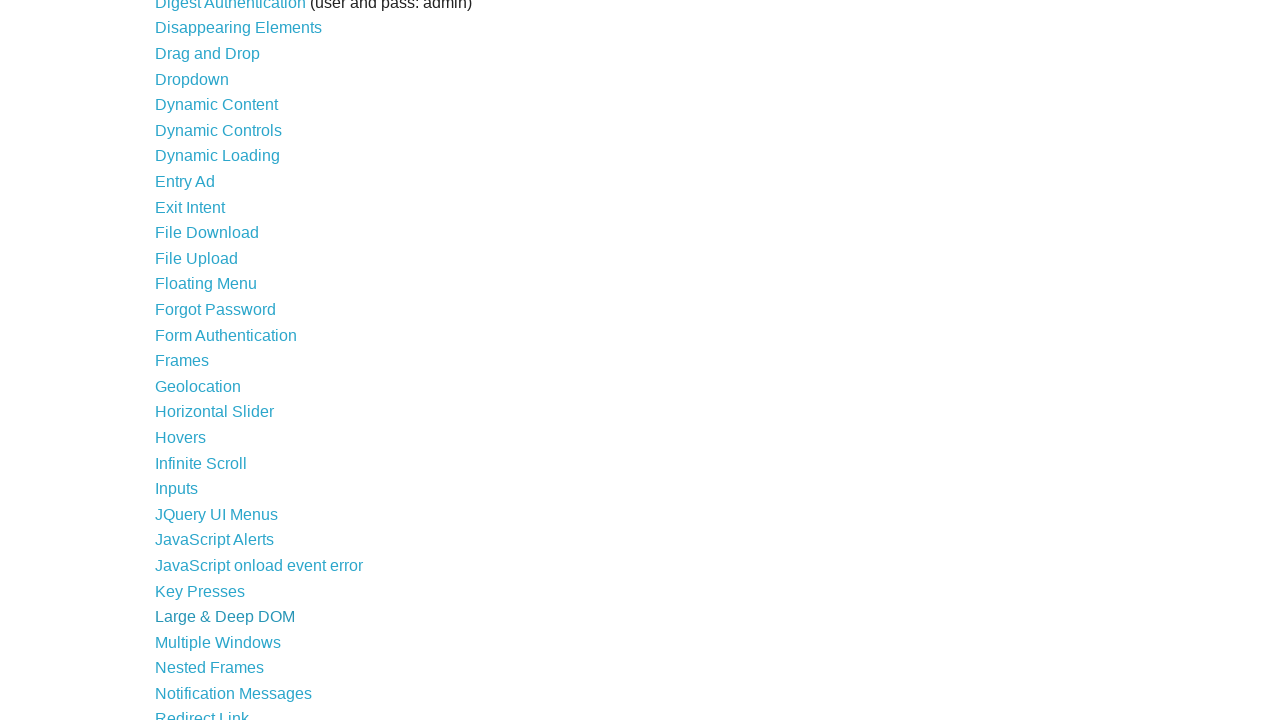

Captured new page object
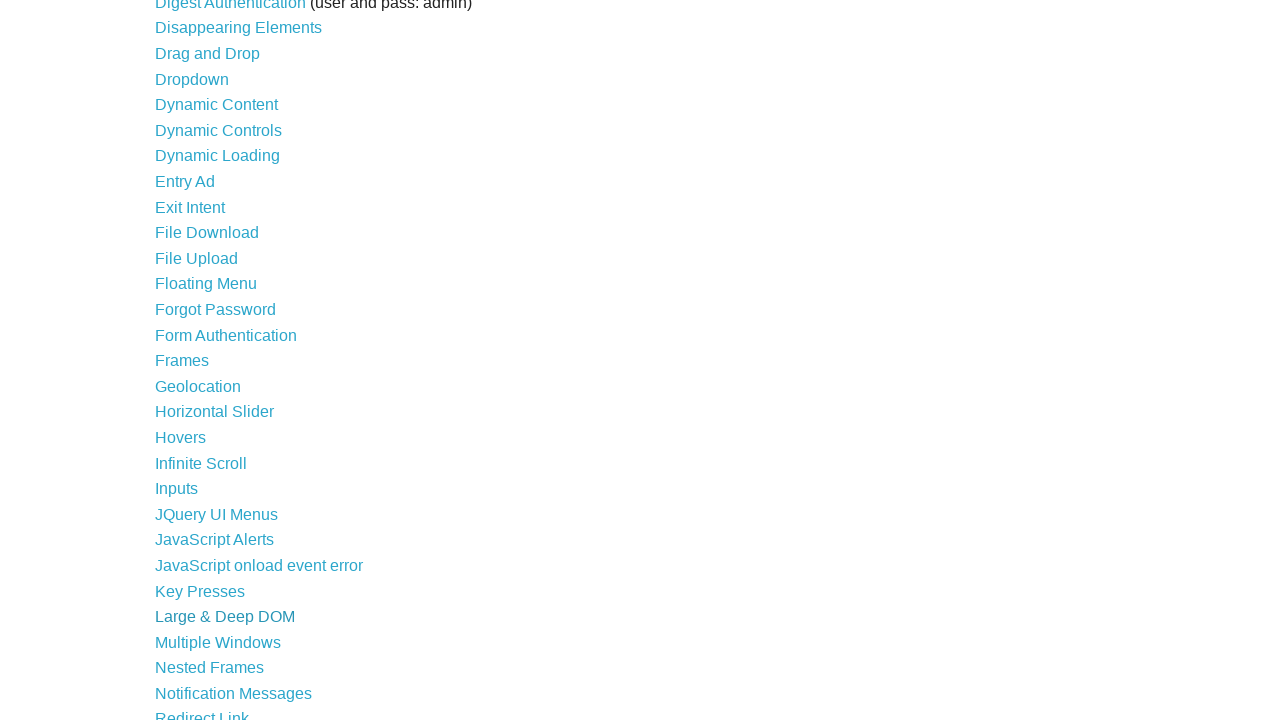

New page finished loading
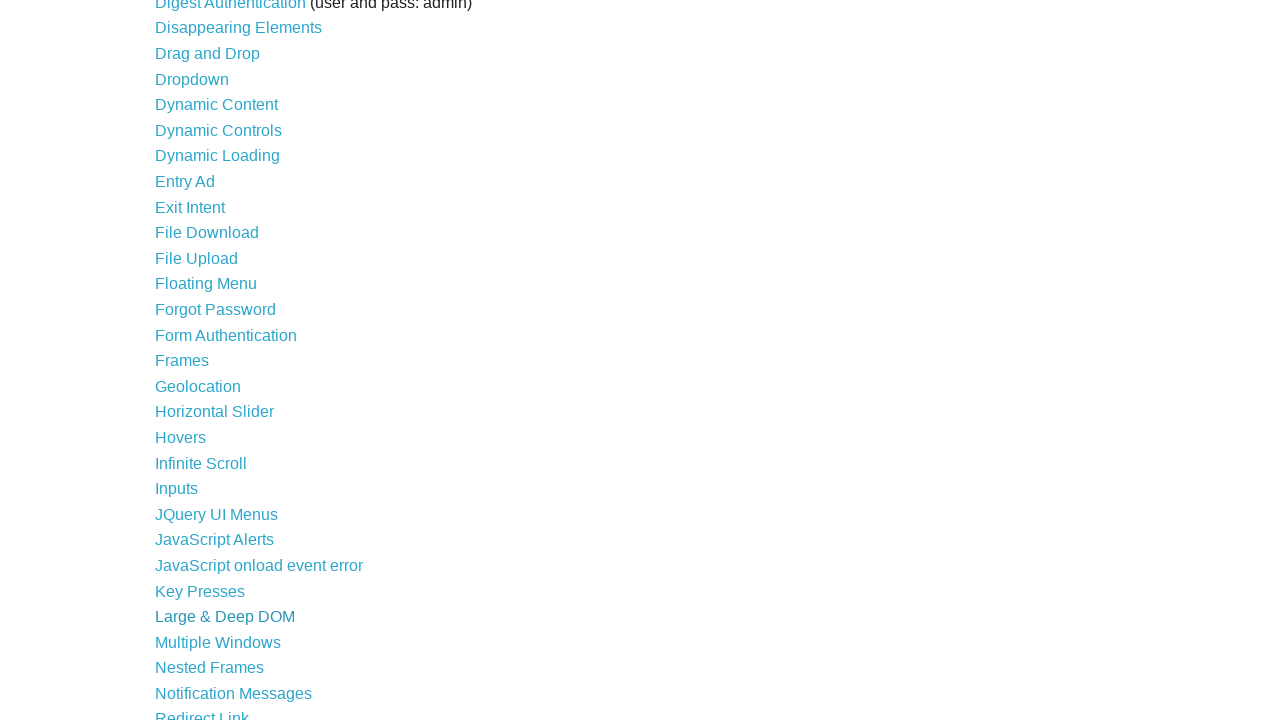

Verified h3 element exists and is visible on new page
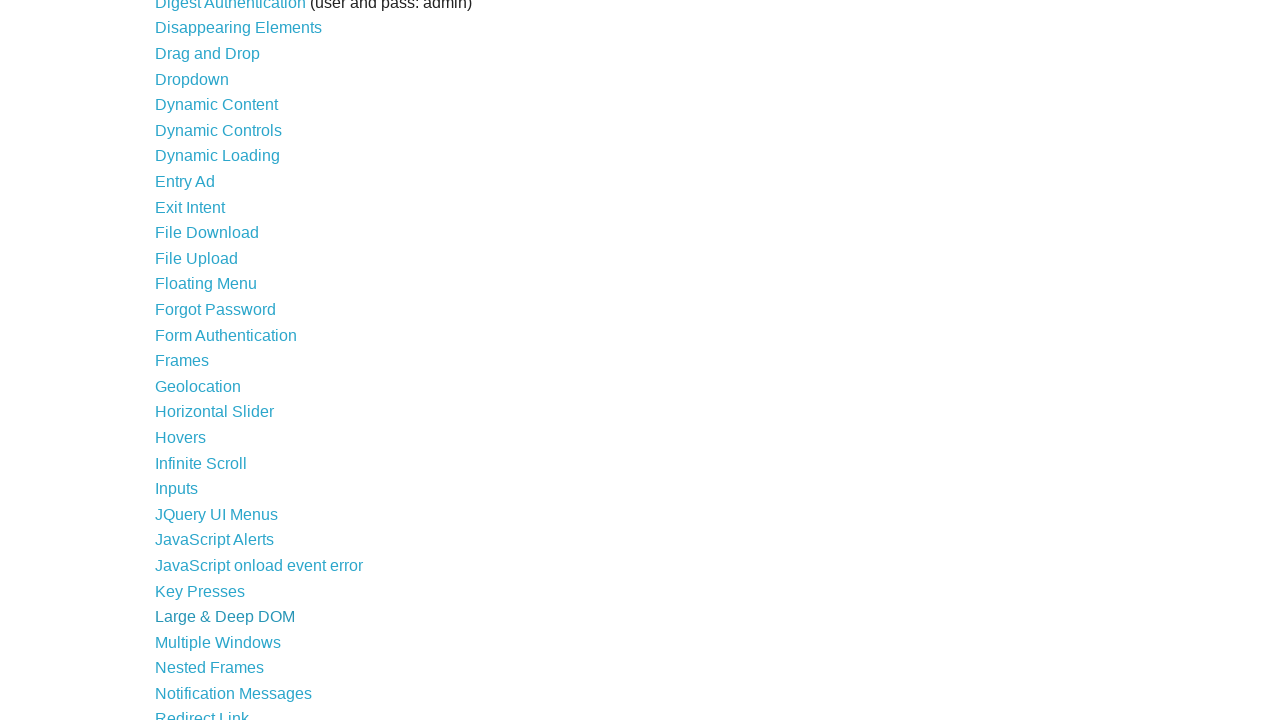

Closed tab for link at index 32
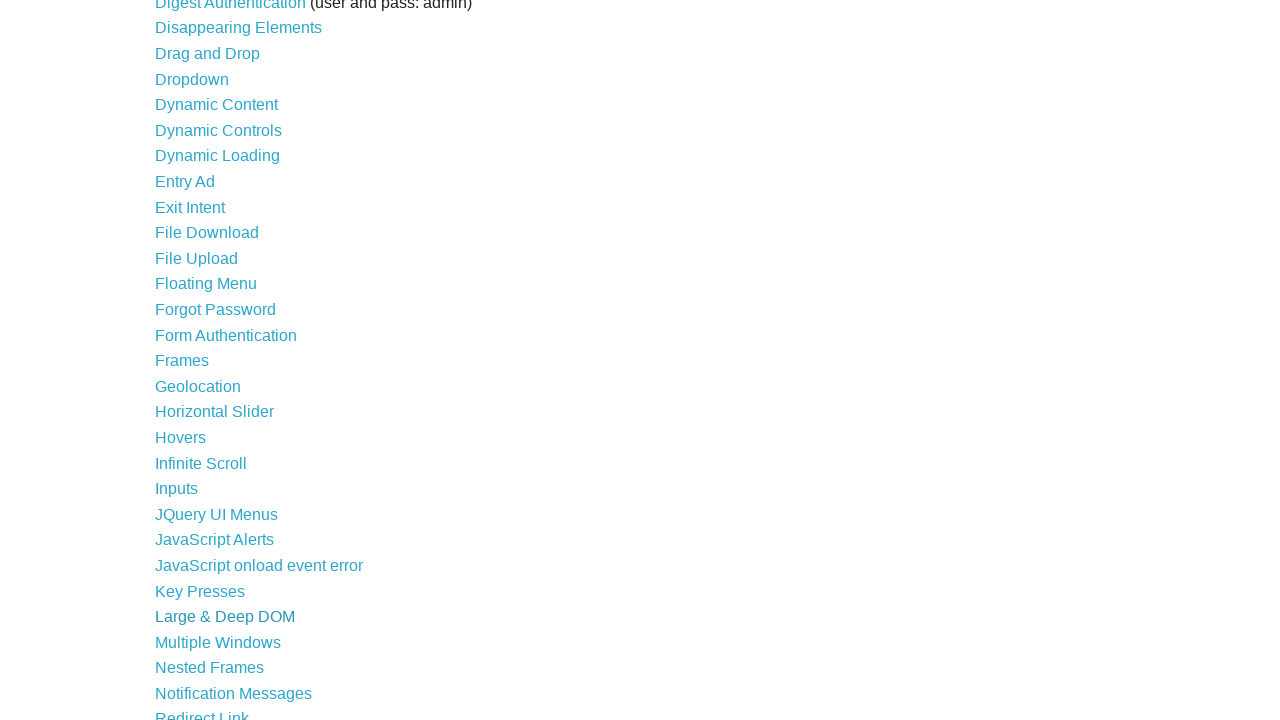

Retrieved link at index 33
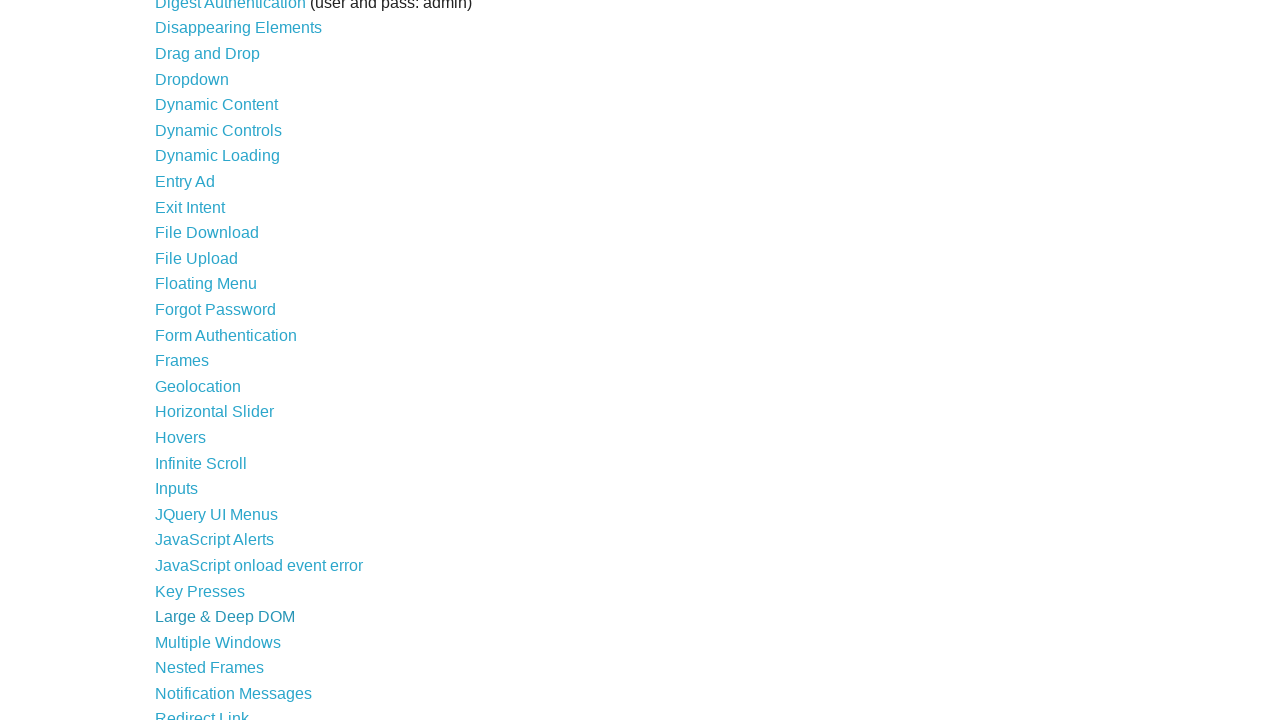

Opened link at index 33 in new tab using Ctrl/Cmd+Click at (218, 642) on xpath=//a >> nth=33
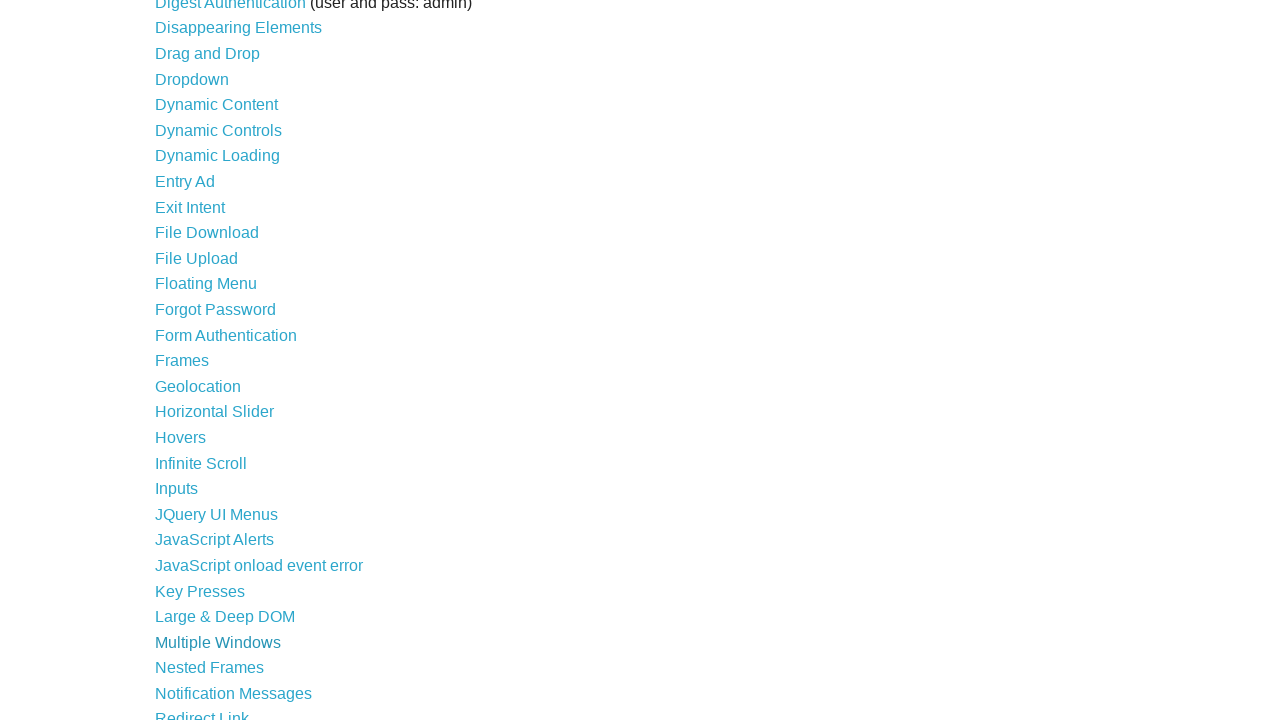

Captured new page object
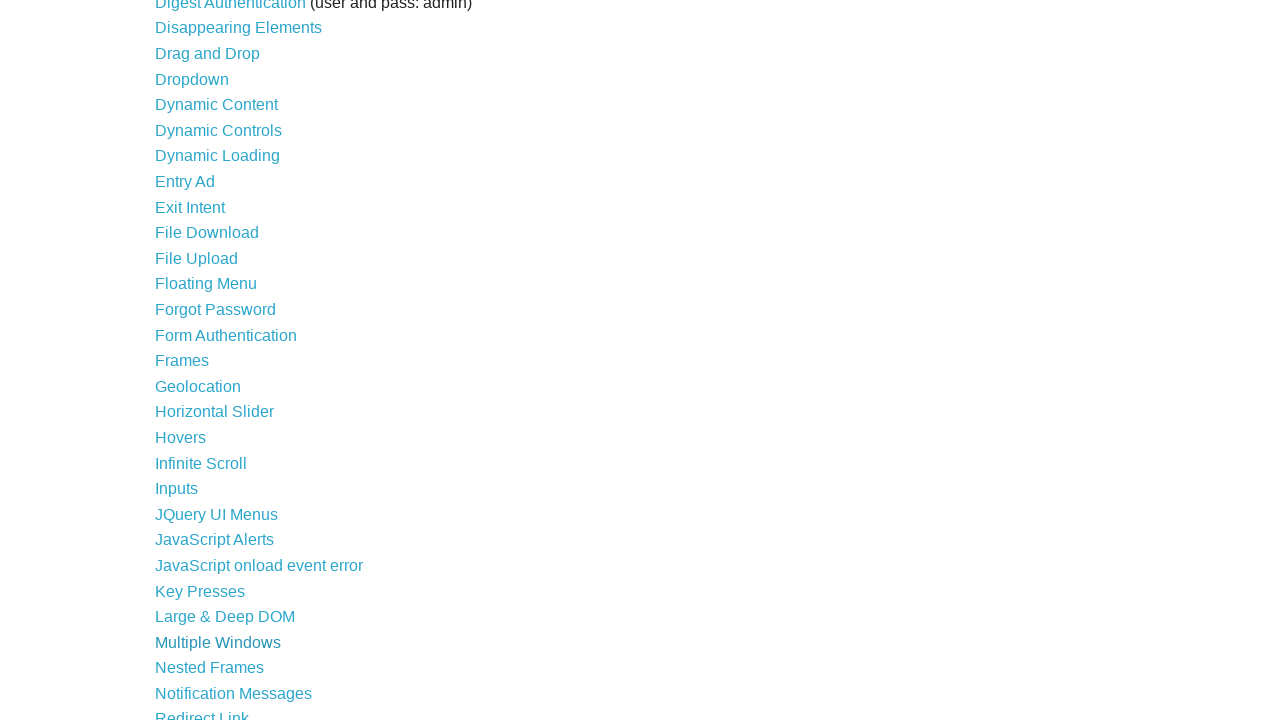

New page finished loading
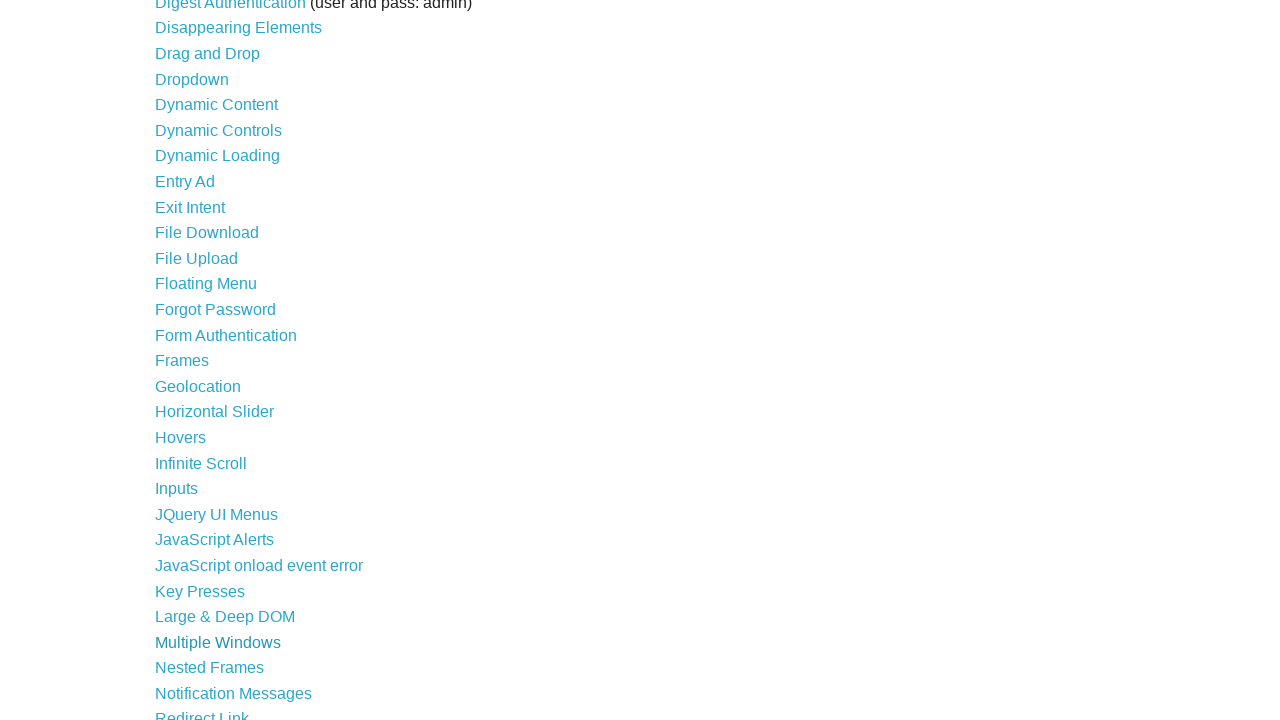

Verified h3 element exists and is visible on new page
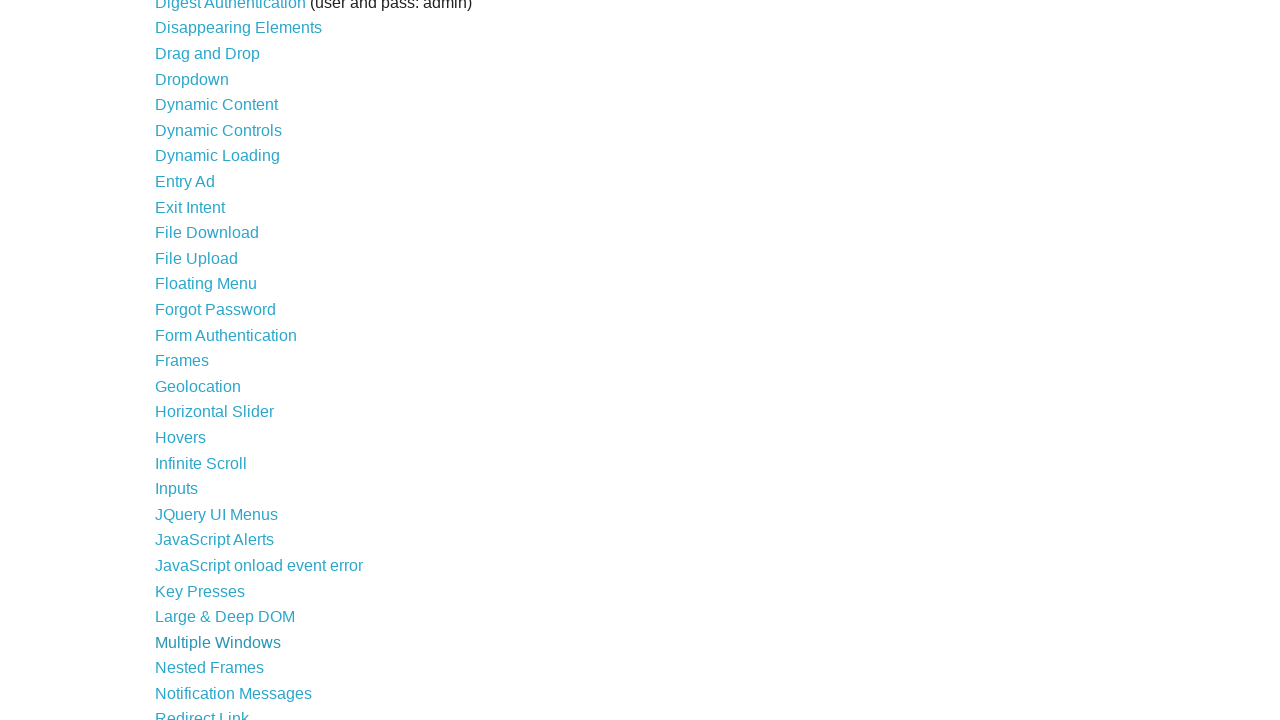

Closed tab for link at index 33
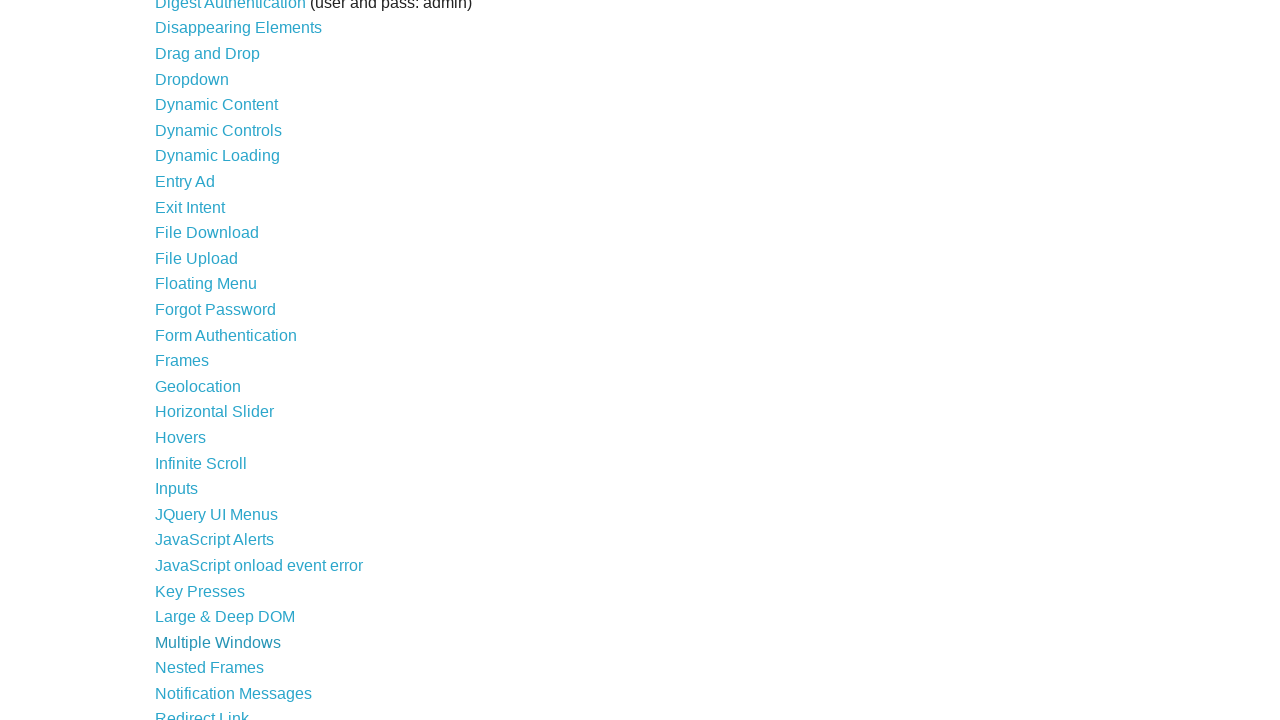

Retrieved link at index 34
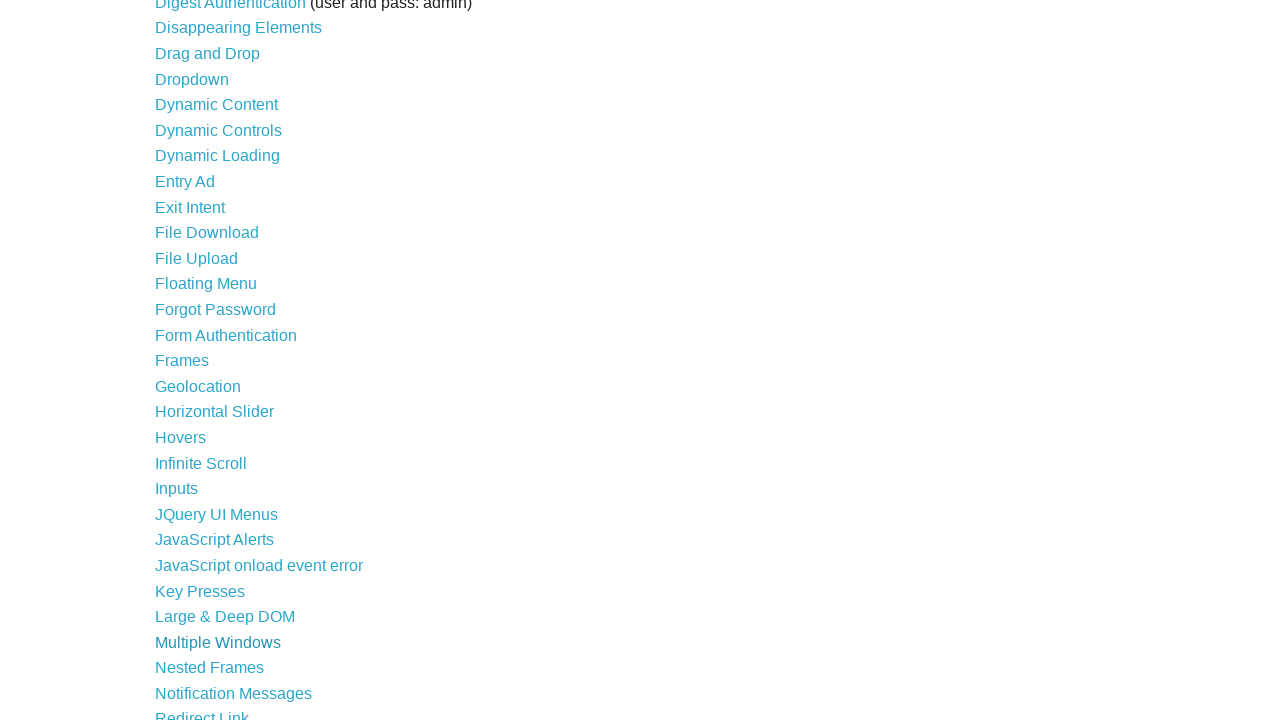

Opened link at index 34 in new tab using Ctrl/Cmd+Click at (210, 668) on xpath=//a >> nth=34
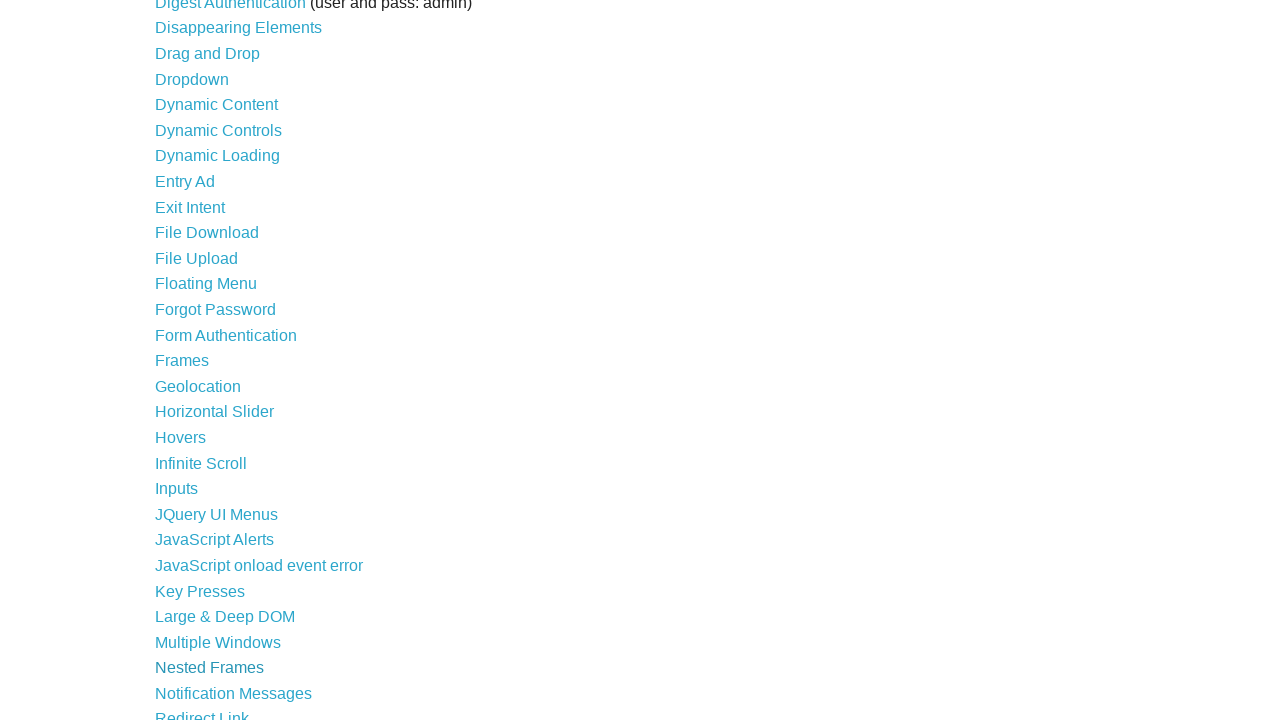

Captured new page object
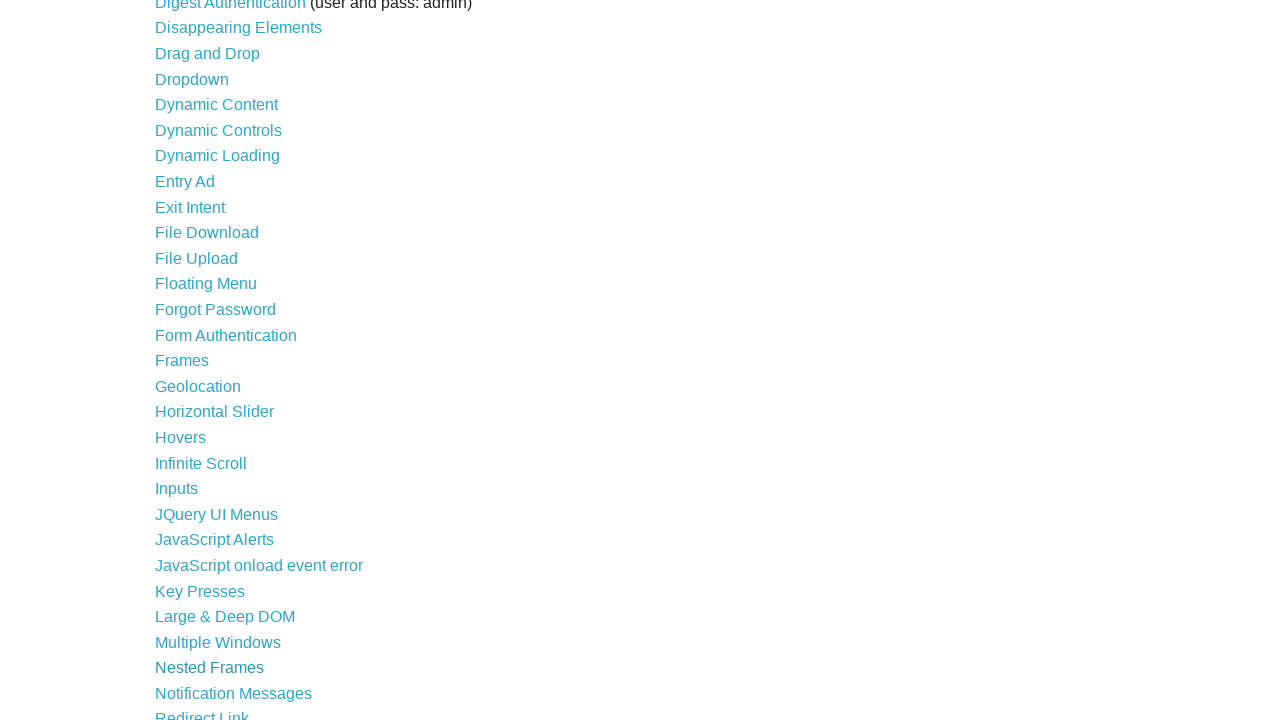

New page finished loading
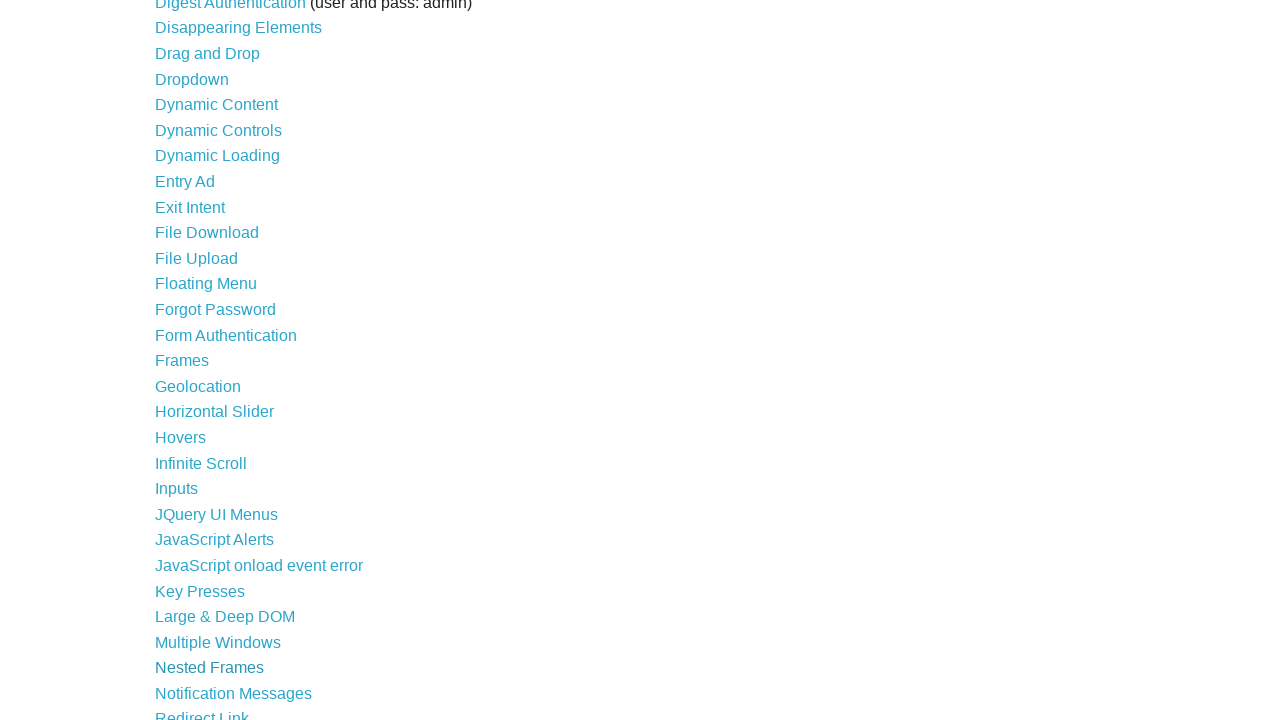

Closed tab for link at index 34
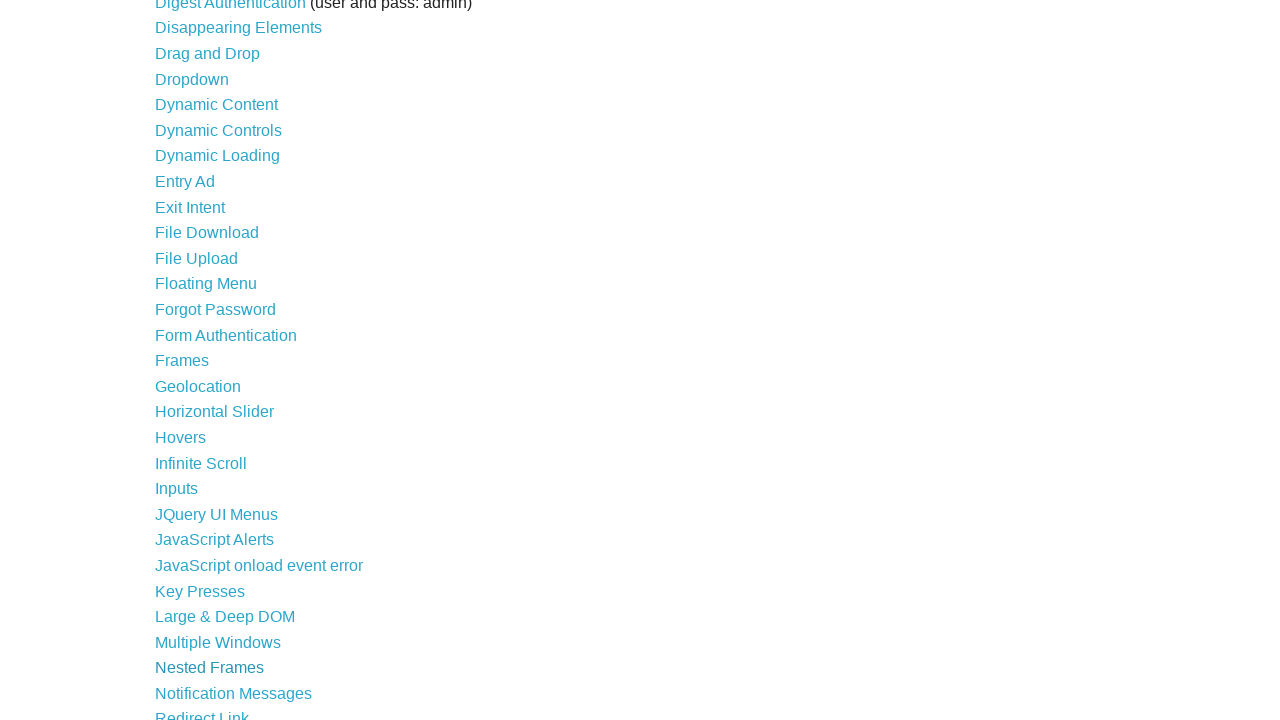

Retrieved link at index 35
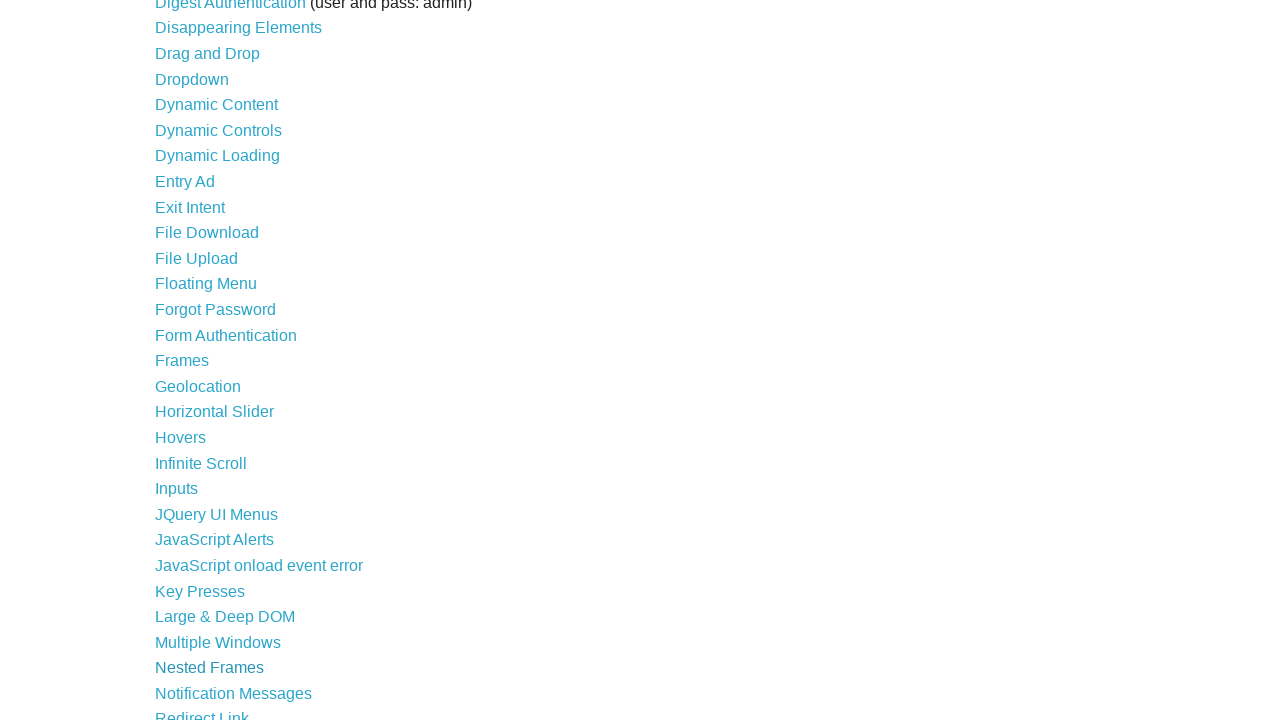

Opened link at index 35 in new tab using Ctrl/Cmd+Click at (234, 693) on xpath=//a >> nth=35
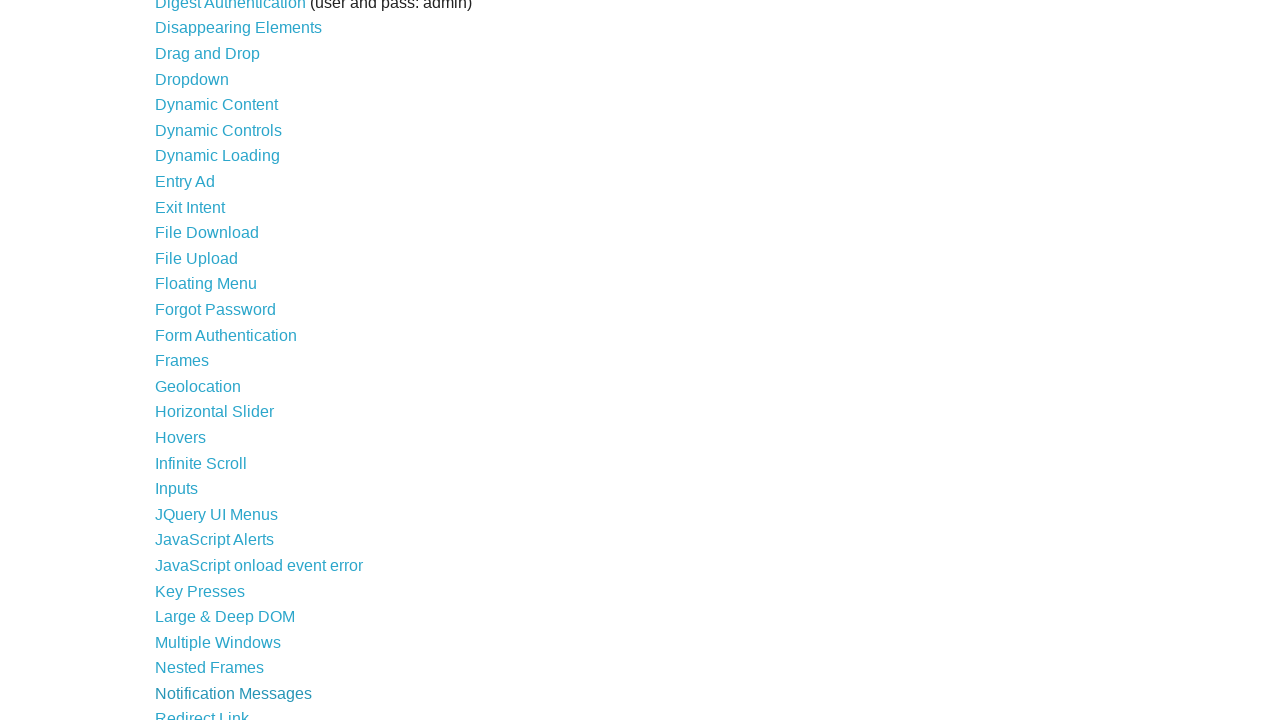

Captured new page object
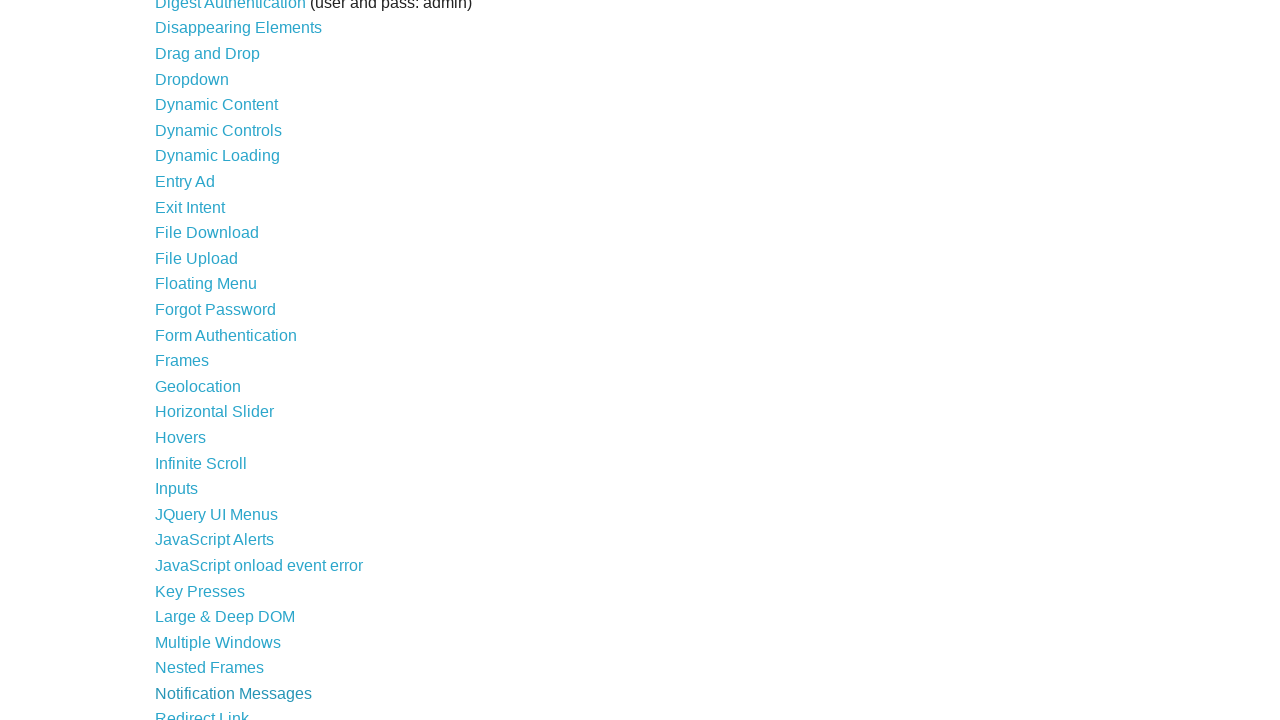

New page finished loading
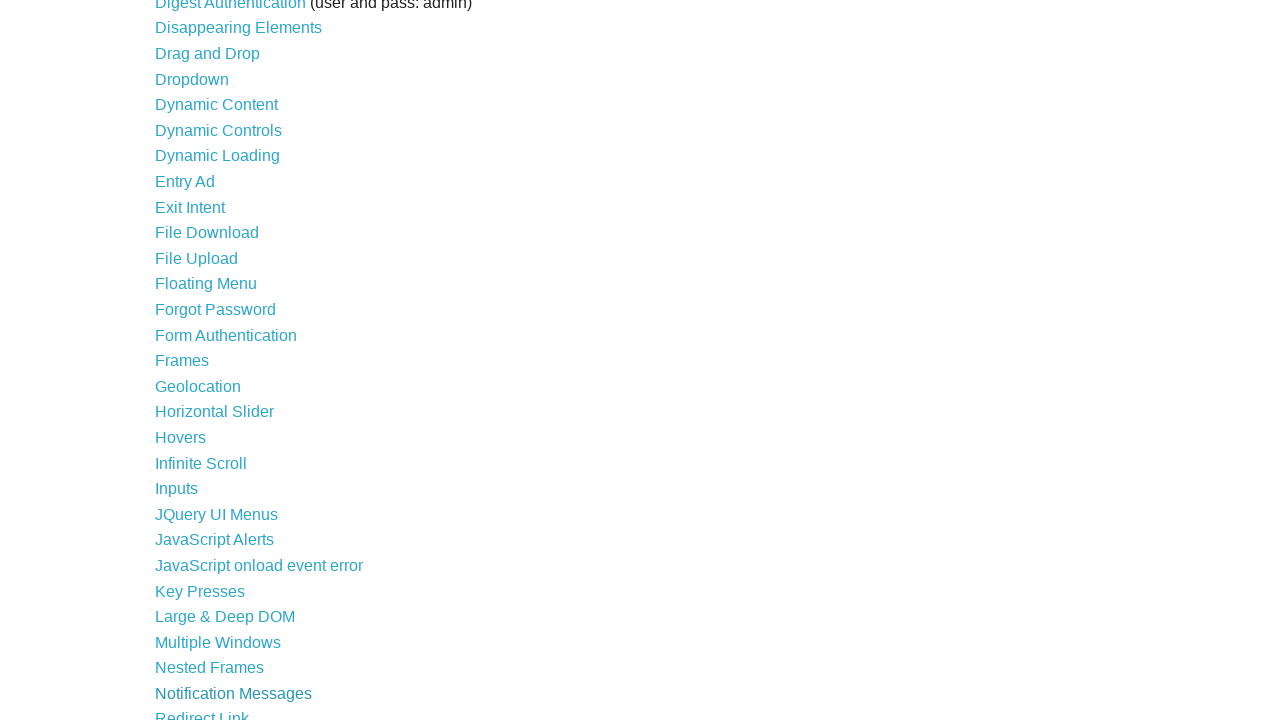

Verified h3 element exists and is visible on new page
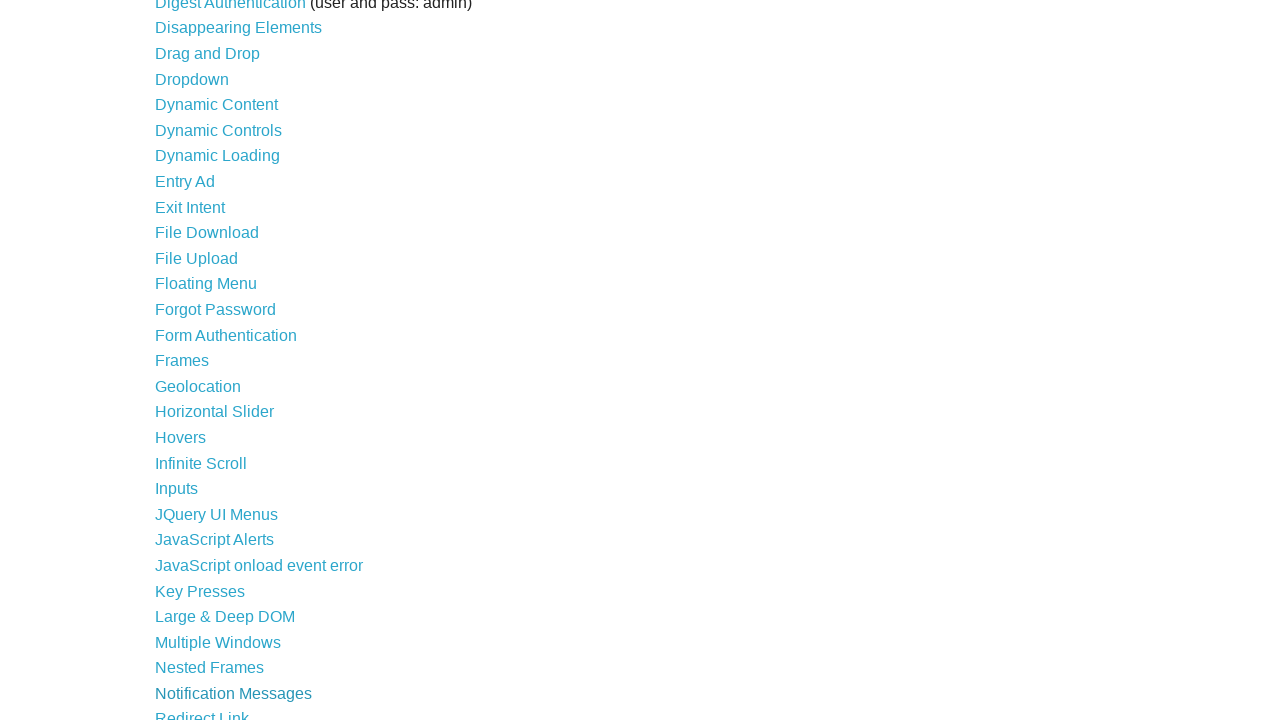

Closed tab for link at index 35
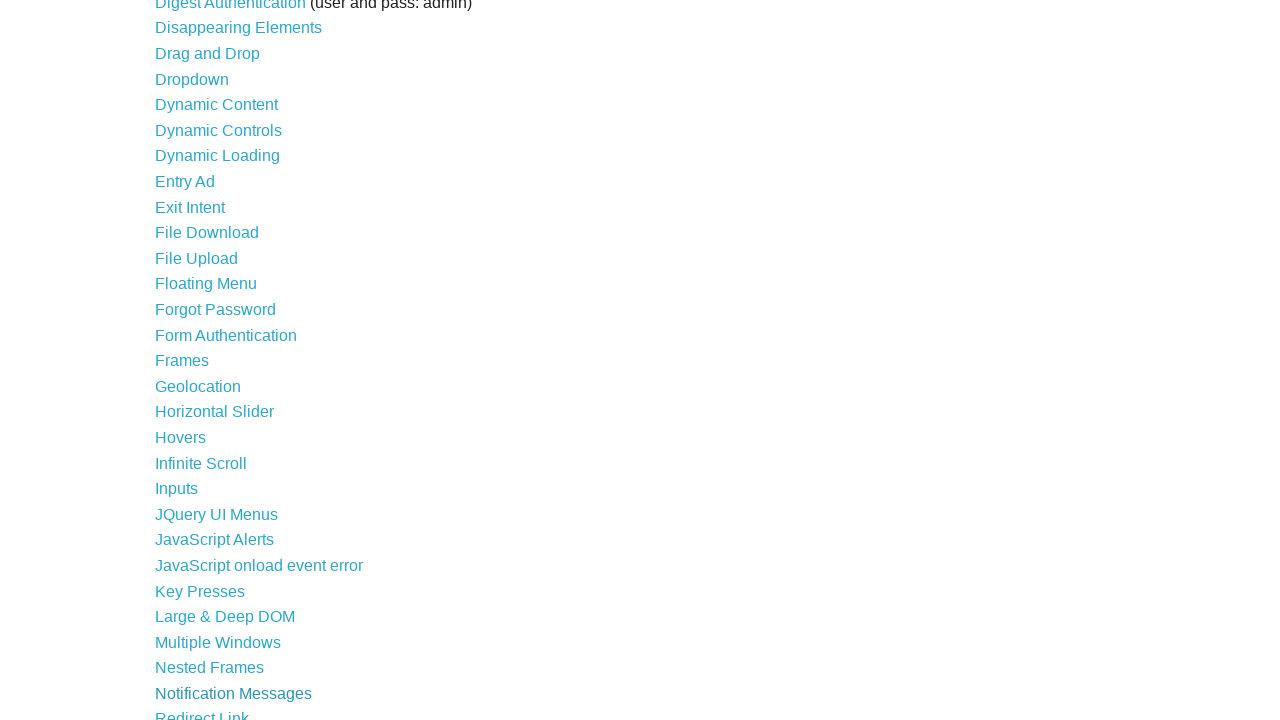

Retrieved link at index 36
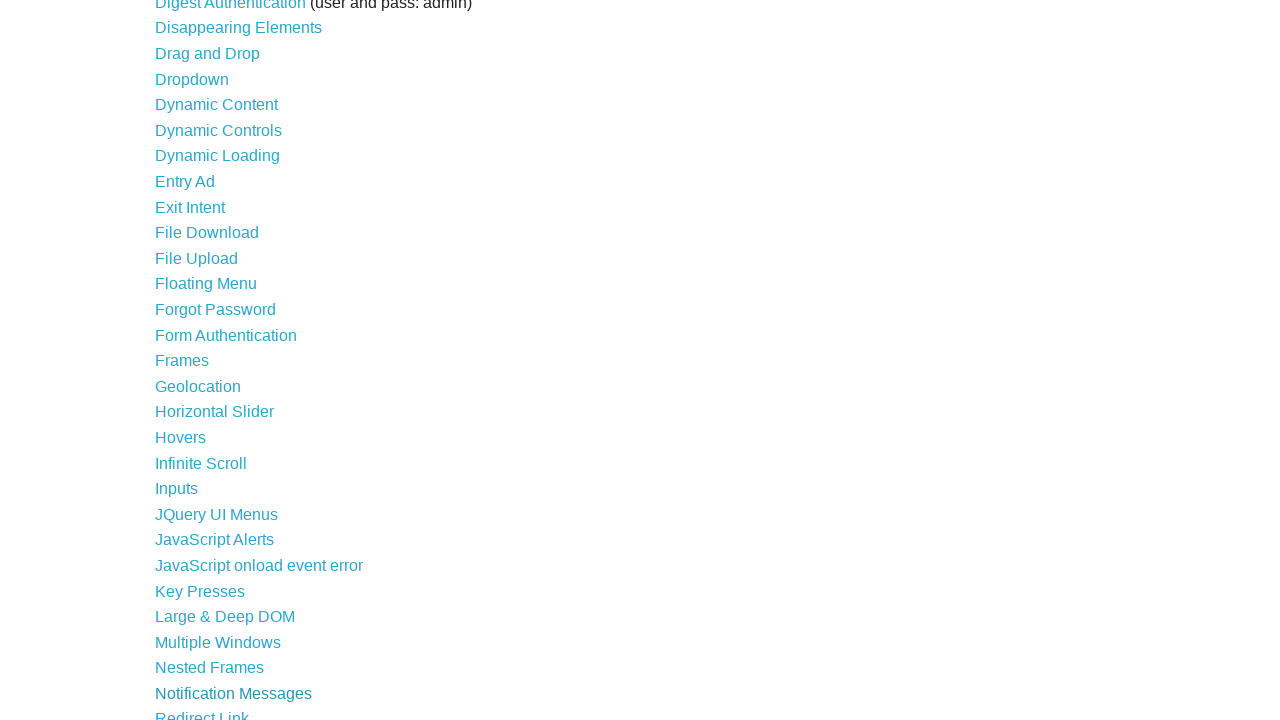

Opened link at index 36 in new tab using Ctrl/Cmd+Click at (202, 712) on xpath=//a >> nth=36
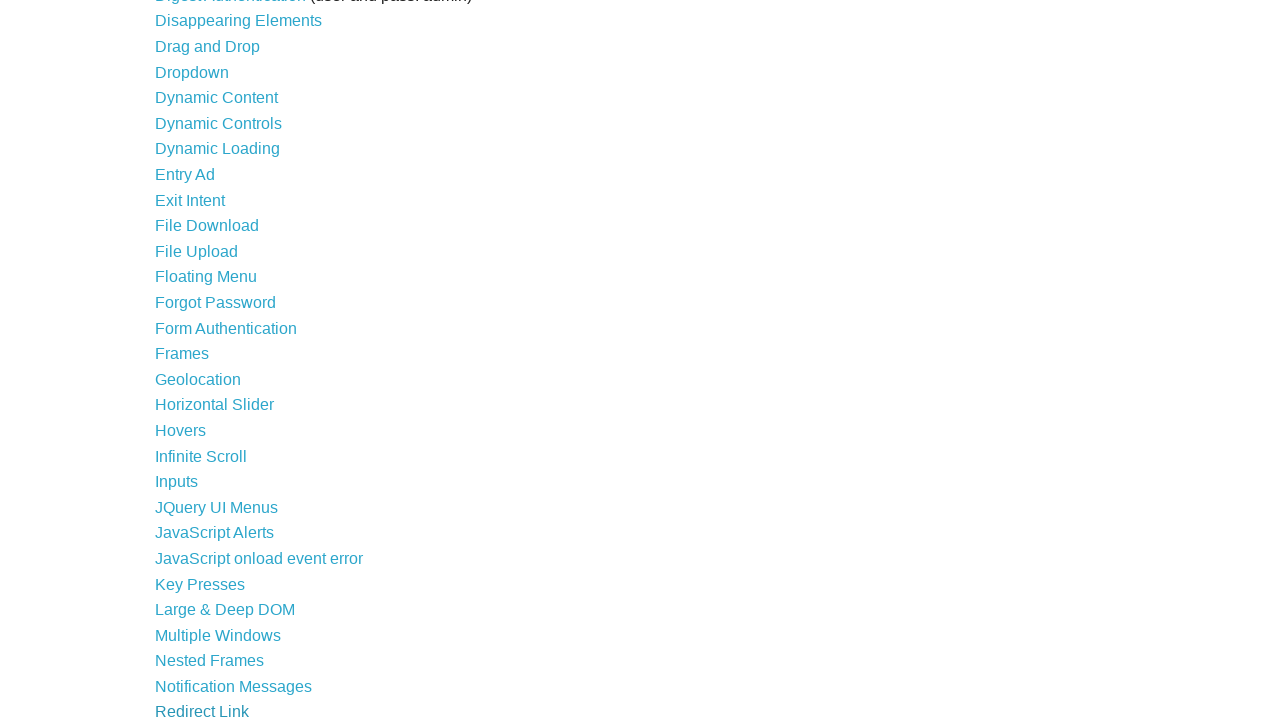

Captured new page object
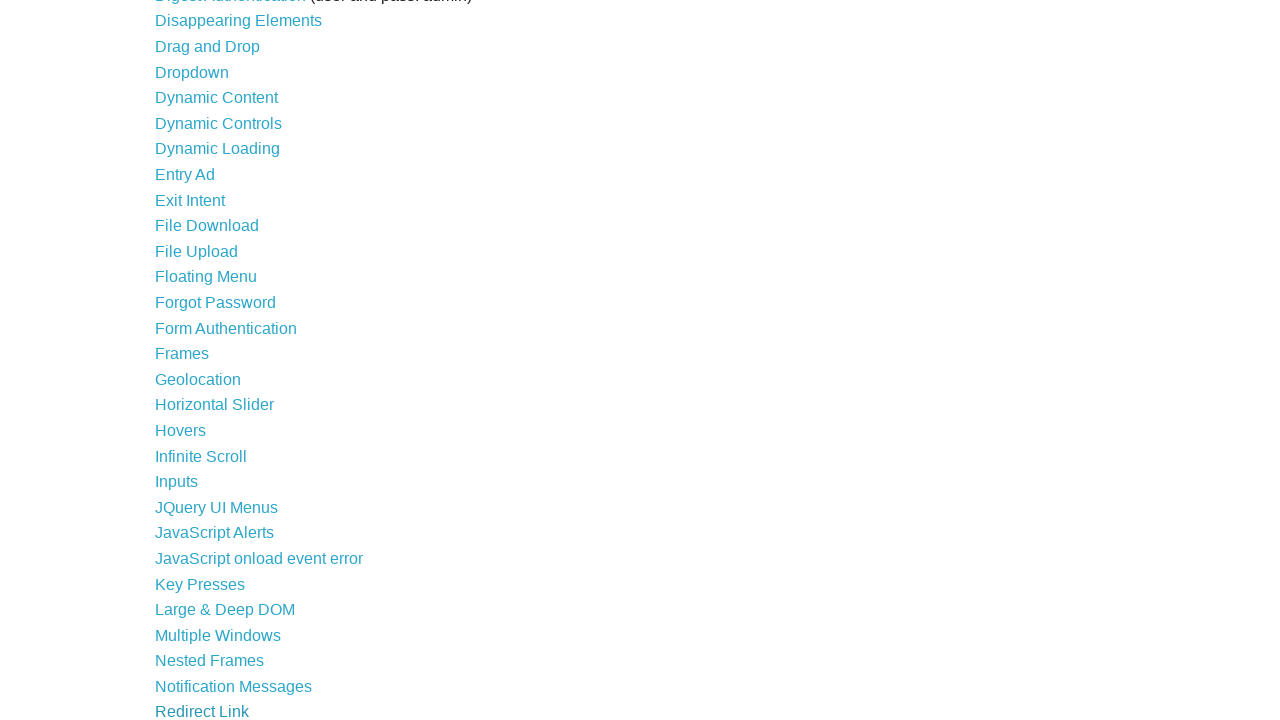

New page finished loading
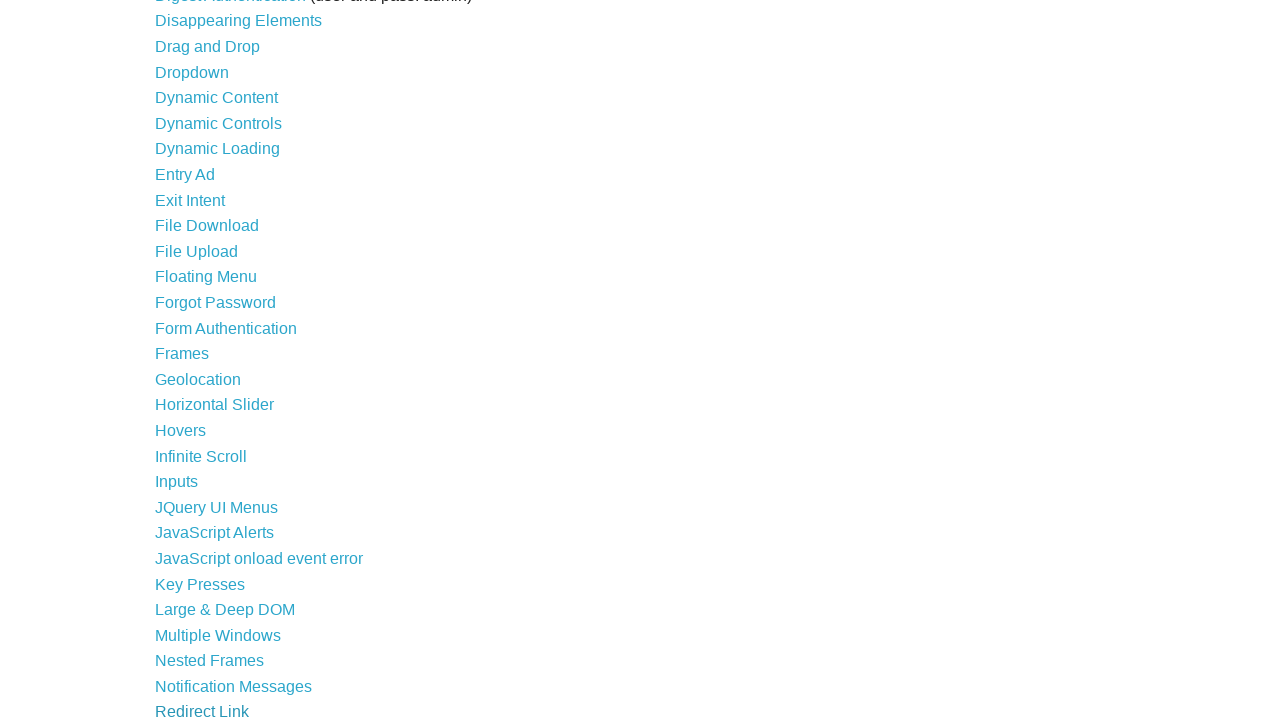

Verified h3 element exists and is visible on new page
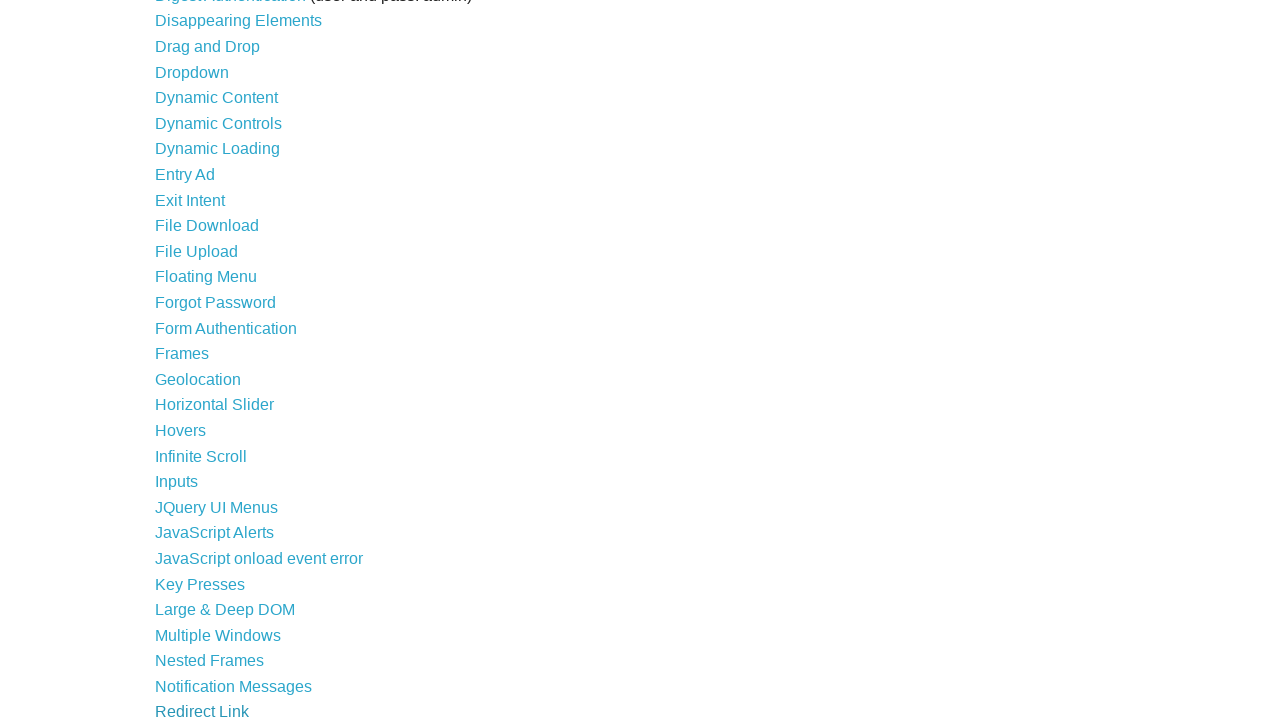

Closed tab for link at index 36
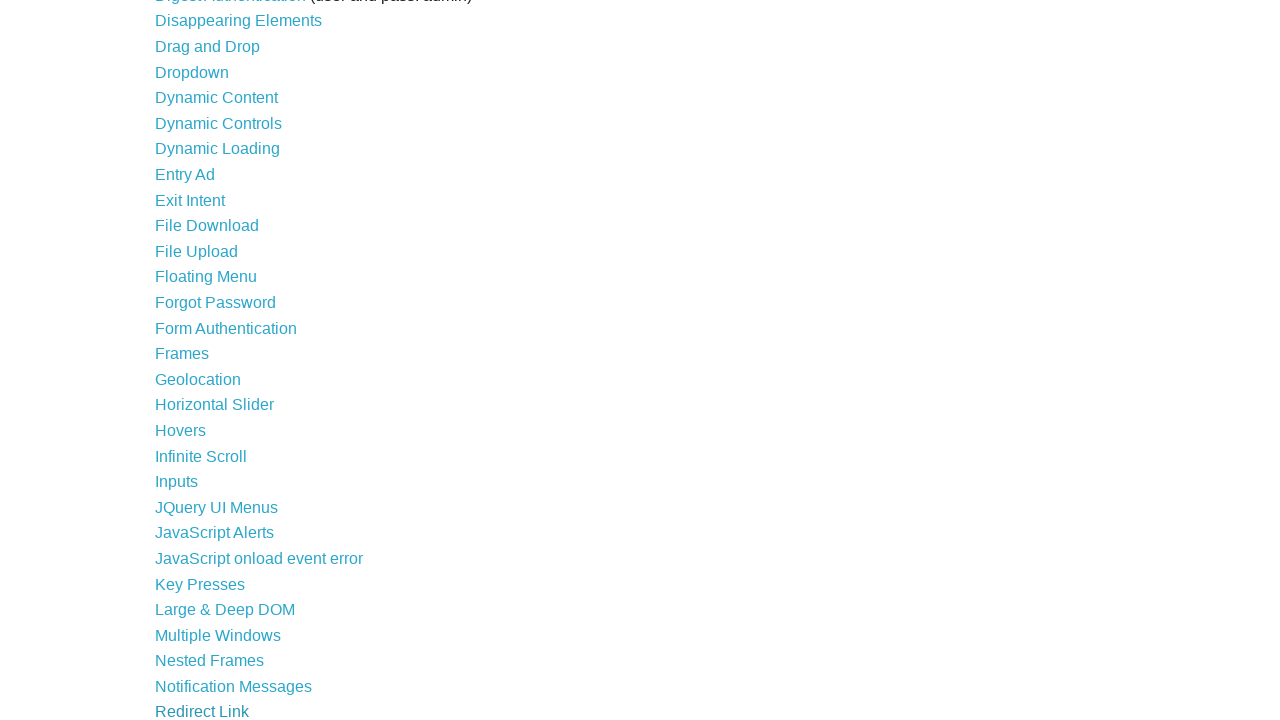

Retrieved link at index 37
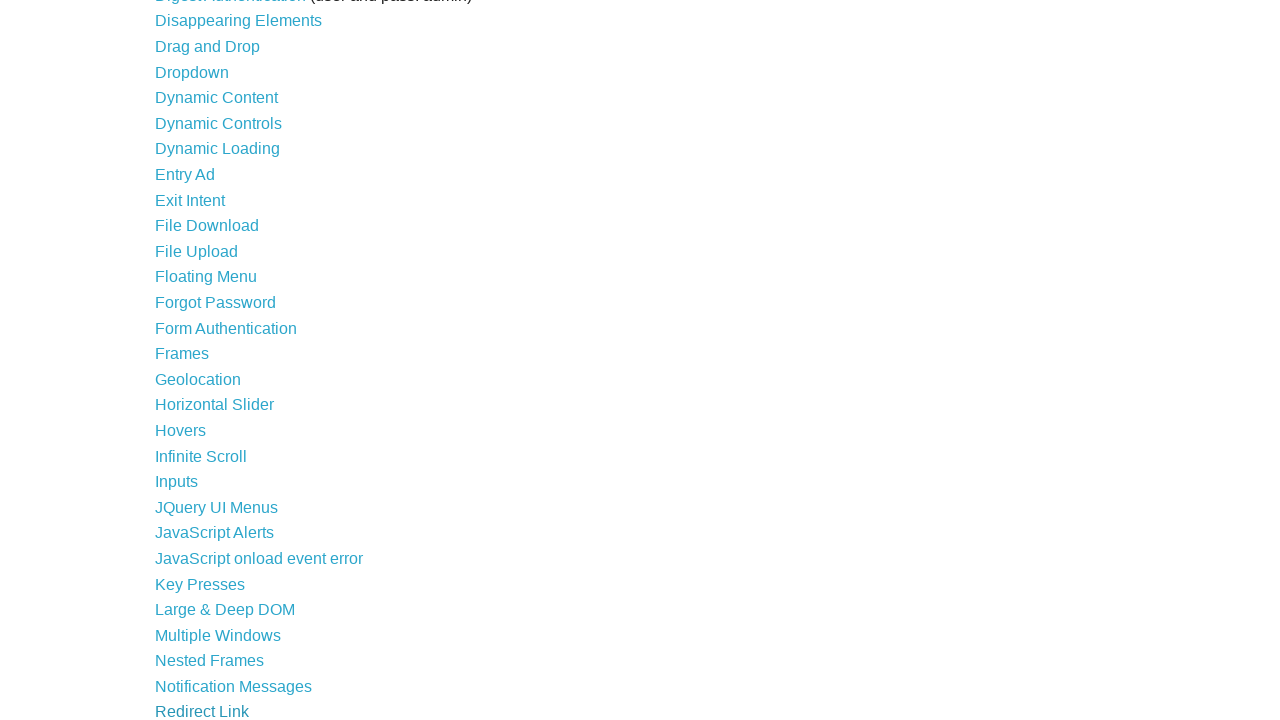

Opened link at index 37 in new tab using Ctrl/Cmd+Click at (234, 472) on xpath=//a >> nth=37
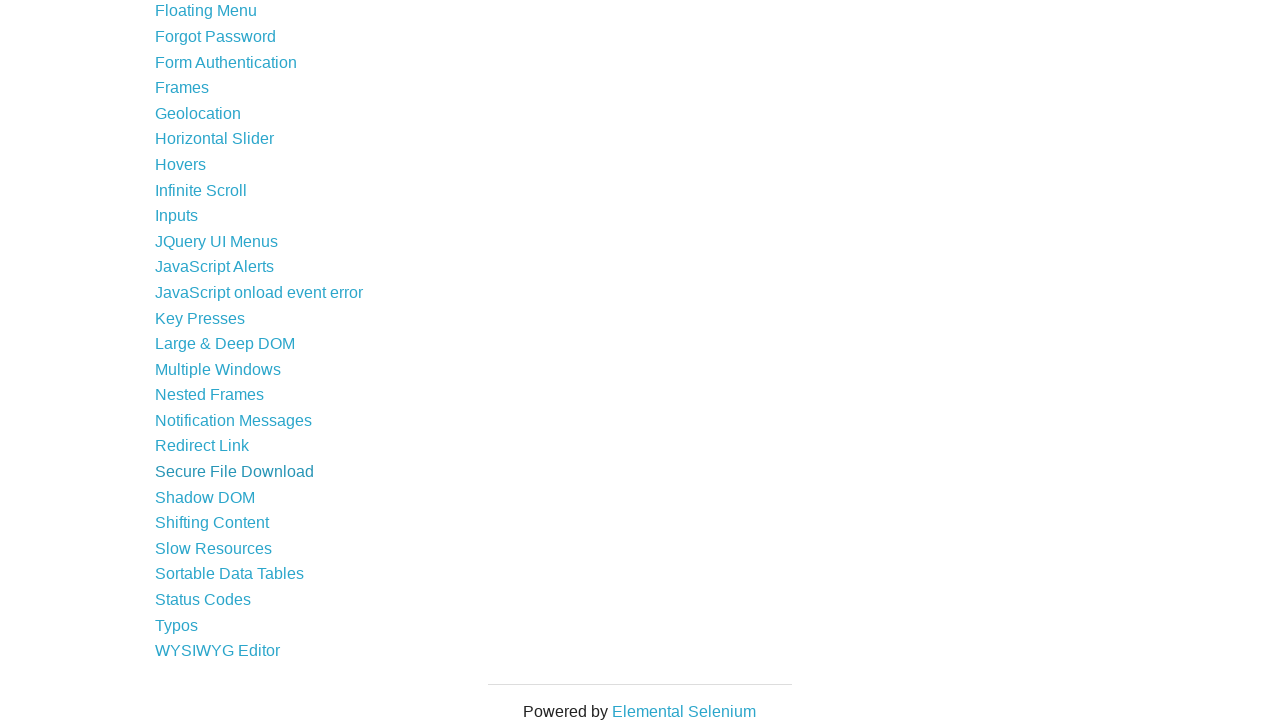

Captured new page object
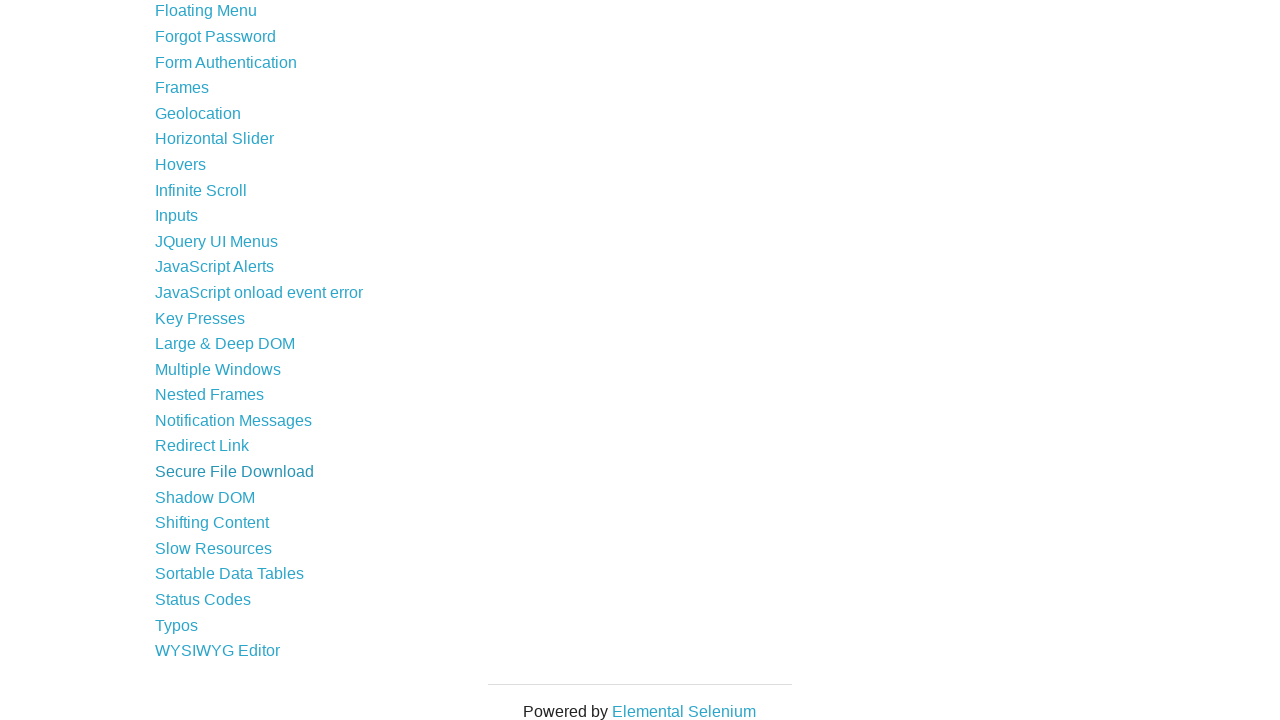

New page finished loading
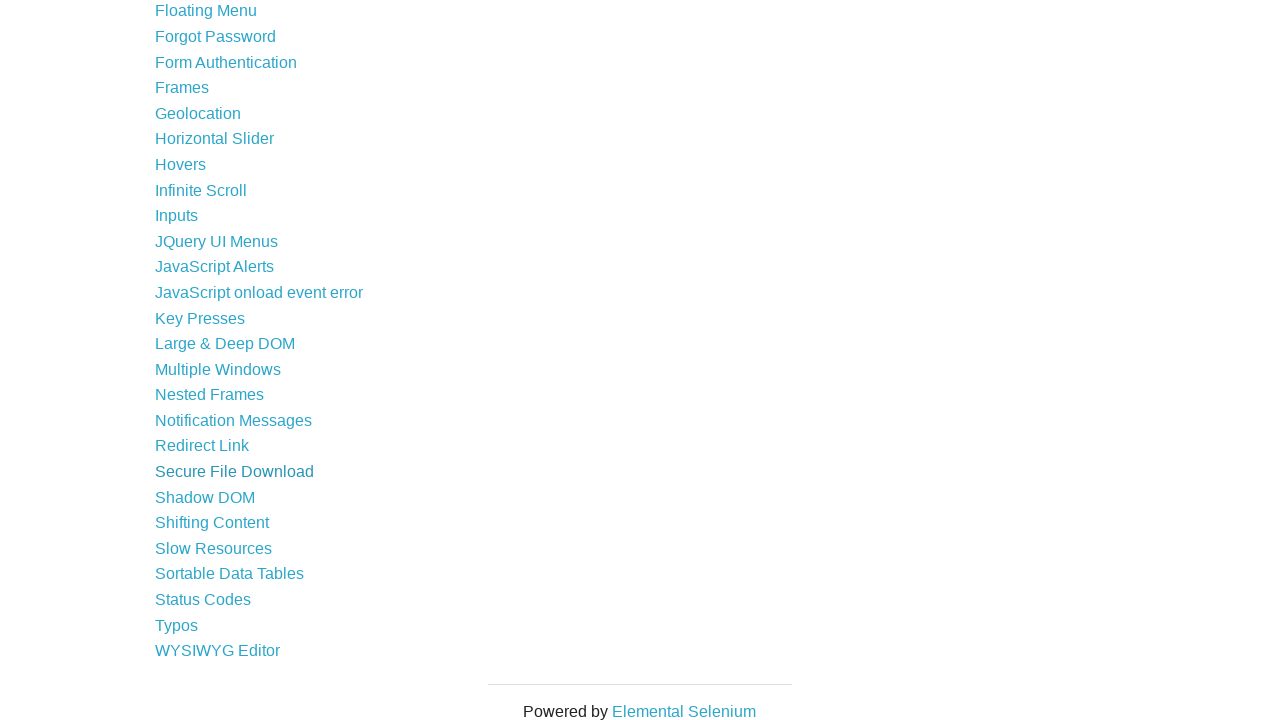

Closed tab for link at index 37
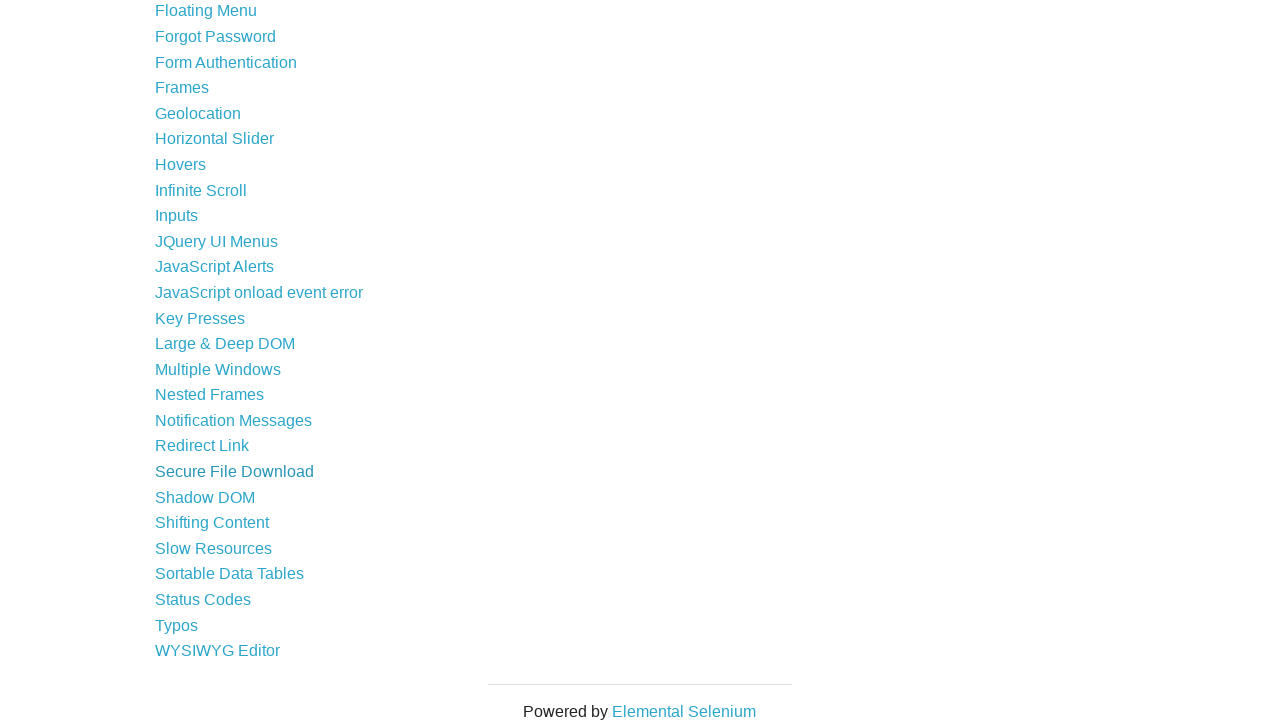

Retrieved link at index 38
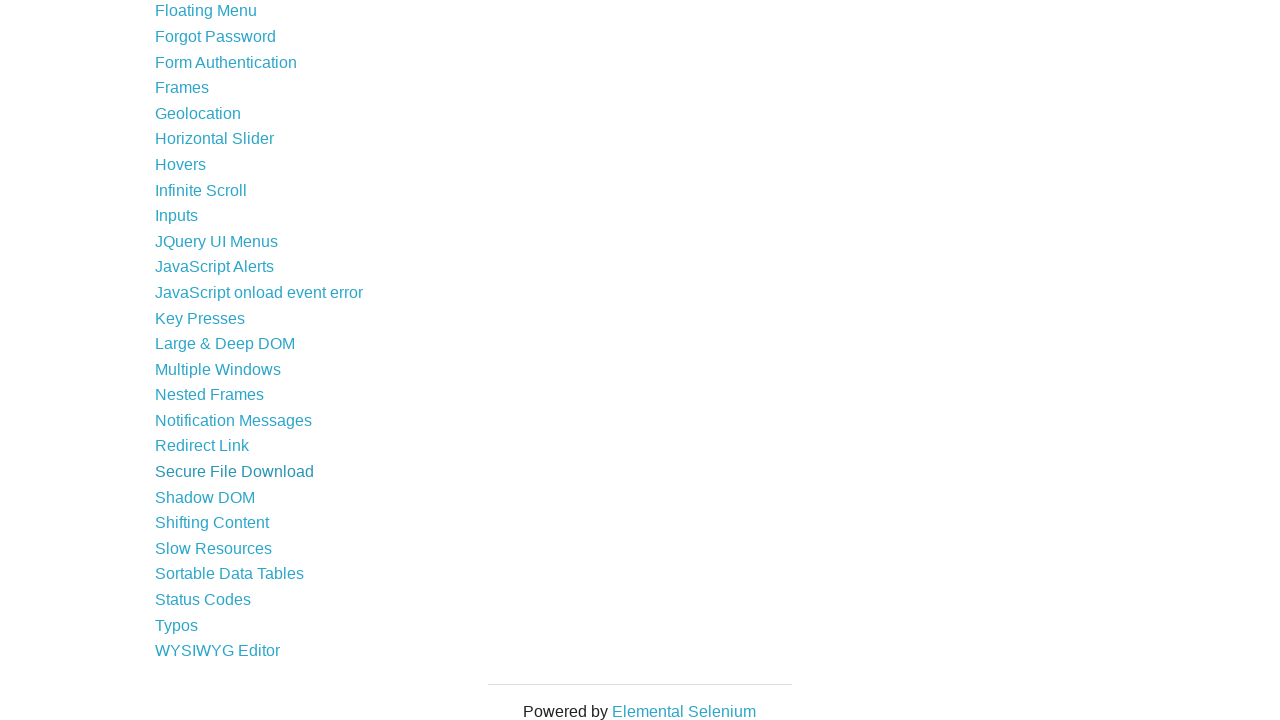

Opened link at index 38 in new tab using Ctrl/Cmd+Click at (205, 497) on xpath=//a >> nth=38
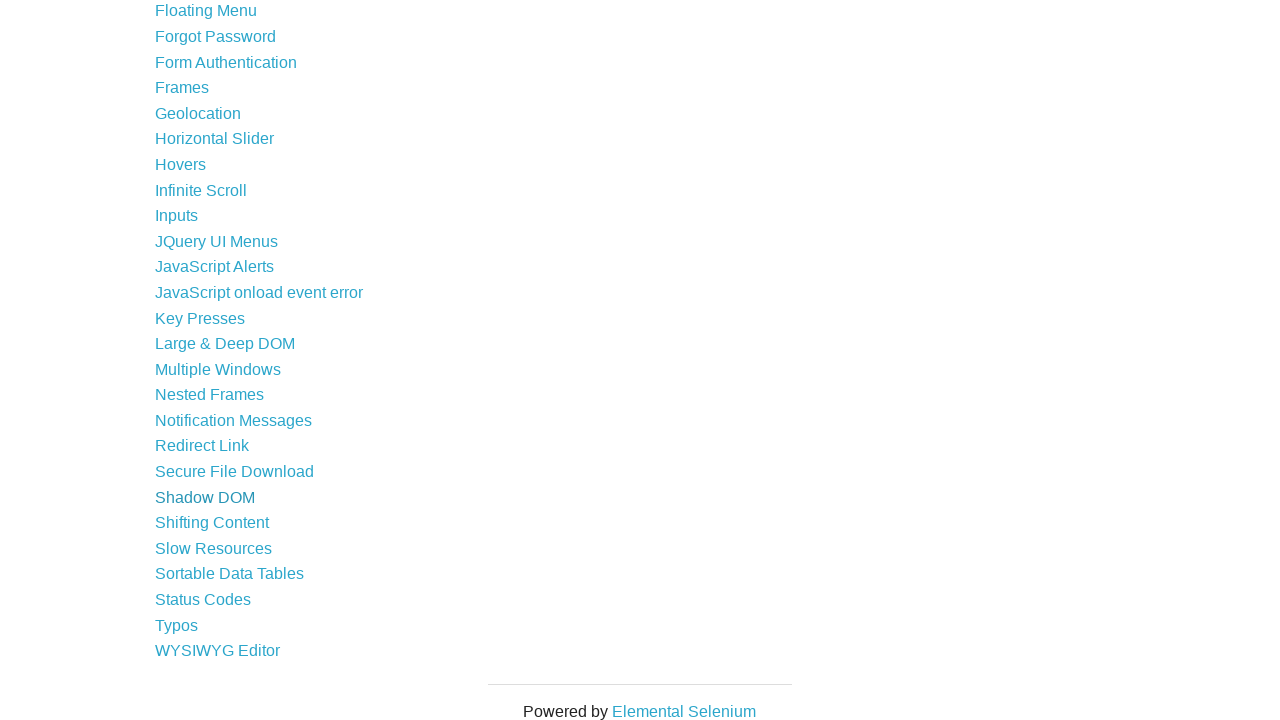

Captured new page object
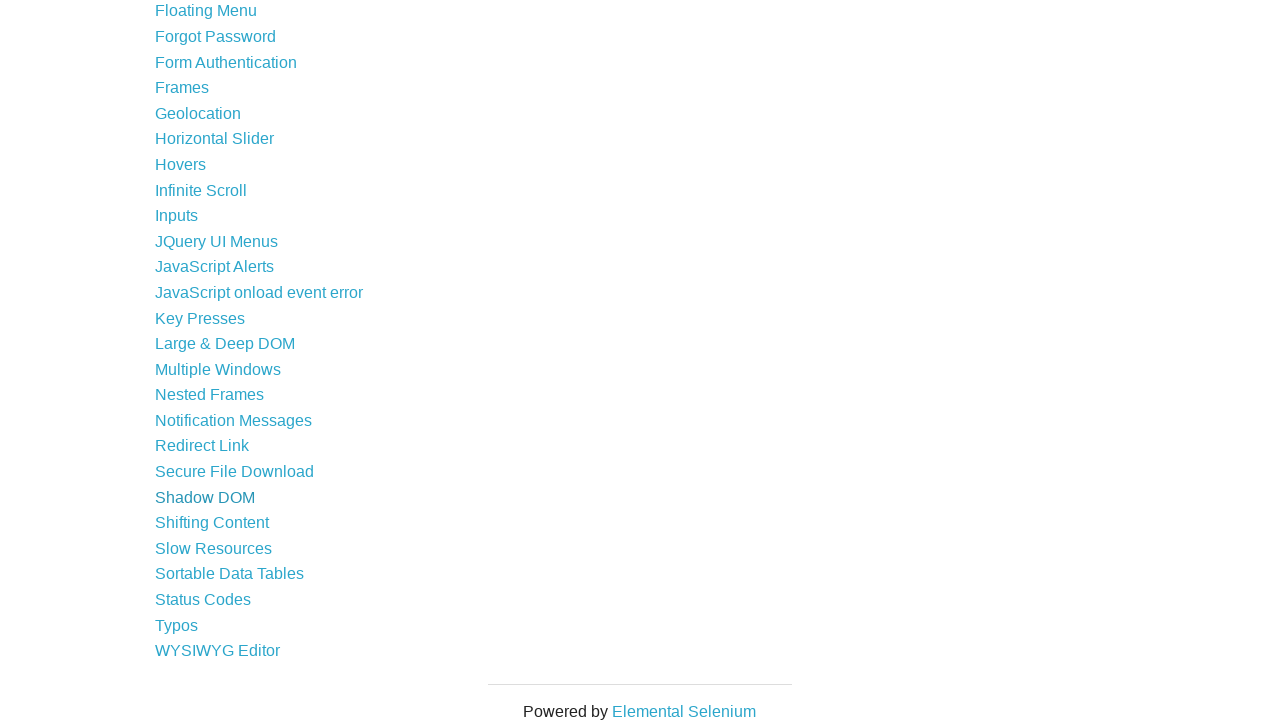

New page finished loading
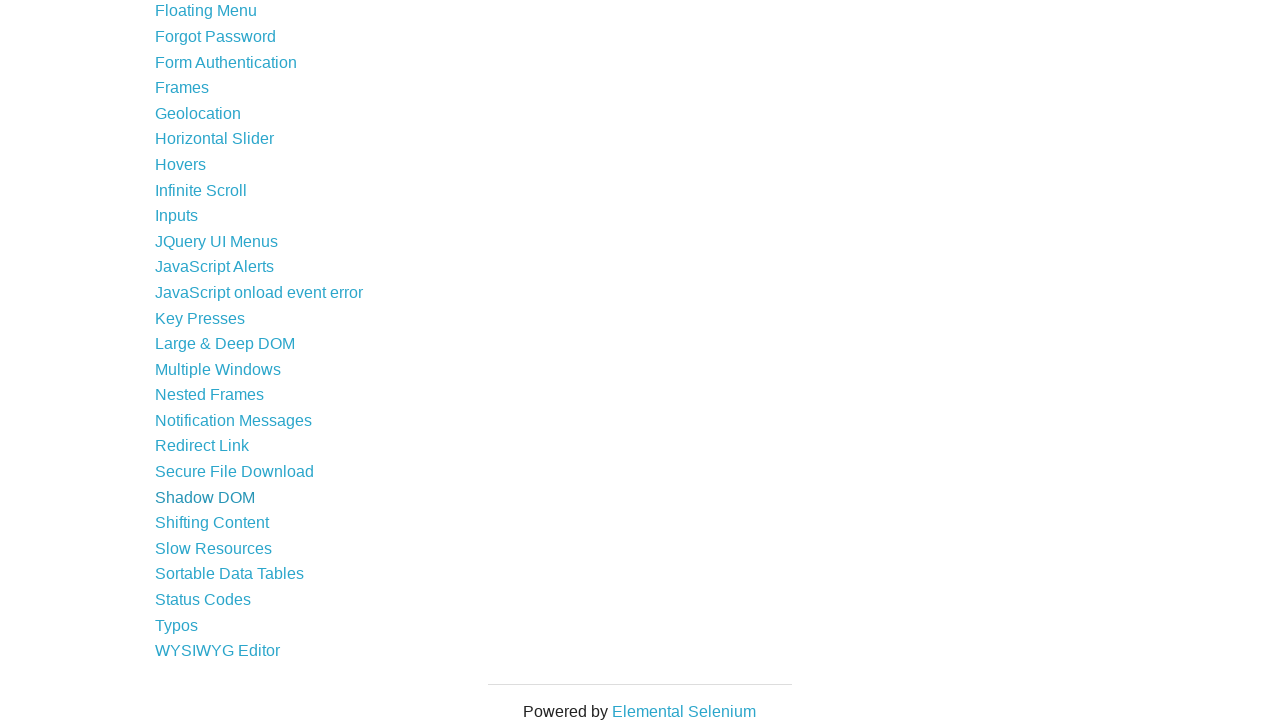

Closed tab for link at index 38
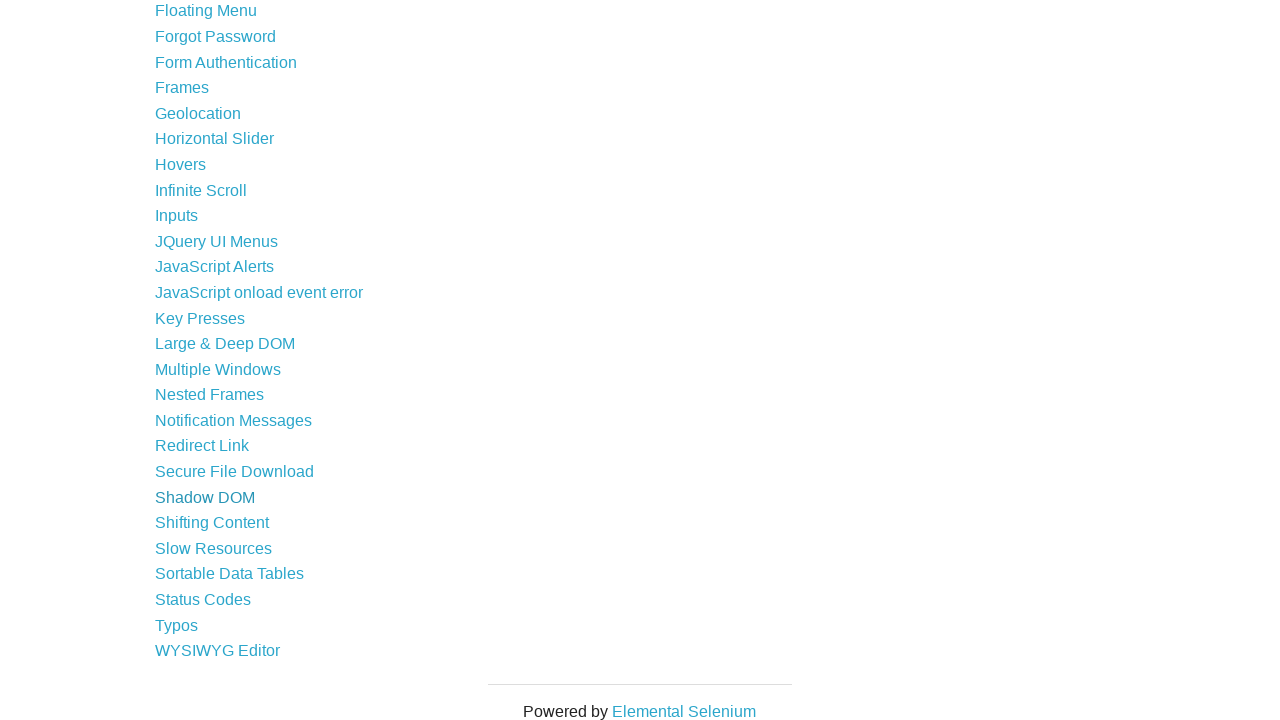

Retrieved link at index 39
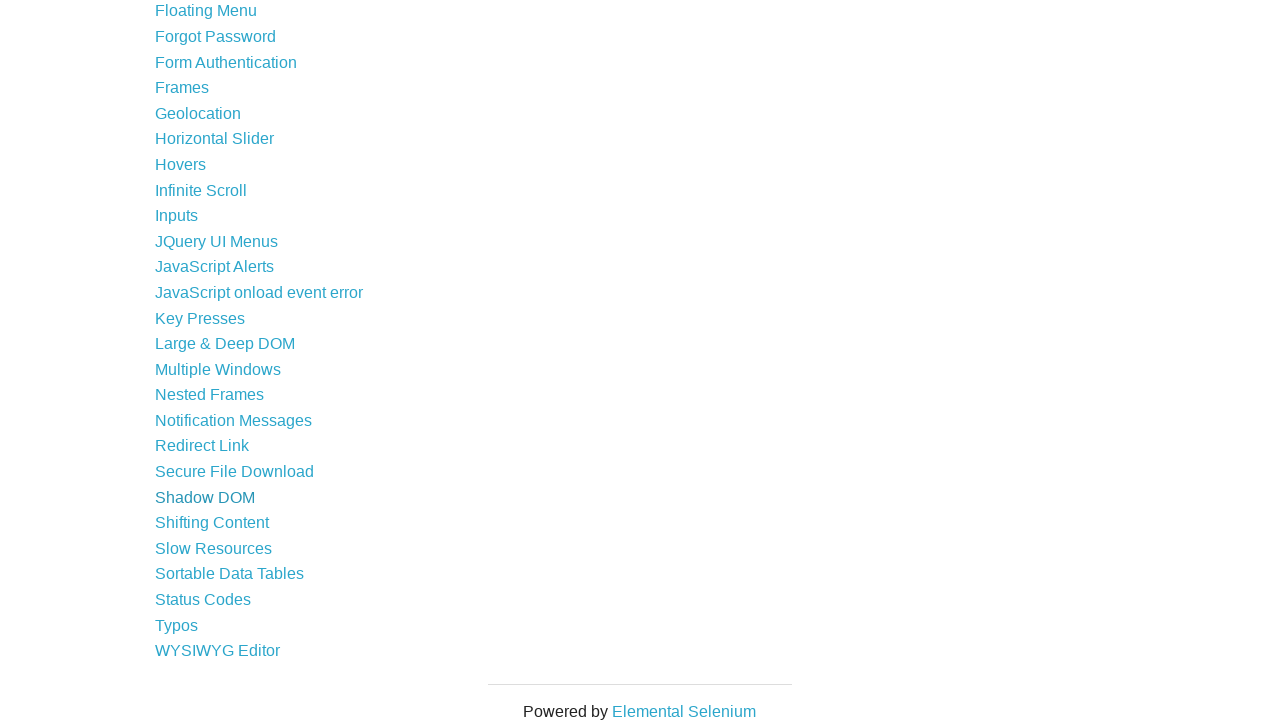

Opened link at index 39 in new tab using Ctrl/Cmd+Click at (212, 523) on xpath=//a >> nth=39
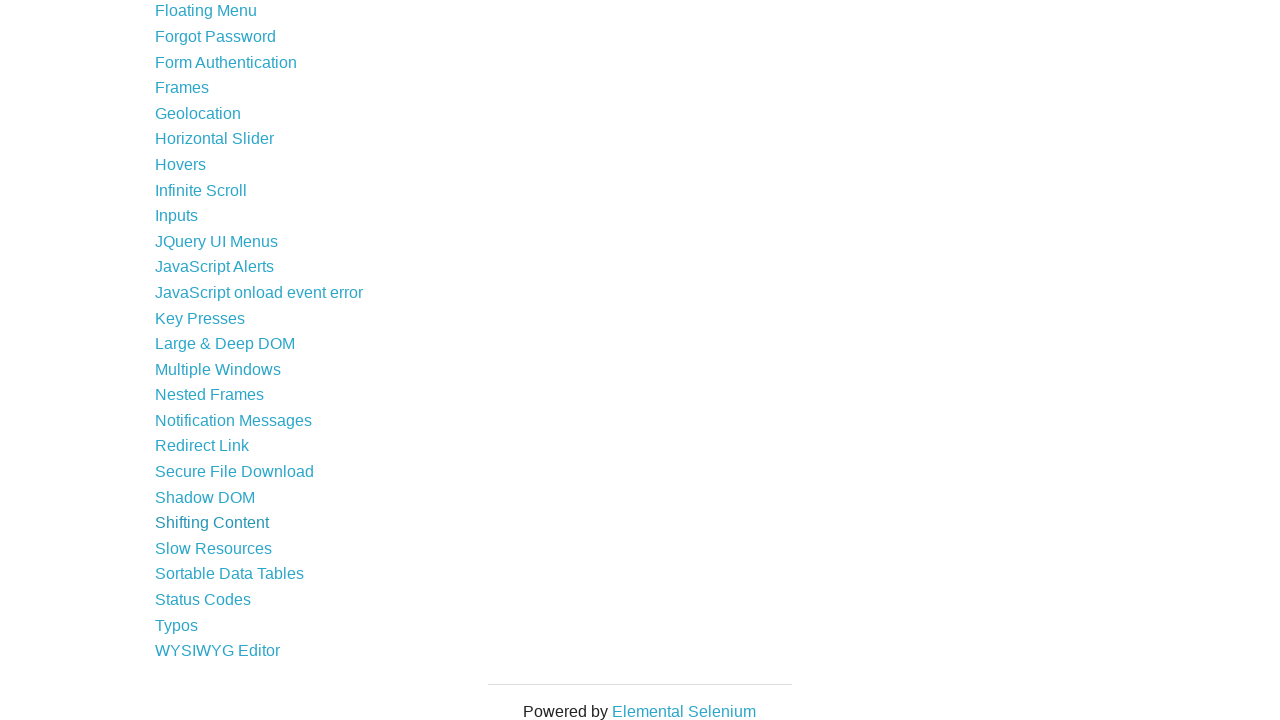

Captured new page object
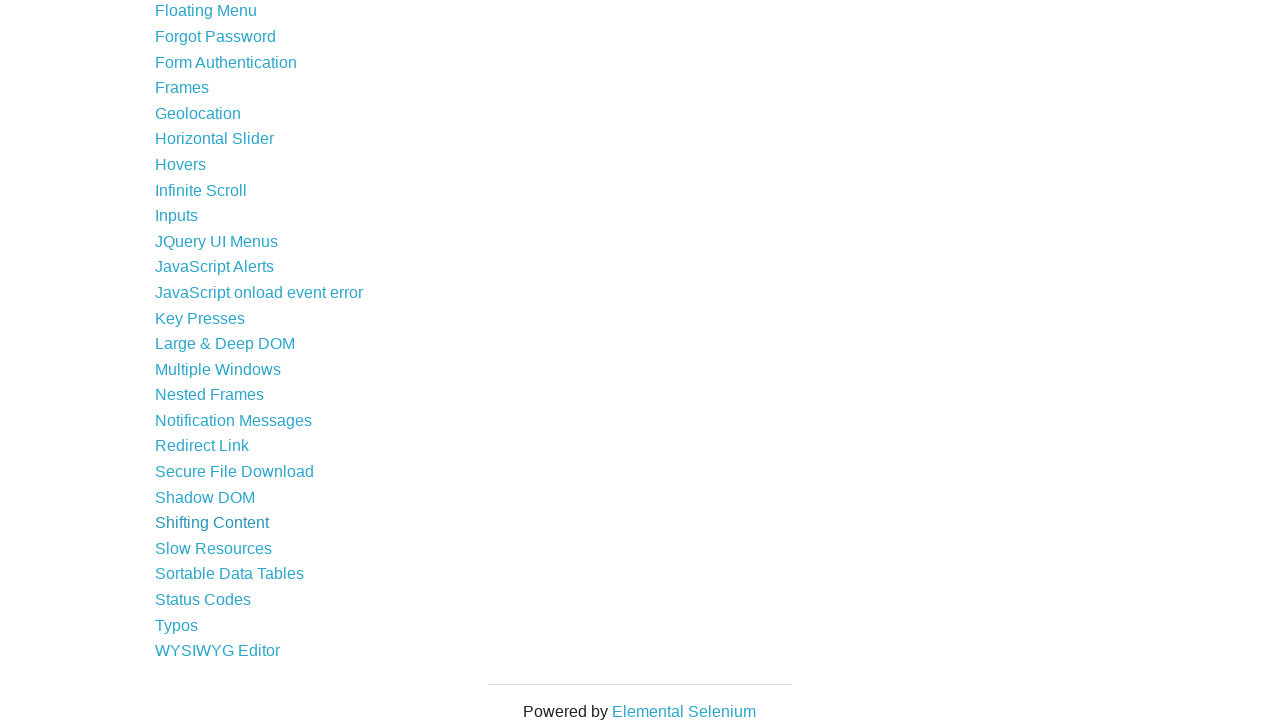

New page finished loading
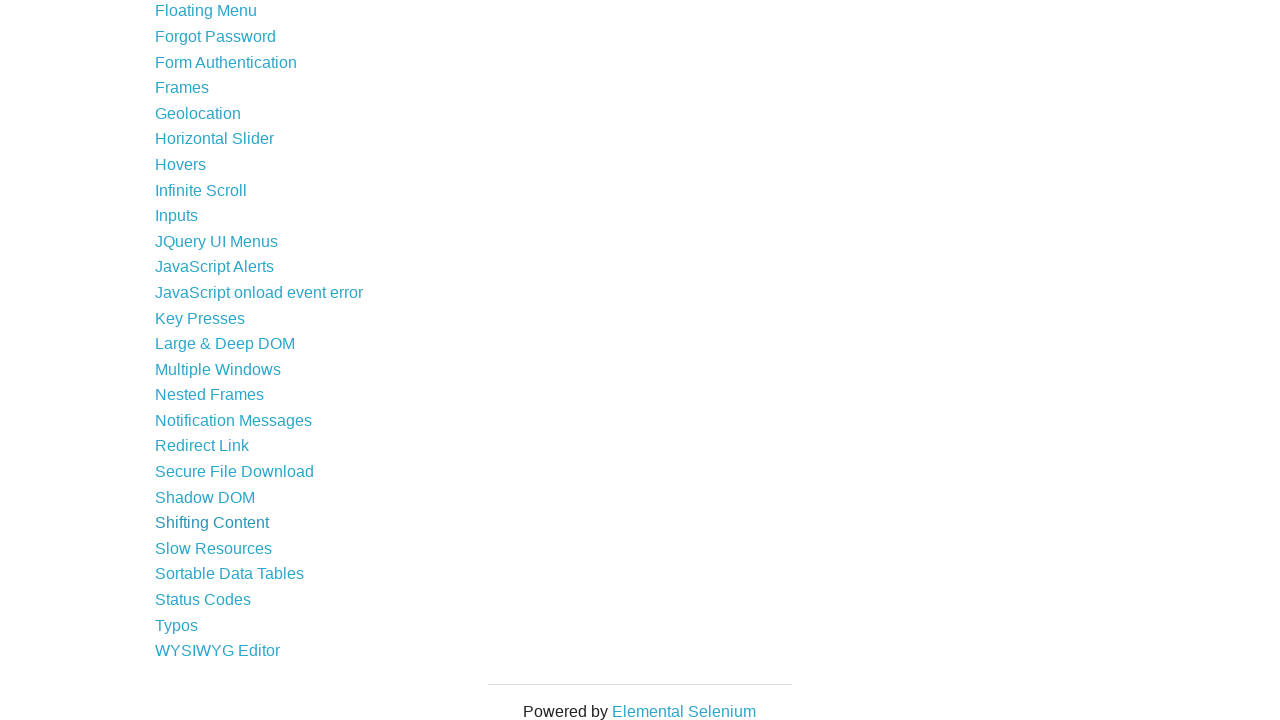

Verified h3 element exists and is visible on new page
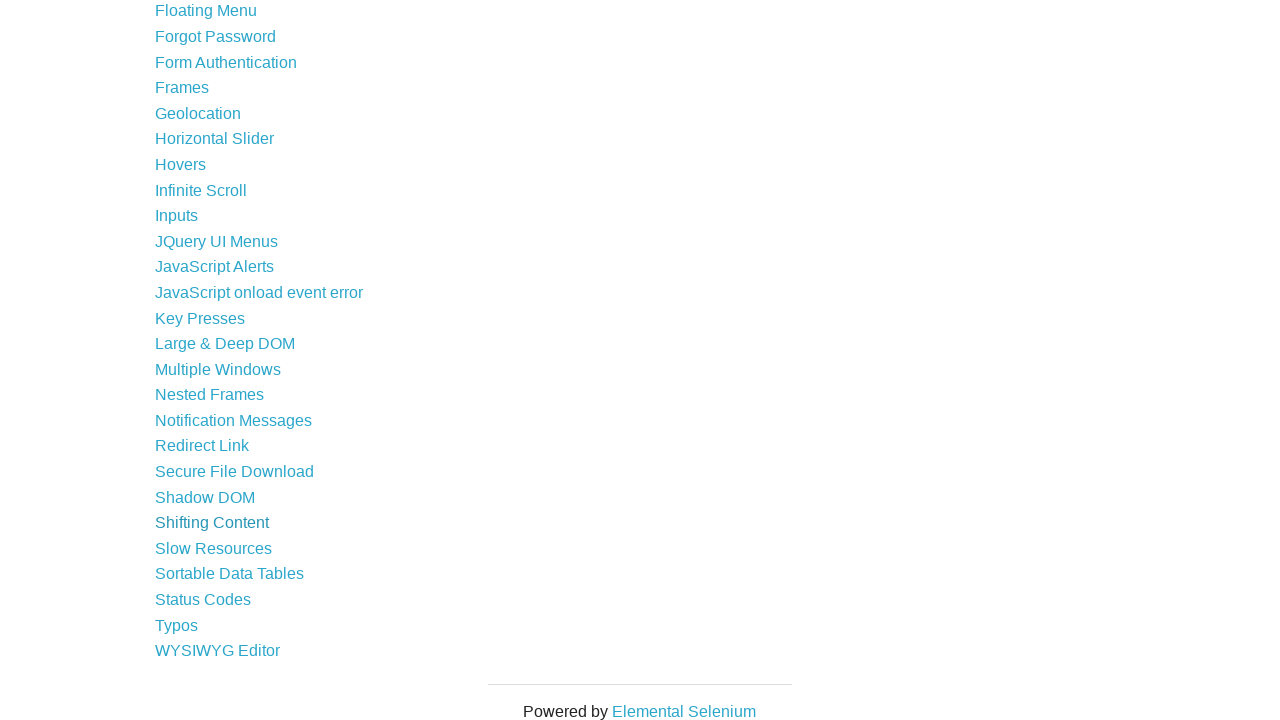

Closed tab for link at index 39
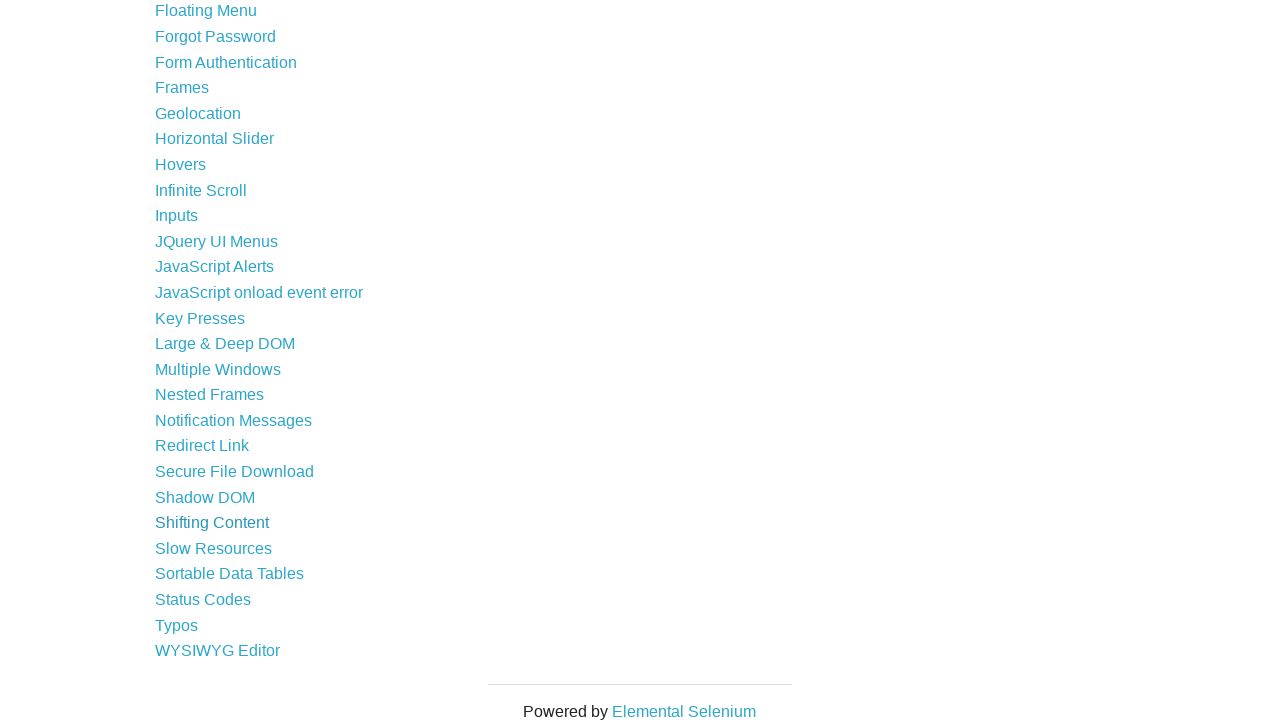

Retrieved link at index 40
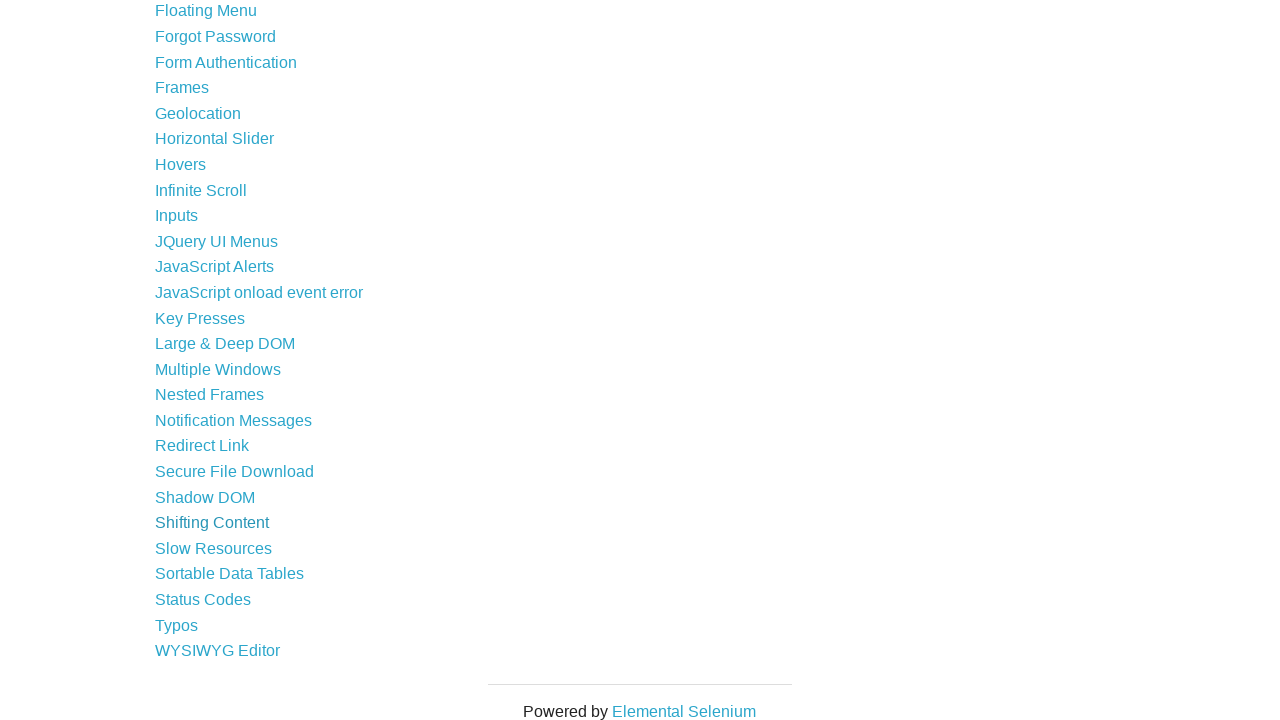

Opened link at index 40 in new tab using Ctrl/Cmd+Click at (214, 548) on xpath=//a >> nth=40
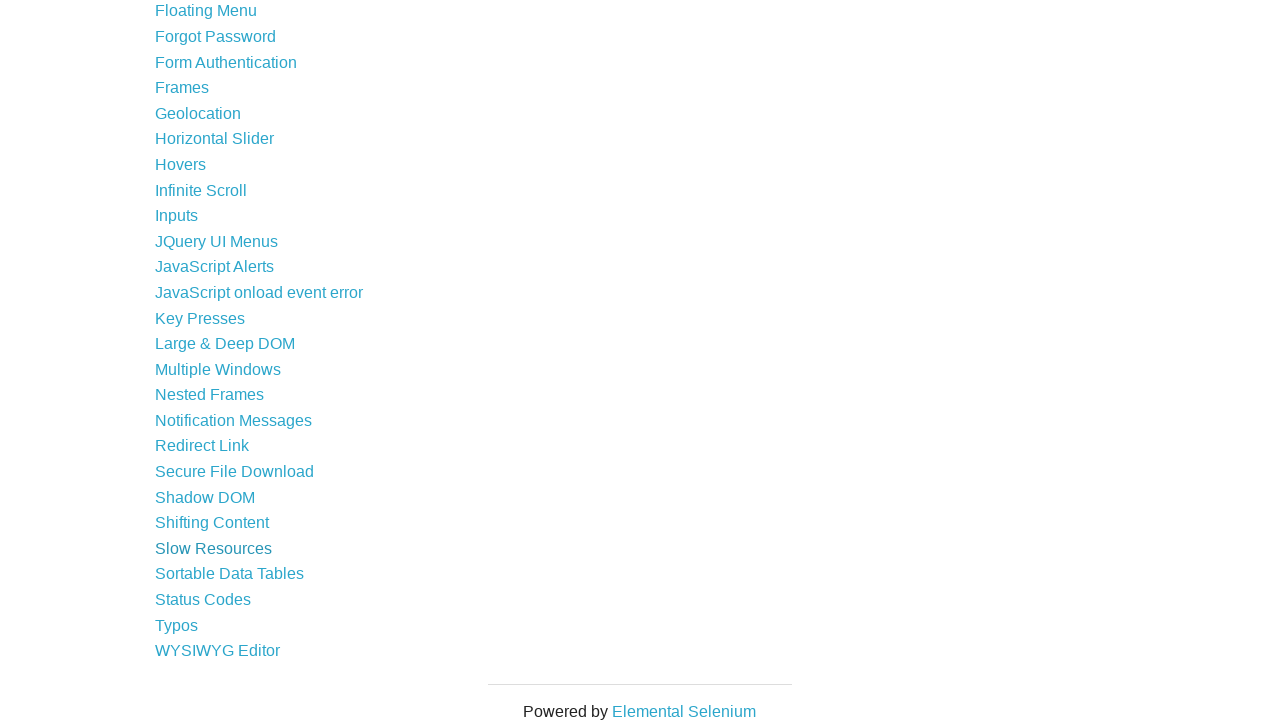

Captured new page object
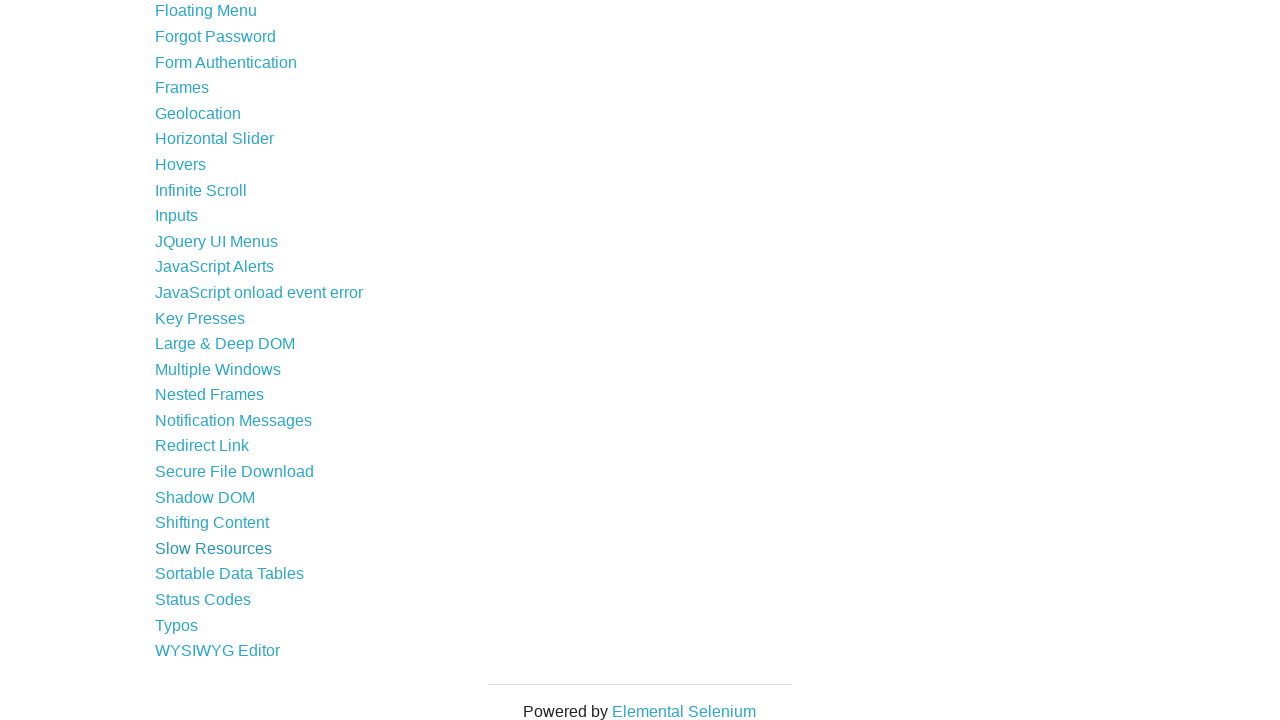

New page finished loading
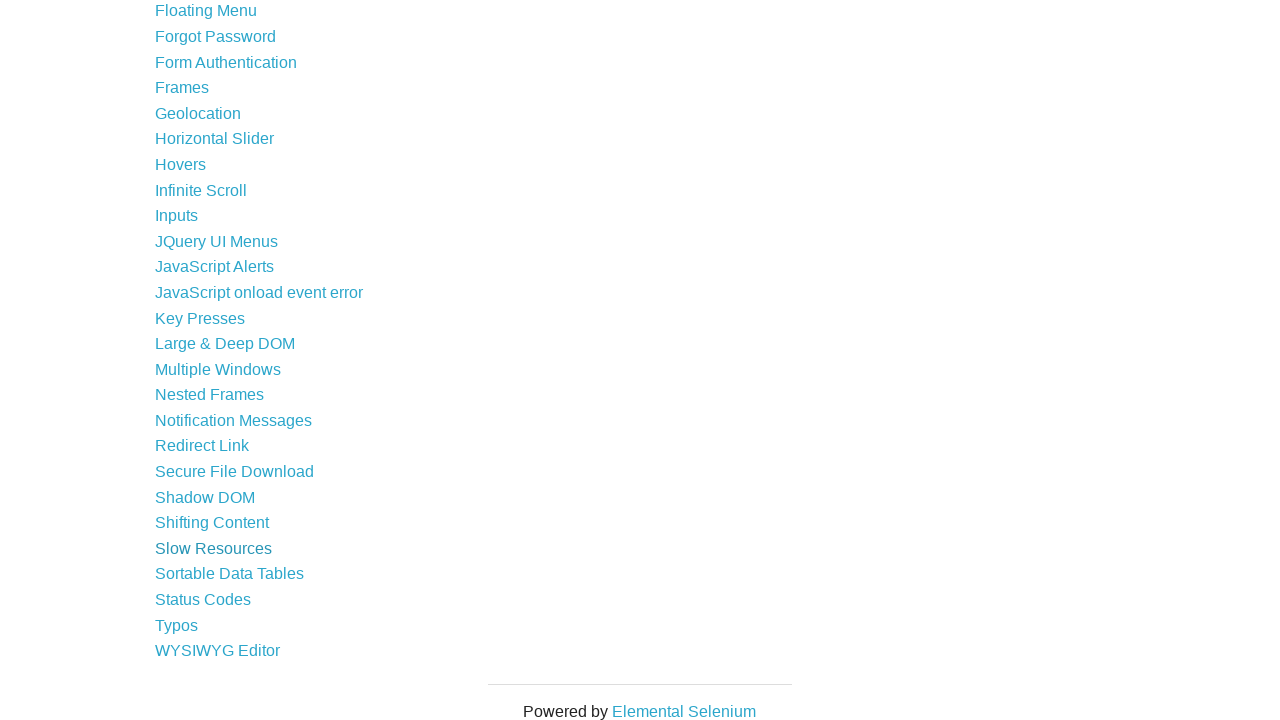

Verified h3 element exists and is visible on new page
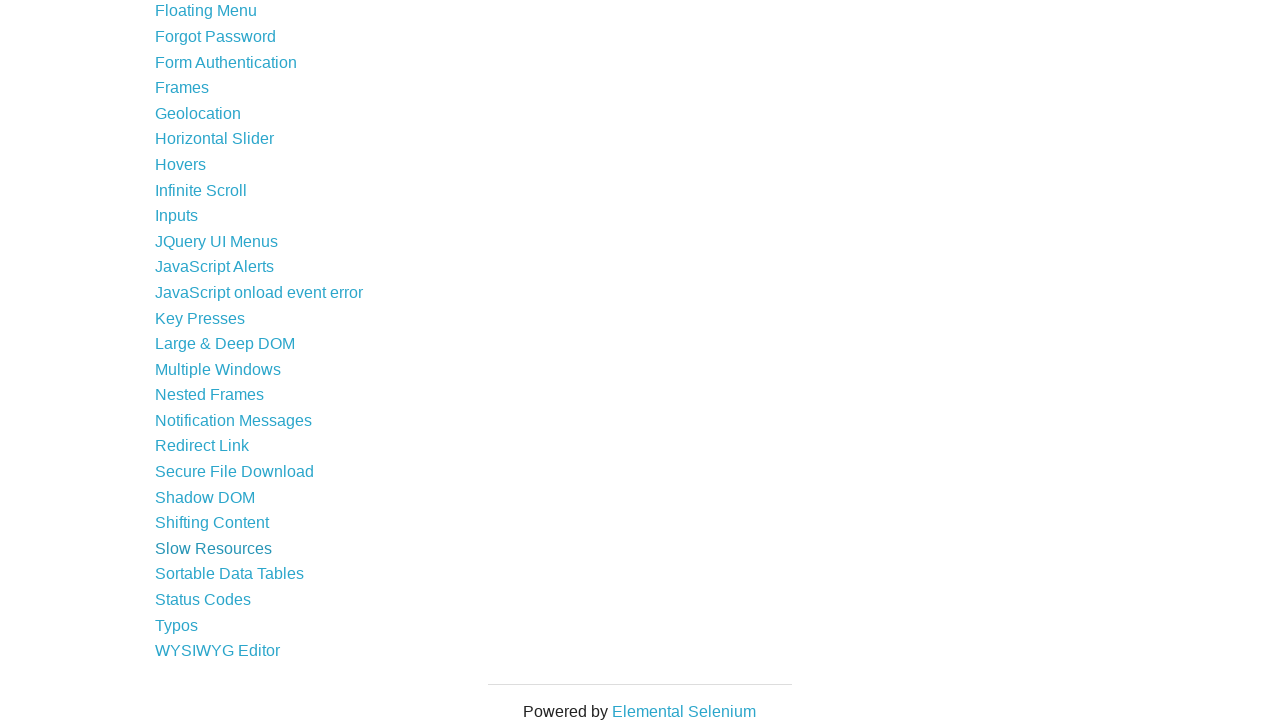

Closed tab for link at index 40
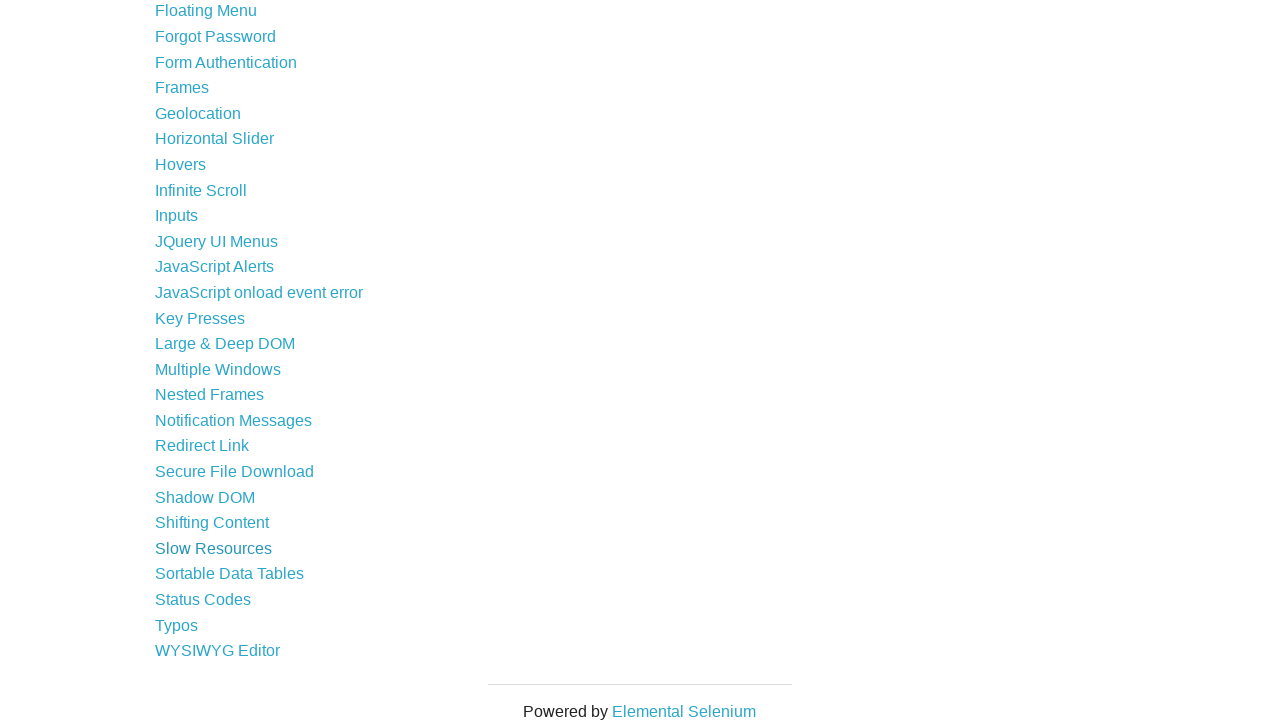

Retrieved link at index 41
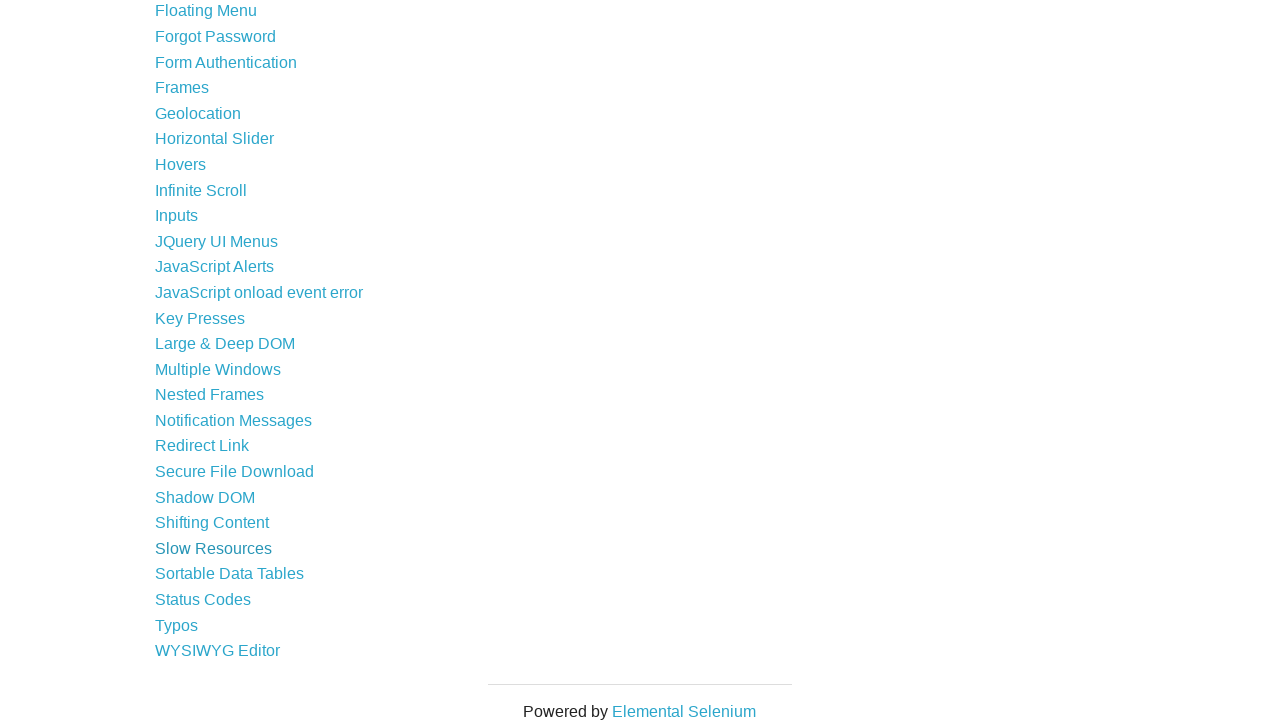

Opened link at index 41 in new tab using Ctrl/Cmd+Click at (230, 574) on xpath=//a >> nth=41
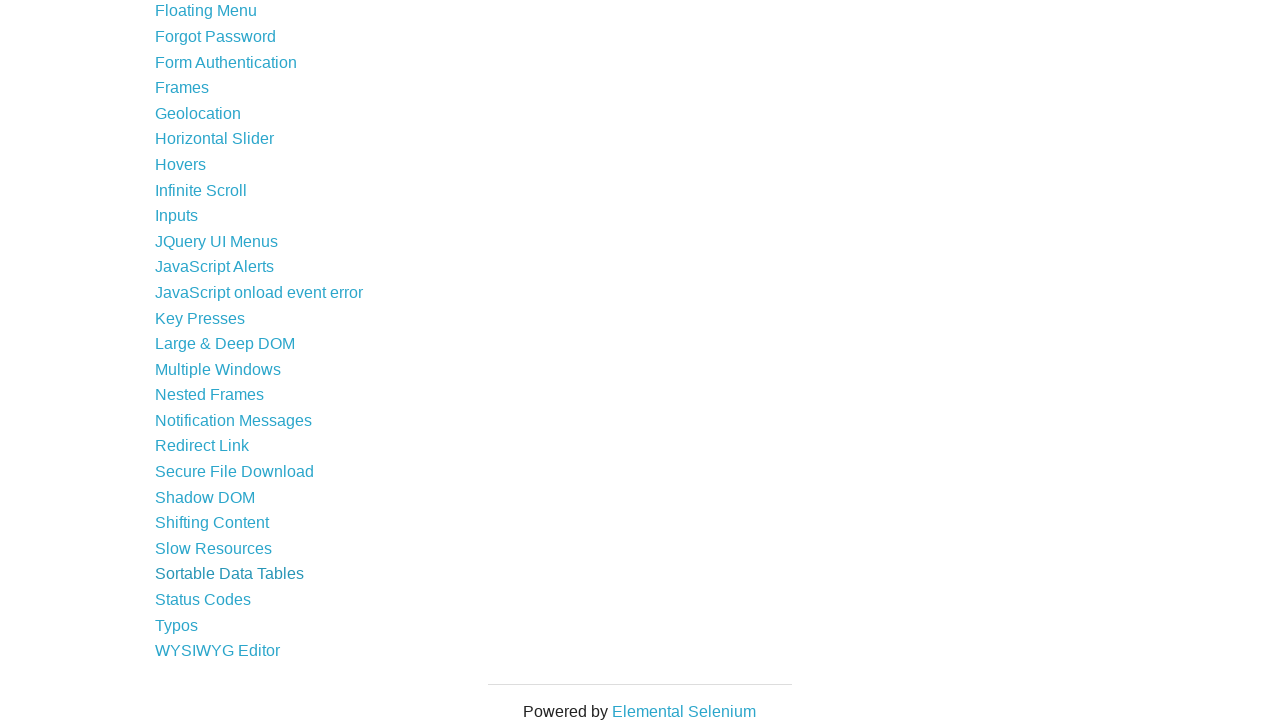

Captured new page object
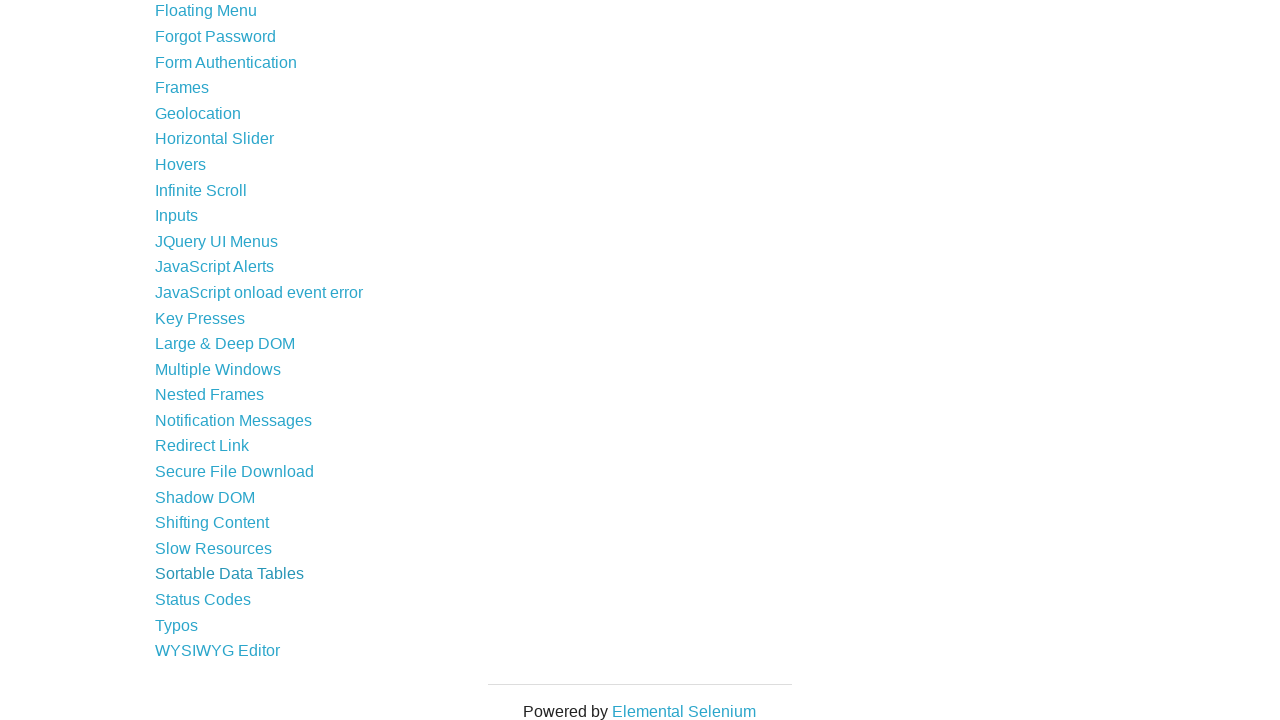

New page finished loading
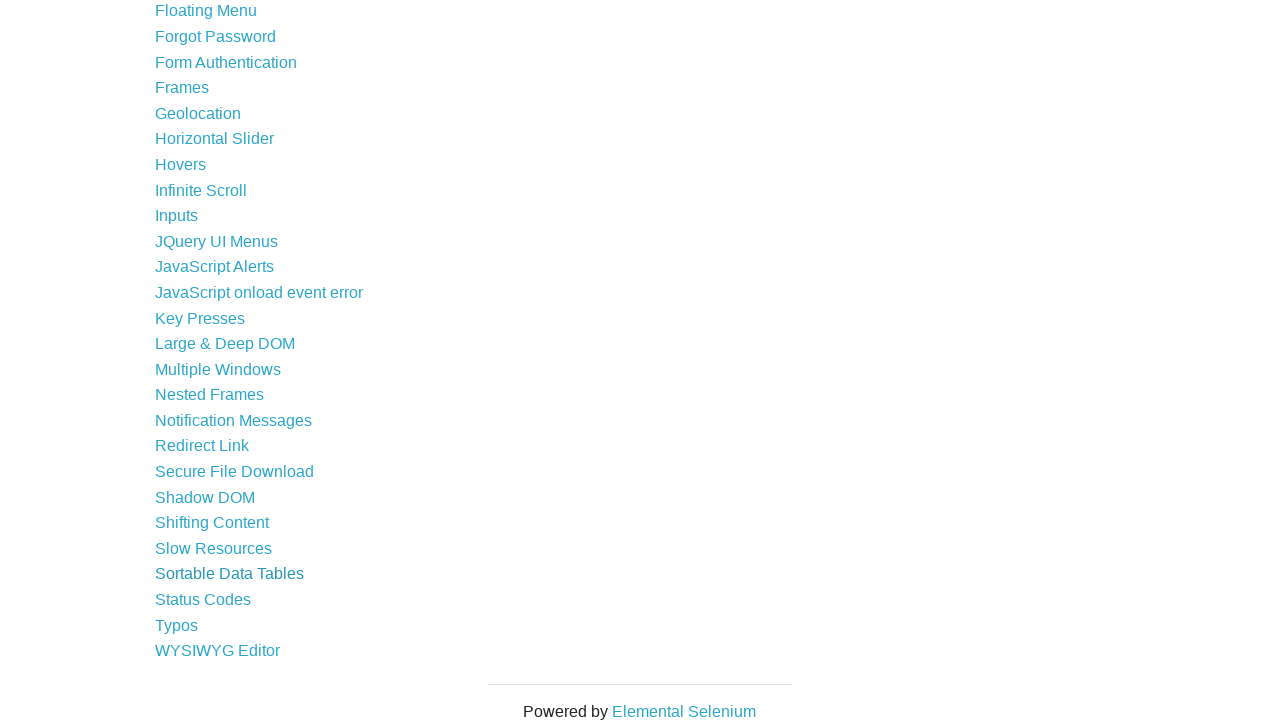

Verified h3 element exists and is visible on new page
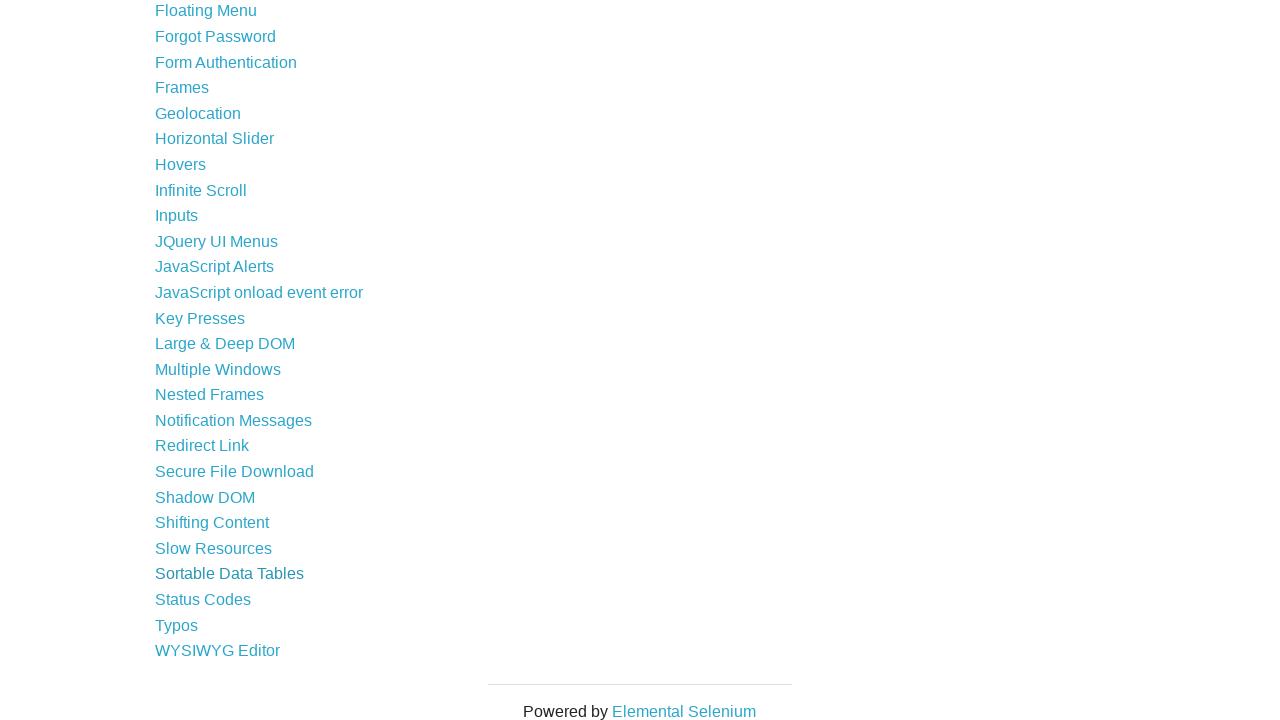

Closed tab for link at index 41
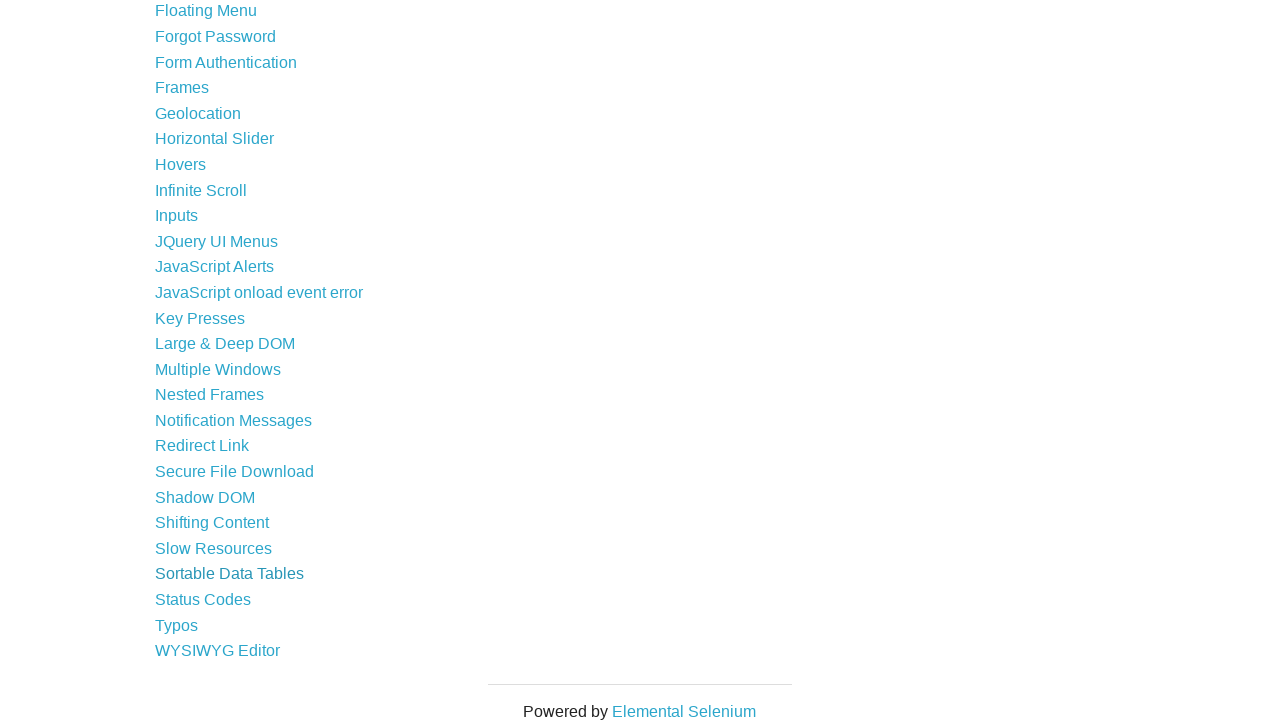

Retrieved link at index 42
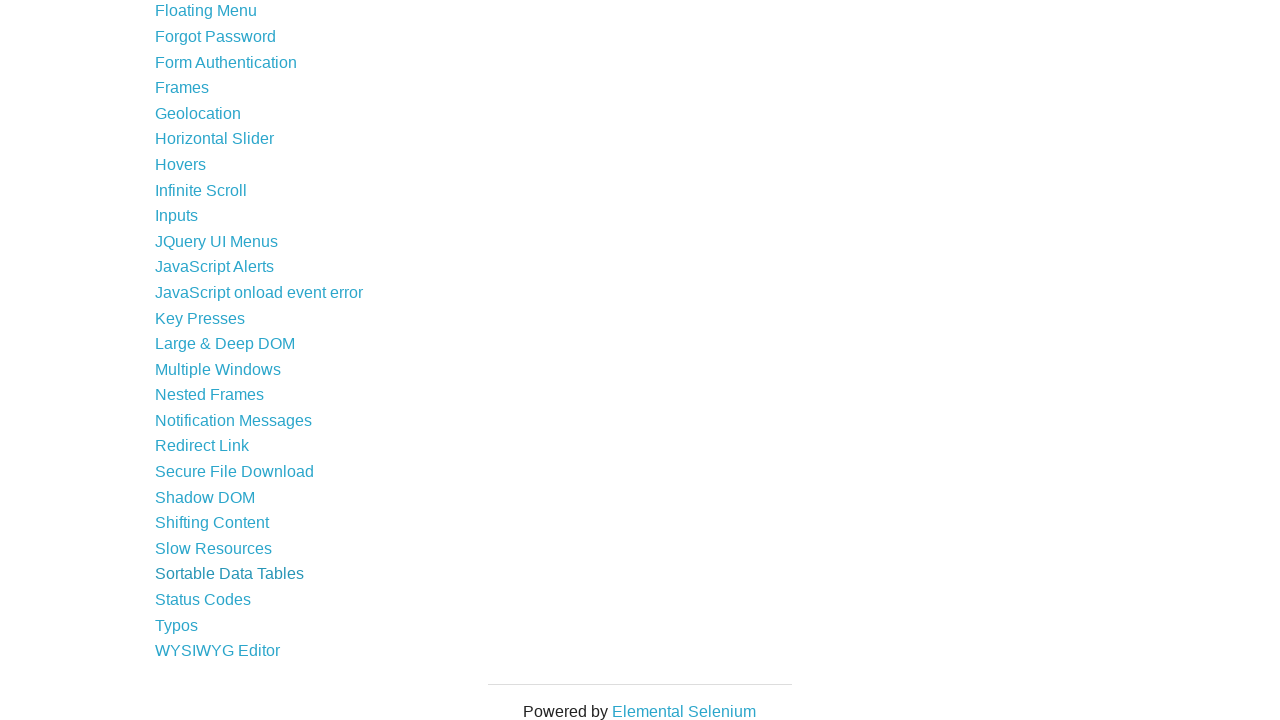

Opened link at index 42 in new tab using Ctrl/Cmd+Click at (203, 600) on xpath=//a >> nth=42
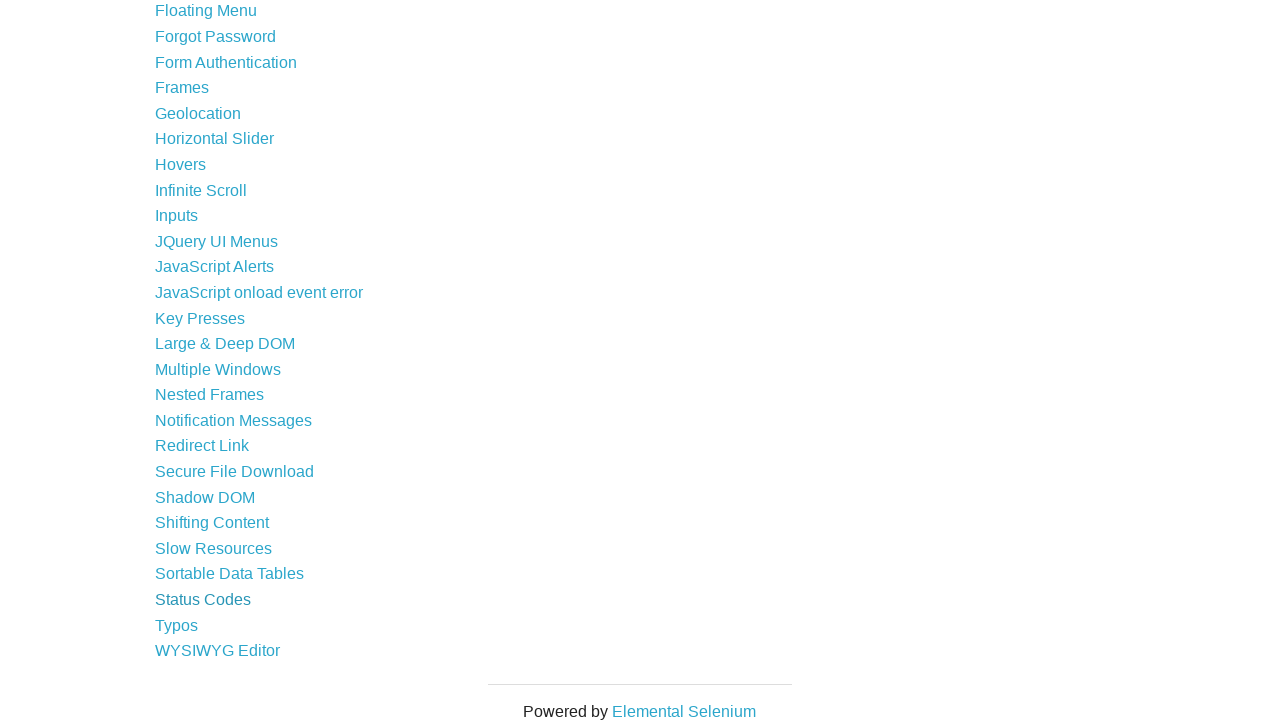

Captured new page object
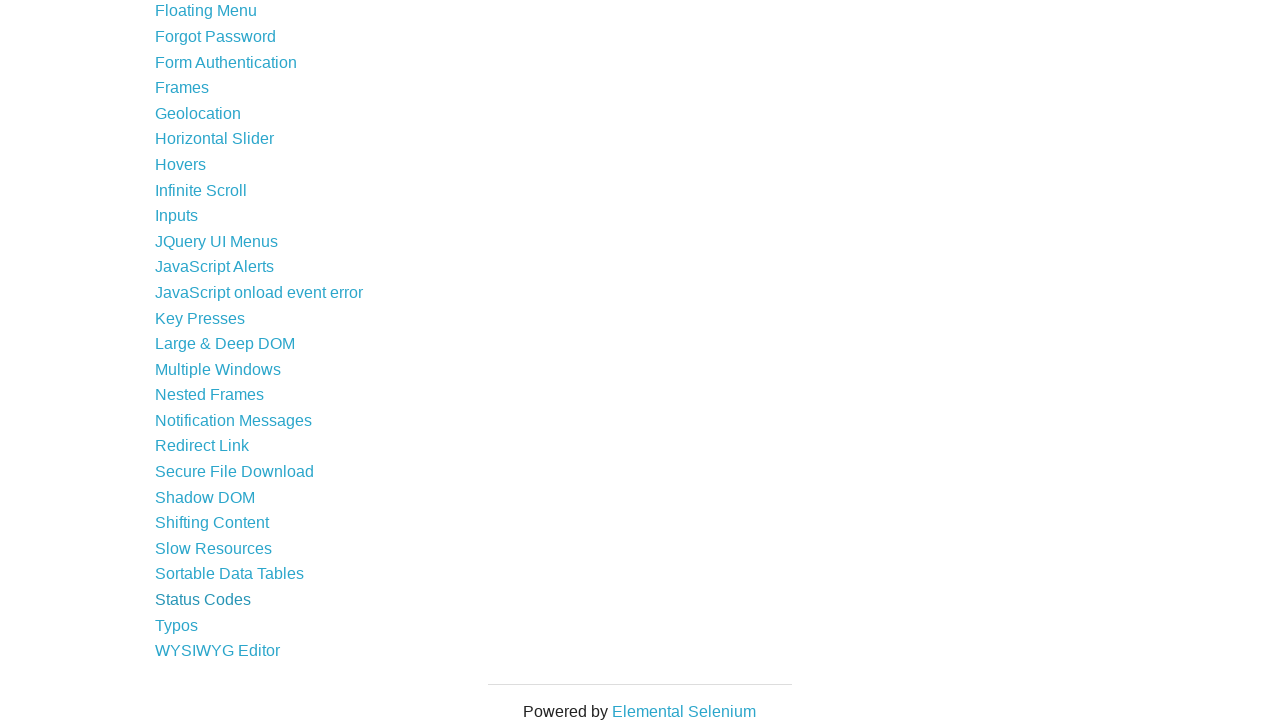

New page finished loading
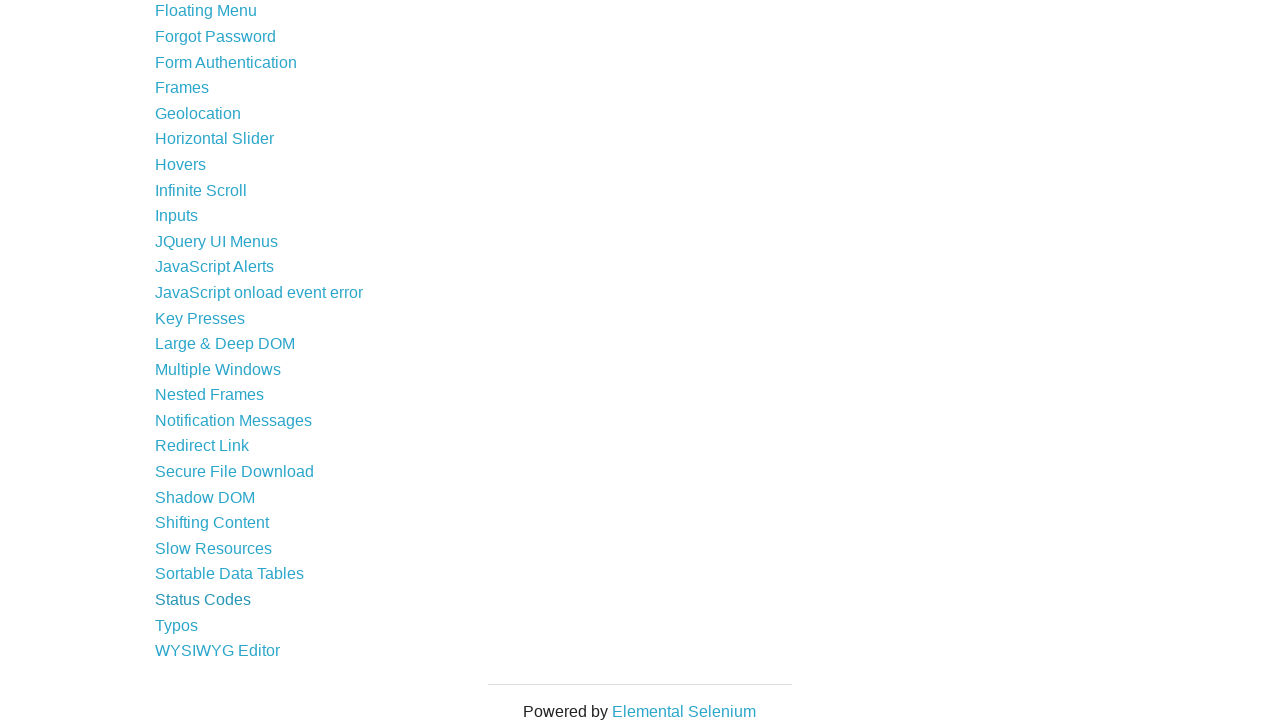

Verified h3 element exists and is visible on new page
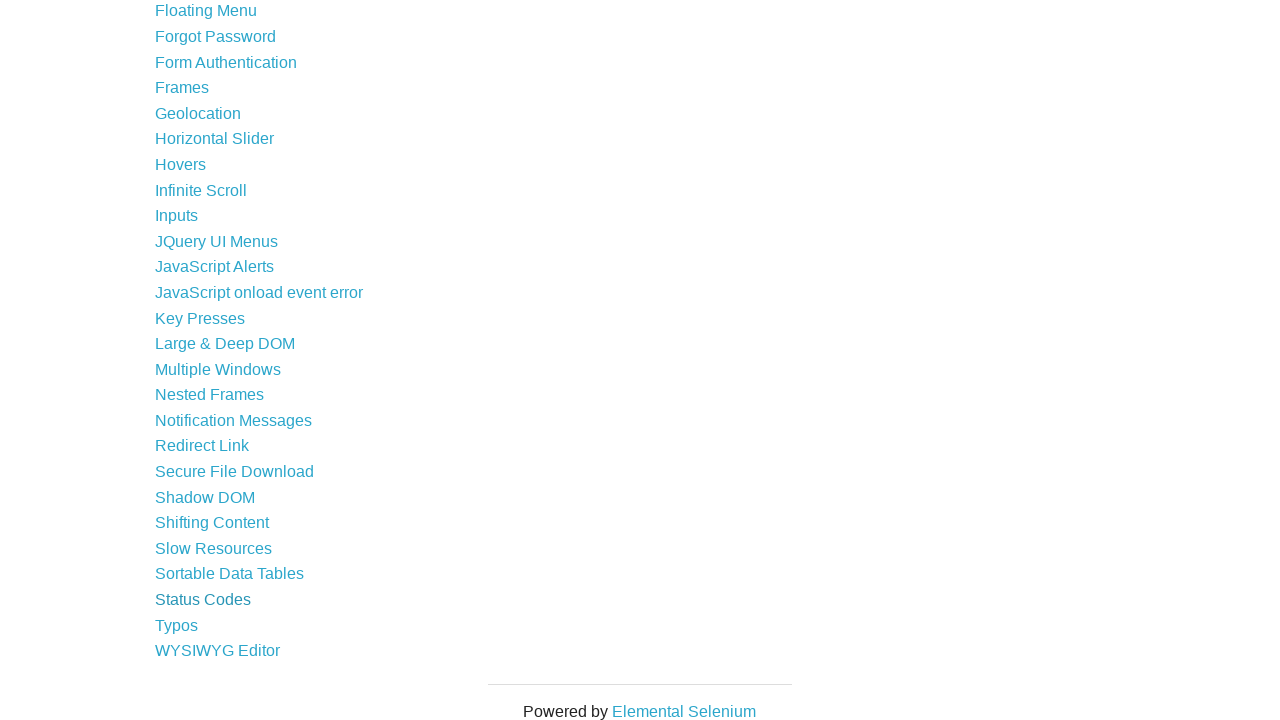

Closed tab for link at index 42
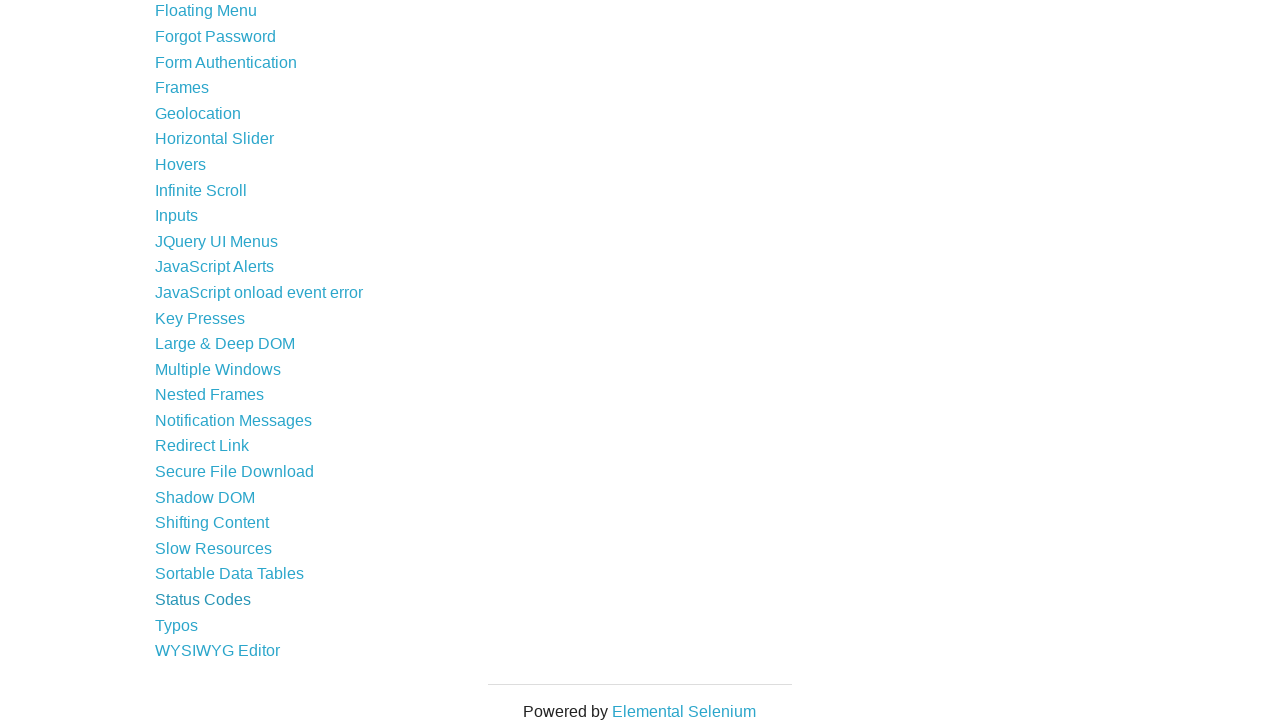

Retrieved link at index 43
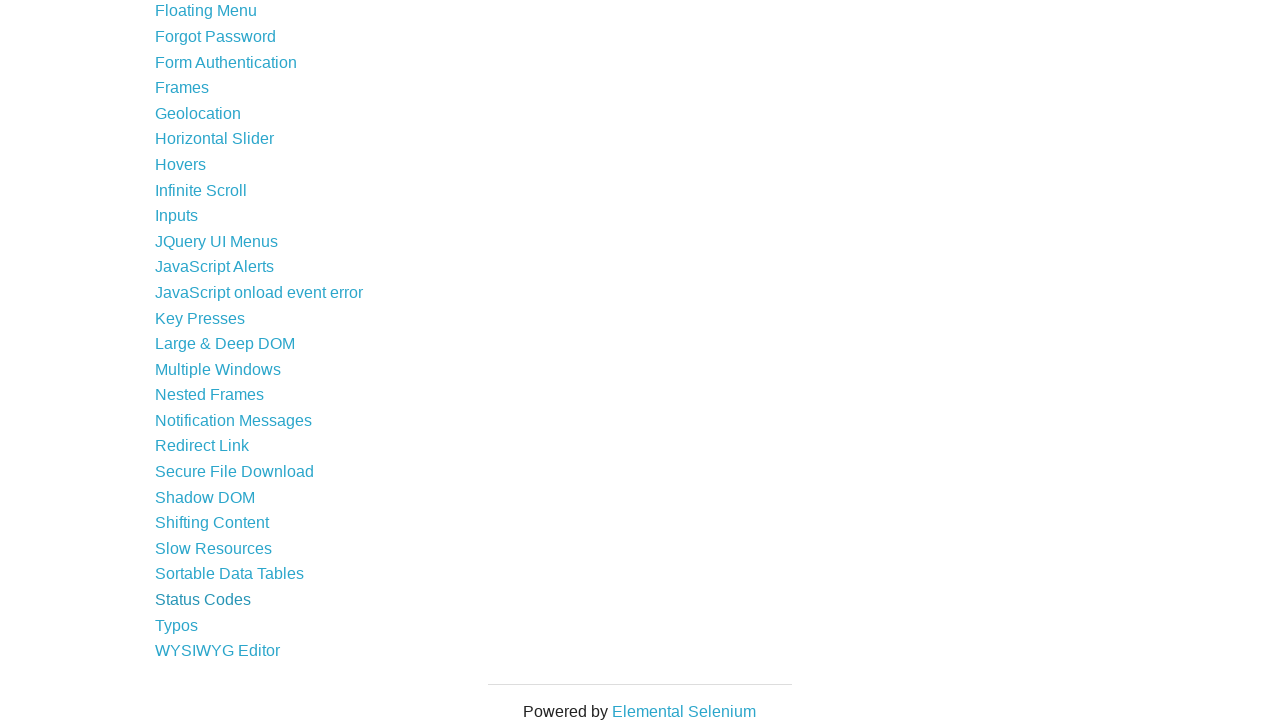

Opened link at index 43 in new tab using Ctrl/Cmd+Click at (176, 625) on xpath=//a >> nth=43
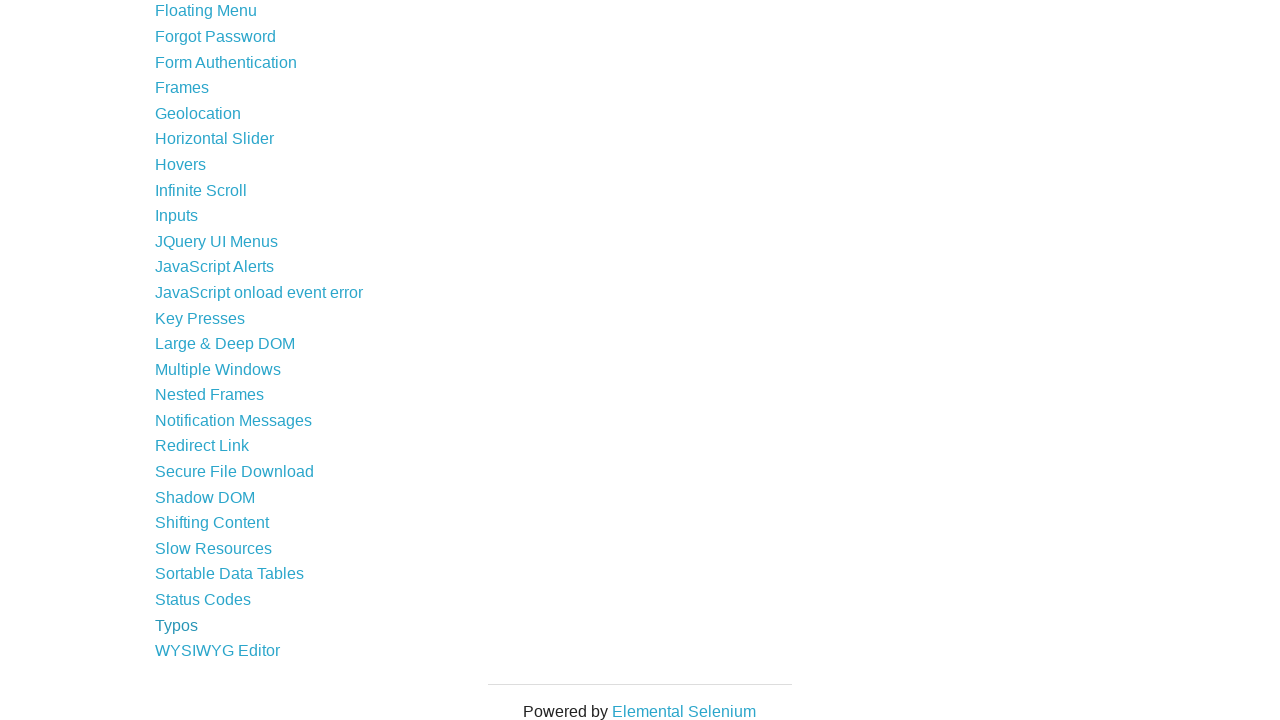

Captured new page object
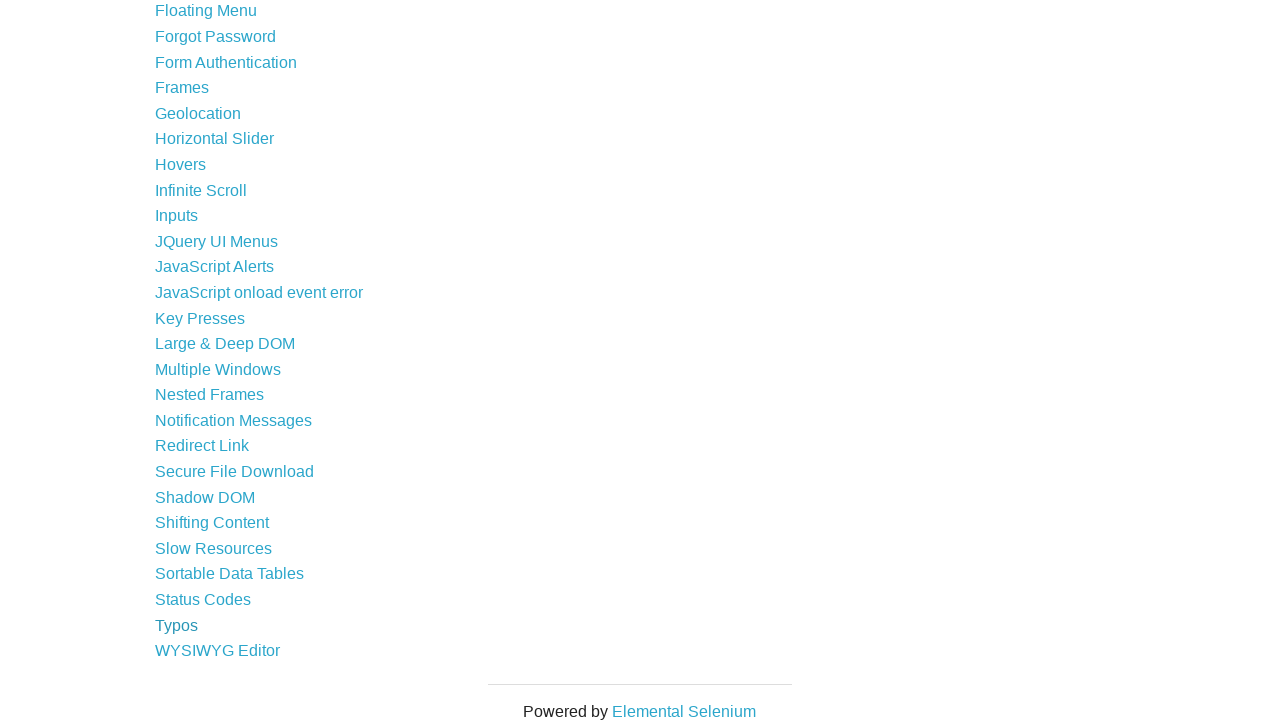

New page finished loading
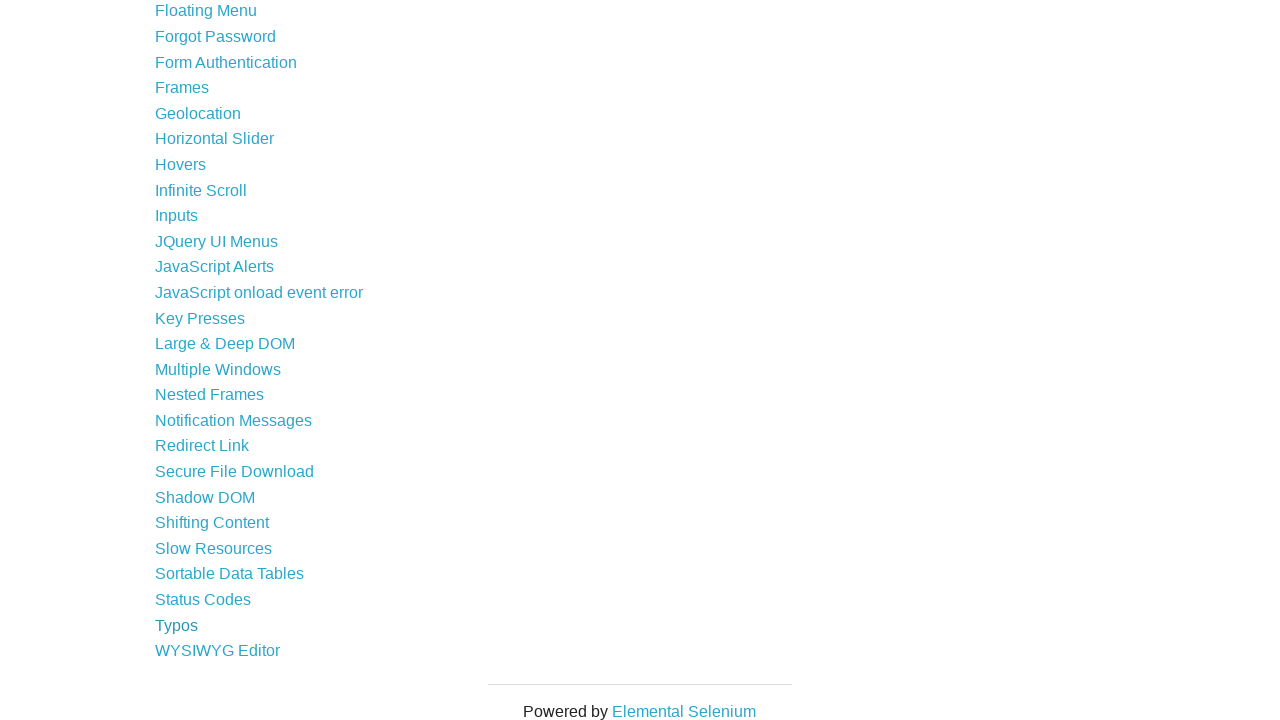

Verified h3 element exists and is visible on new page
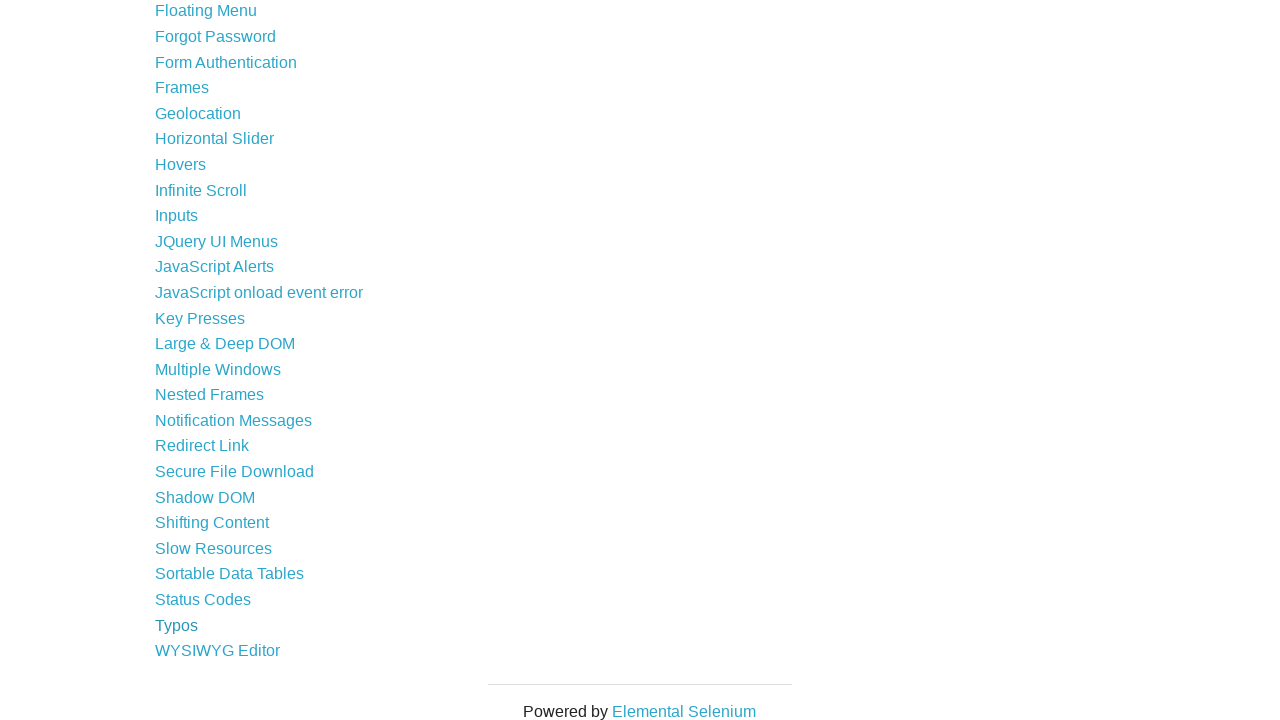

Closed tab for link at index 43
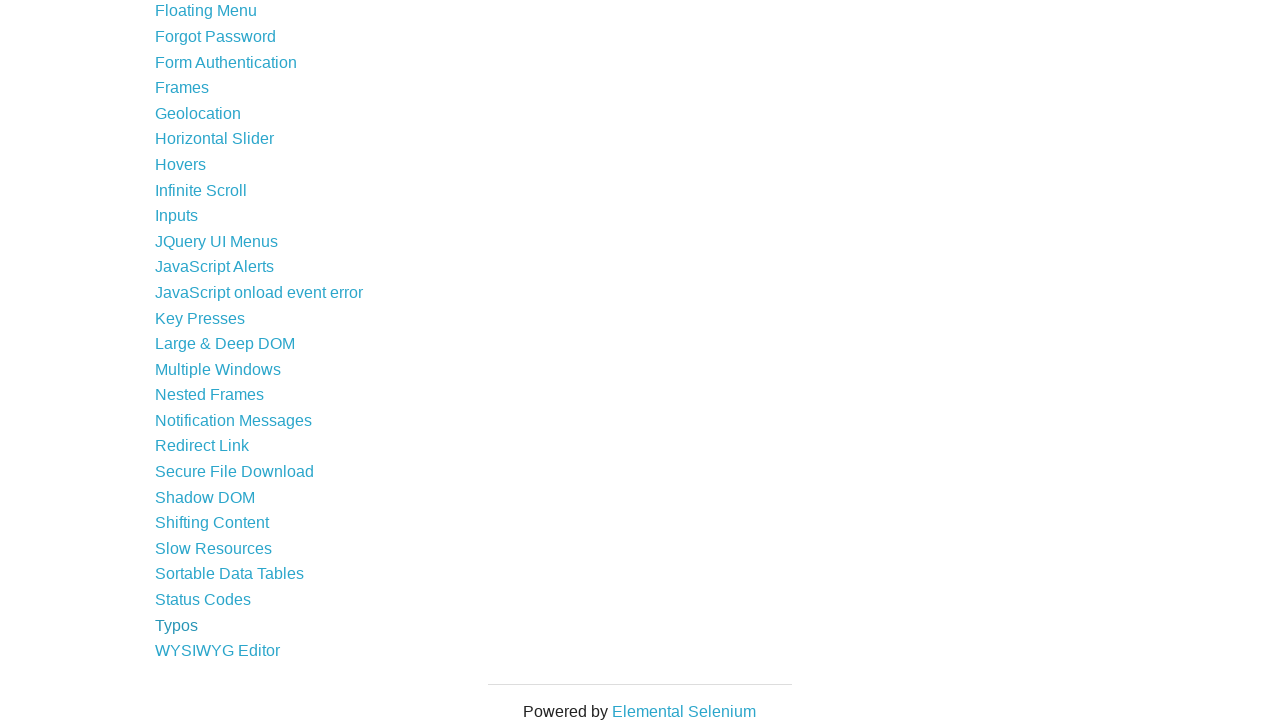

Retrieved link at index 44
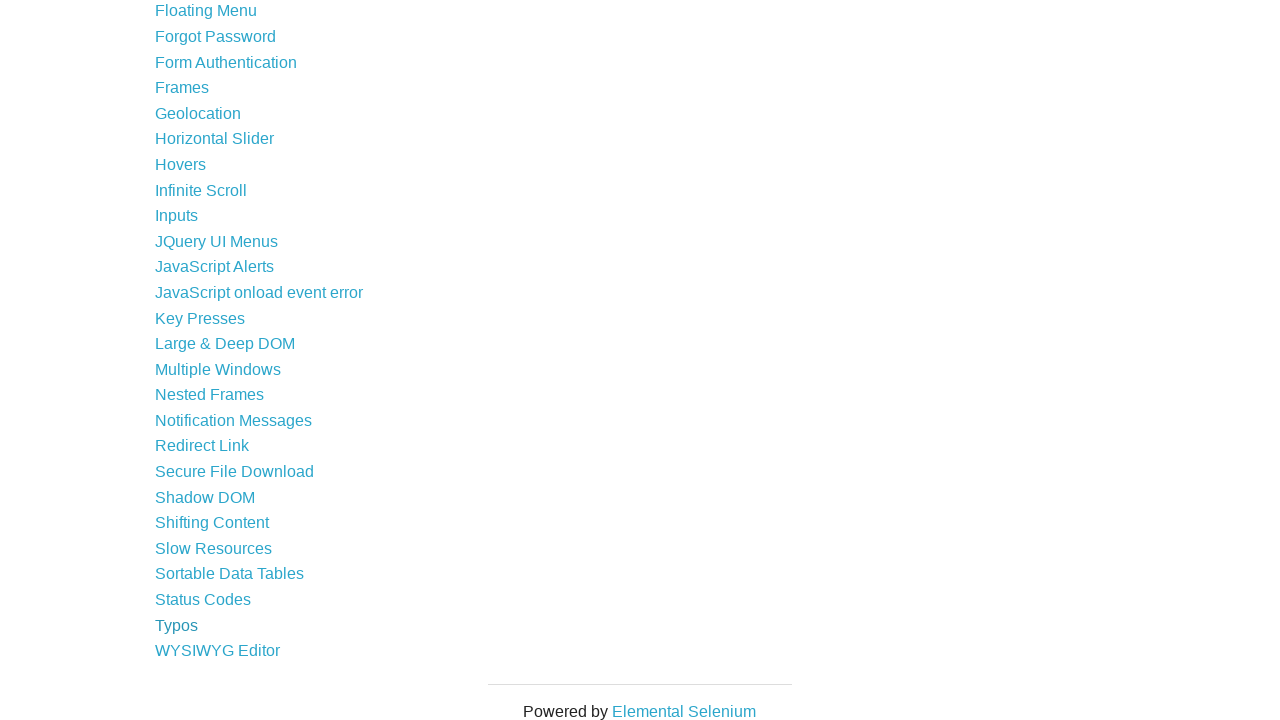

Opened link at index 44 in new tab using Ctrl/Cmd+Click at (218, 651) on xpath=//a >> nth=44
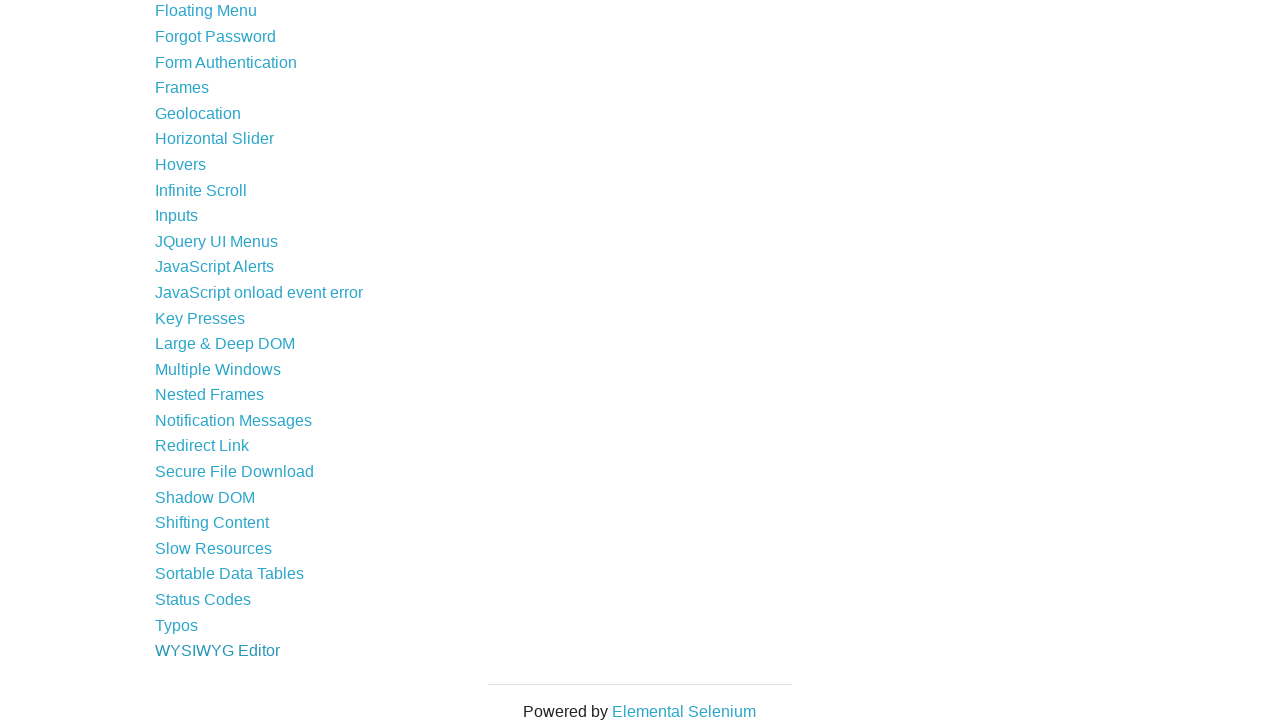

Captured new page object
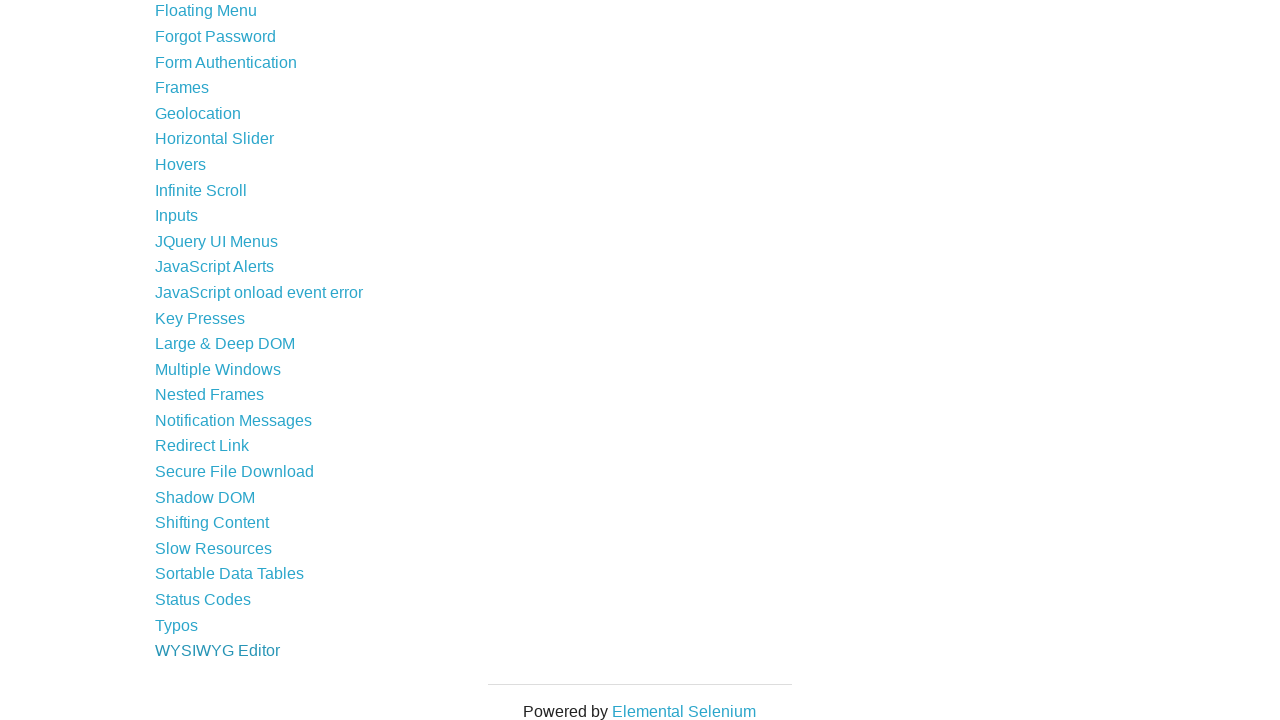

New page finished loading
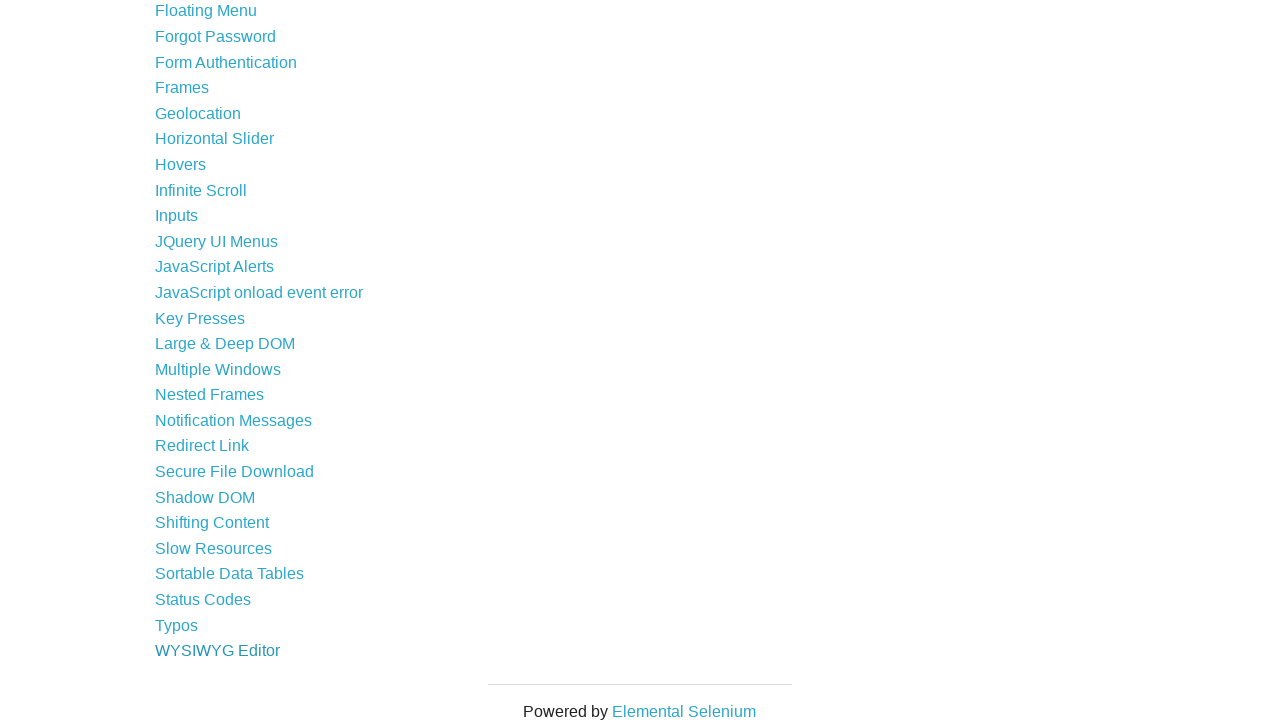

Verified h3 element exists and is visible on new page
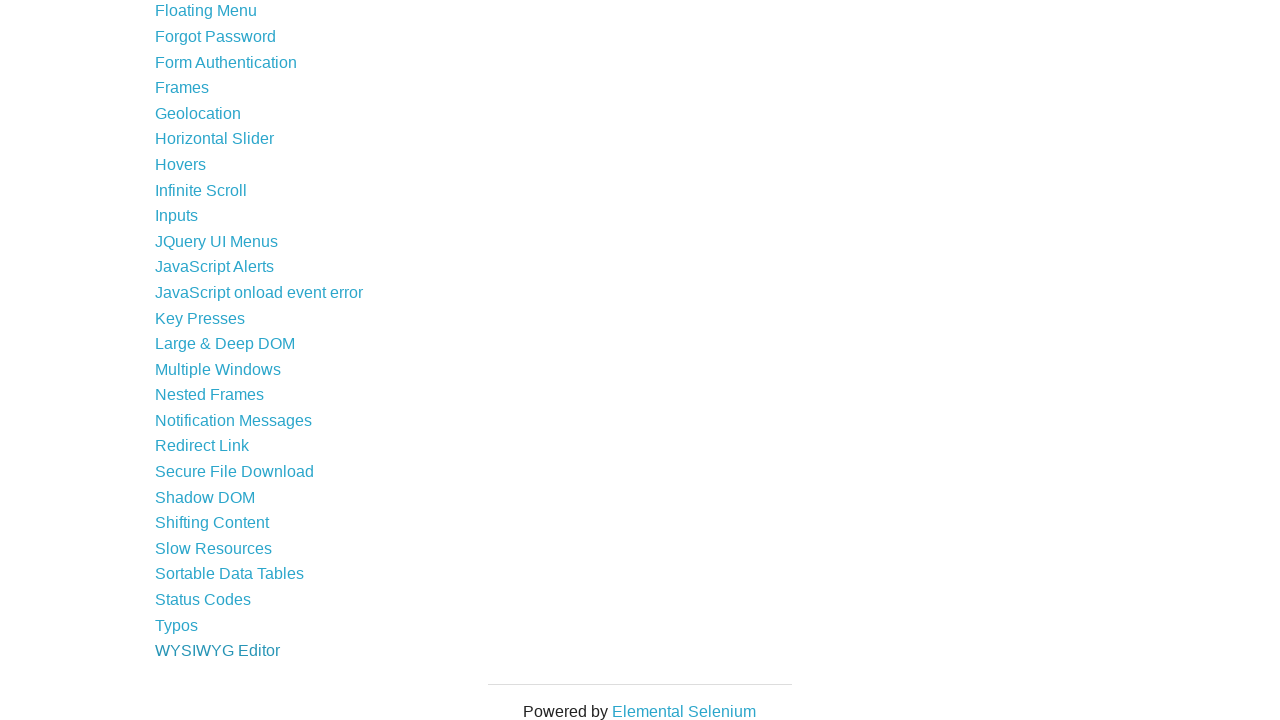

Closed tab for link at index 44
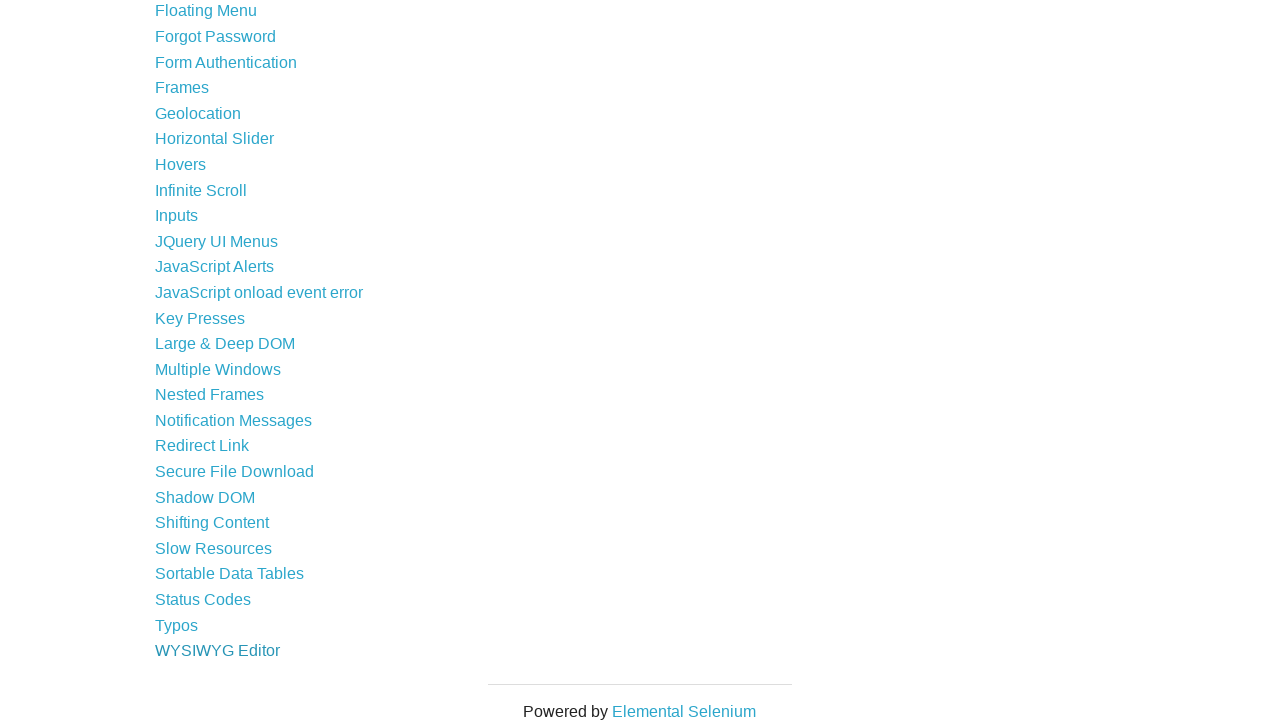

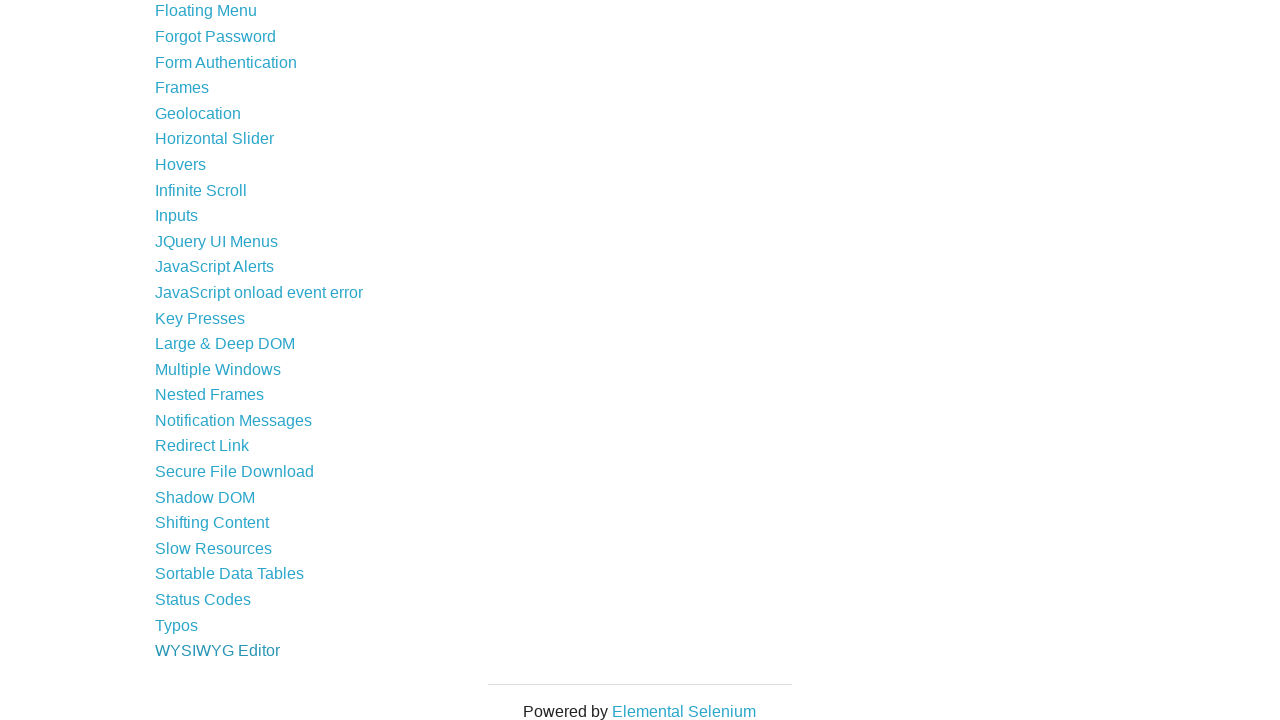